Tests a todo board application by repeatedly creating new todo items with random text, selecting categories from dropdown menus, and submitting the form 10 times.

Starting URL: http://qa-assignment.oblakogroup.ru/board/:idhaykeminyan

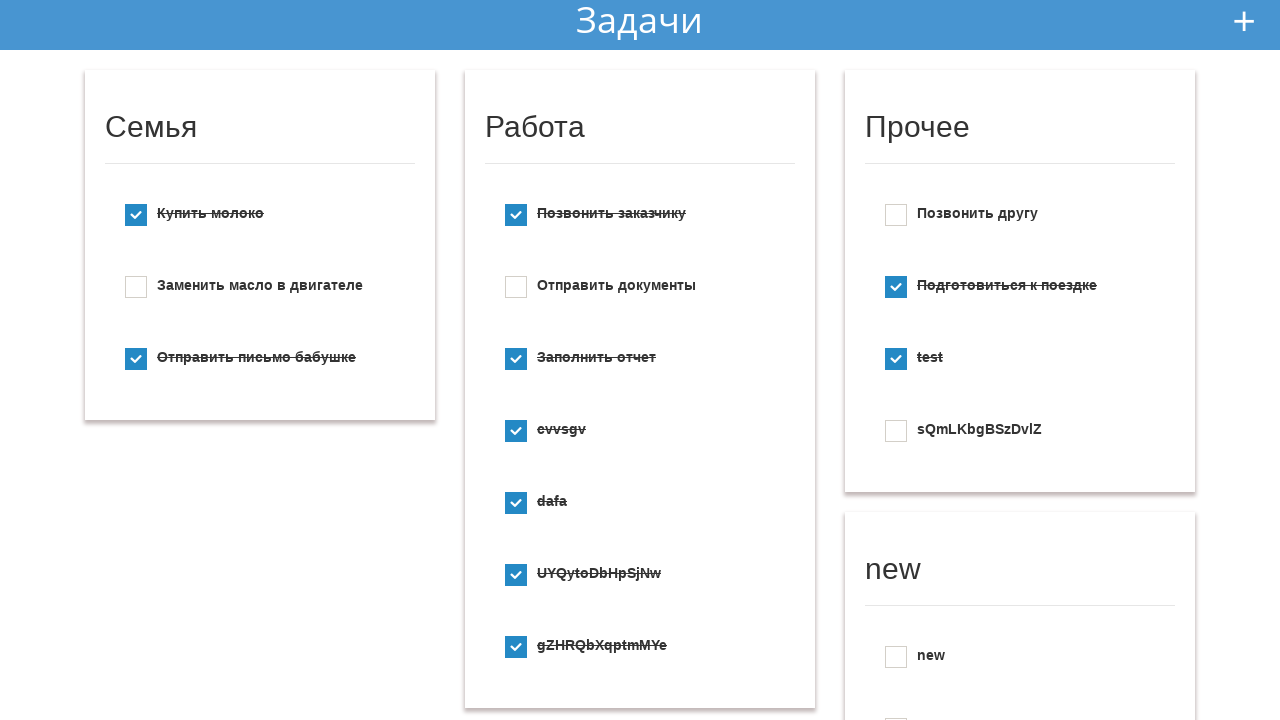

Clicked add new todo button (iteration 1/10) at (1244, 21) on #add_new_todo
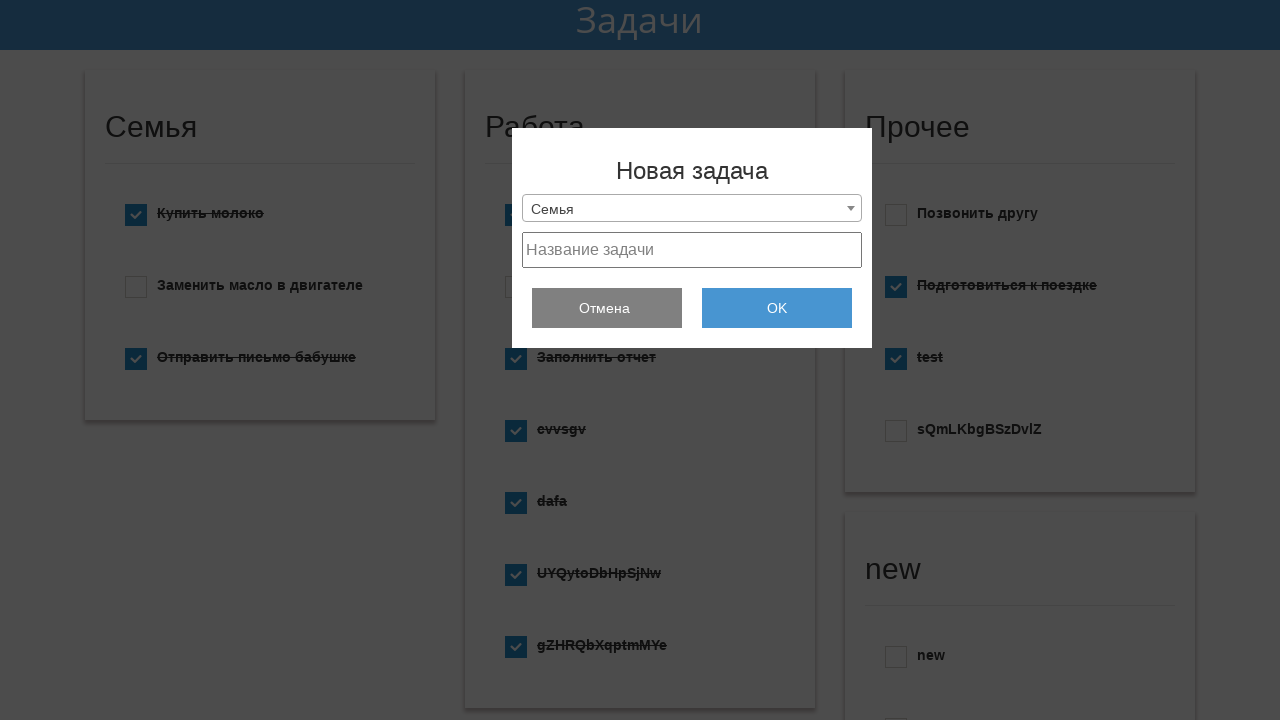

Retrieved available category options from select box
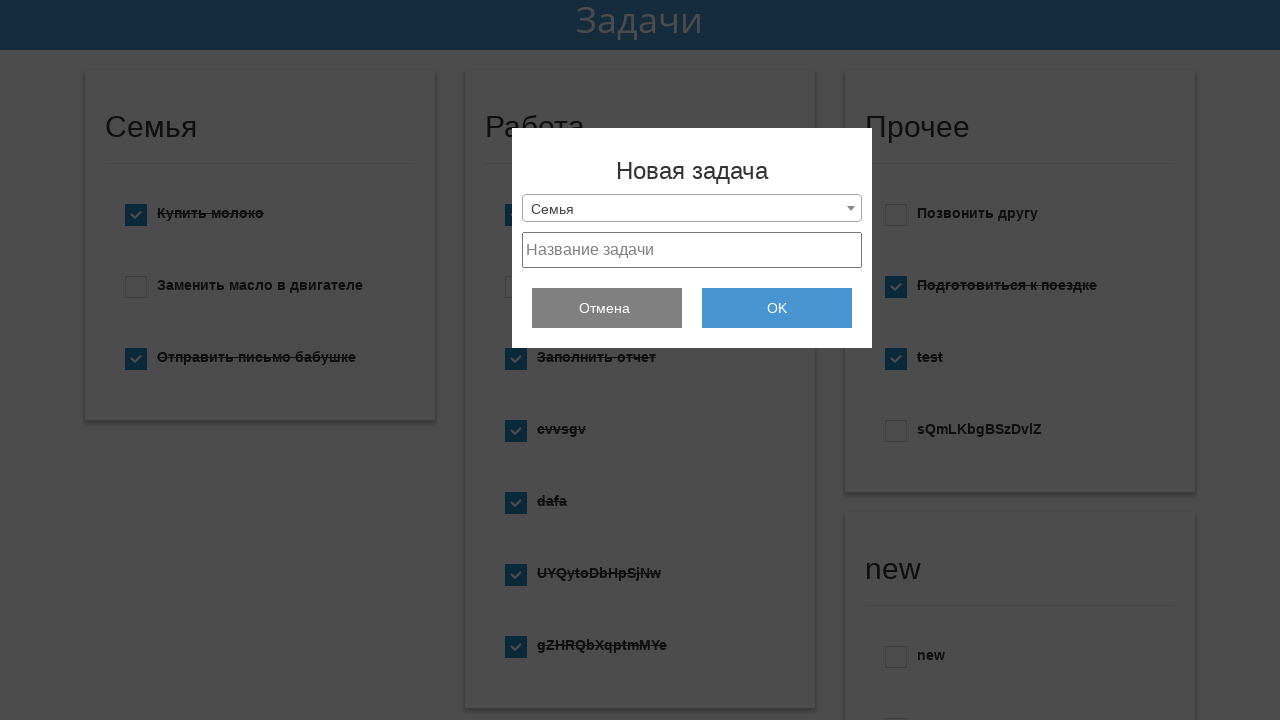

Clicked select2 dropdown arrow at (851, 208) on .select2-selection__arrow
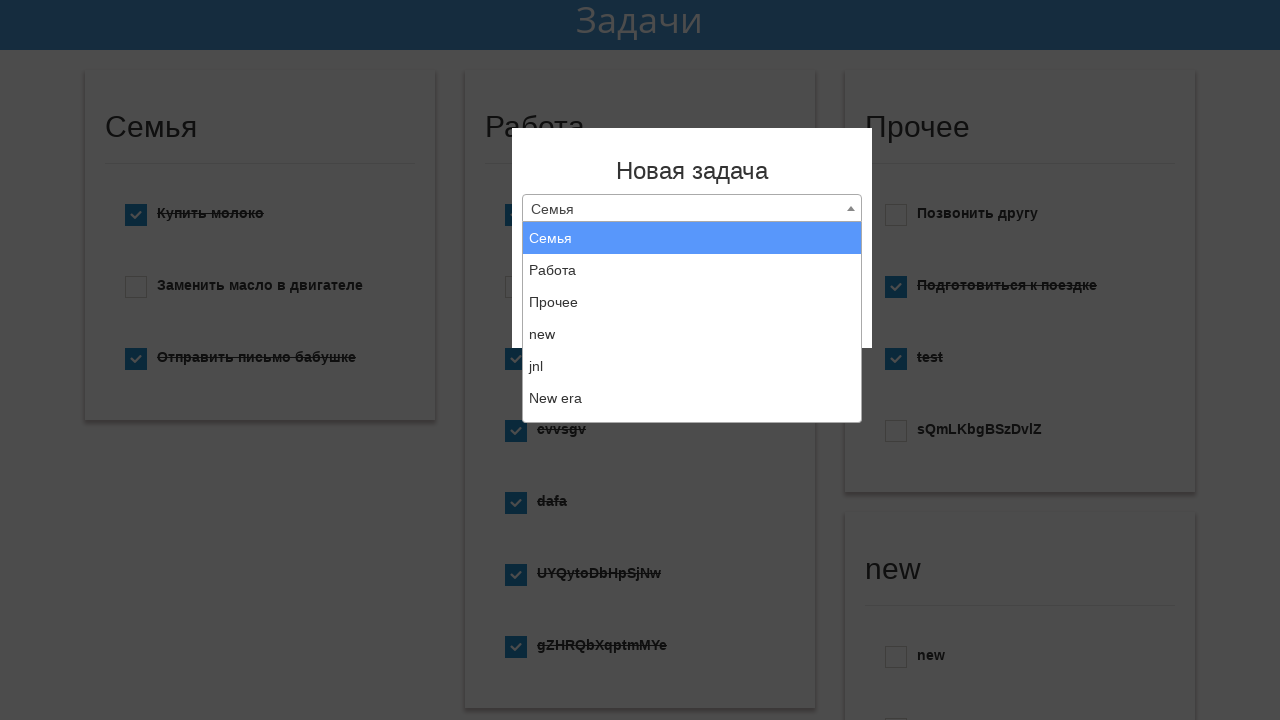

Scrolled select2 results into view
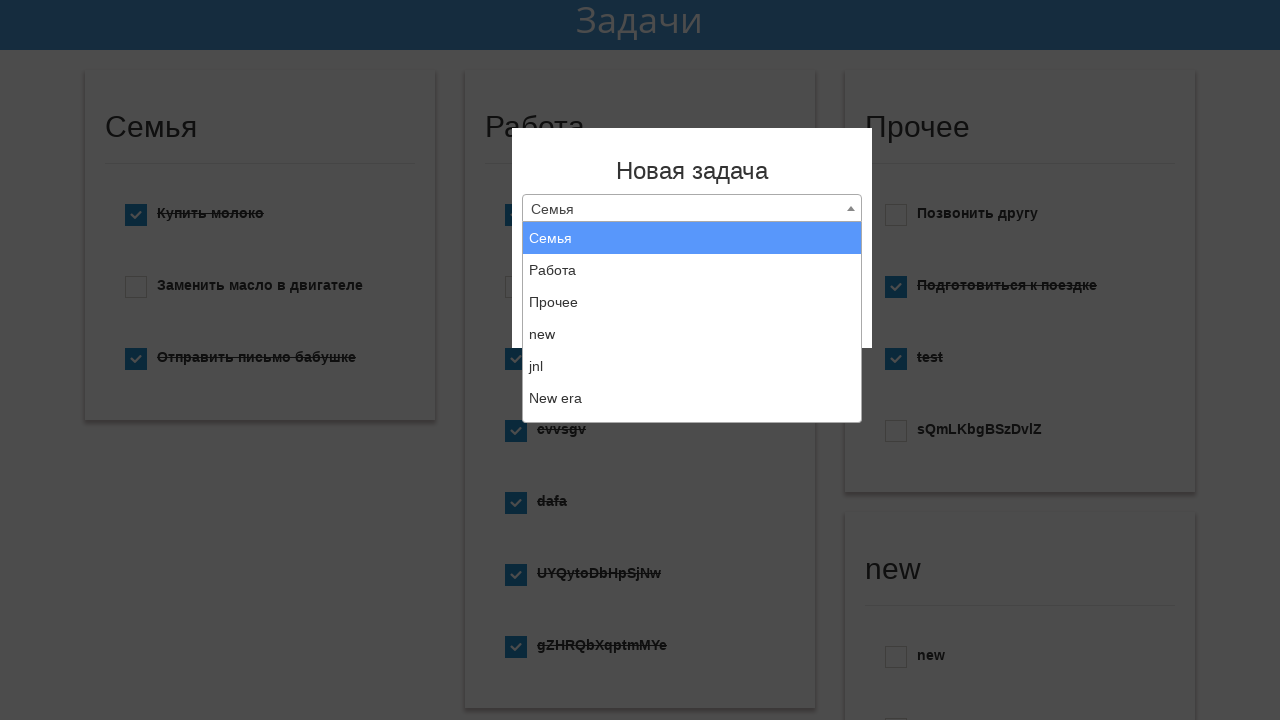

Selected 'Создать новый список' option from category dropdown on .select_category
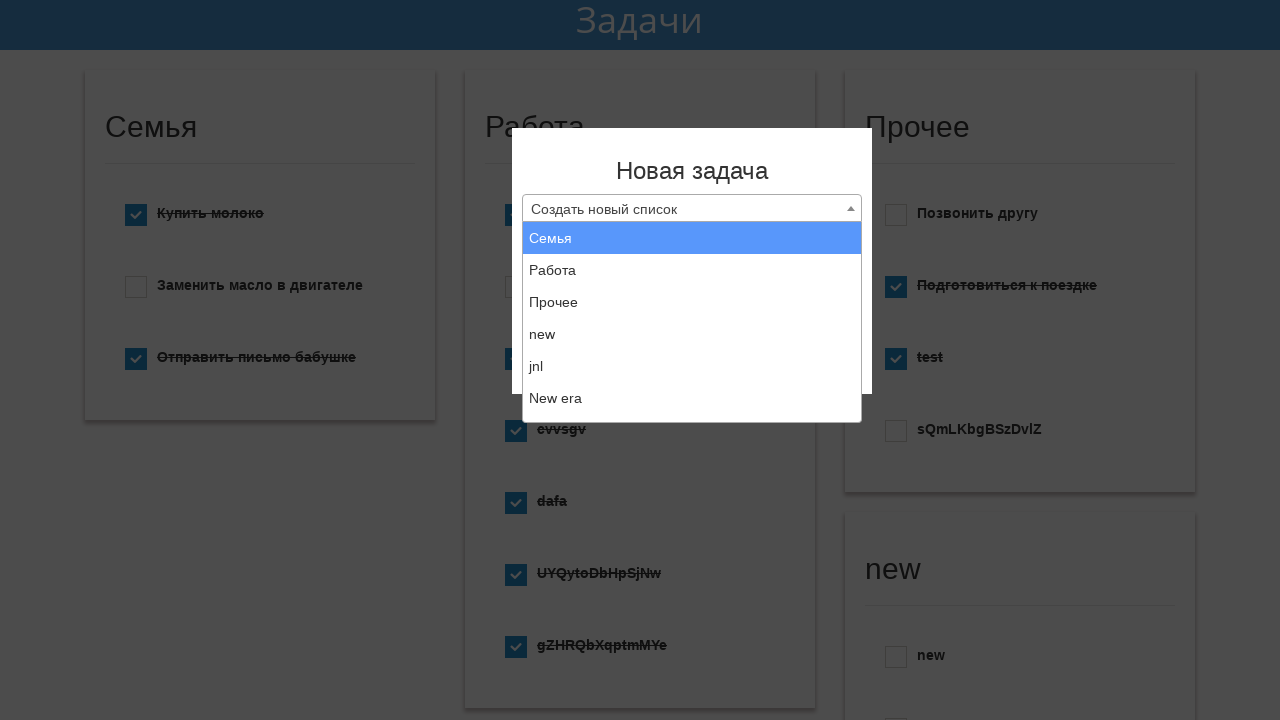

Clicked select2 element at (692, 208) on .select2
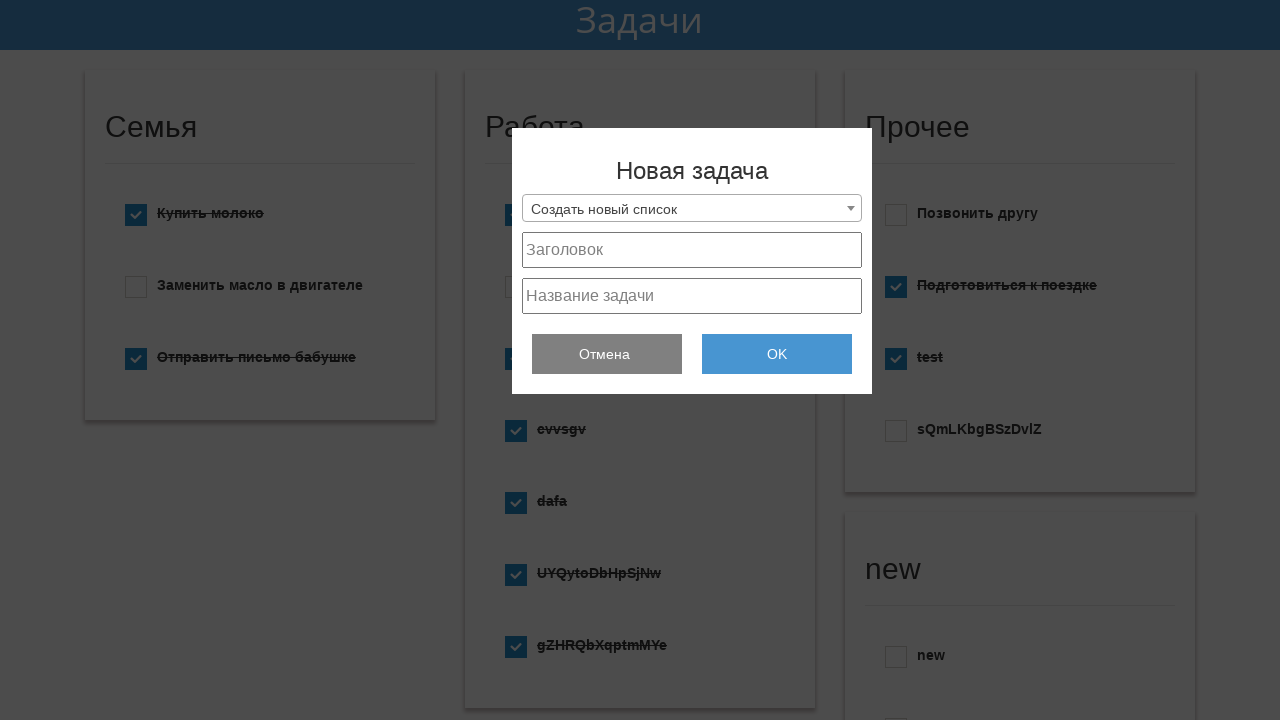

Clicked select2 dropdown arrow again at (851, 208) on .select2-selection__arrow
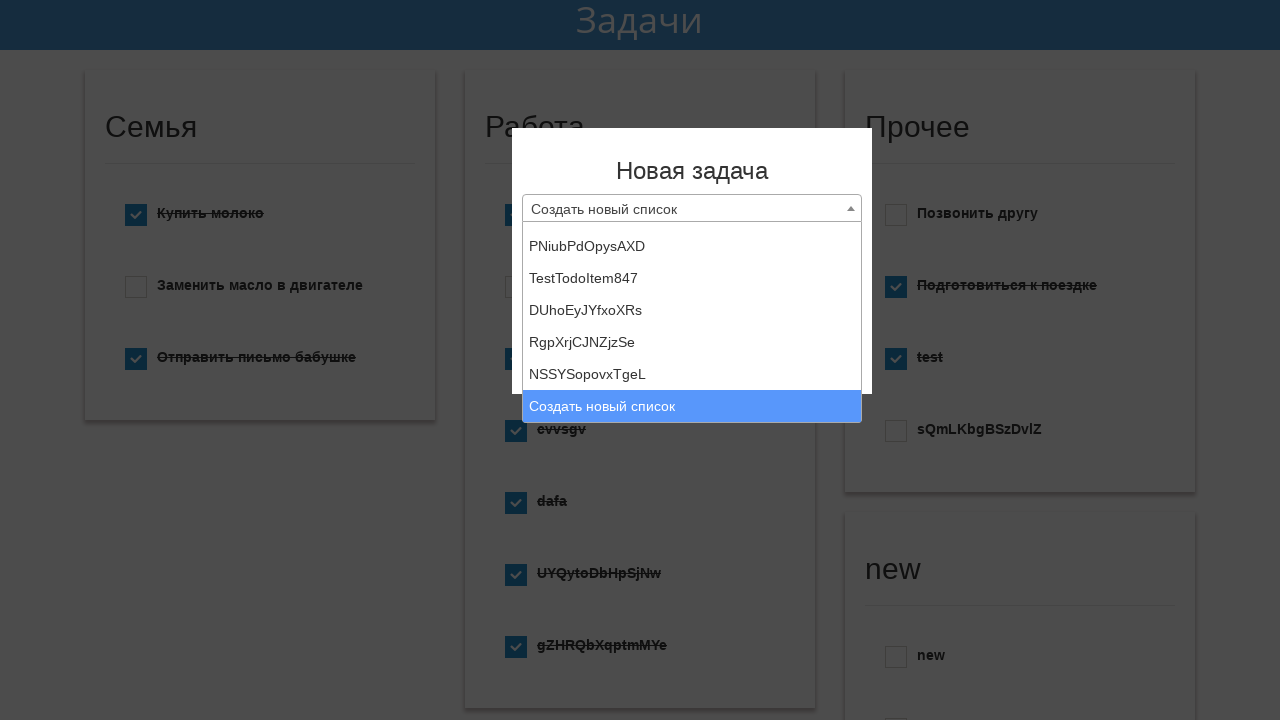

Clicked select2 to close dropdown at (692, 208) on .select2
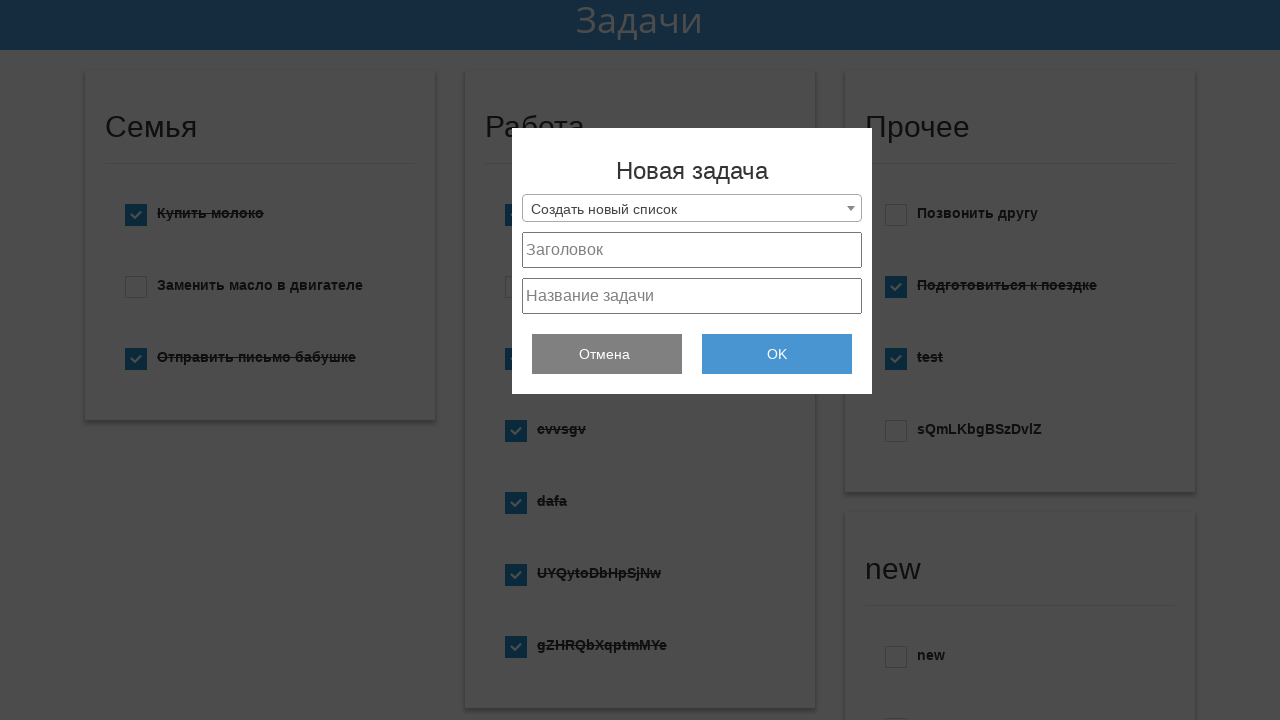

Generated random todo text: xUZpFvjsnTUtDE
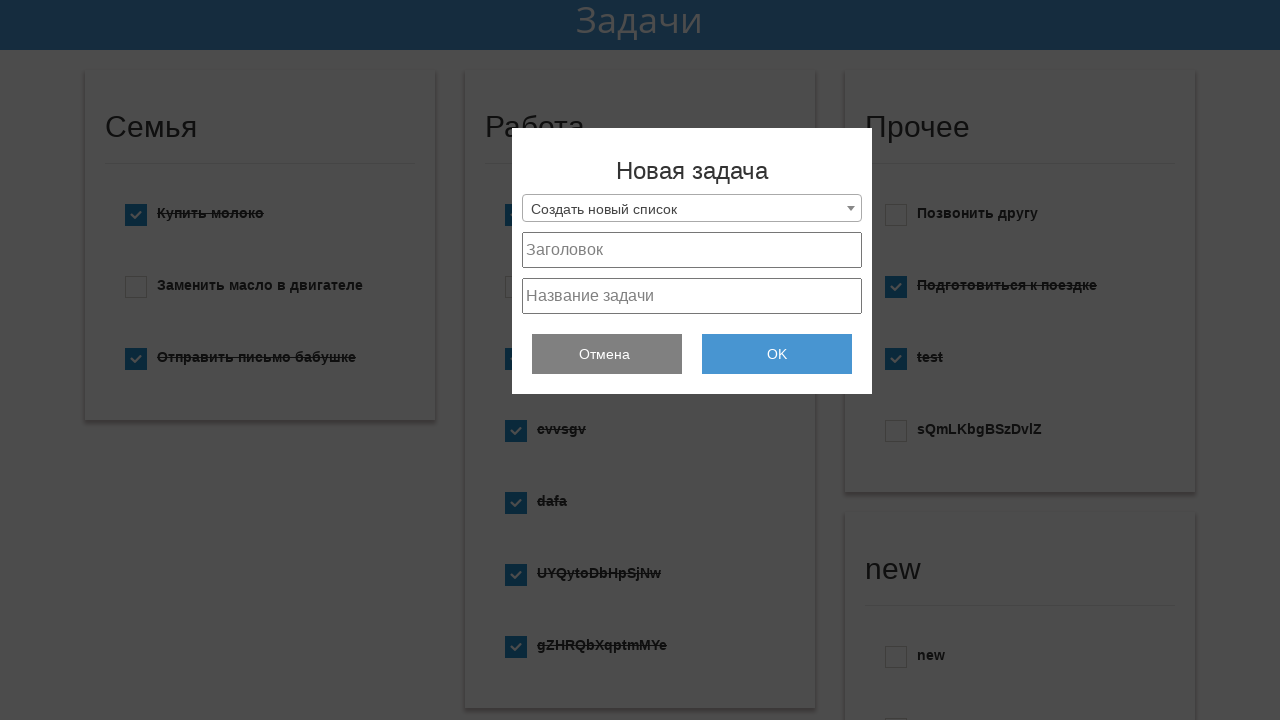

Waited 2000ms
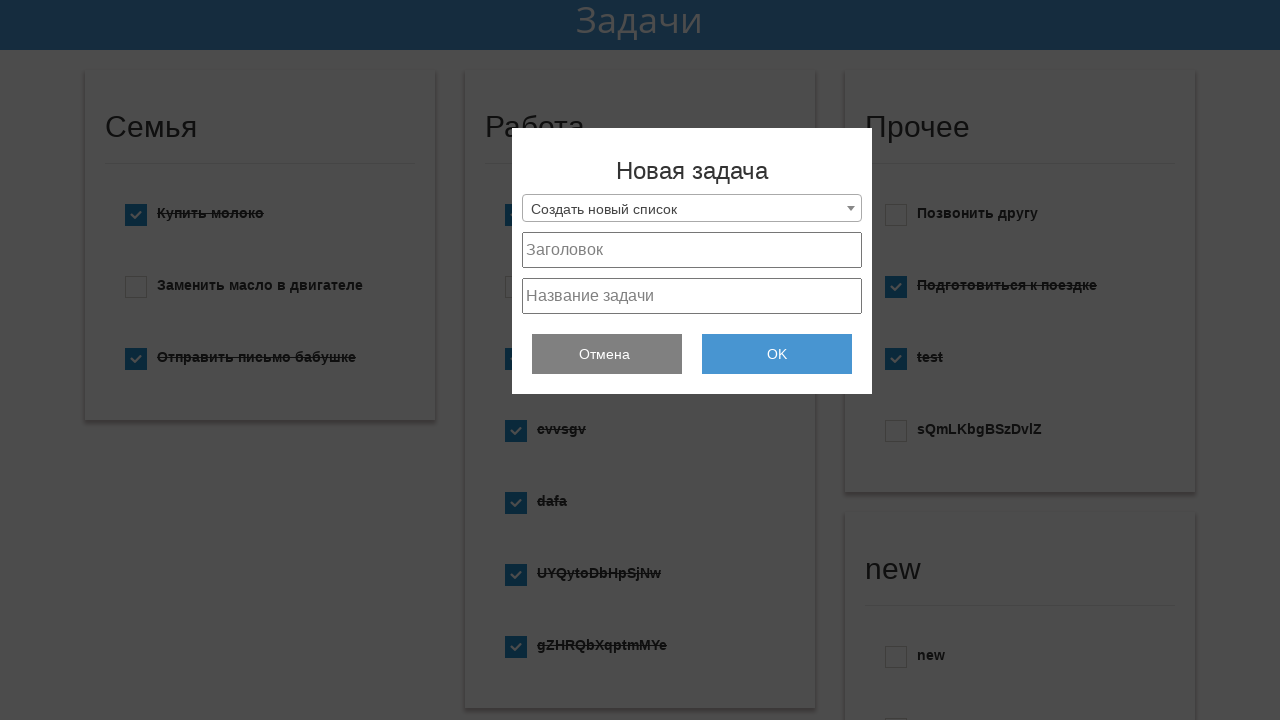

Clicked project_text field at (692, 296) on #project_text
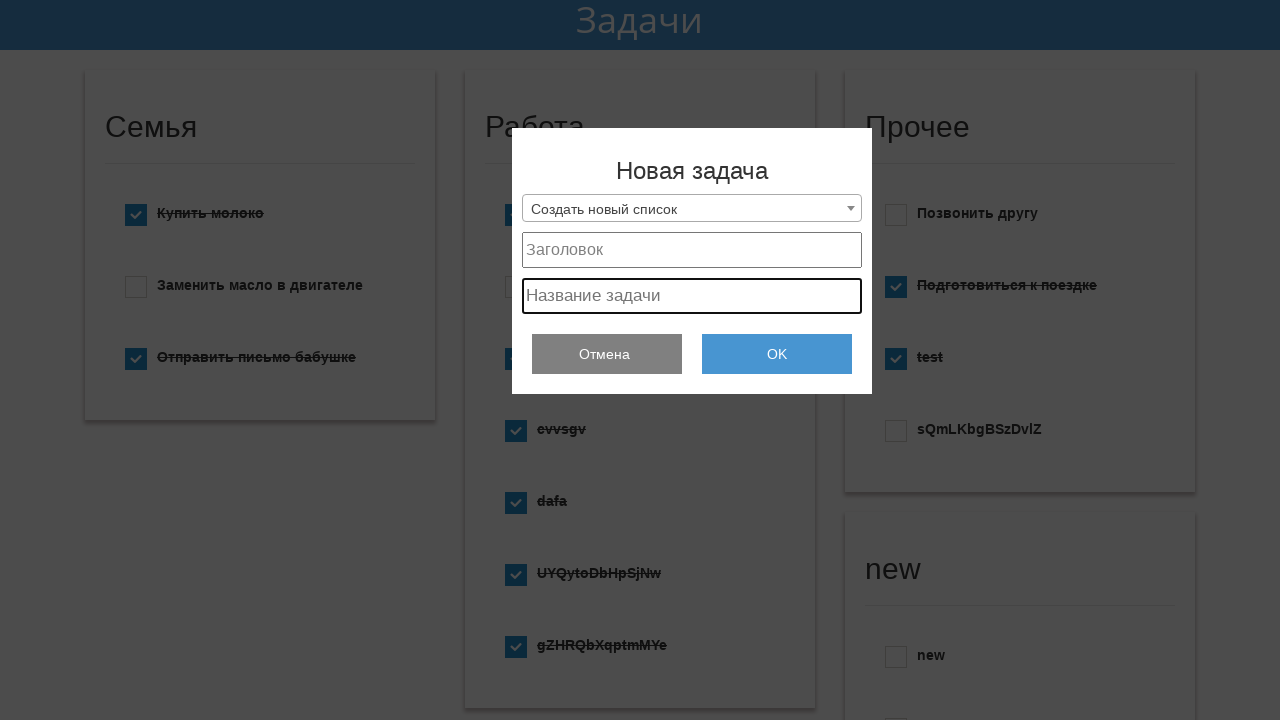

Filled project_text field with 'xUZpFvjsnTUtDE' on #project_text
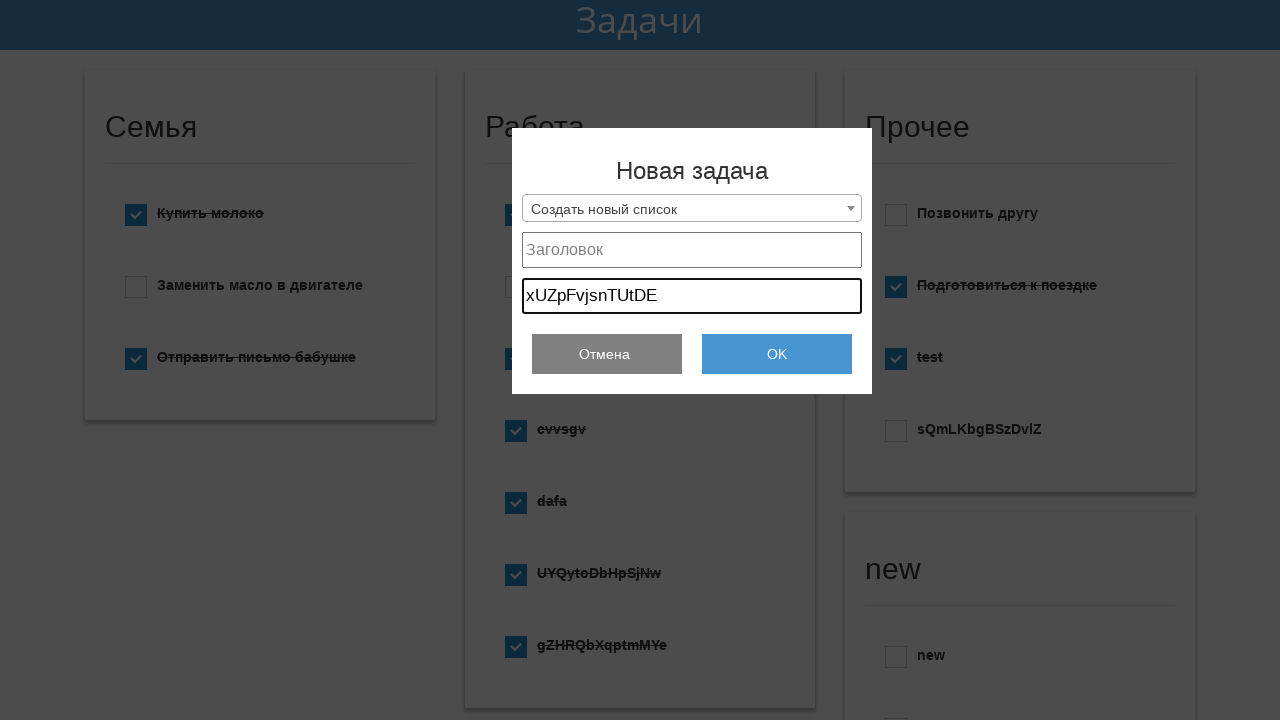

Clicked project_title field at (692, 250) on #project_title
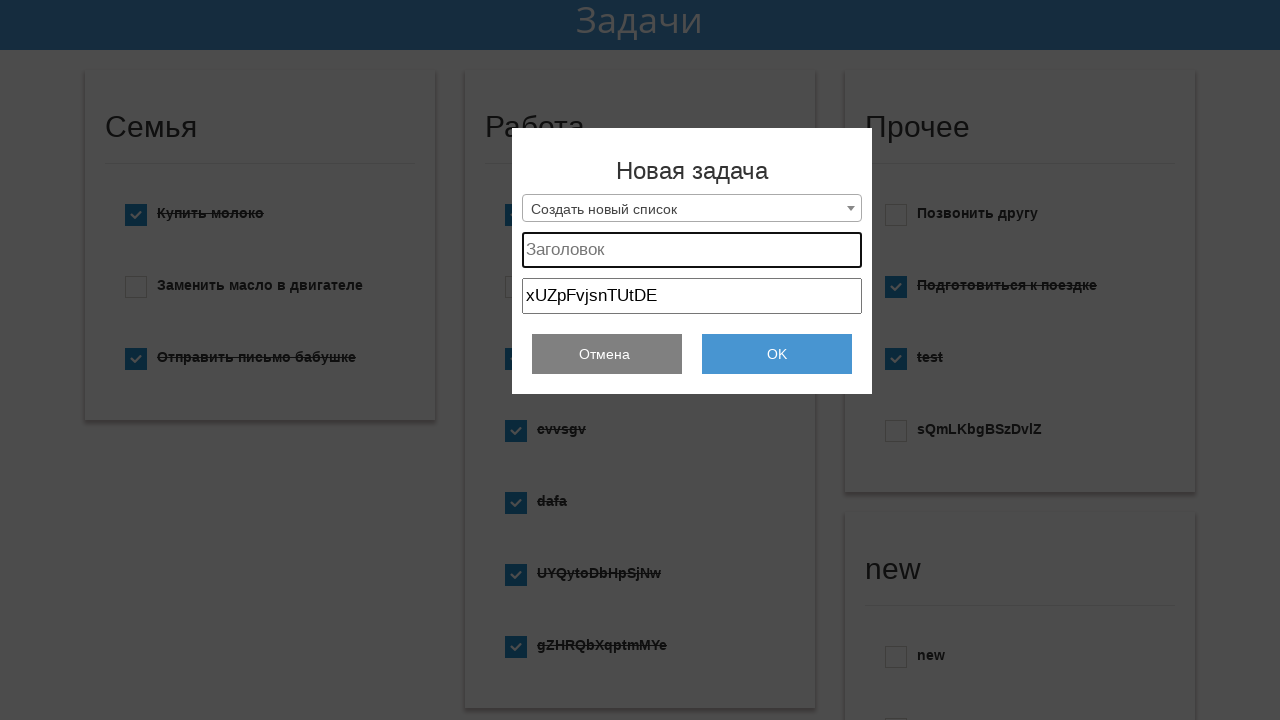

Filled project_title field with 'xUZpFvjsnTUtDE' on #project_title
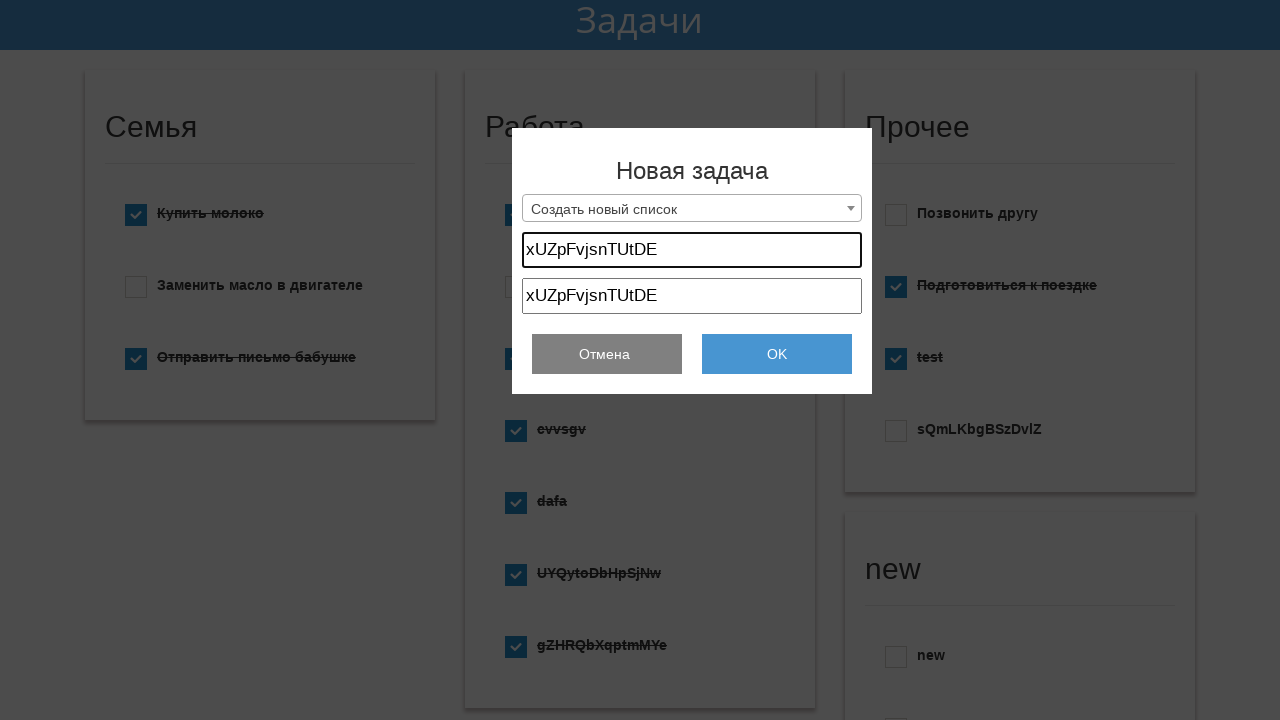

Clicked submit button to create todo item 1/10 at (777, 354) on #submit_add_todo
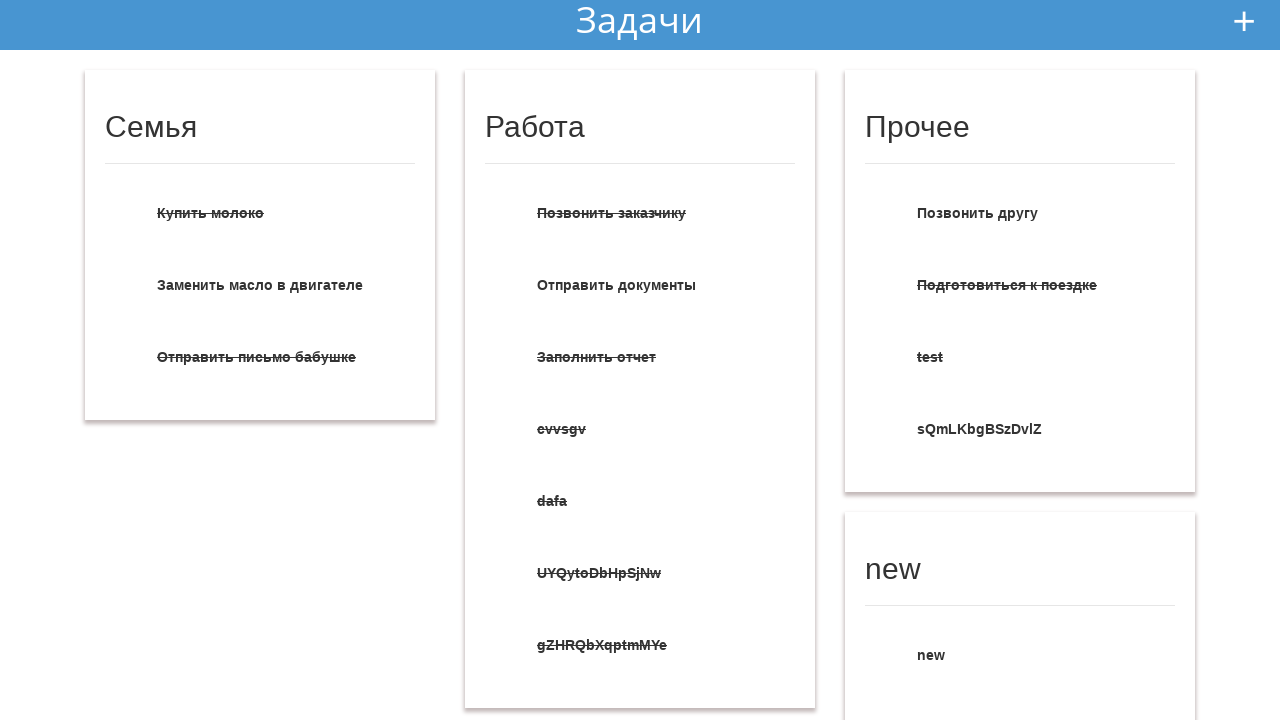

Waited 2000ms for submission to complete
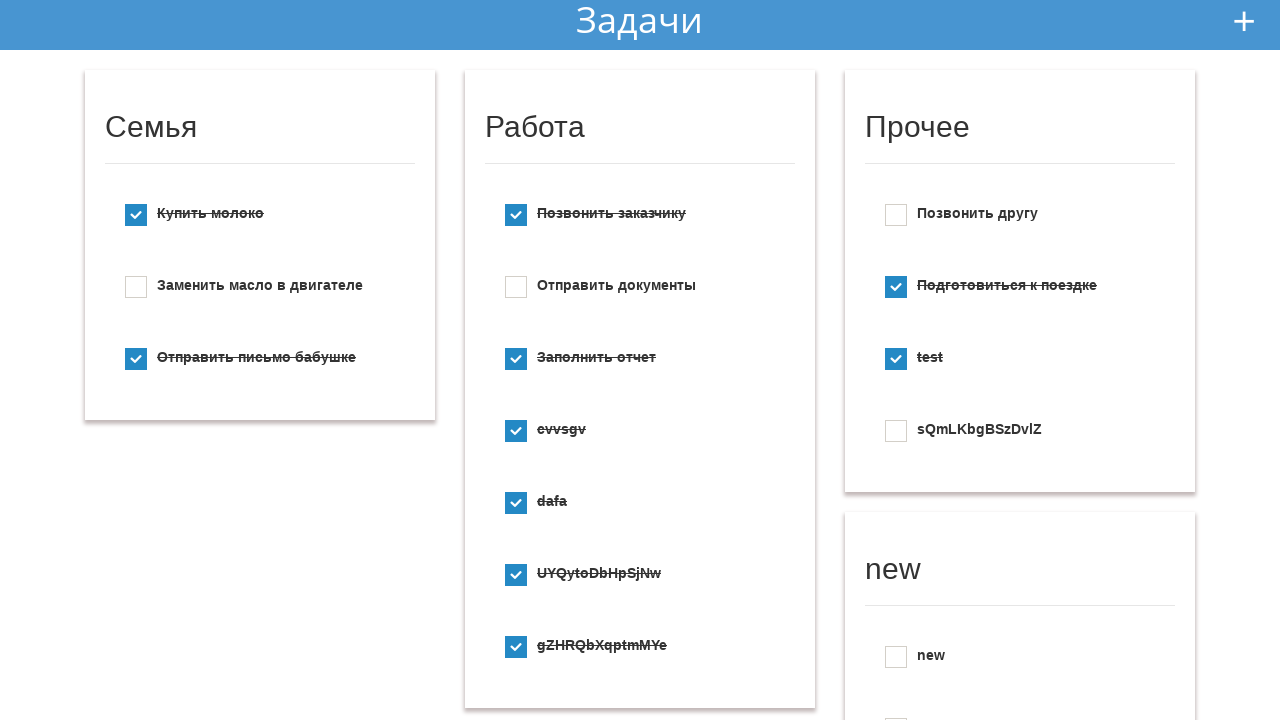

Clicked add new todo button (iteration 2/10) at (1244, 21) on #add_new_todo
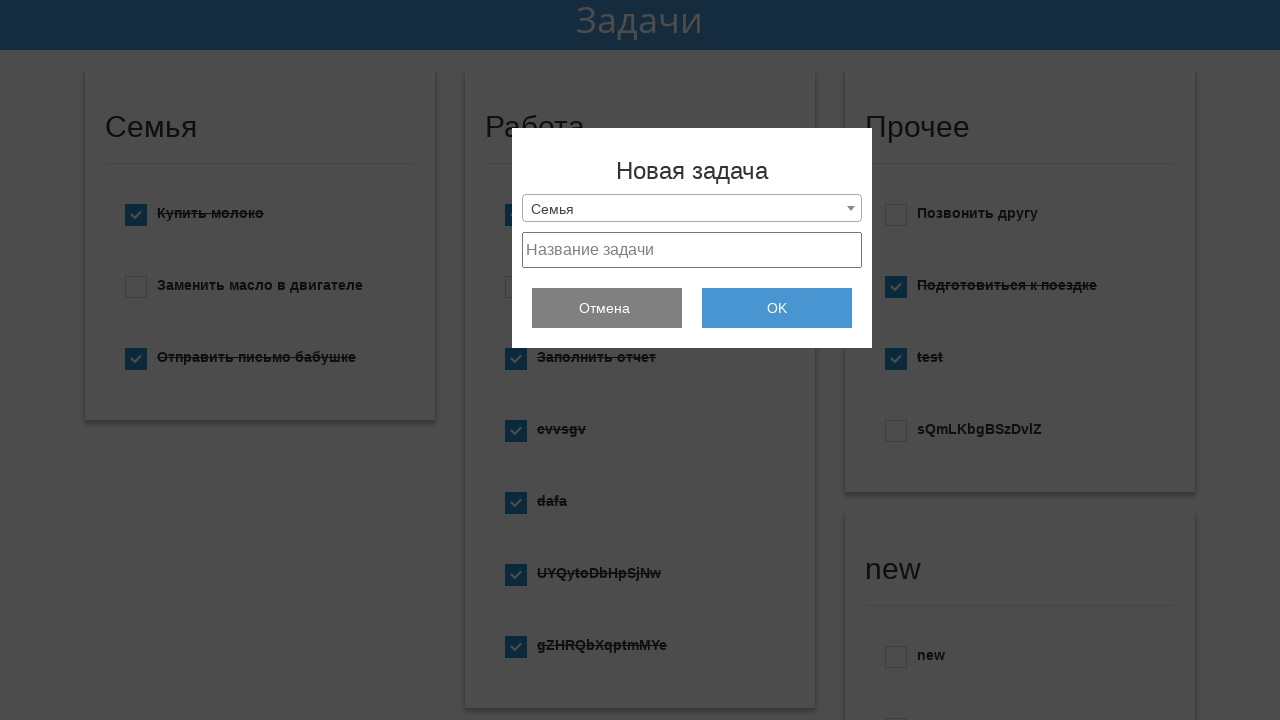

Retrieved available category options from select box
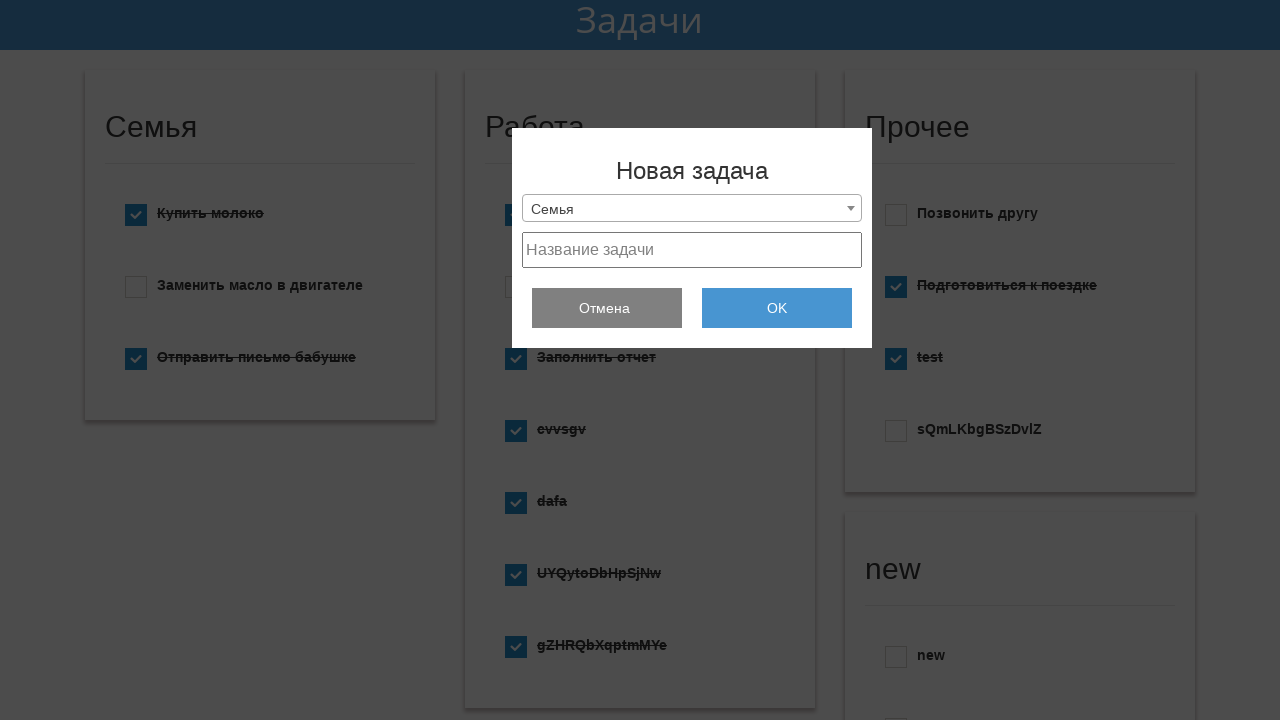

Clicked select2 dropdown arrow at (851, 208) on .select2-selection__arrow
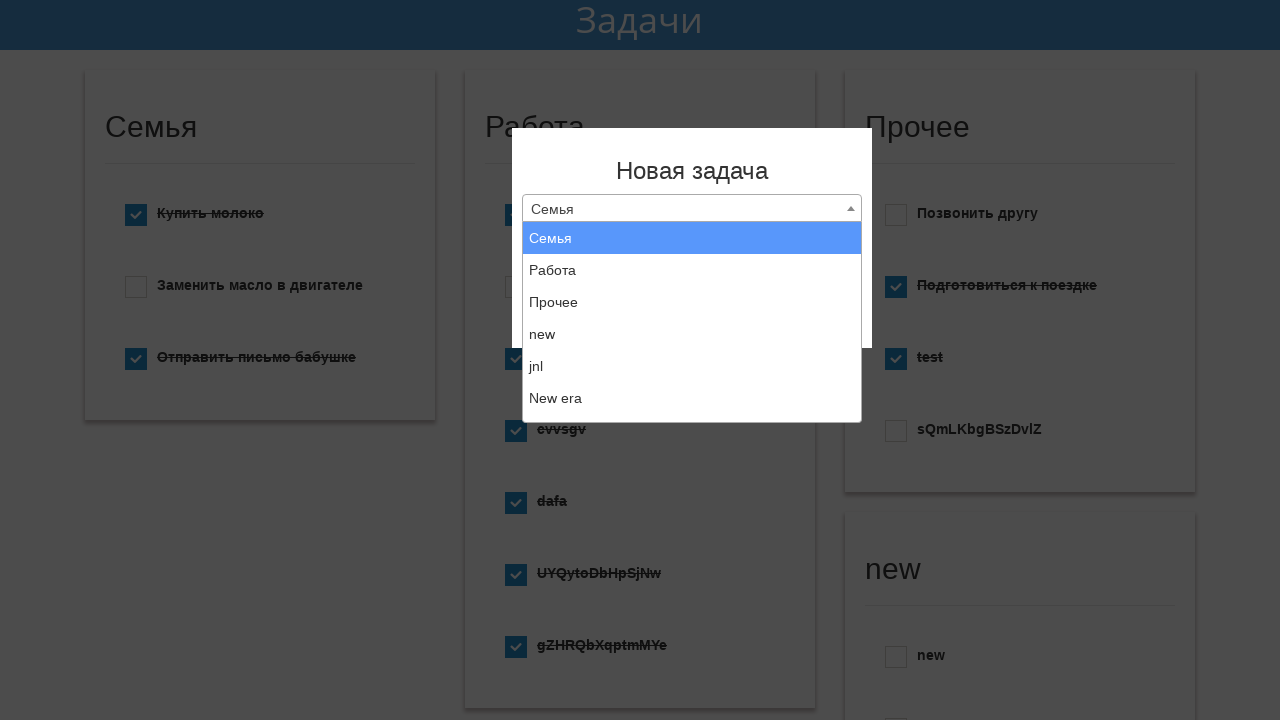

Scrolled select2 results into view
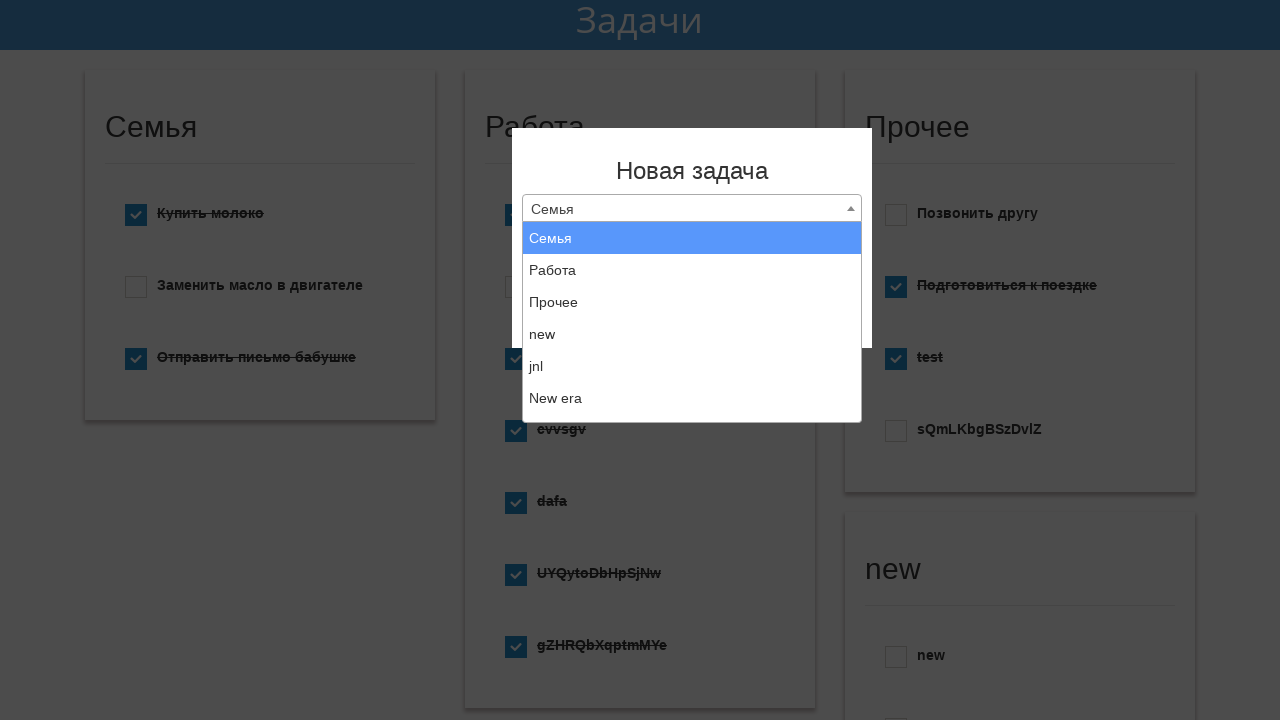

Selected 'Создать новый список' option from category dropdown on .select_category
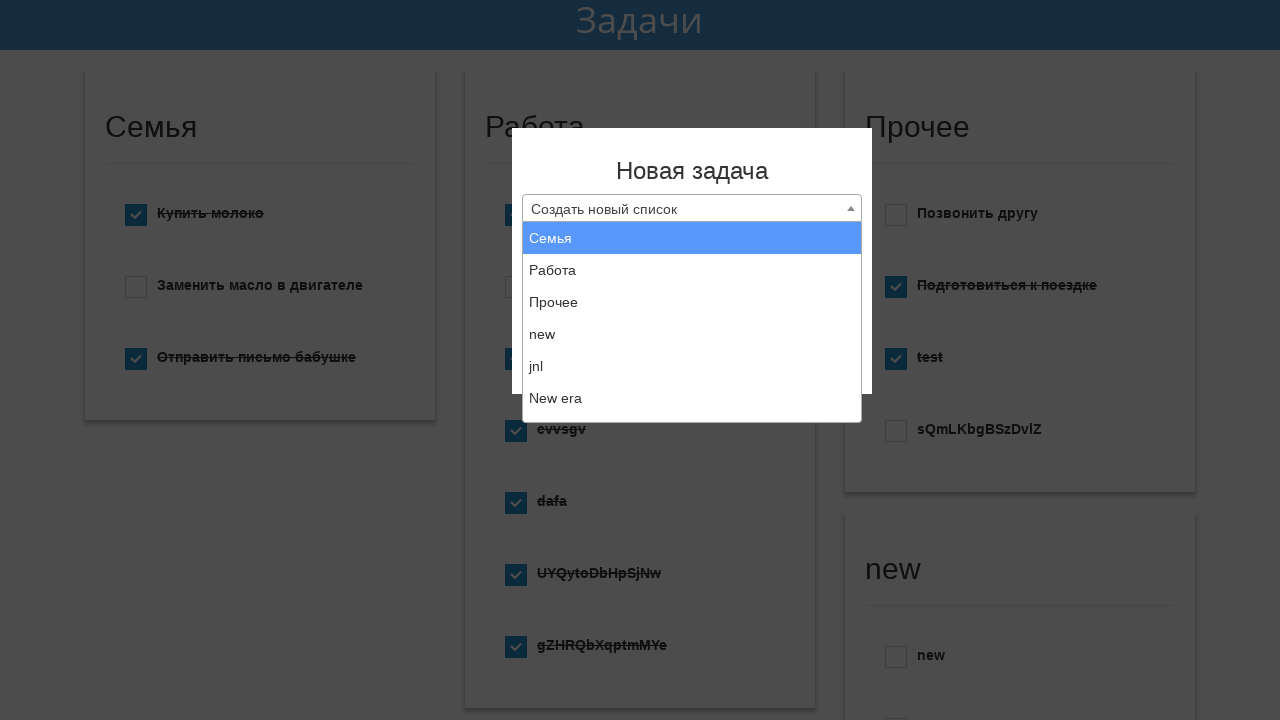

Clicked select2 element at (692, 208) on .select2
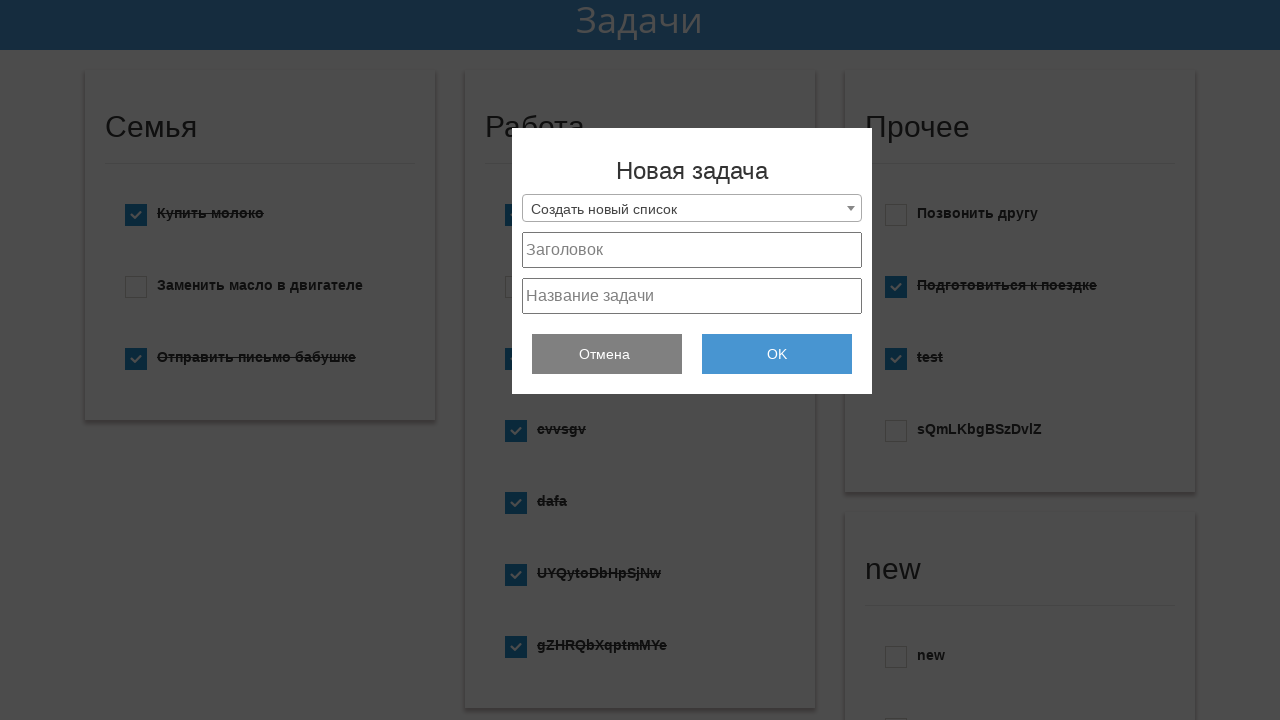

Clicked select2 dropdown arrow again at (851, 208) on .select2-selection__arrow
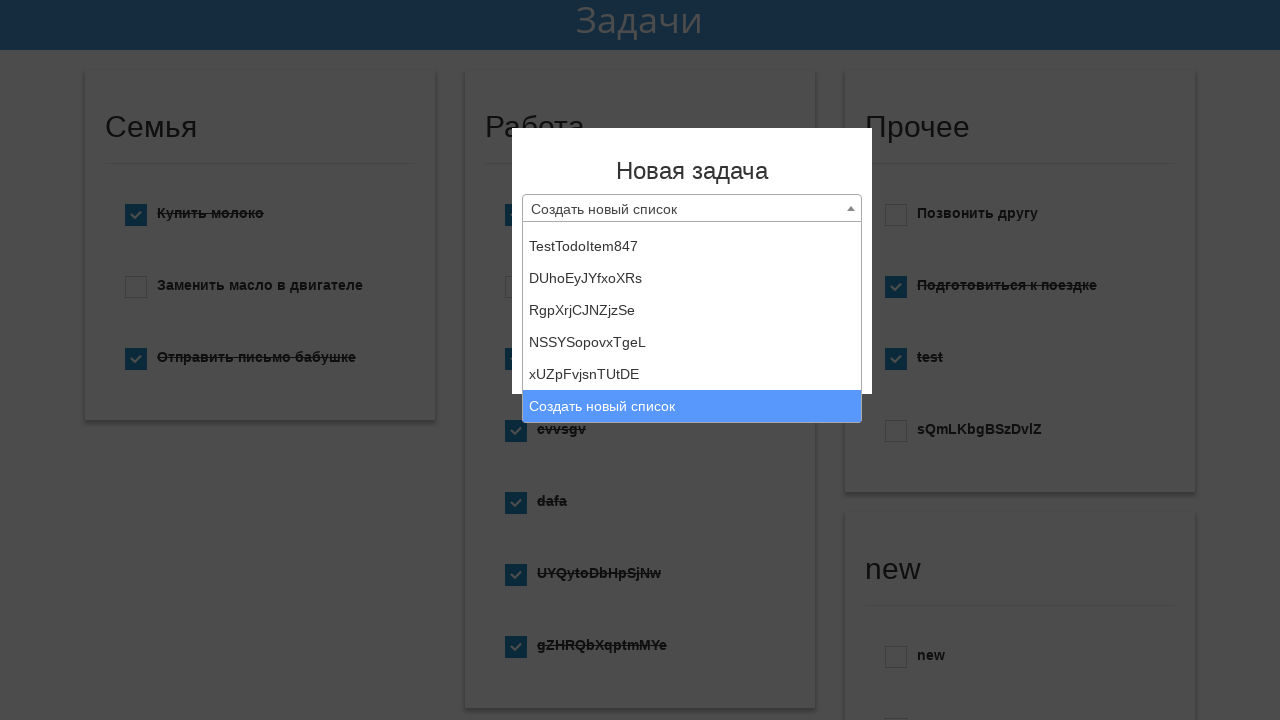

Clicked select2 to close dropdown at (692, 208) on .select2
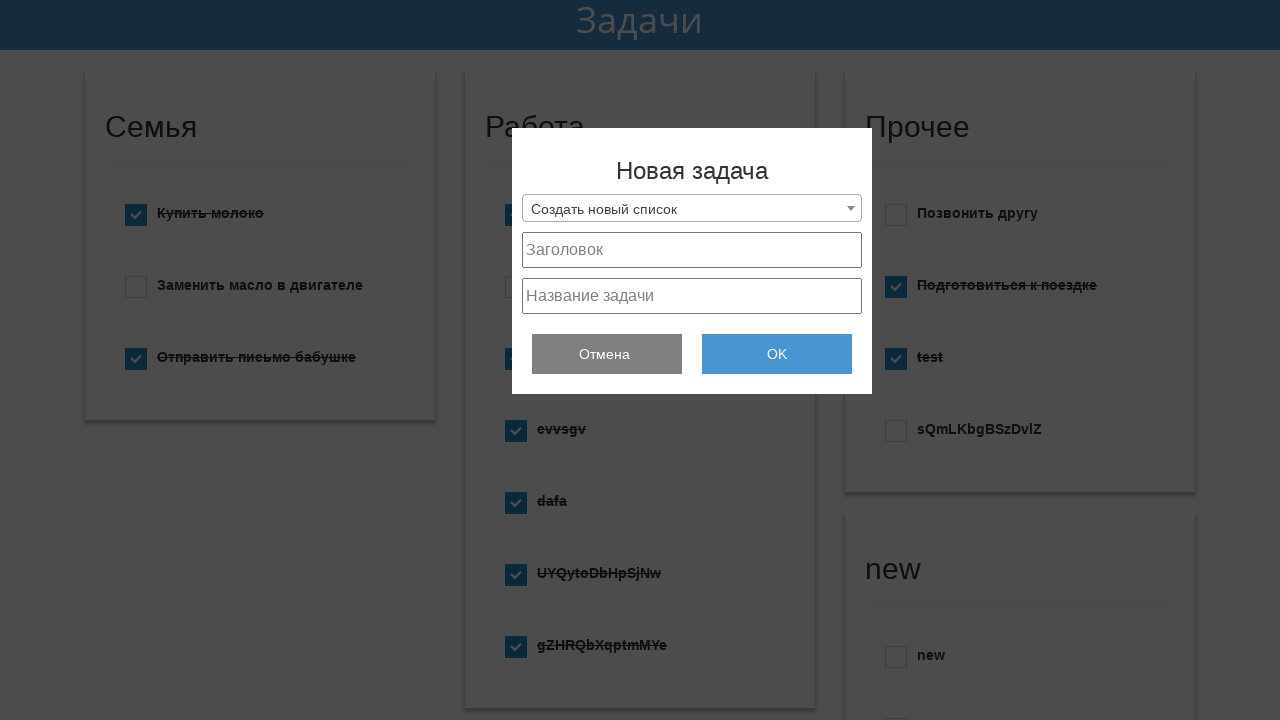

Generated random todo text: TxlTiEBxWmhYBr
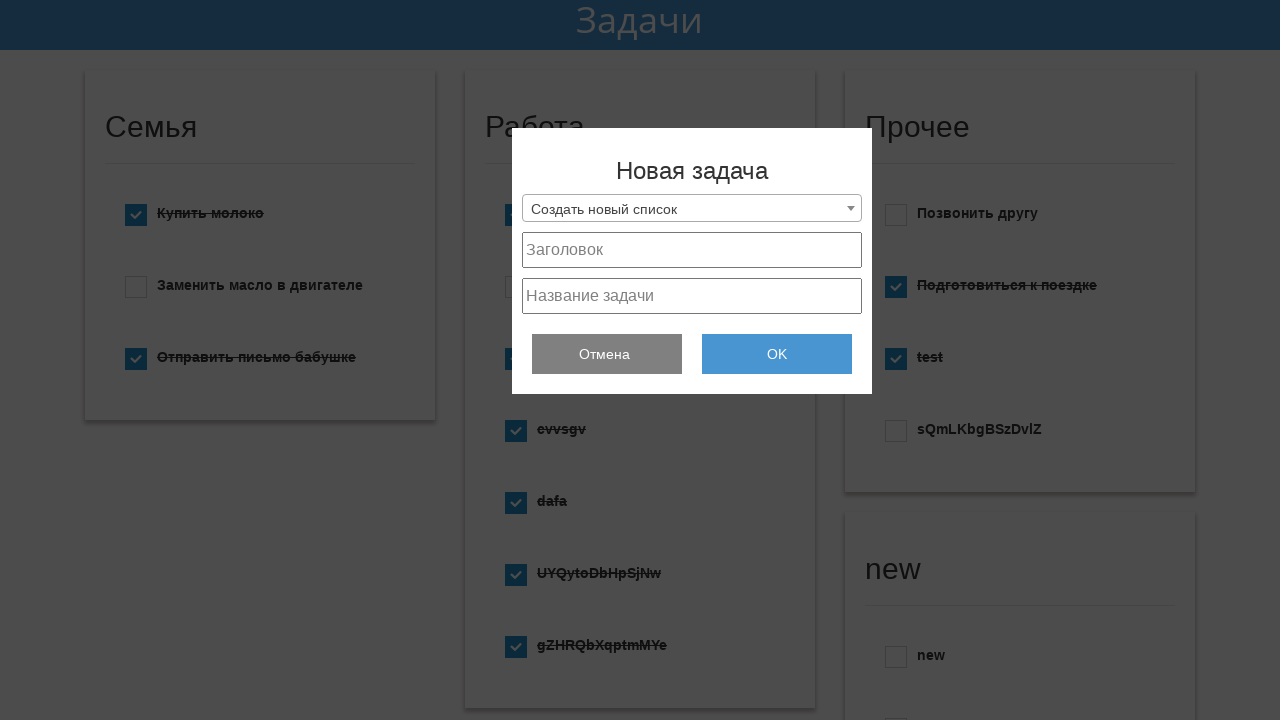

Waited 2000ms
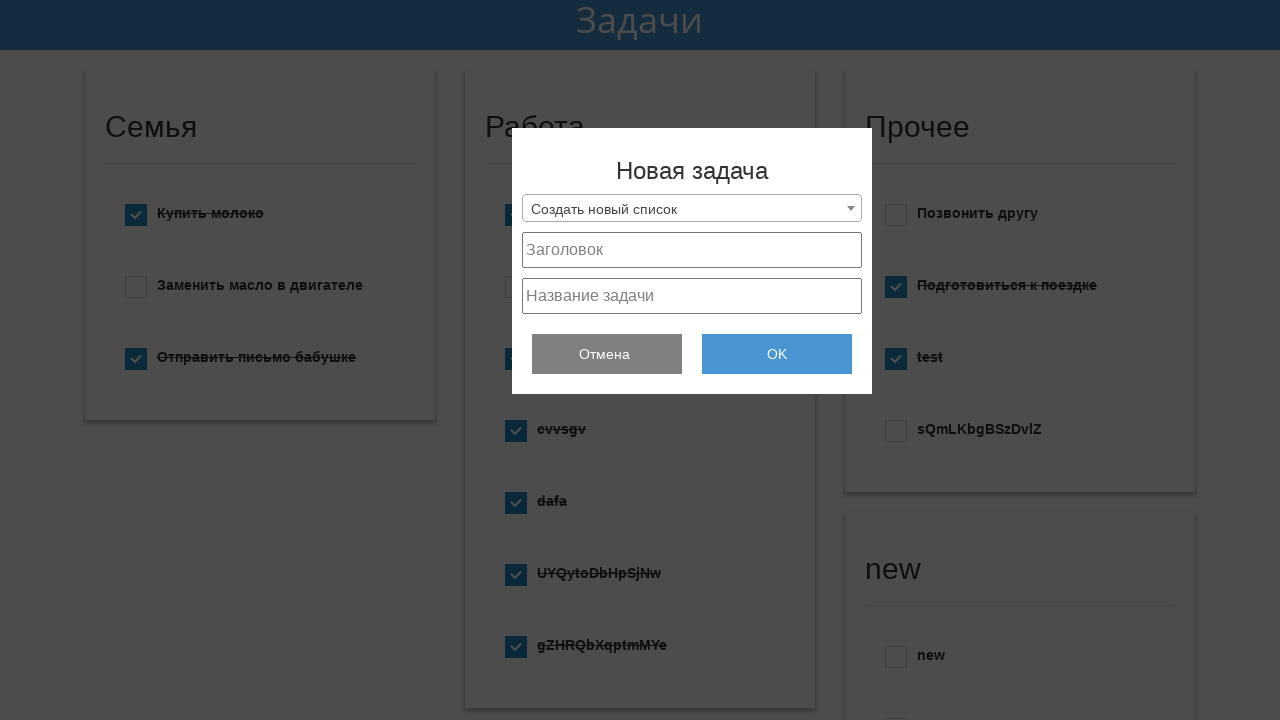

Clicked project_text field at (692, 296) on #project_text
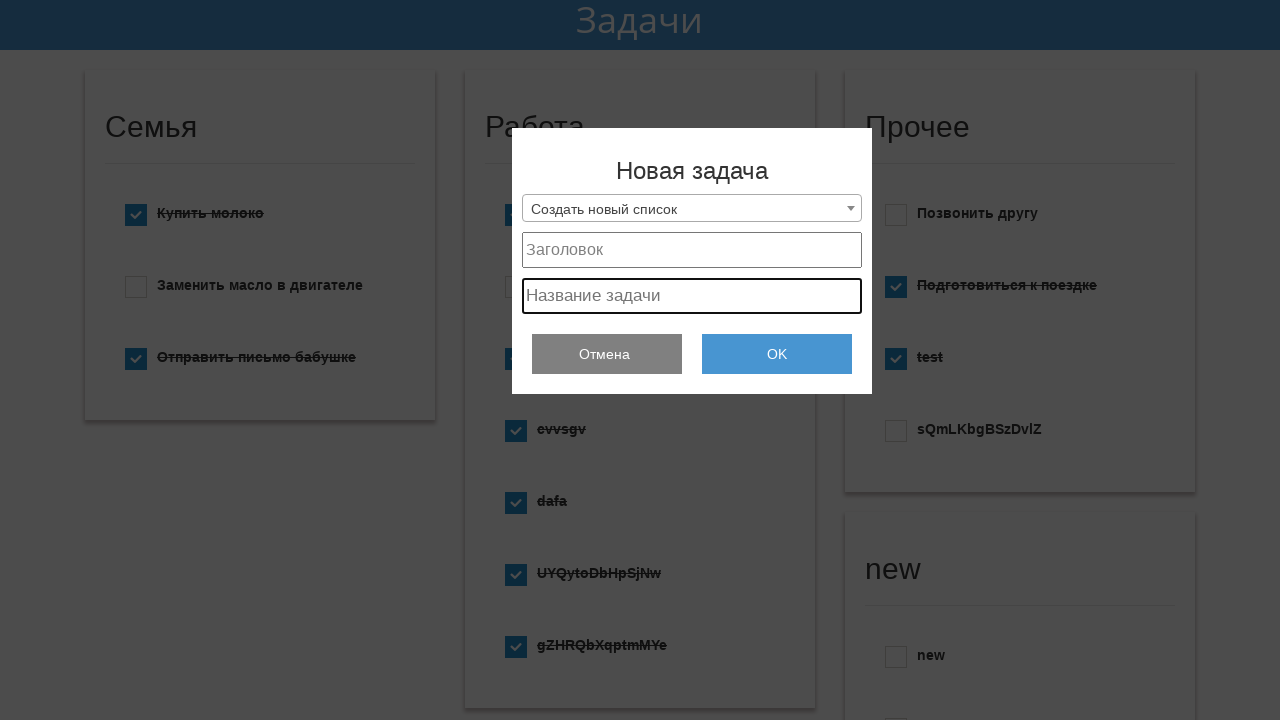

Filled project_text field with 'TxlTiEBxWmhYBr' on #project_text
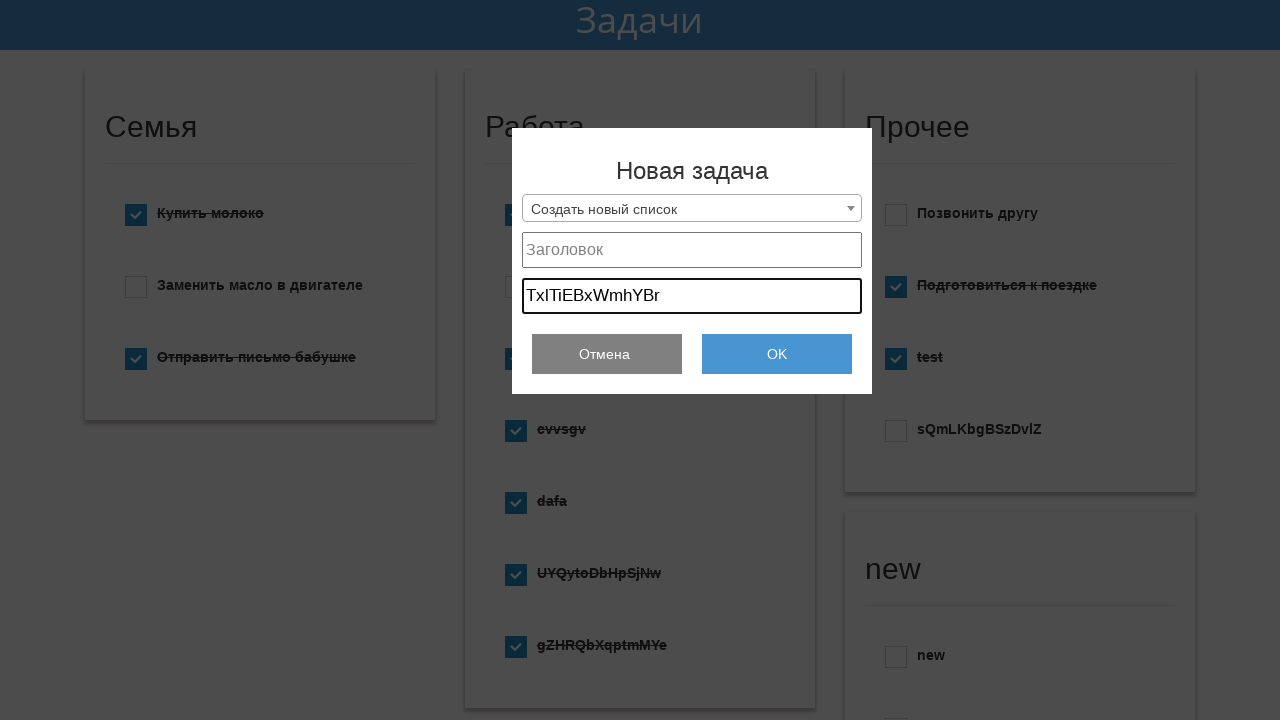

Clicked project_title field at (692, 250) on #project_title
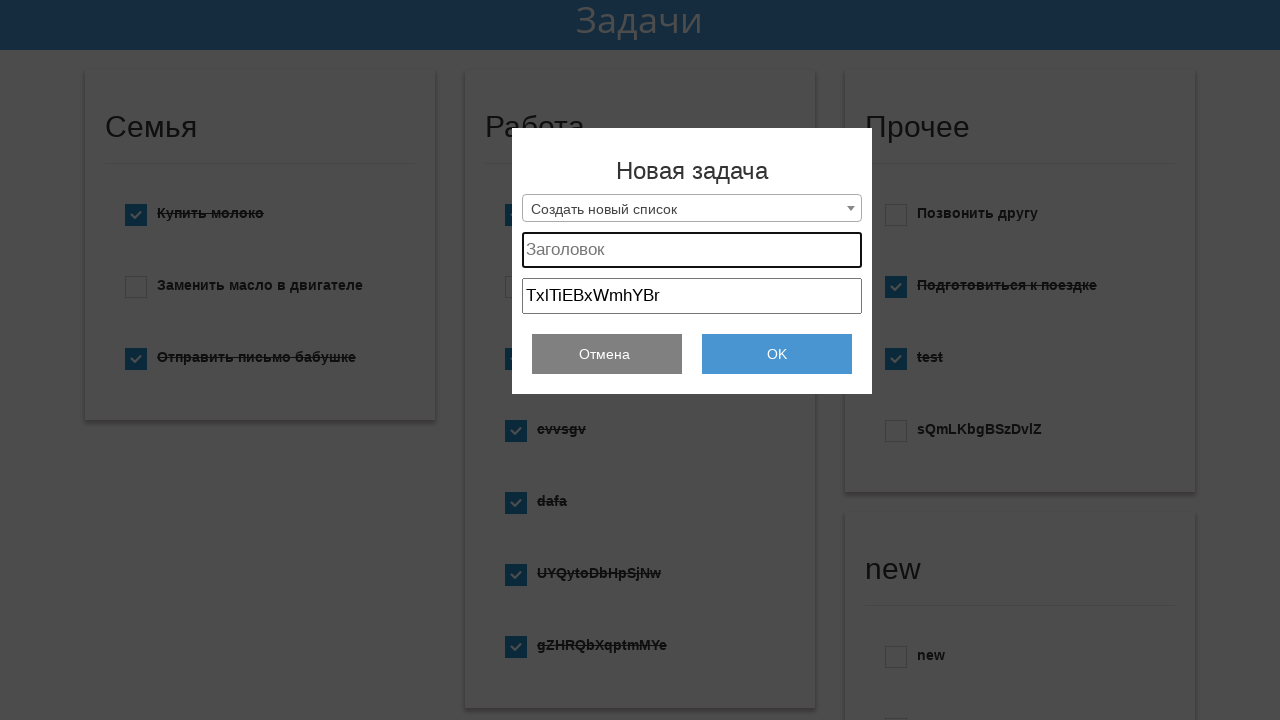

Filled project_title field with 'TxlTiEBxWmhYBr' on #project_title
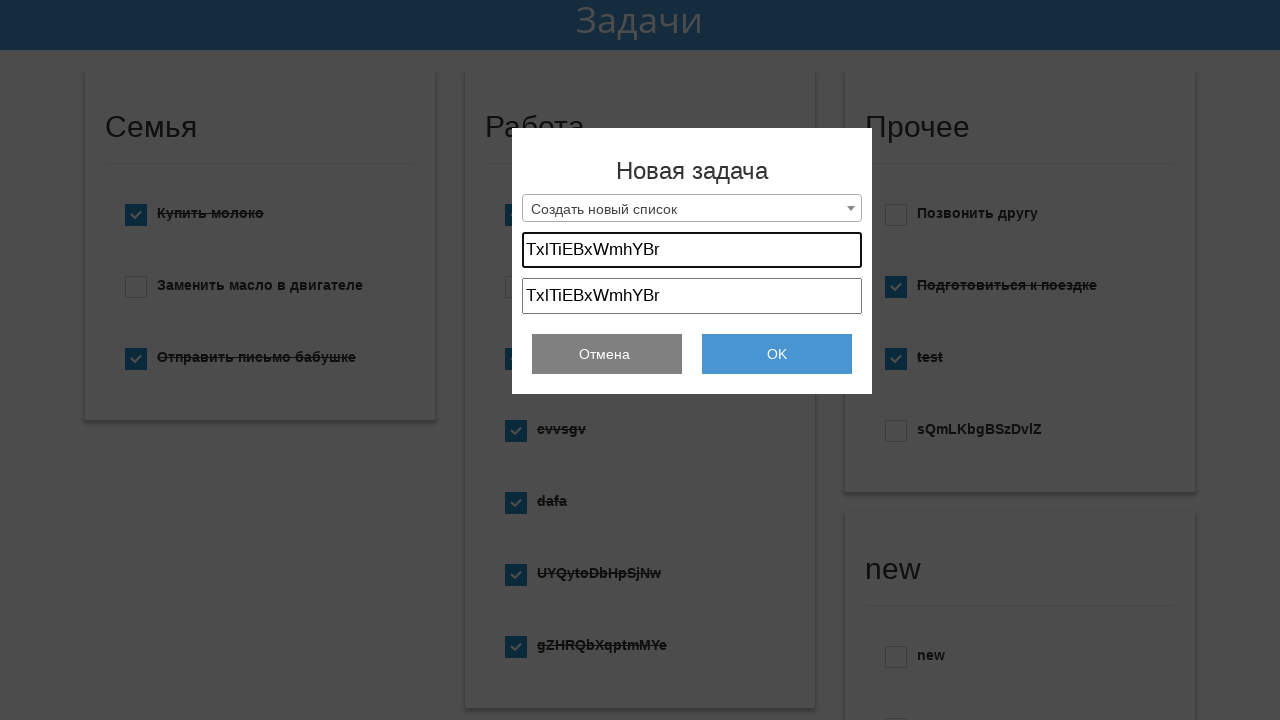

Clicked submit button to create todo item 2/10 at (777, 354) on #submit_add_todo
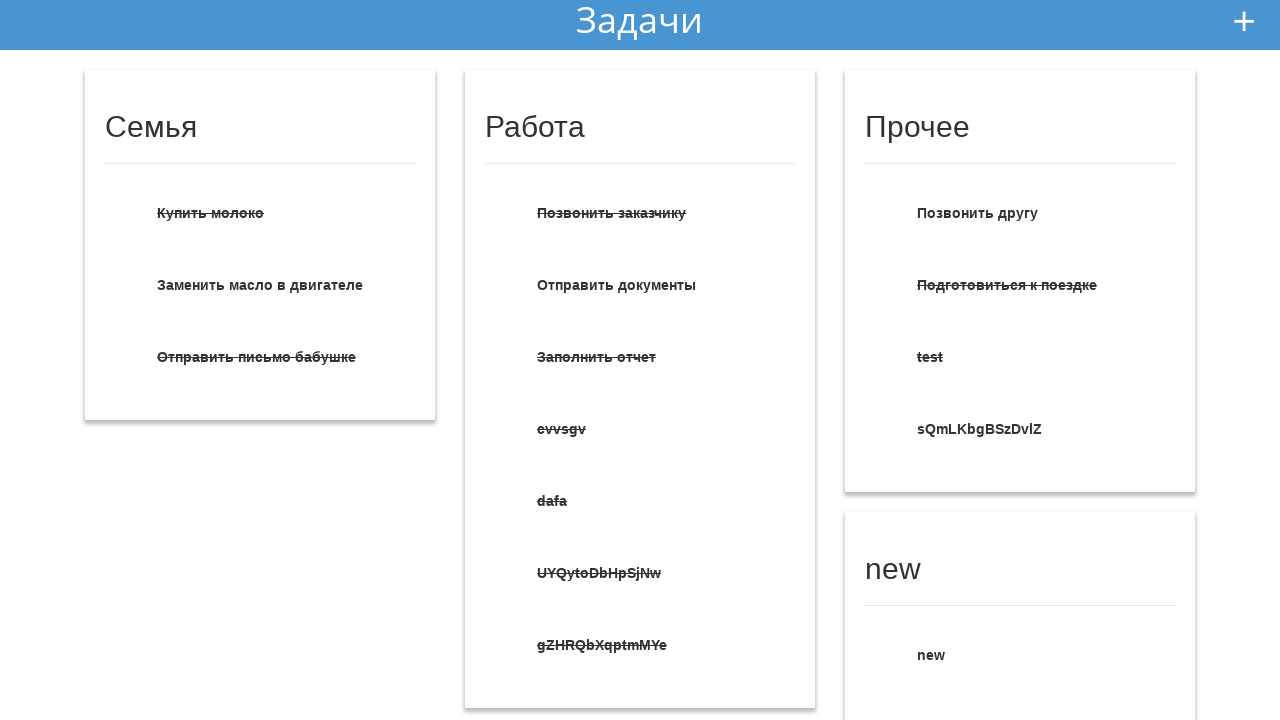

Waited 2000ms for submission to complete
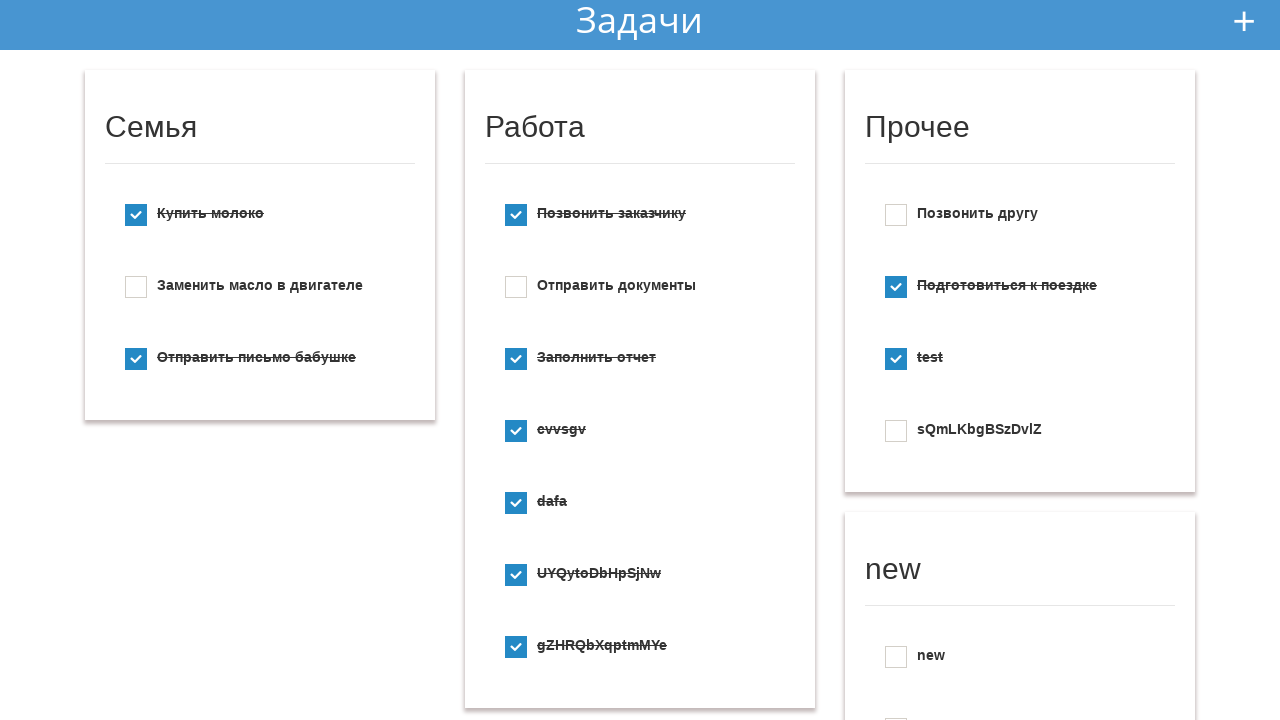

Clicked add new todo button (iteration 3/10) at (1244, 21) on #add_new_todo
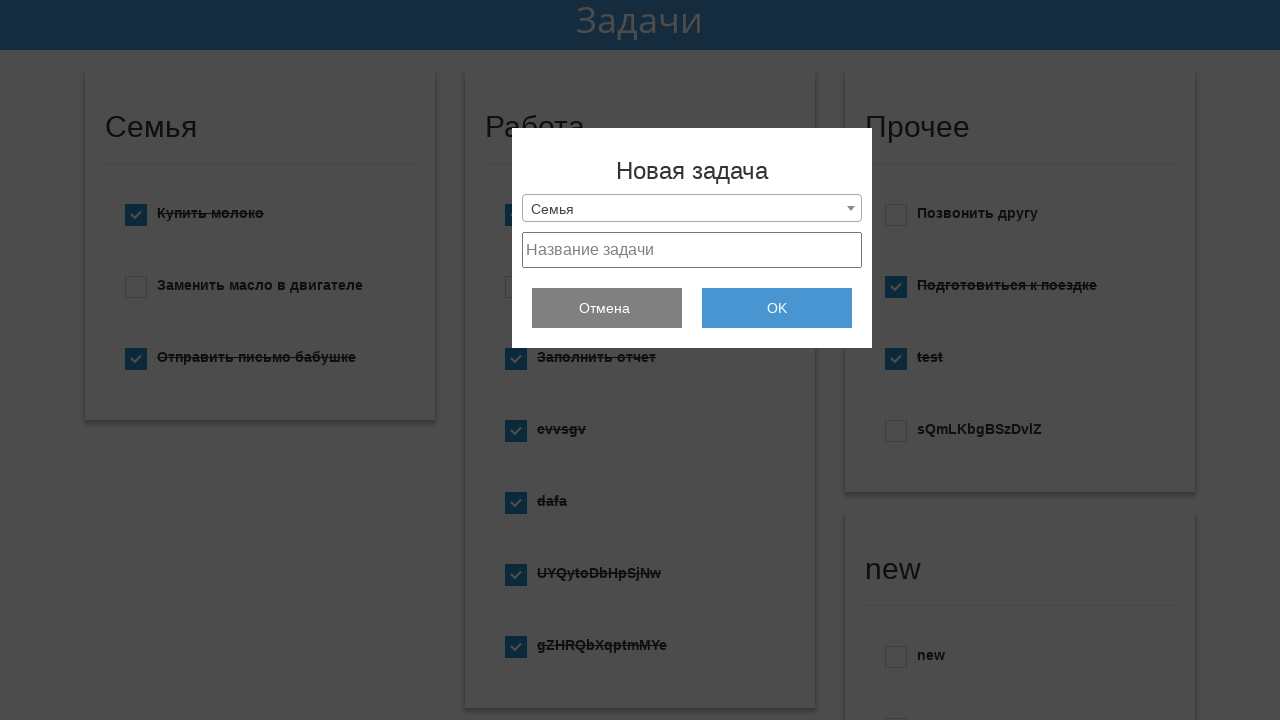

Retrieved available category options from select box
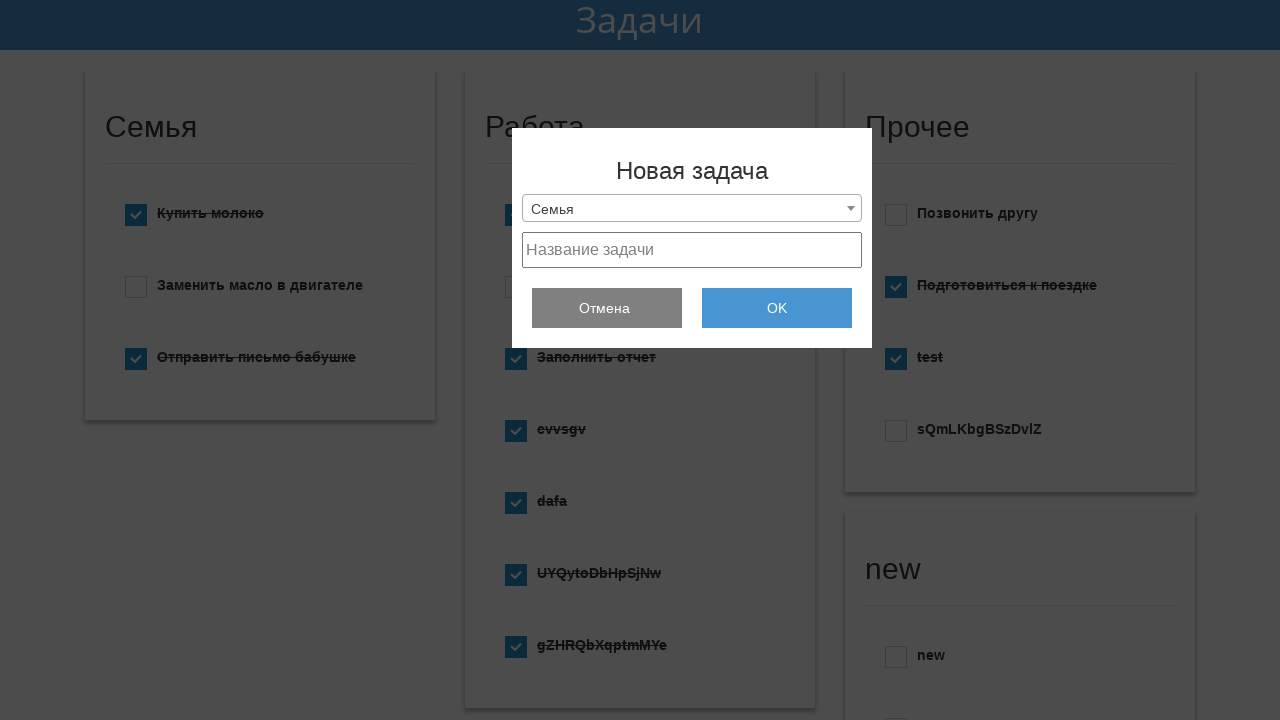

Clicked select2 dropdown arrow at (851, 208) on .select2-selection__arrow
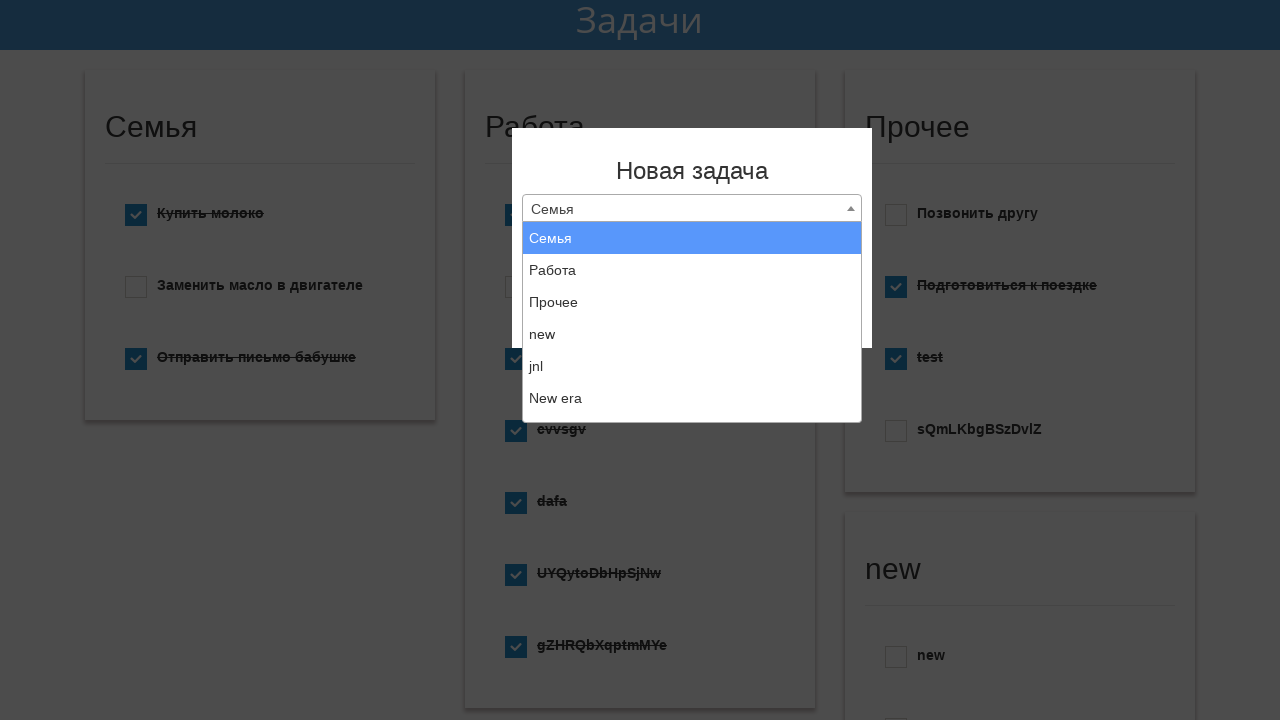

Scrolled select2 results into view
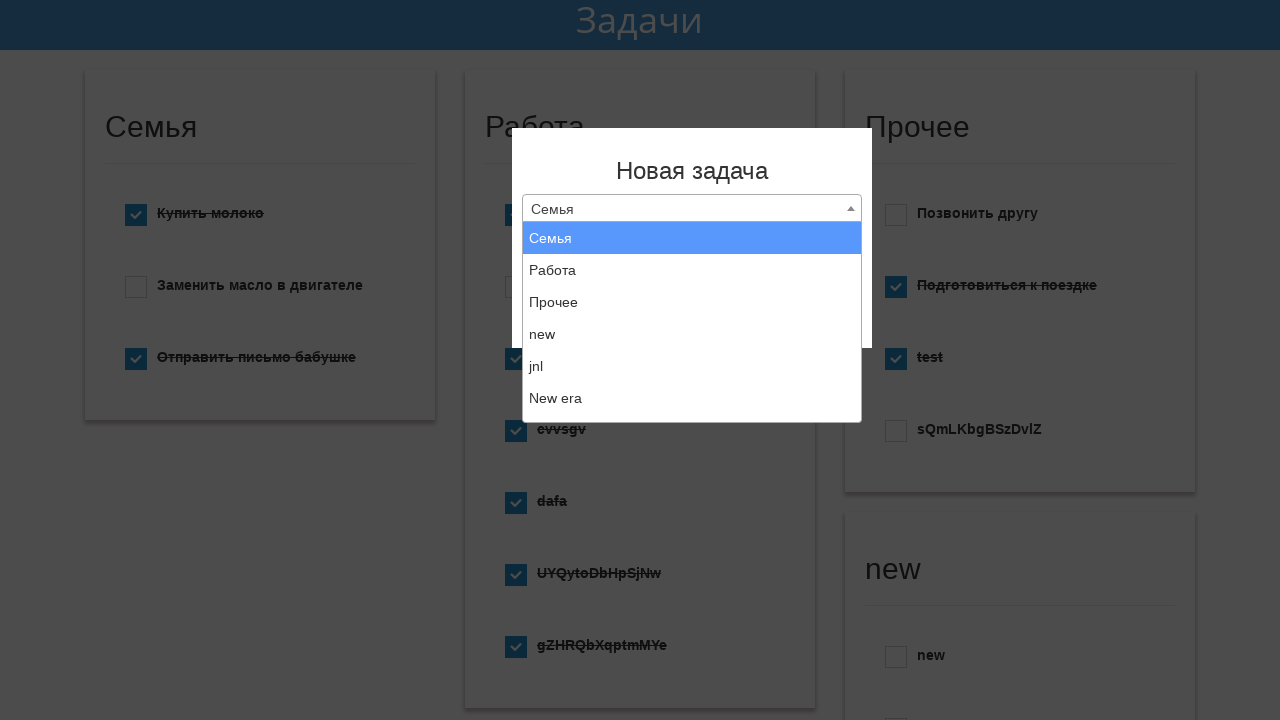

Selected 'Создать новый список' option from category dropdown on .select_category
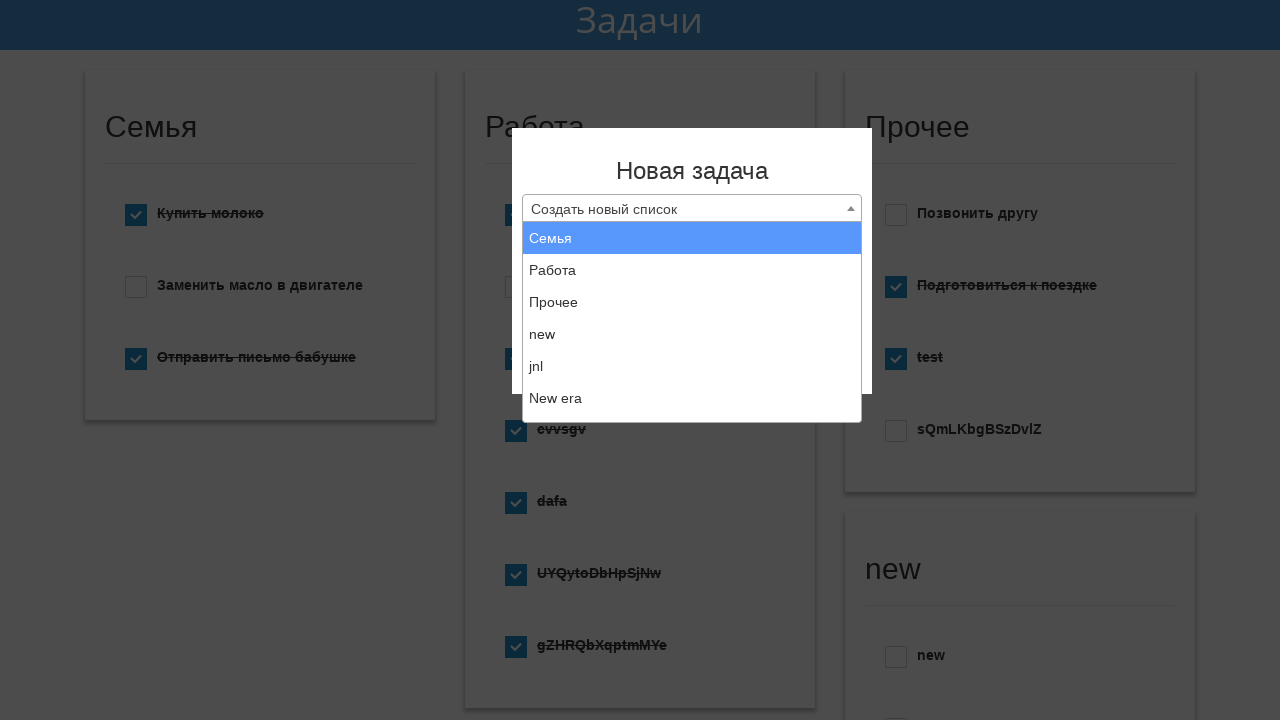

Clicked select2 element at (692, 208) on .select2
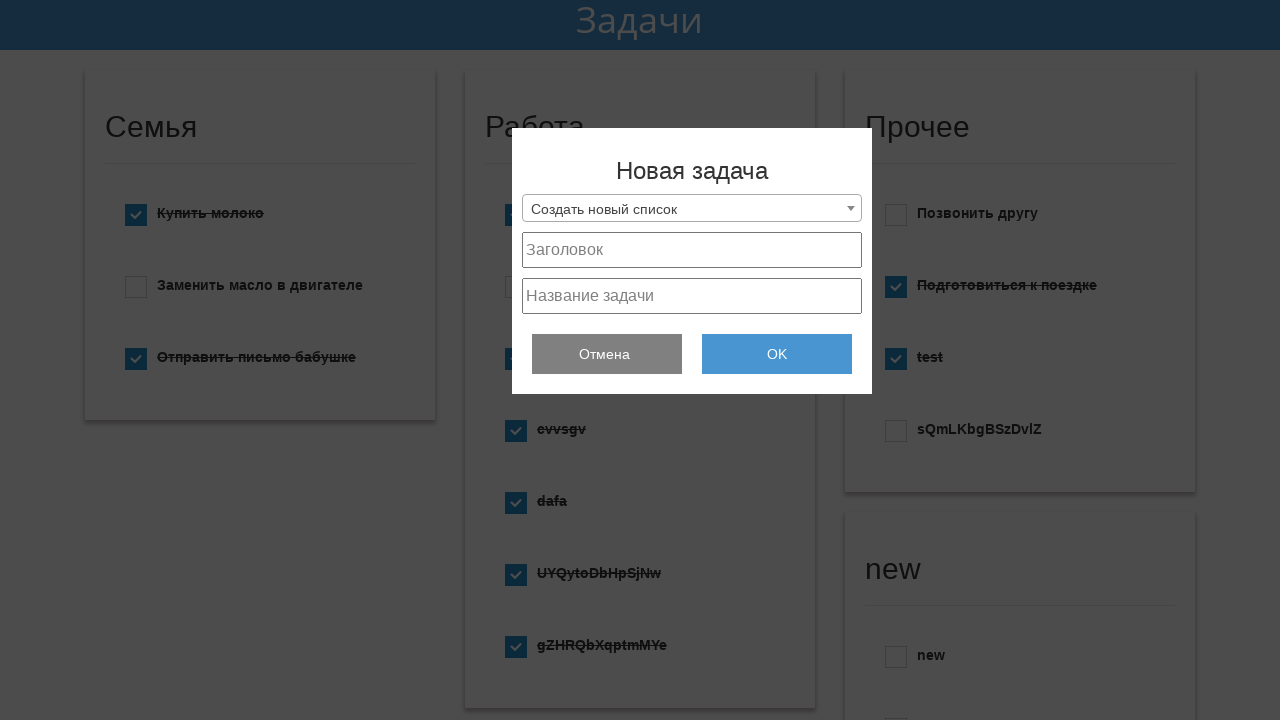

Clicked select2 dropdown arrow again at (851, 208) on .select2-selection__arrow
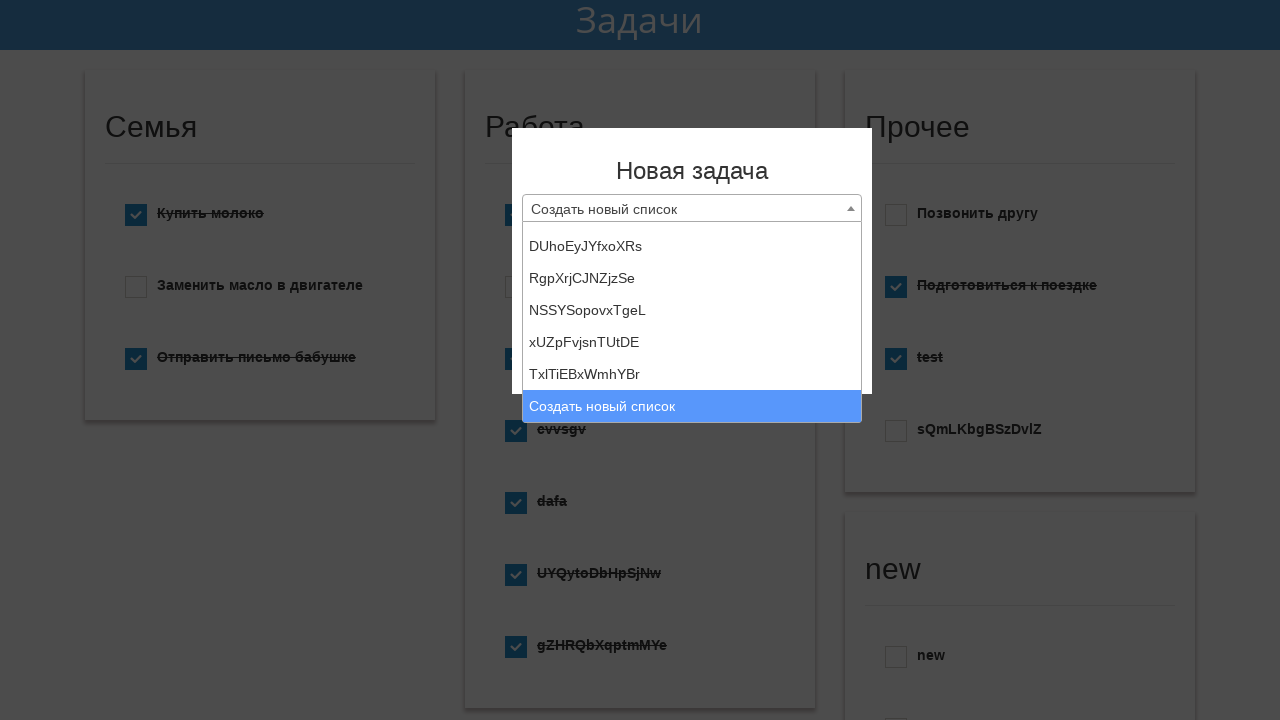

Clicked select2 to close dropdown at (692, 208) on .select2
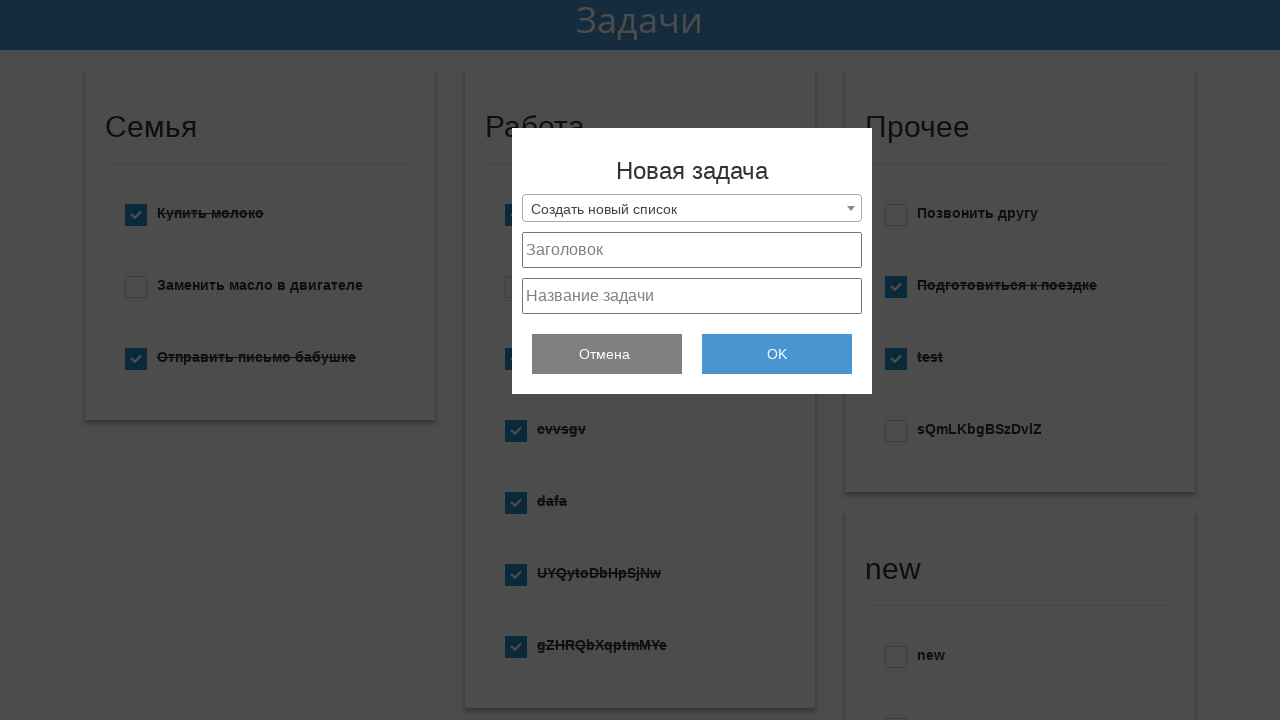

Generated random todo text: tXEFfwudESBpiZ
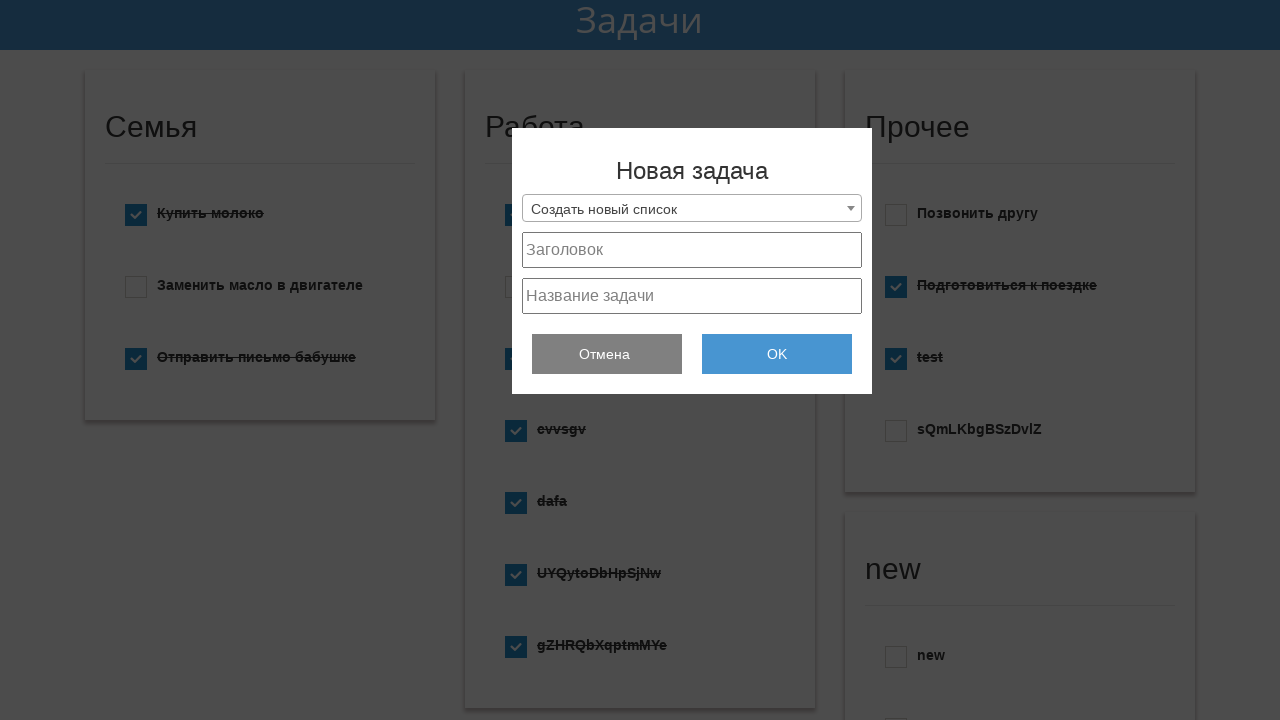

Waited 2000ms
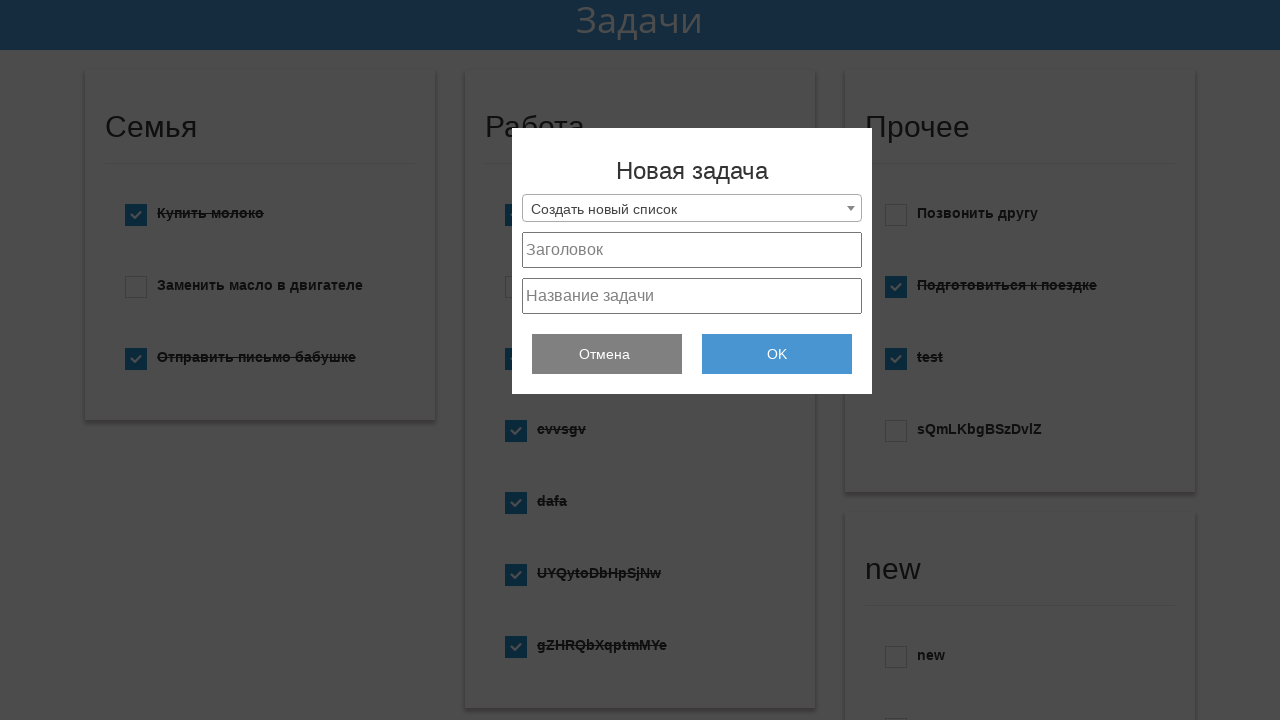

Clicked project_text field at (692, 296) on #project_text
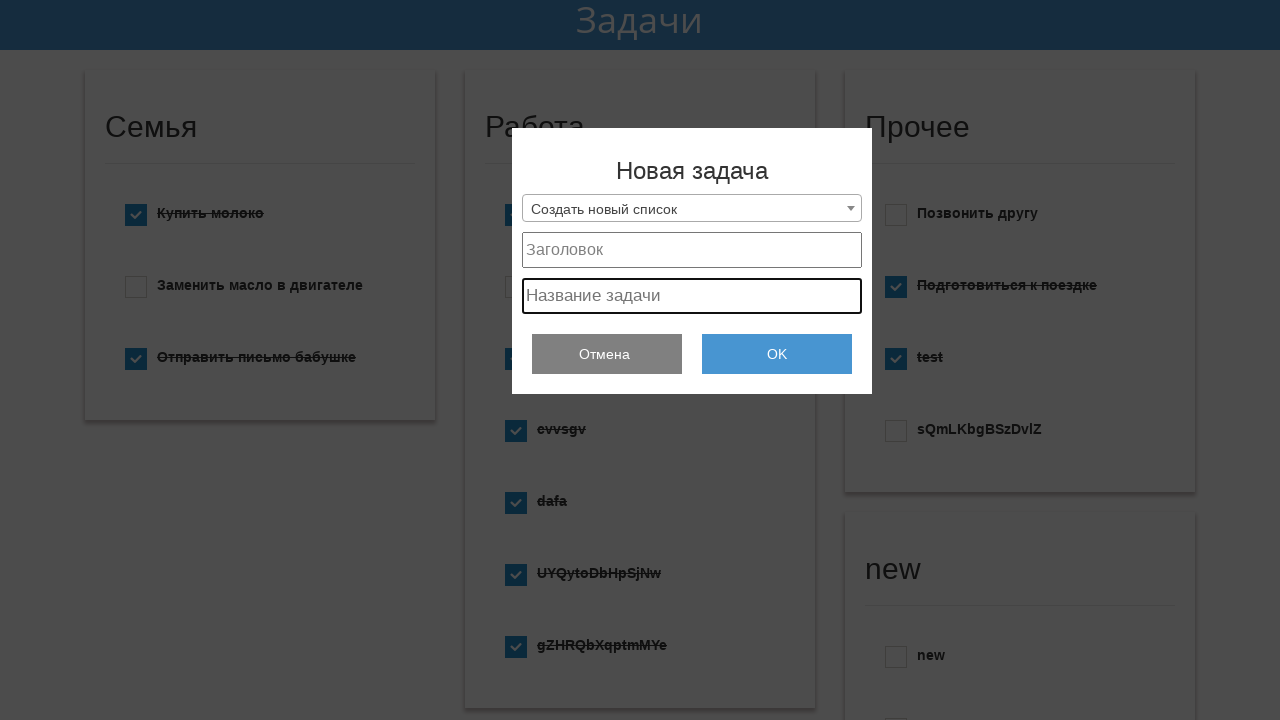

Filled project_text field with 'tXEFfwudESBpiZ' on #project_text
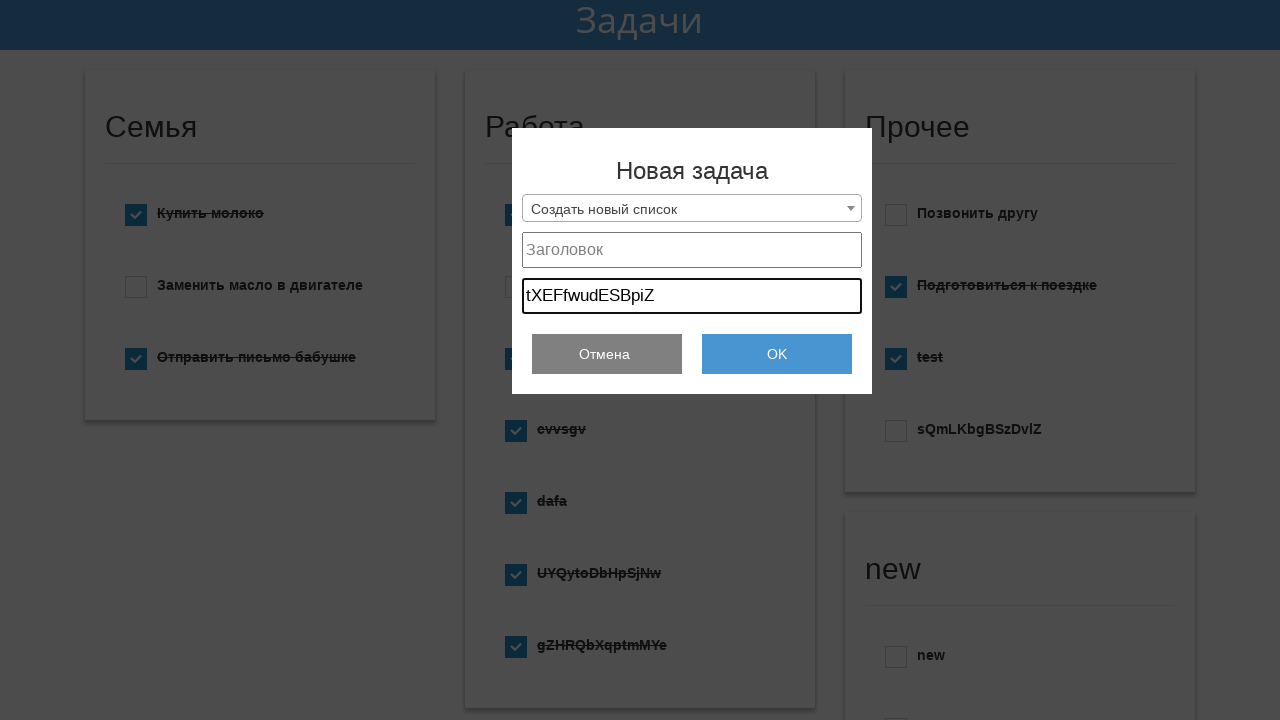

Clicked project_title field at (692, 250) on #project_title
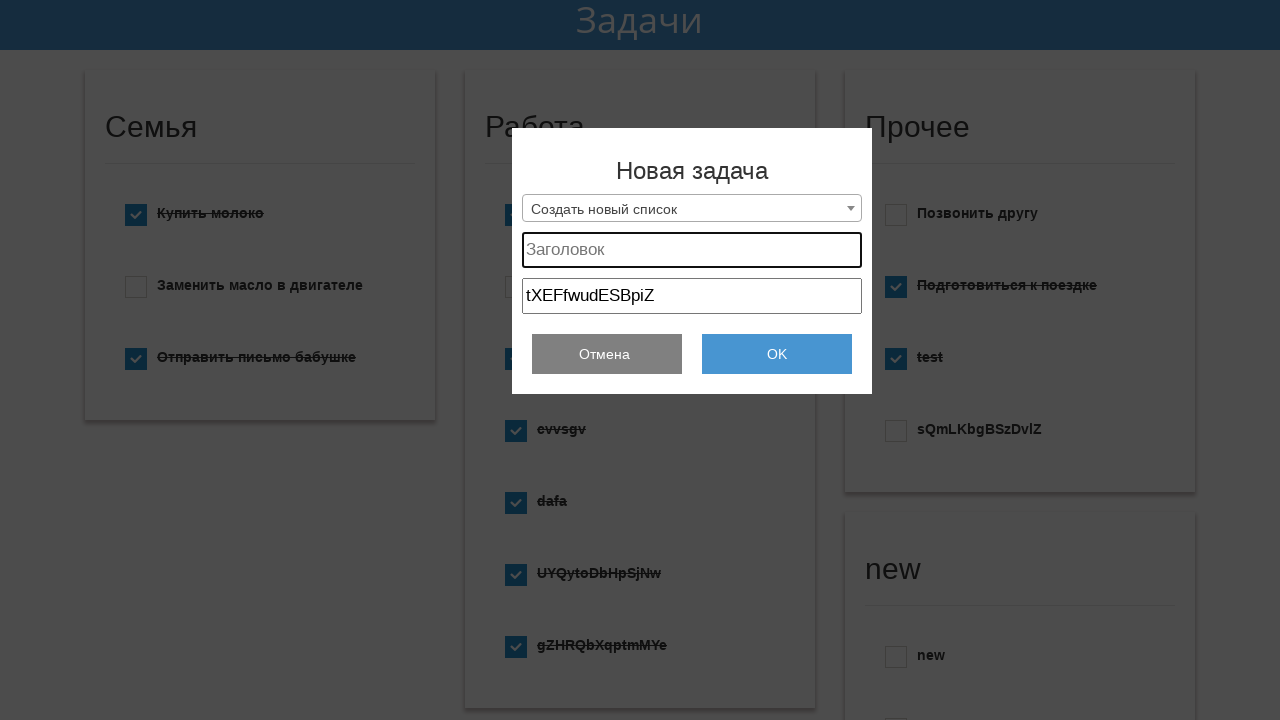

Filled project_title field with 'tXEFfwudESBpiZ' on #project_title
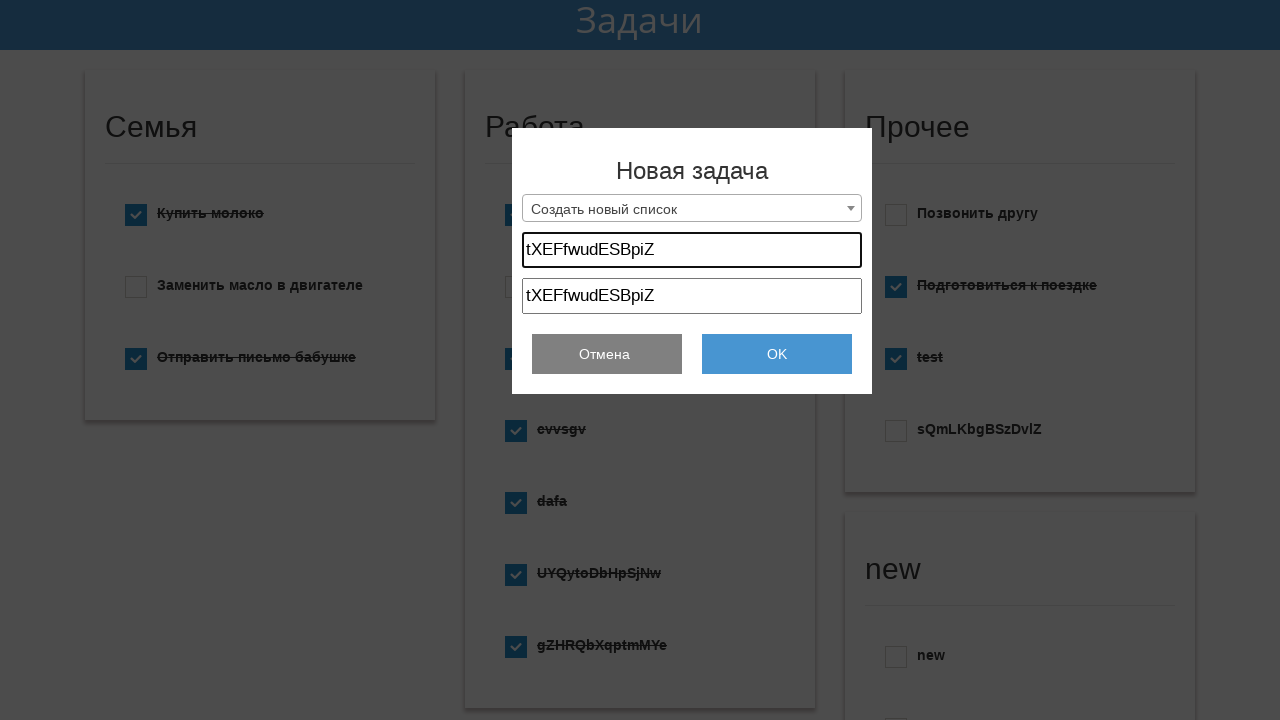

Clicked submit button to create todo item 3/10 at (777, 354) on #submit_add_todo
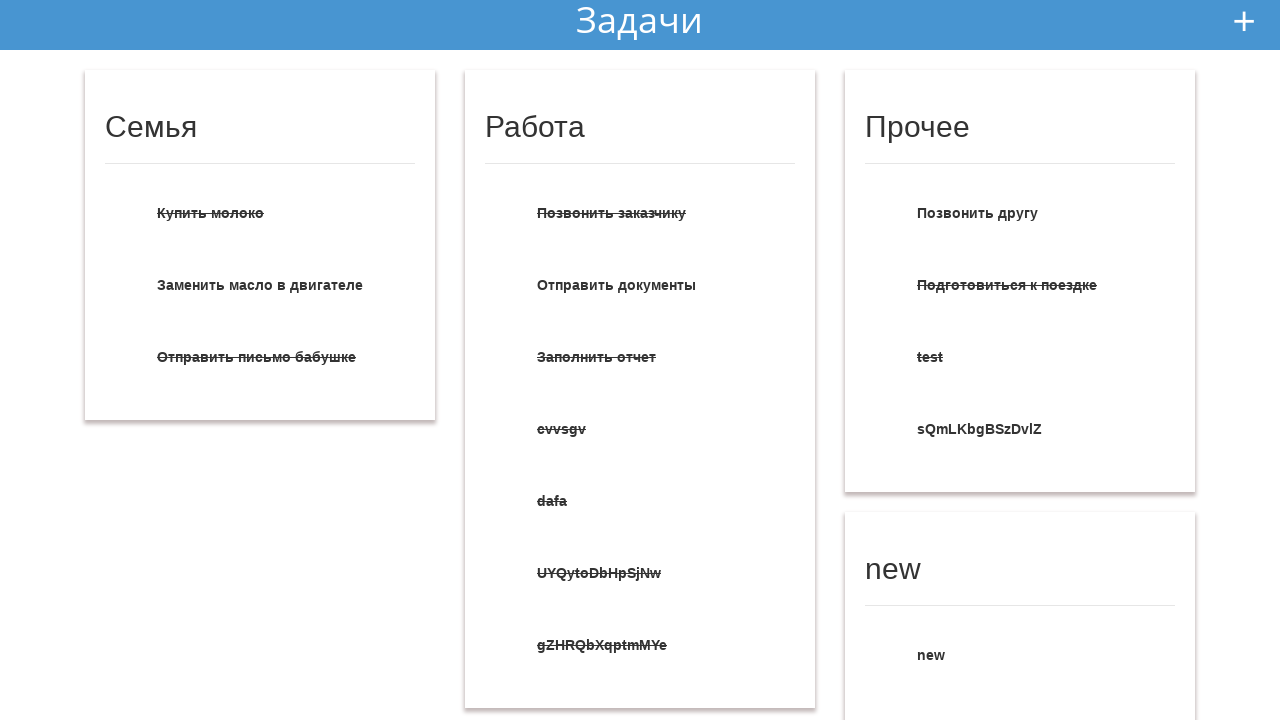

Waited 2000ms for submission to complete
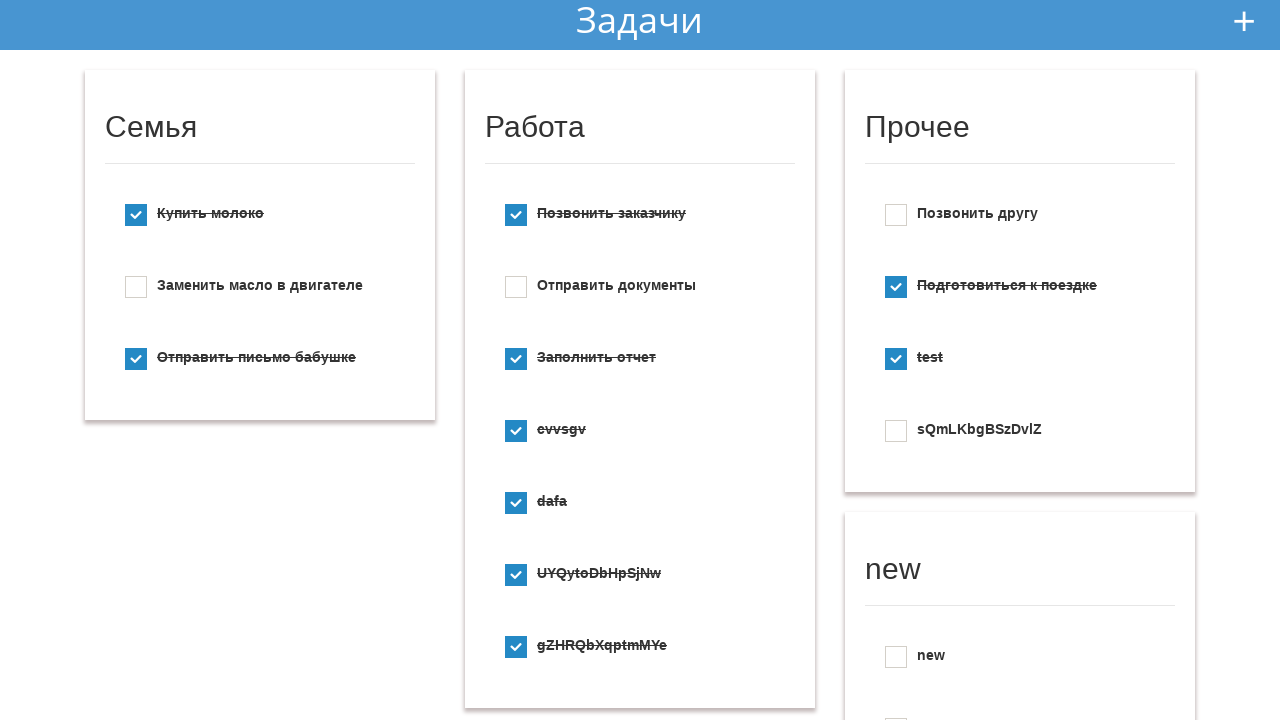

Clicked add new todo button (iteration 4/10) at (1244, 21) on #add_new_todo
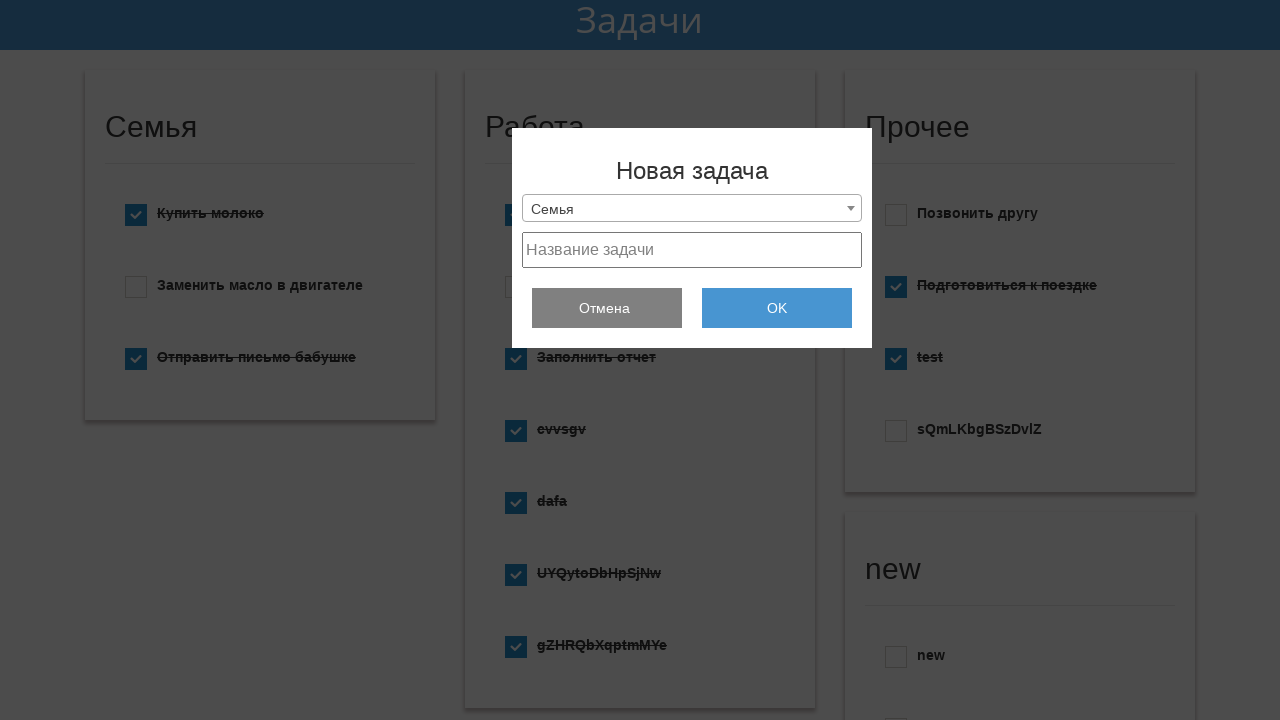

Retrieved available category options from select box
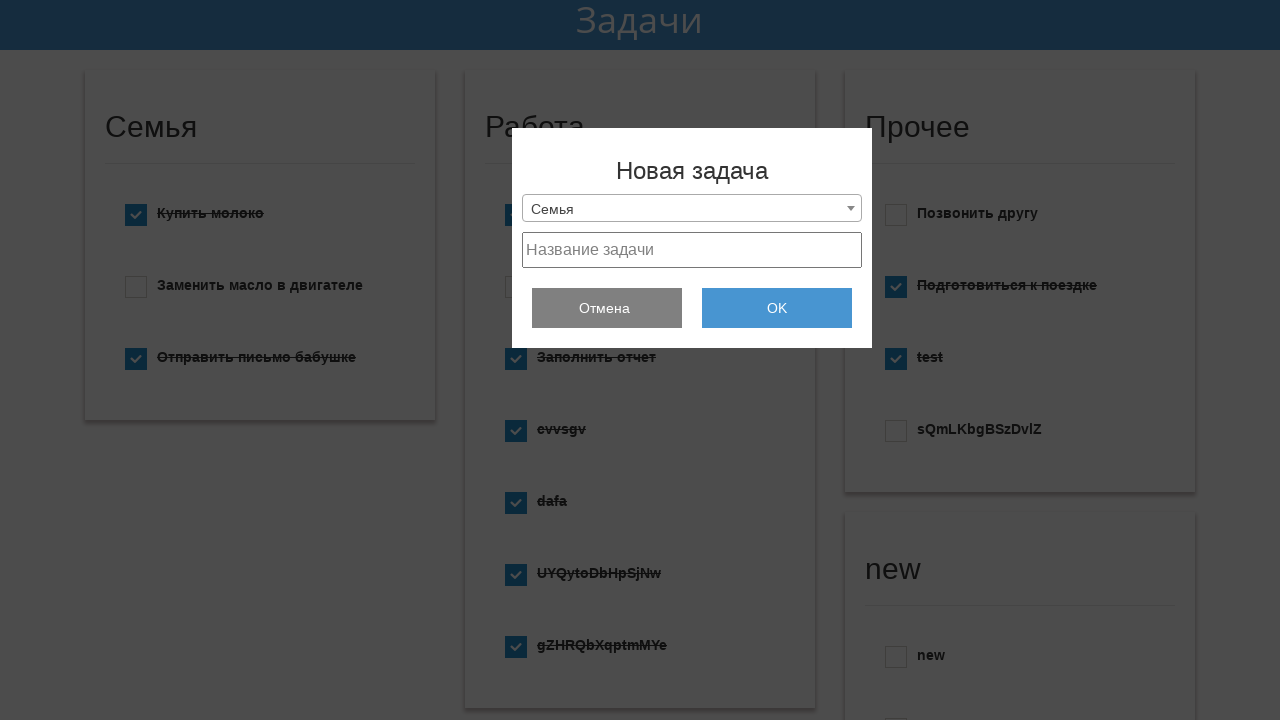

Clicked select2 dropdown arrow at (851, 208) on .select2-selection__arrow
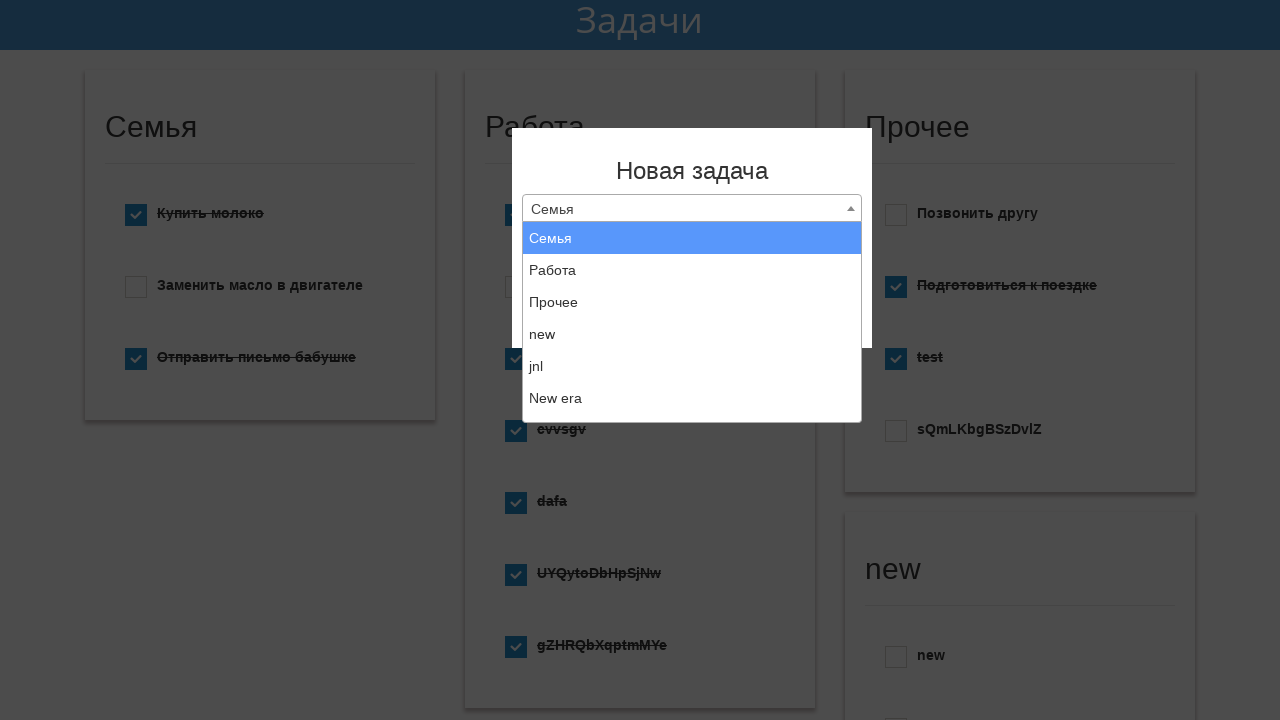

Scrolled select2 results into view
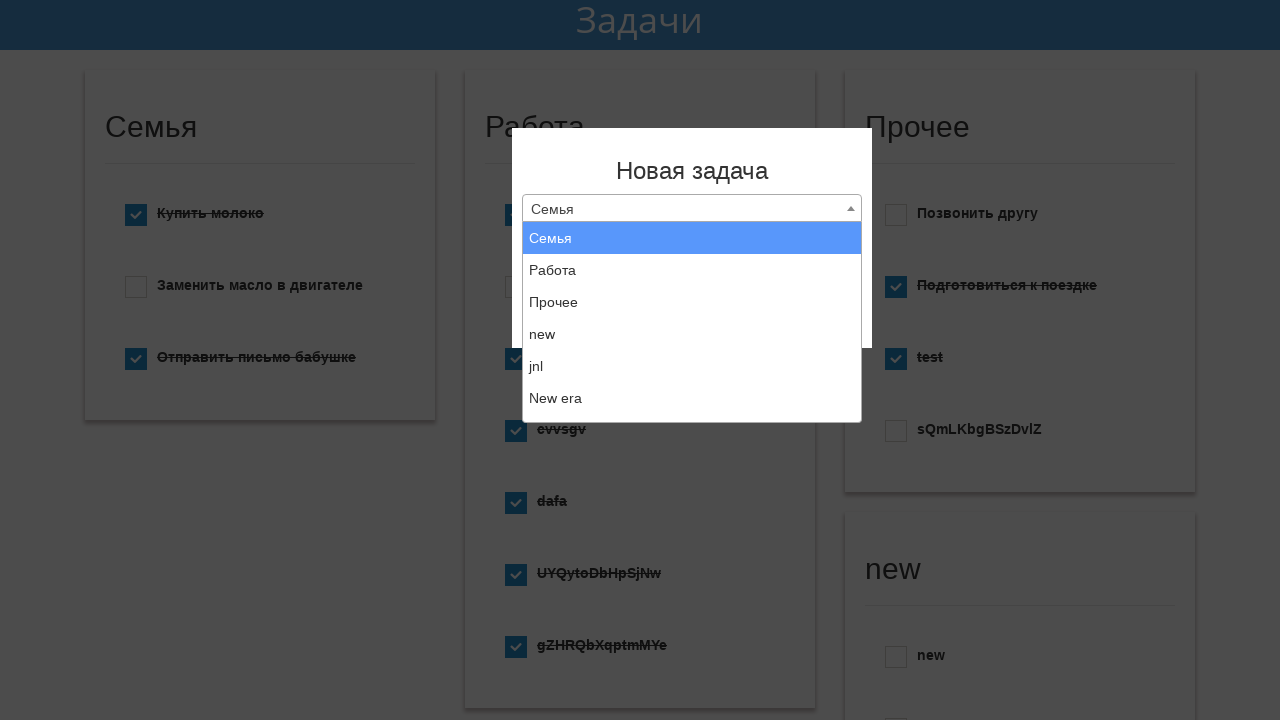

Selected 'Создать новый список' option from category dropdown on .select_category
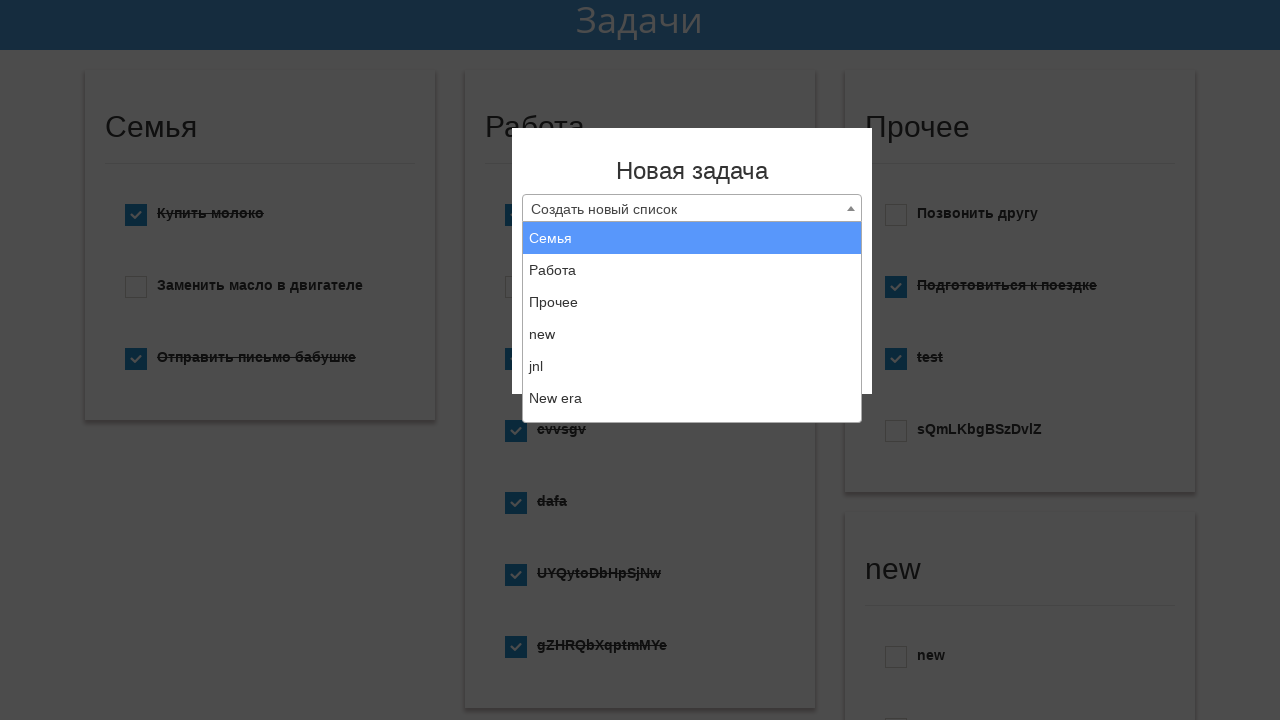

Clicked select2 element at (692, 208) on .select2
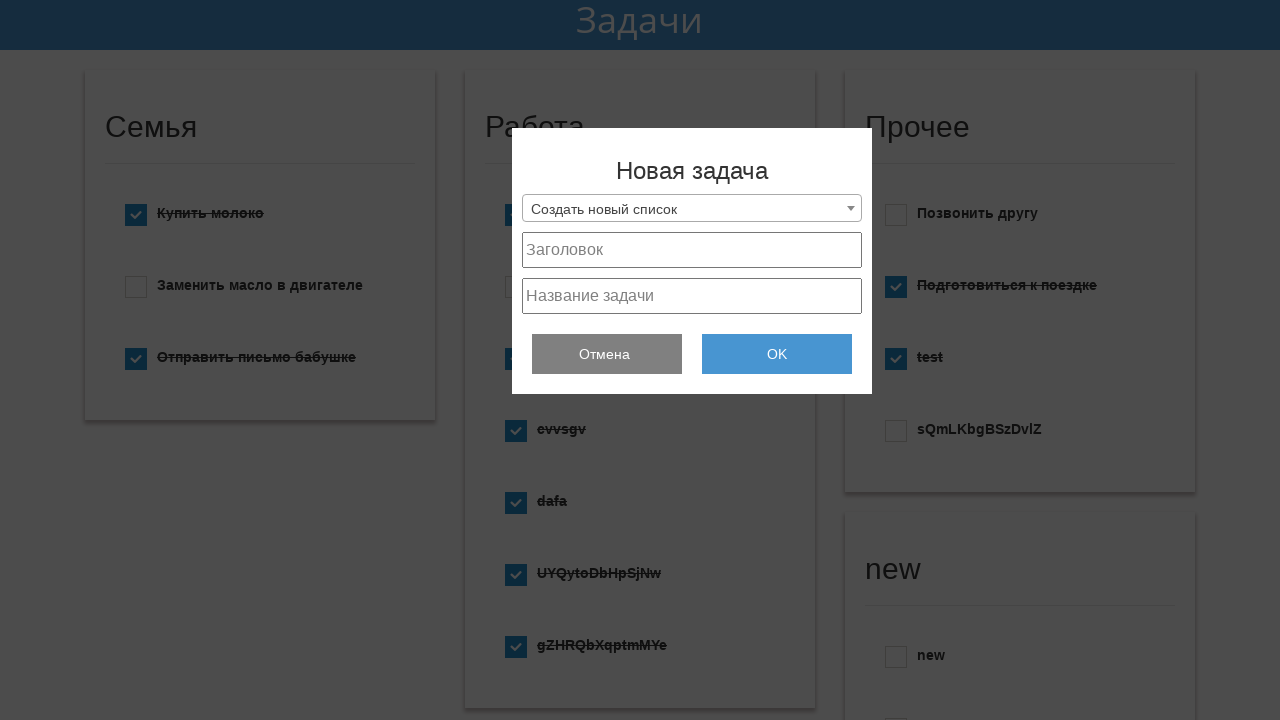

Clicked select2 dropdown arrow again at (851, 208) on .select2-selection__arrow
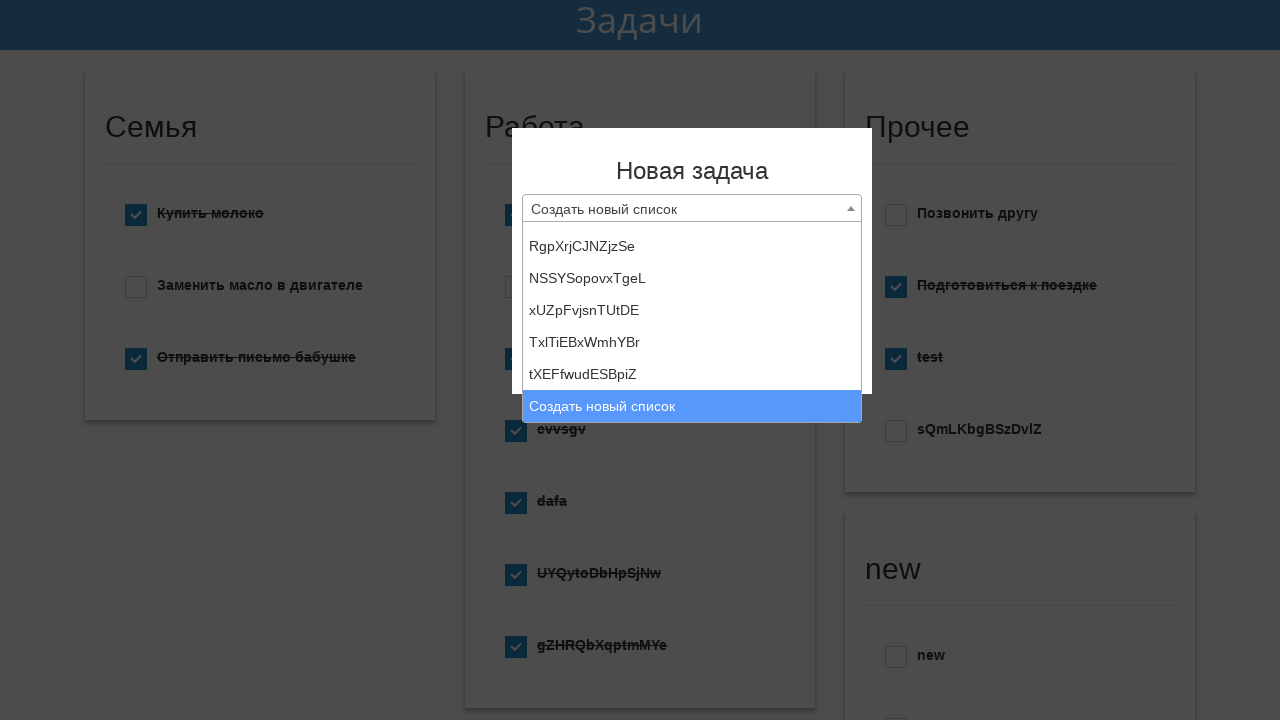

Clicked select2 to close dropdown at (692, 208) on .select2
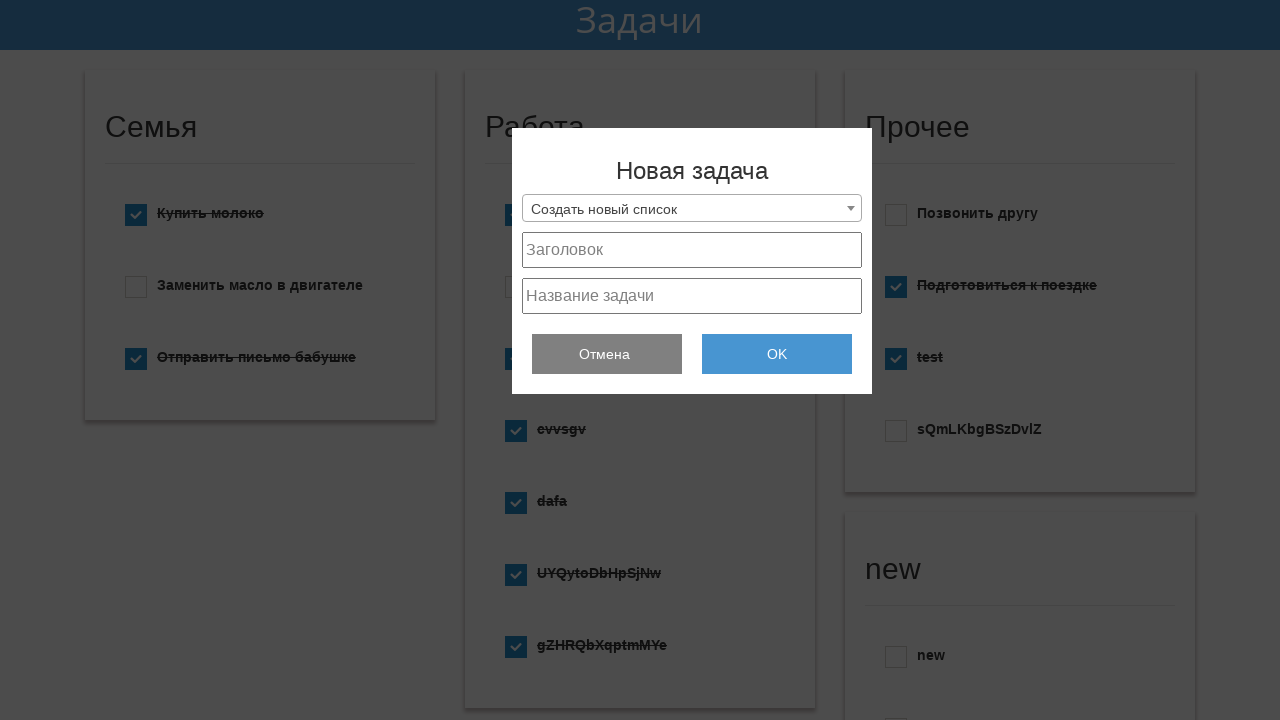

Generated random todo text: pvCEMNCbvxkrKM
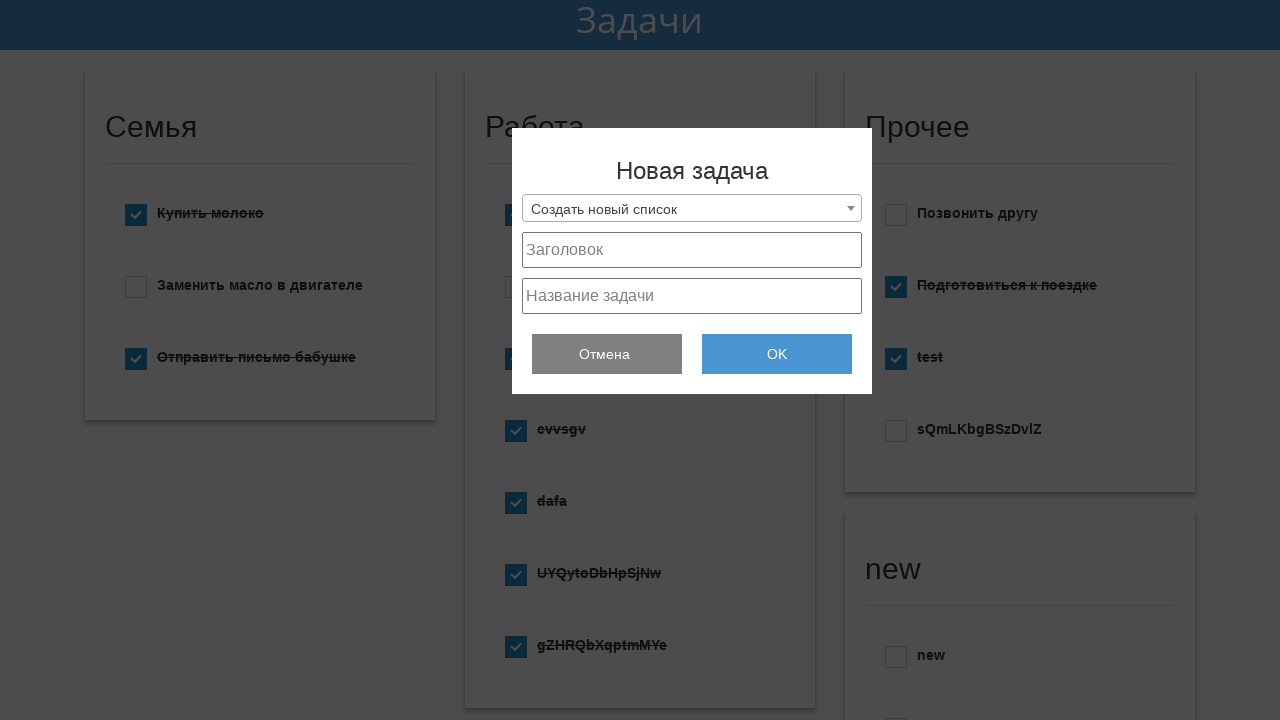

Waited 2000ms
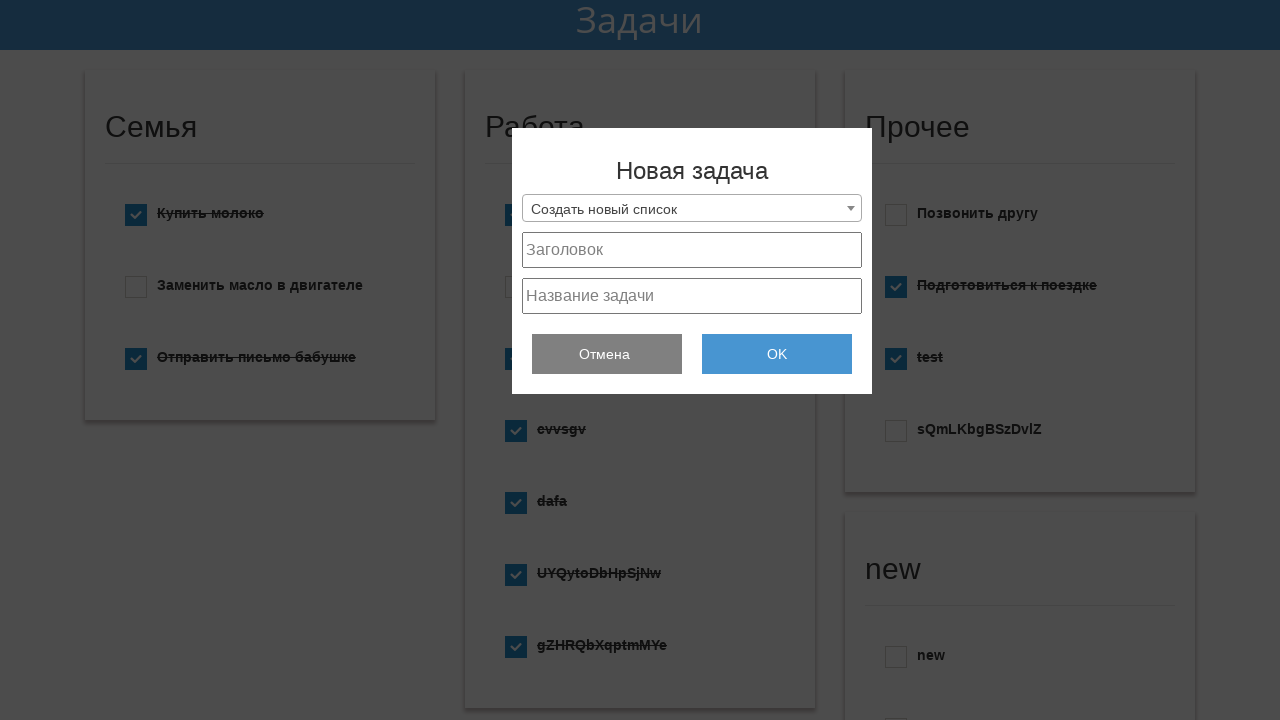

Clicked project_text field at (692, 296) on #project_text
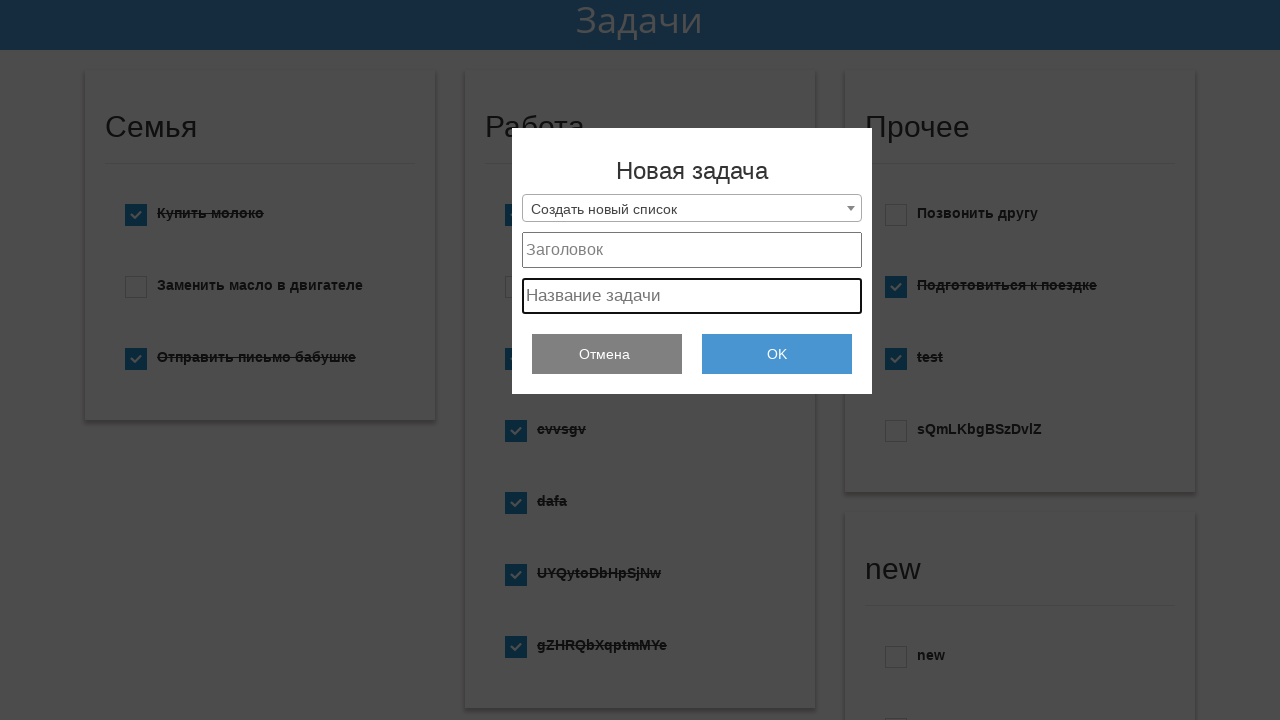

Filled project_text field with 'pvCEMNCbvxkrKM' on #project_text
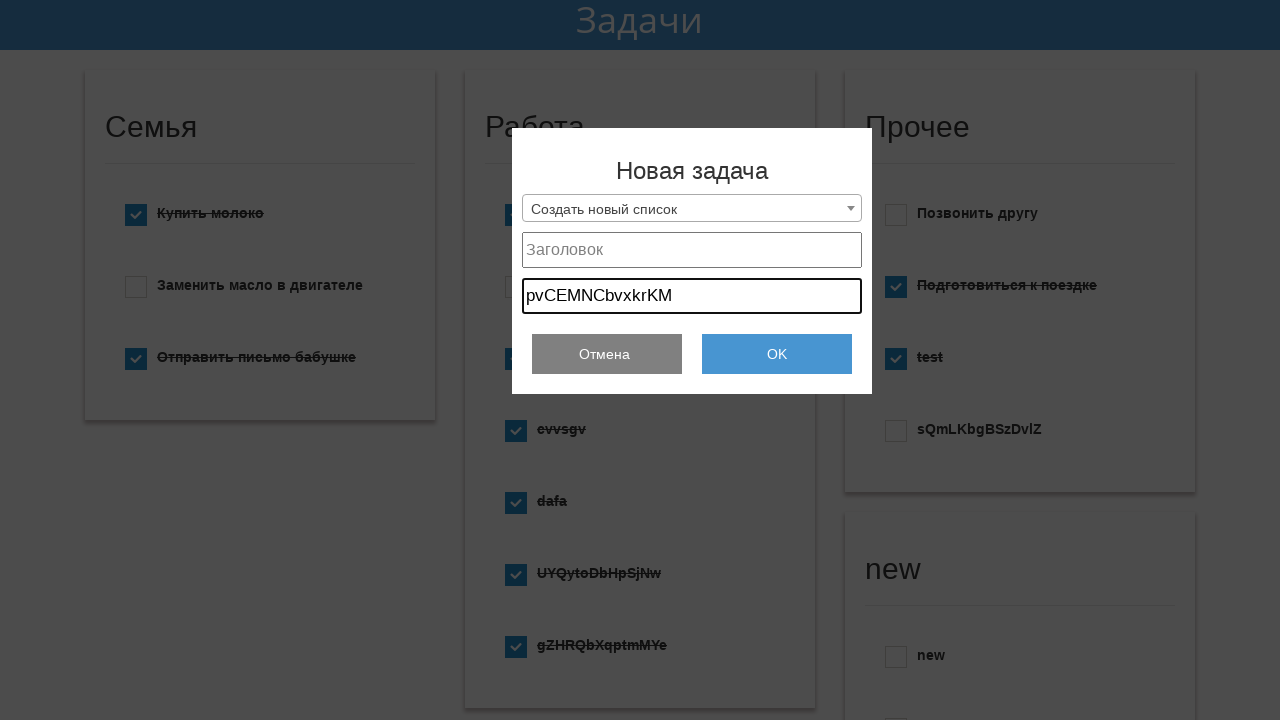

Clicked project_title field at (692, 250) on #project_title
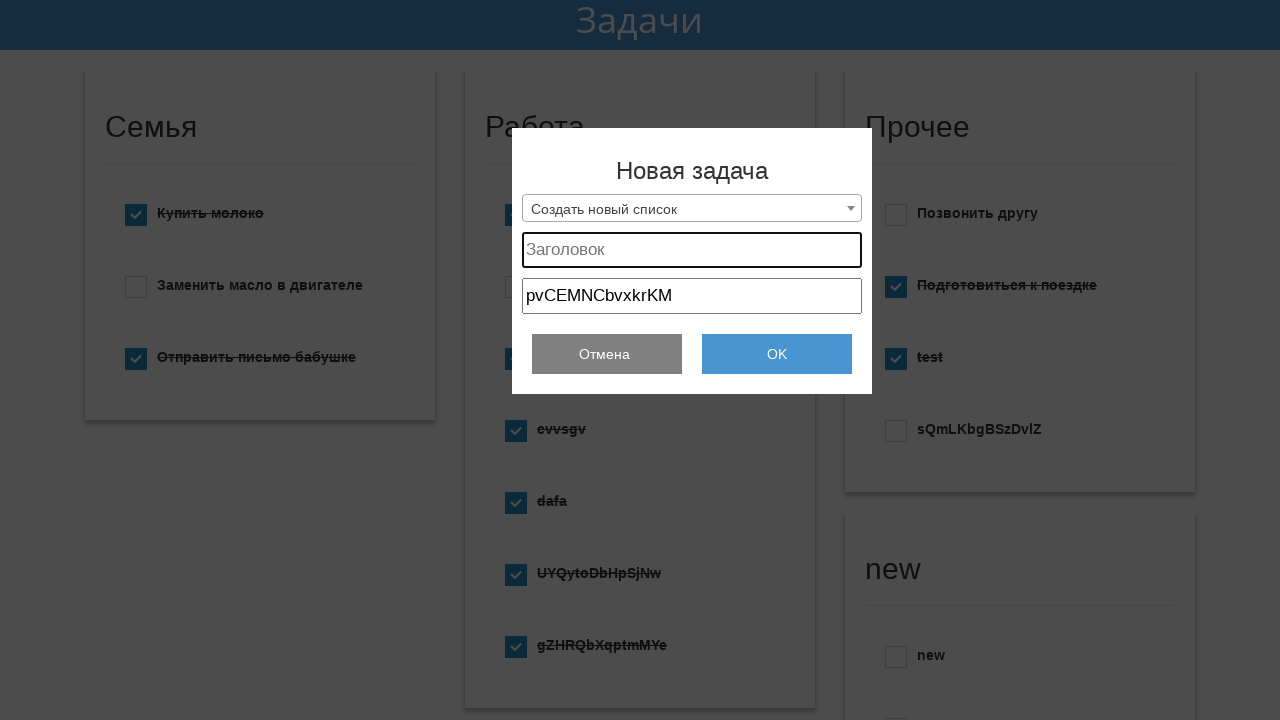

Filled project_title field with 'pvCEMNCbvxkrKM' on #project_title
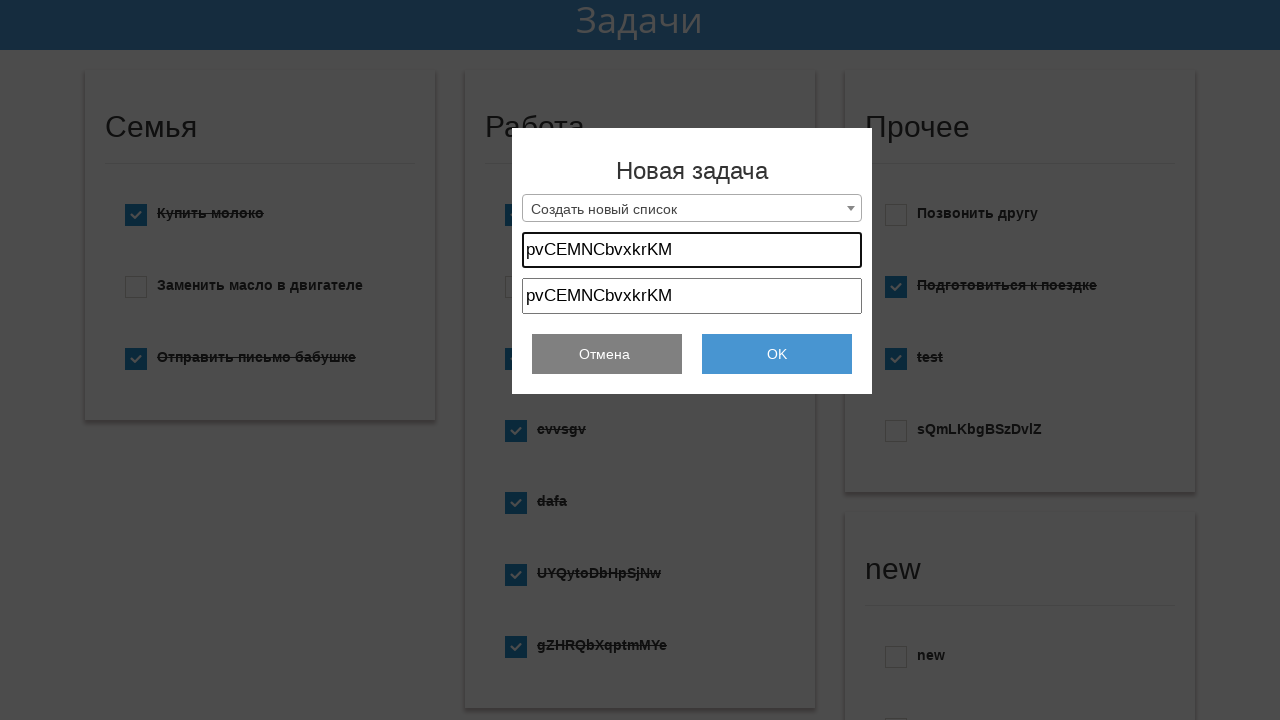

Clicked submit button to create todo item 4/10 at (777, 354) on #submit_add_todo
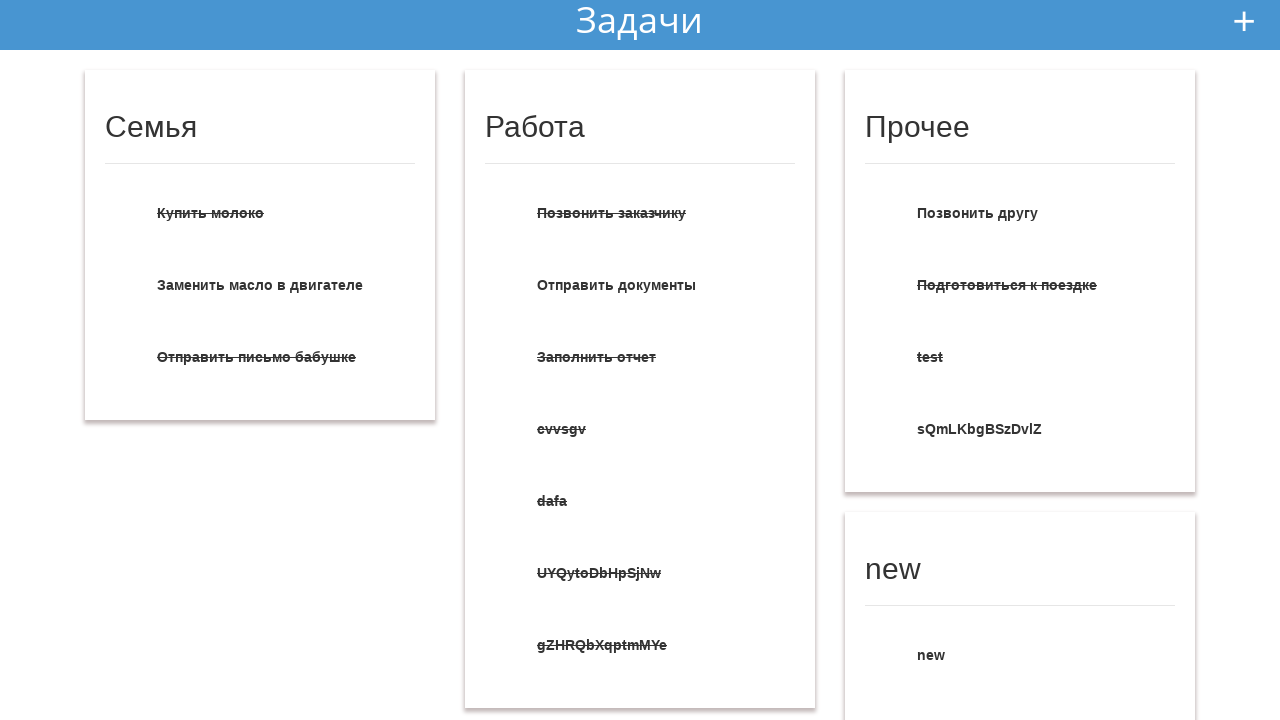

Waited 2000ms for submission to complete
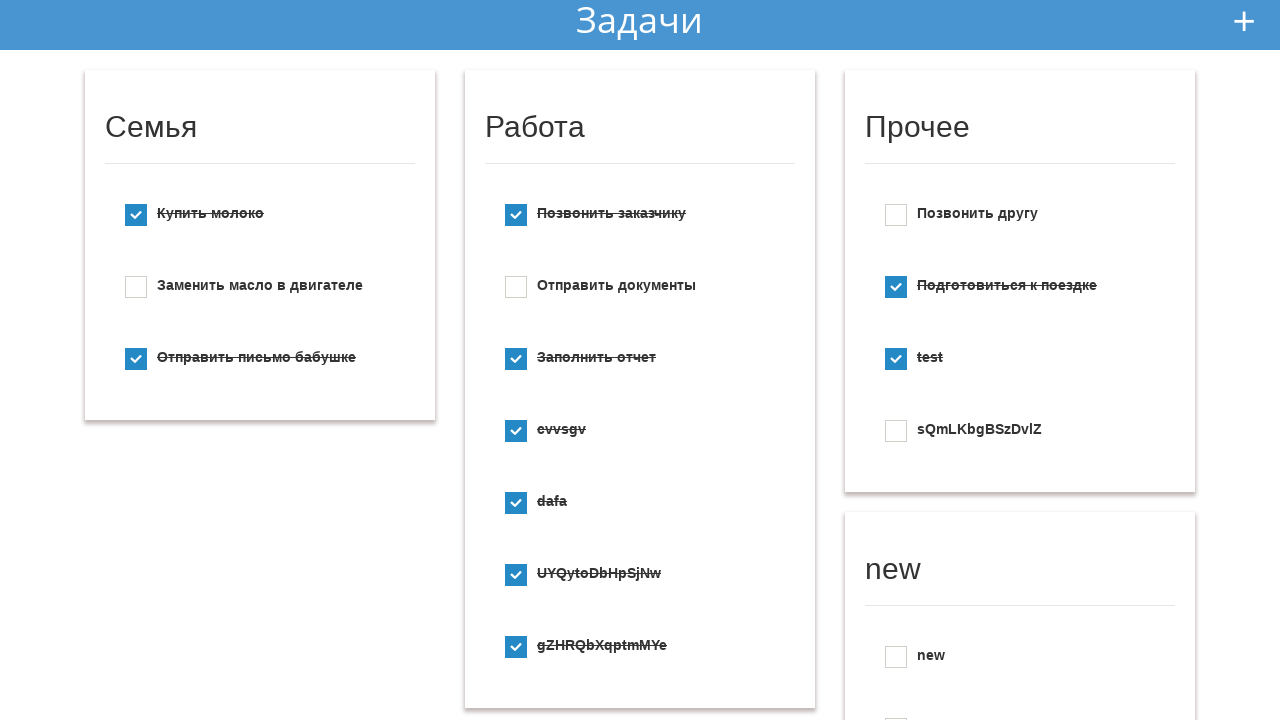

Clicked add new todo button (iteration 5/10) at (1244, 21) on #add_new_todo
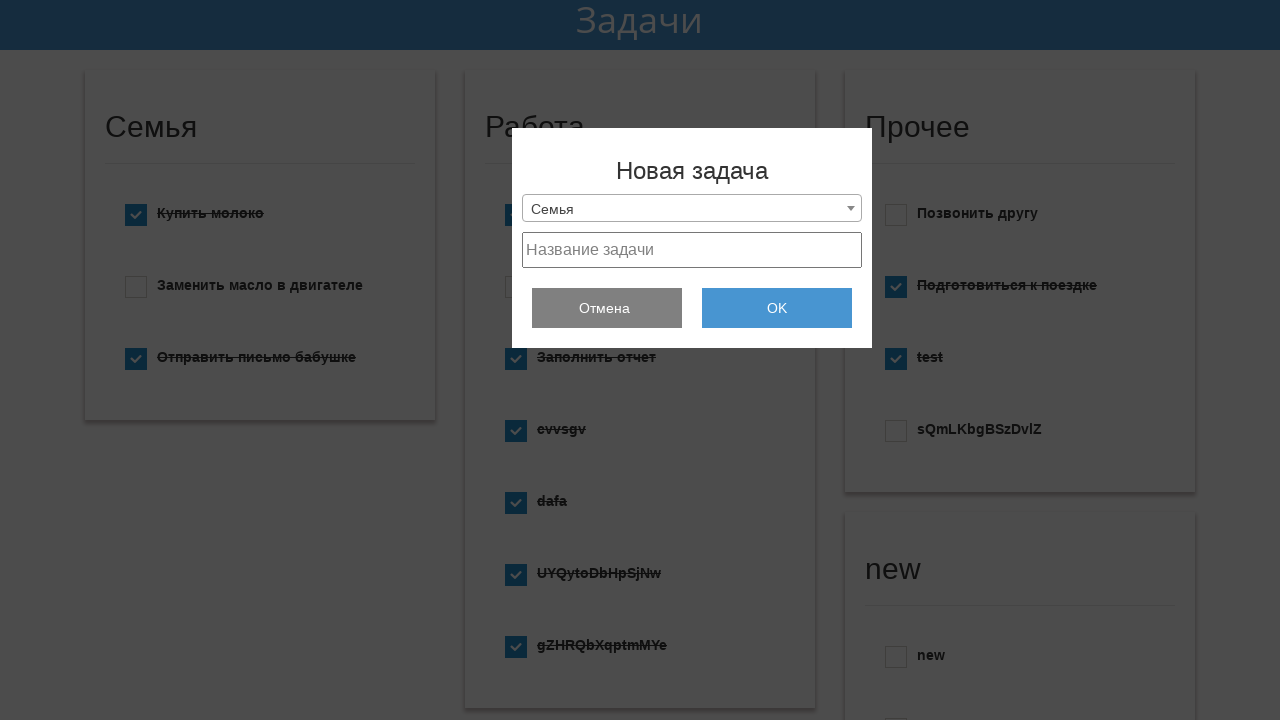

Retrieved available category options from select box
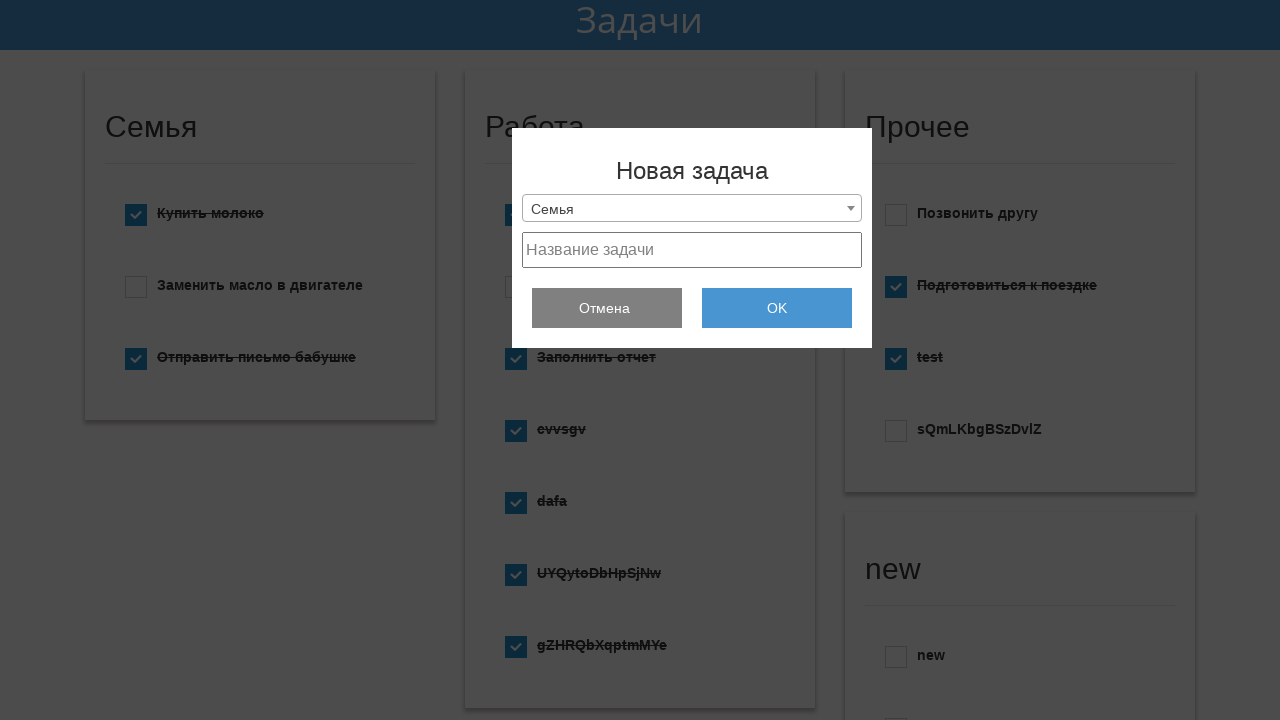

Clicked select2 dropdown arrow at (851, 208) on .select2-selection__arrow
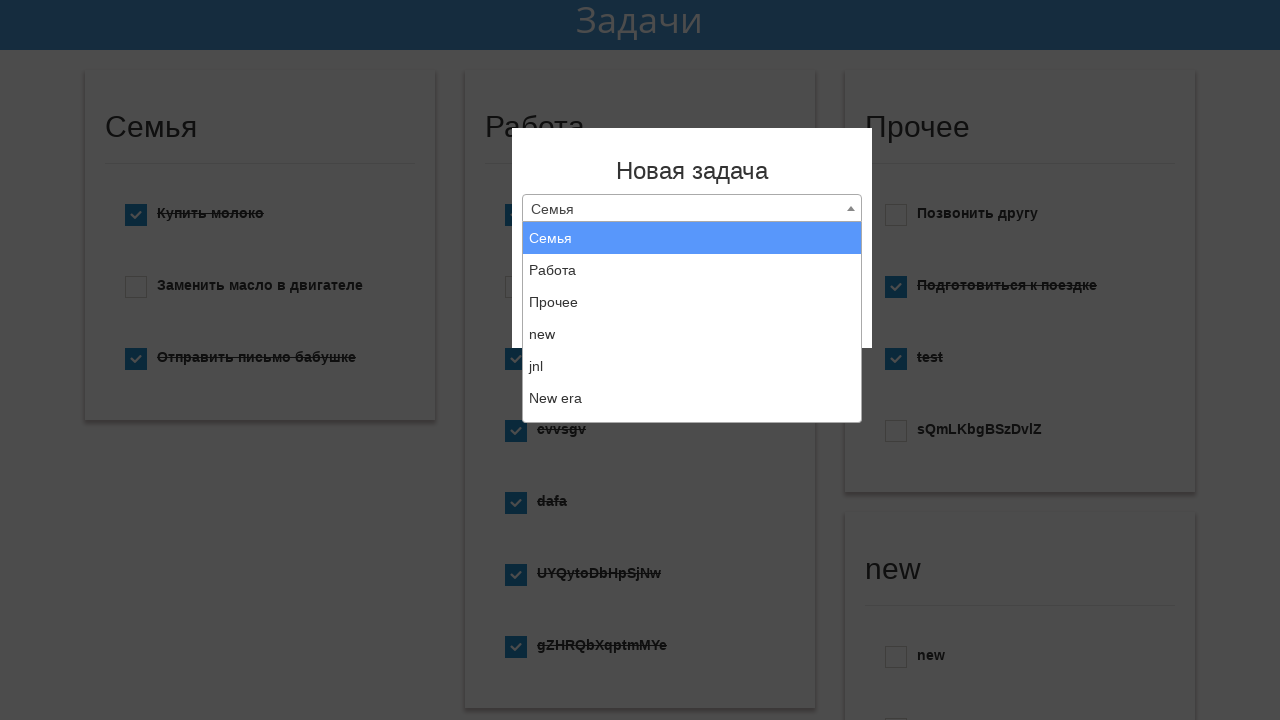

Scrolled select2 results into view
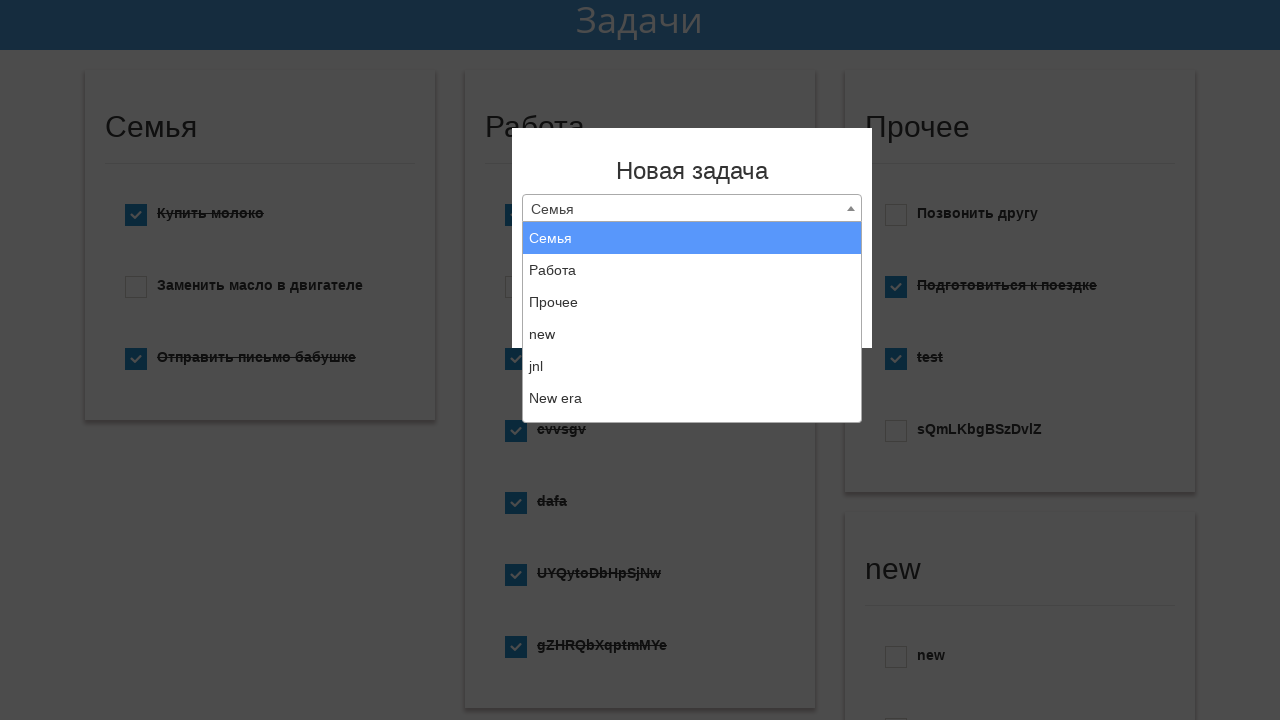

Selected 'Создать новый список' option from category dropdown on .select_category
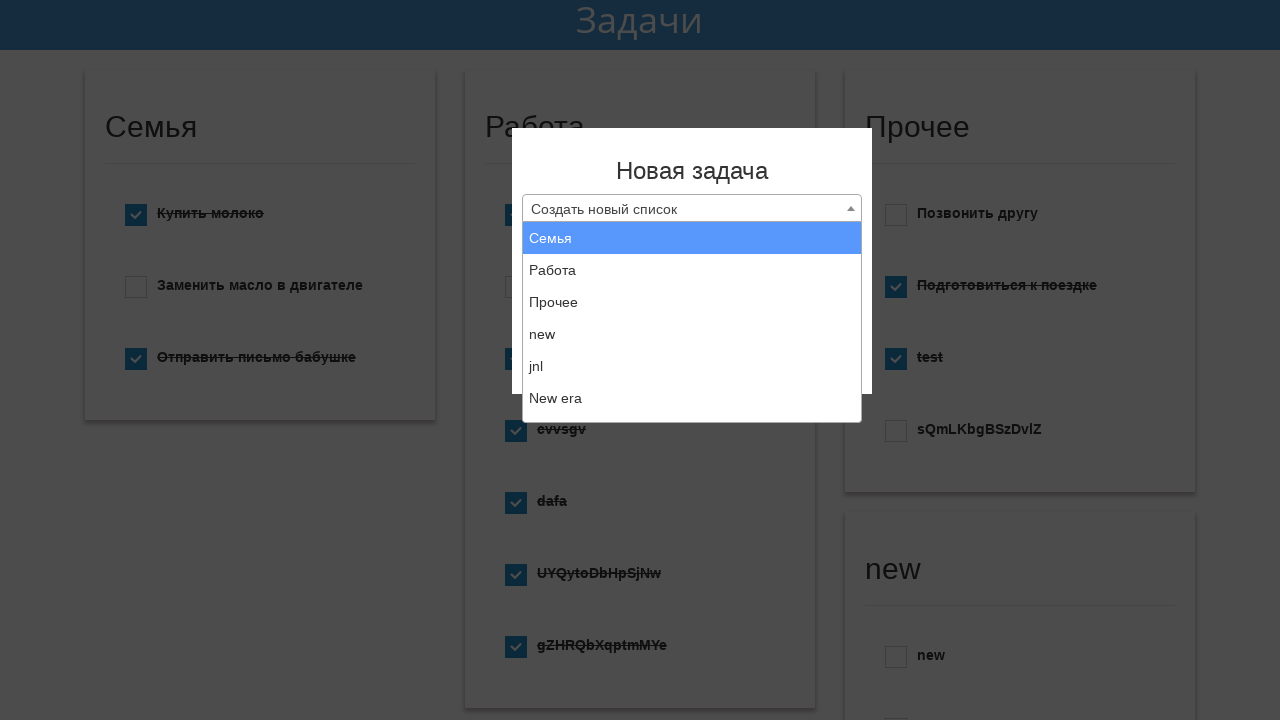

Clicked select2 element at (692, 208) on .select2
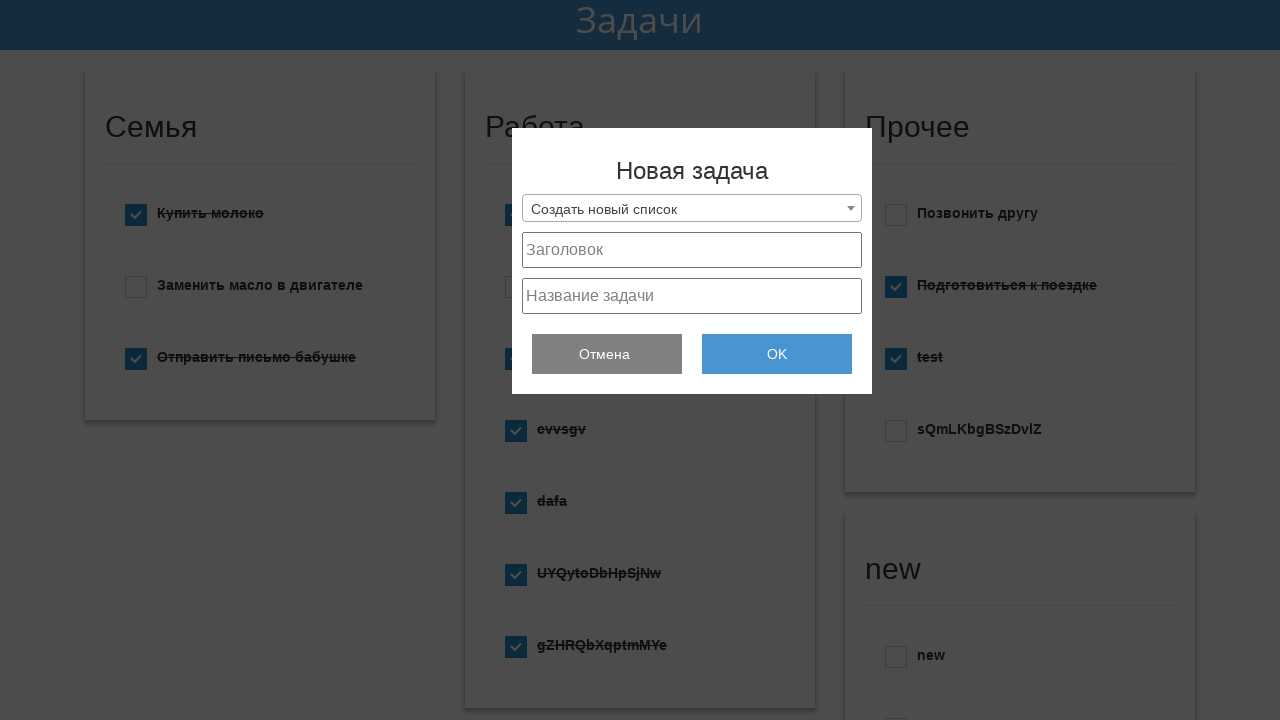

Clicked select2 dropdown arrow again at (851, 208) on .select2-selection__arrow
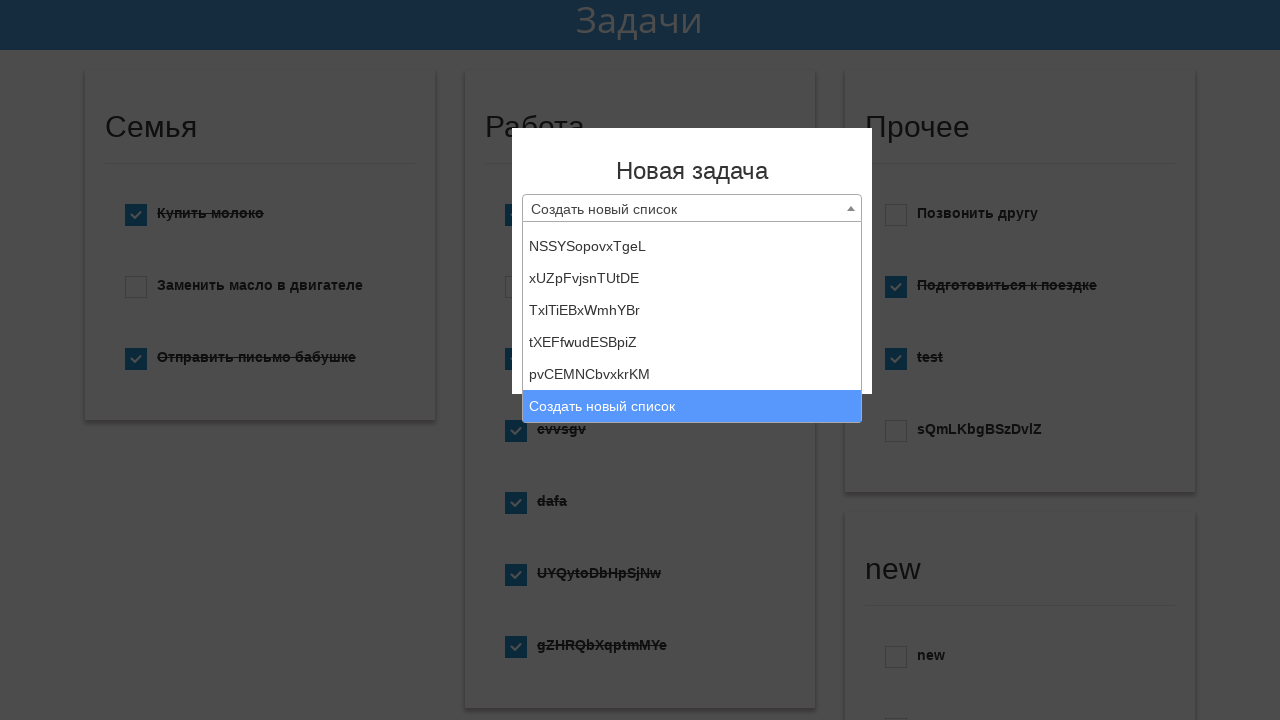

Clicked select2 to close dropdown at (692, 208) on .select2
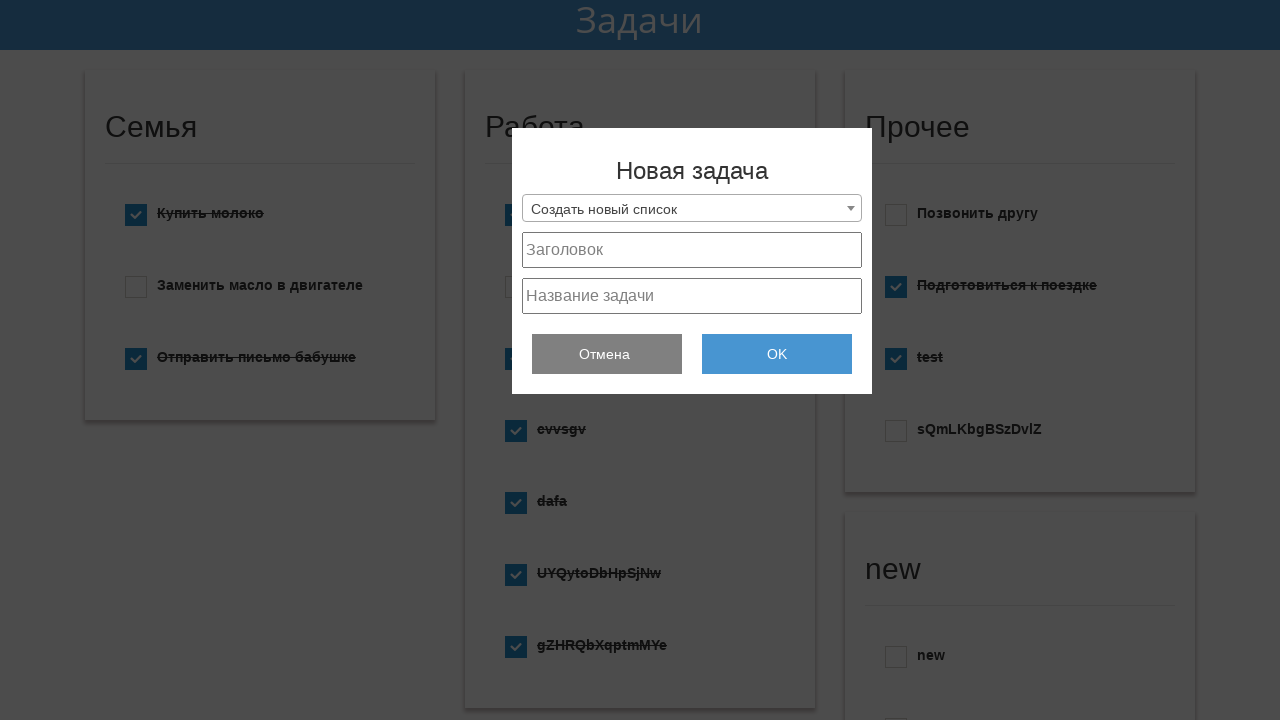

Generated random todo text: adMduxUPPsIJYa
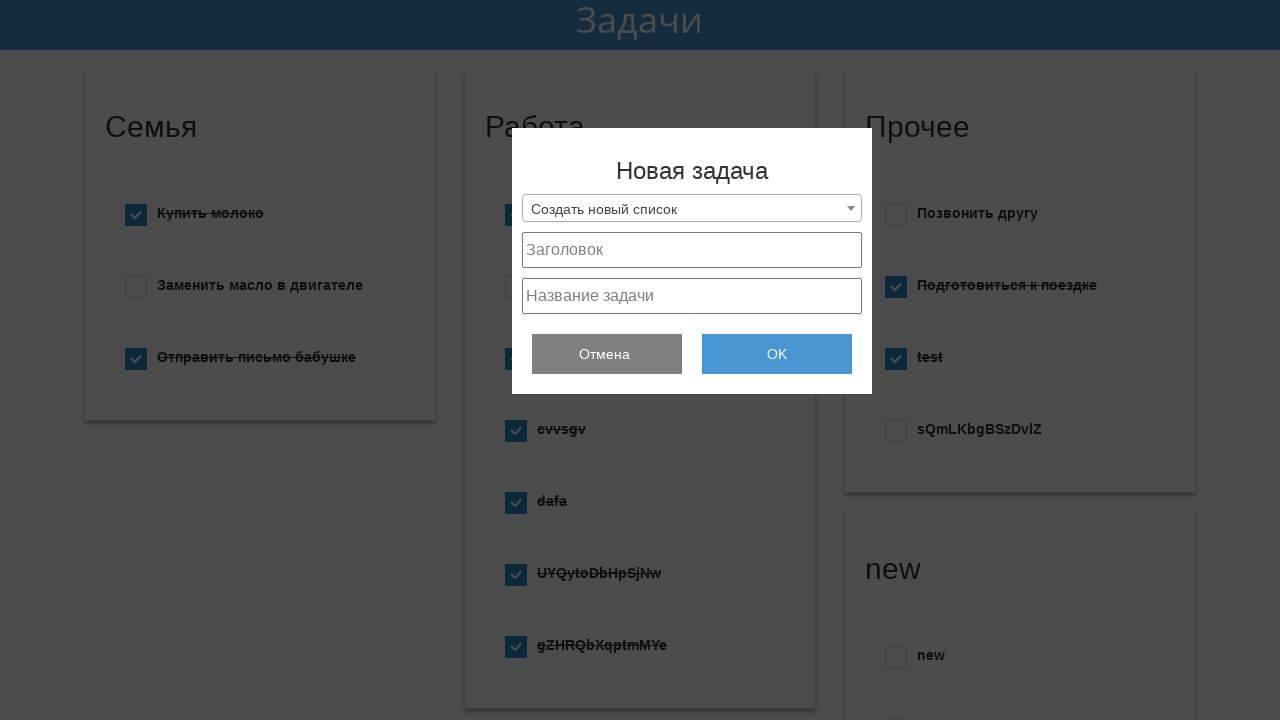

Waited 2000ms
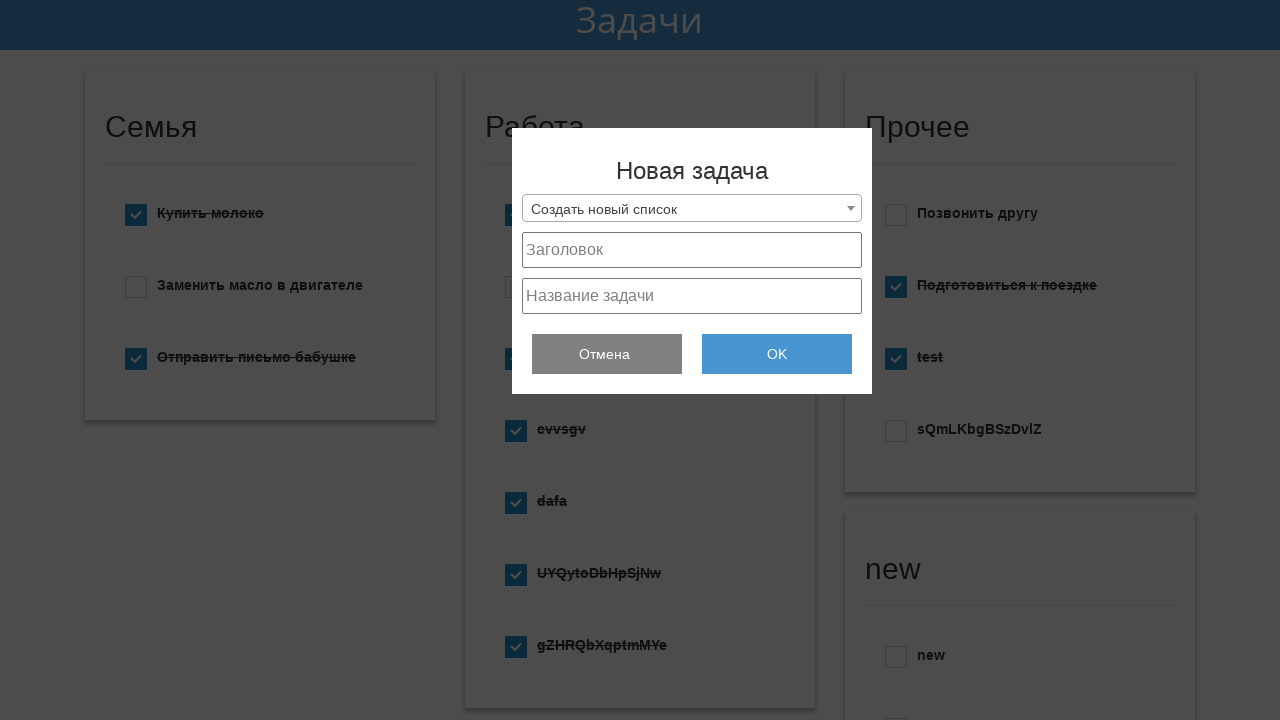

Clicked project_text field at (692, 296) on #project_text
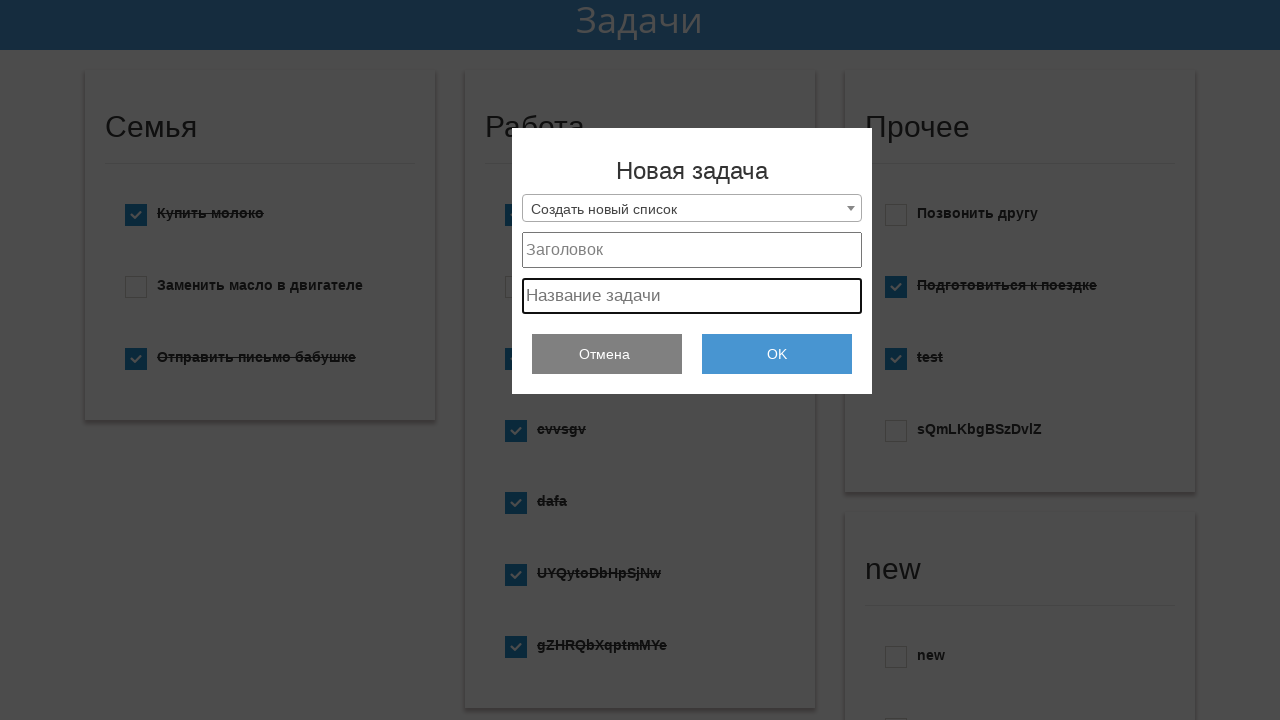

Filled project_text field with 'adMduxUPPsIJYa' on #project_text
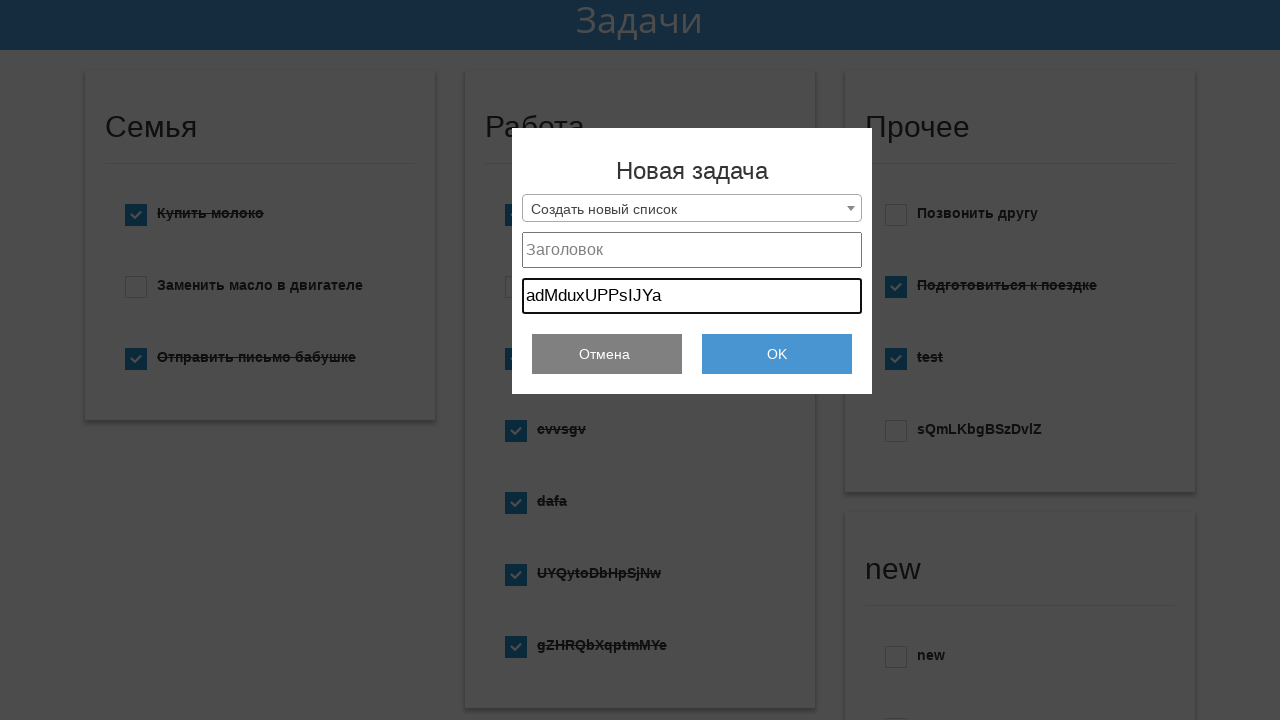

Clicked project_title field at (692, 250) on #project_title
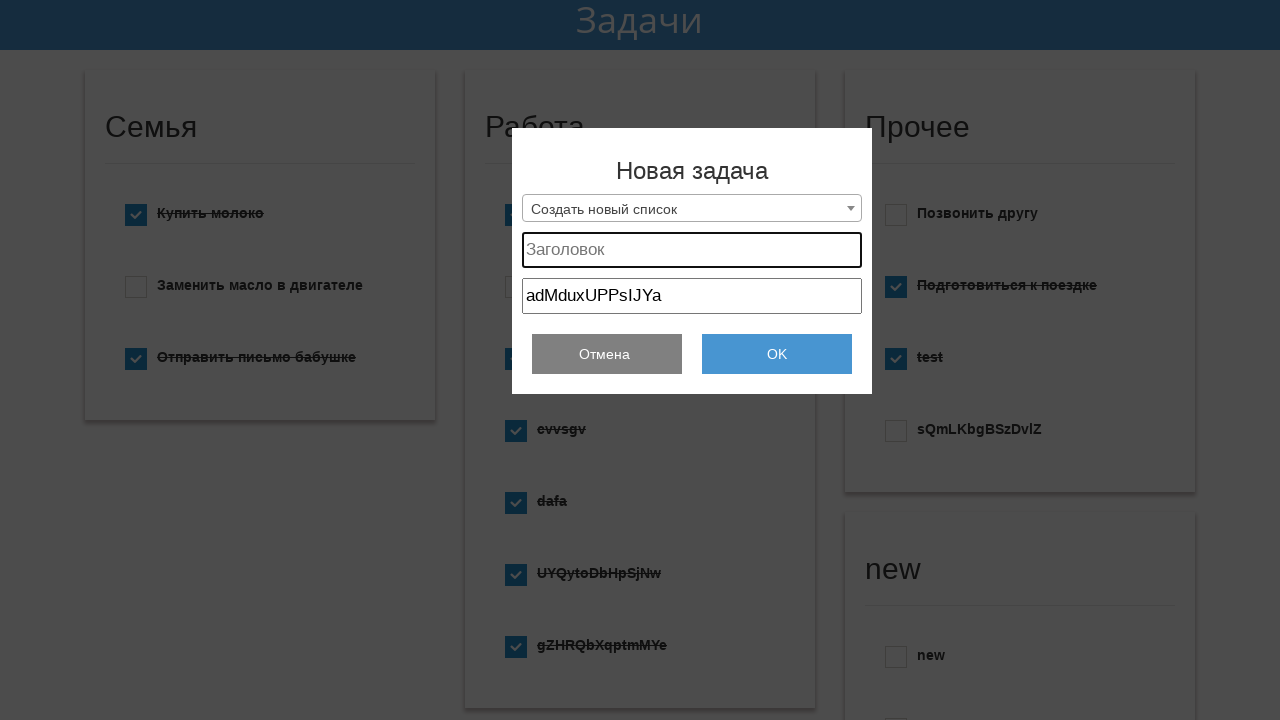

Filled project_title field with 'adMduxUPPsIJYa' on #project_title
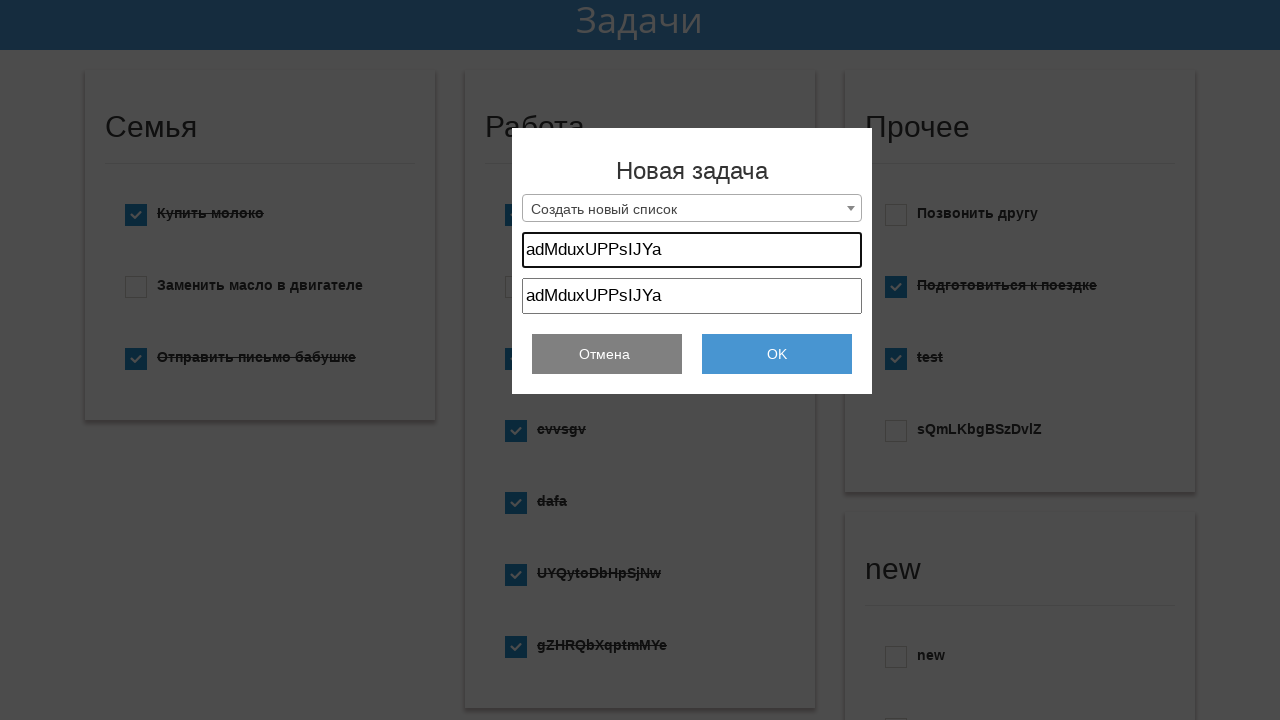

Clicked submit button to create todo item 5/10 at (777, 354) on #submit_add_todo
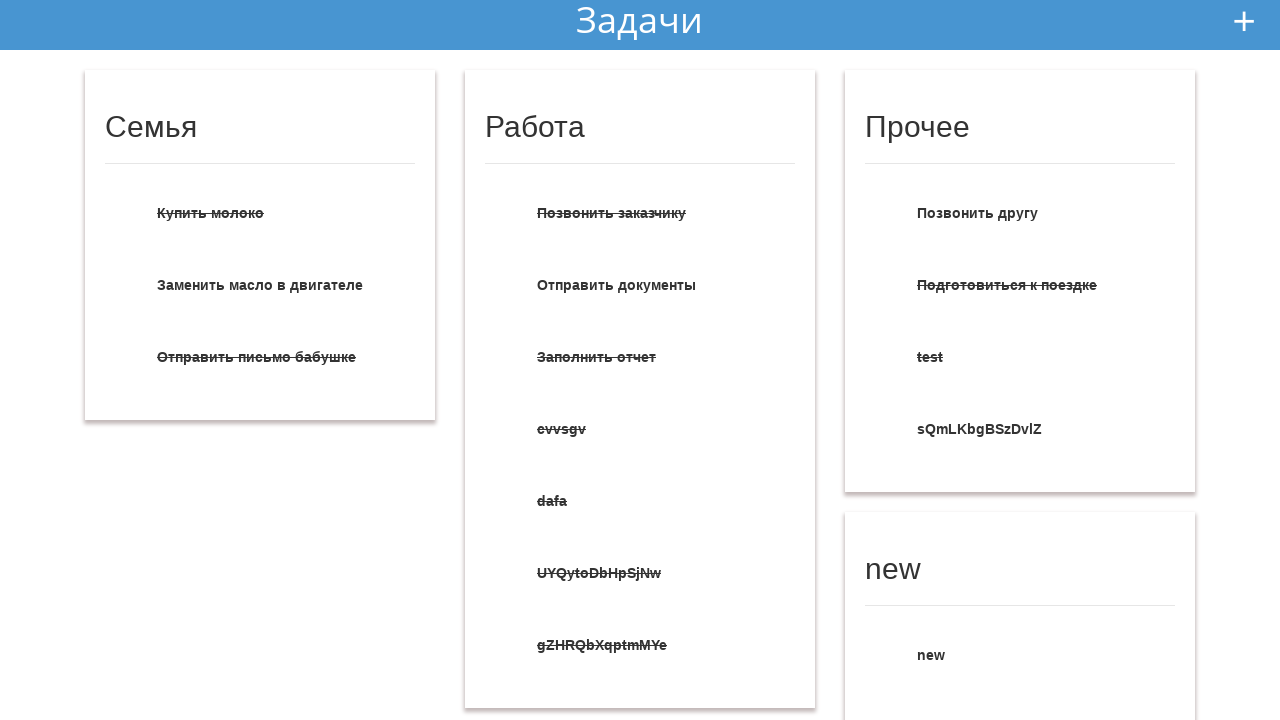

Waited 2000ms for submission to complete
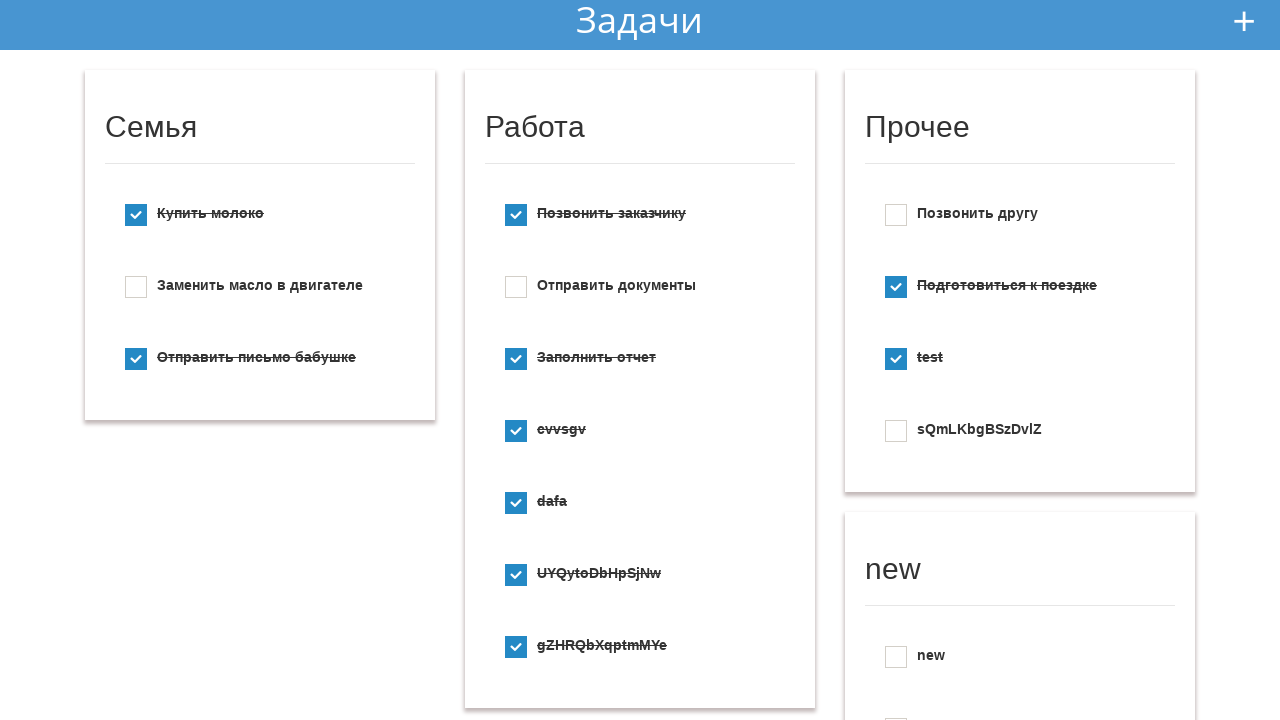

Clicked add new todo button (iteration 6/10) at (1244, 21) on #add_new_todo
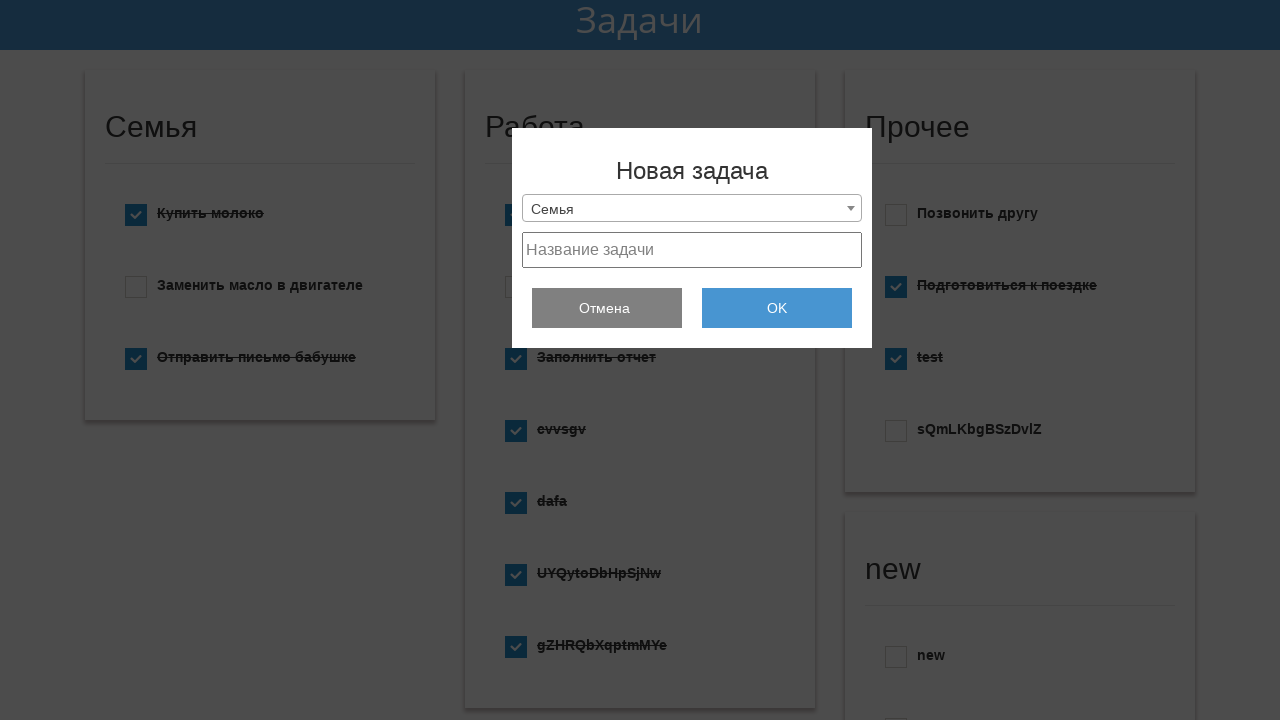

Retrieved available category options from select box
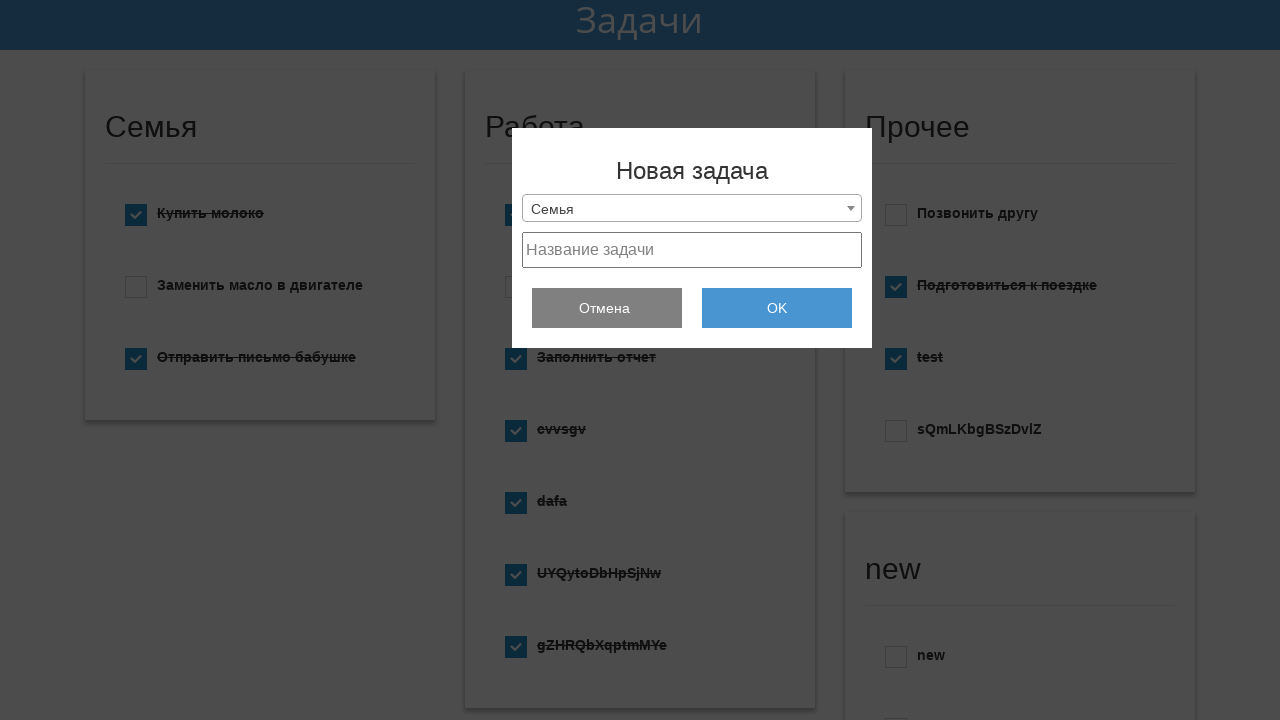

Clicked select2 dropdown arrow at (851, 208) on .select2-selection__arrow
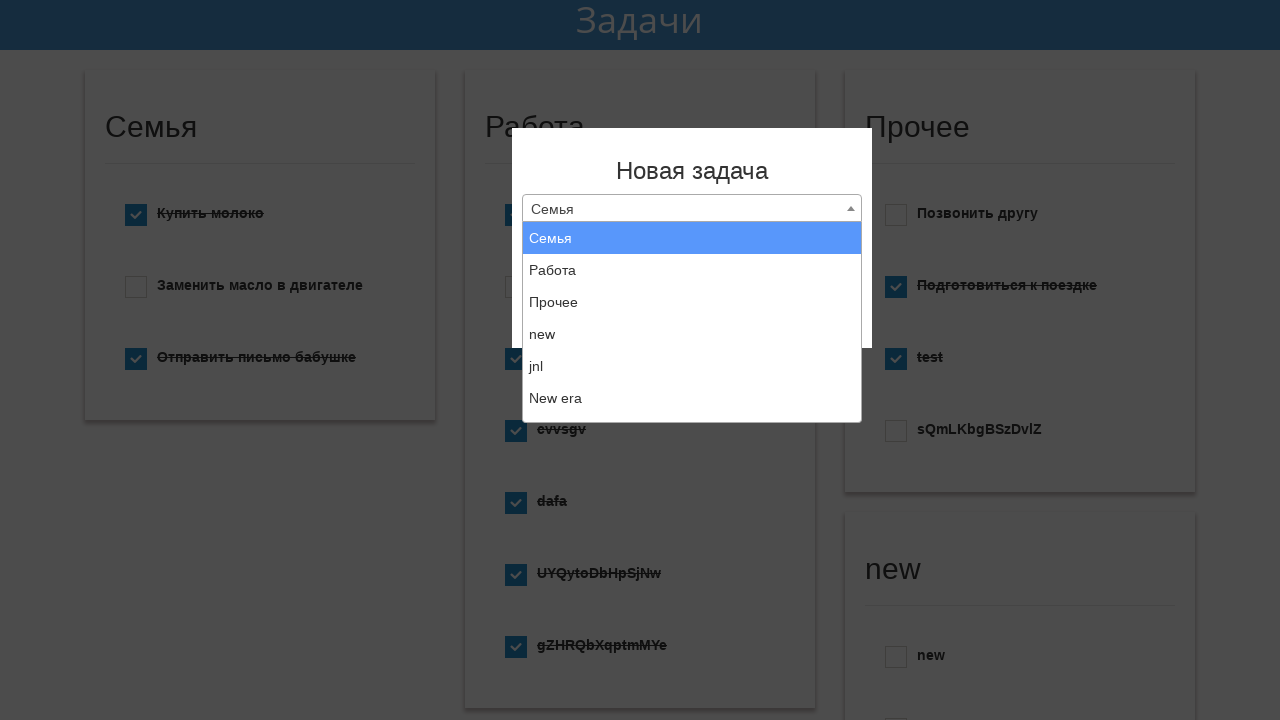

Scrolled select2 results into view
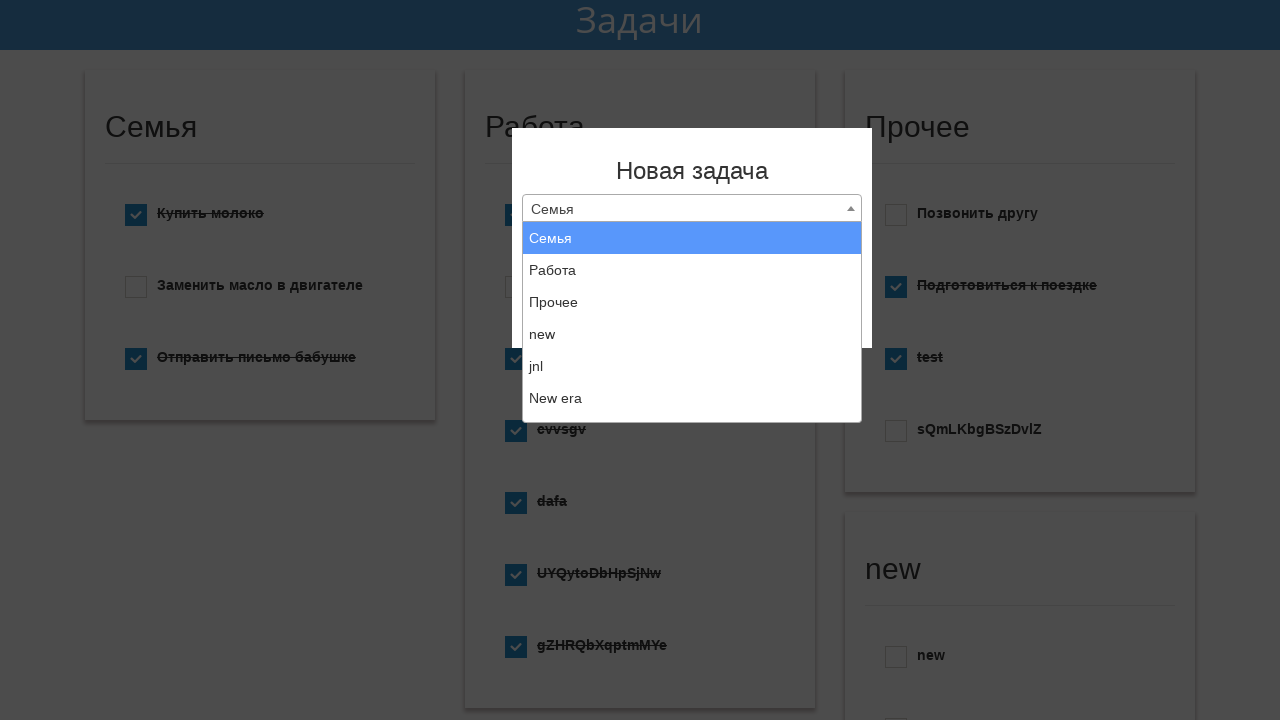

Selected 'Создать новый список' option from category dropdown on .select_category
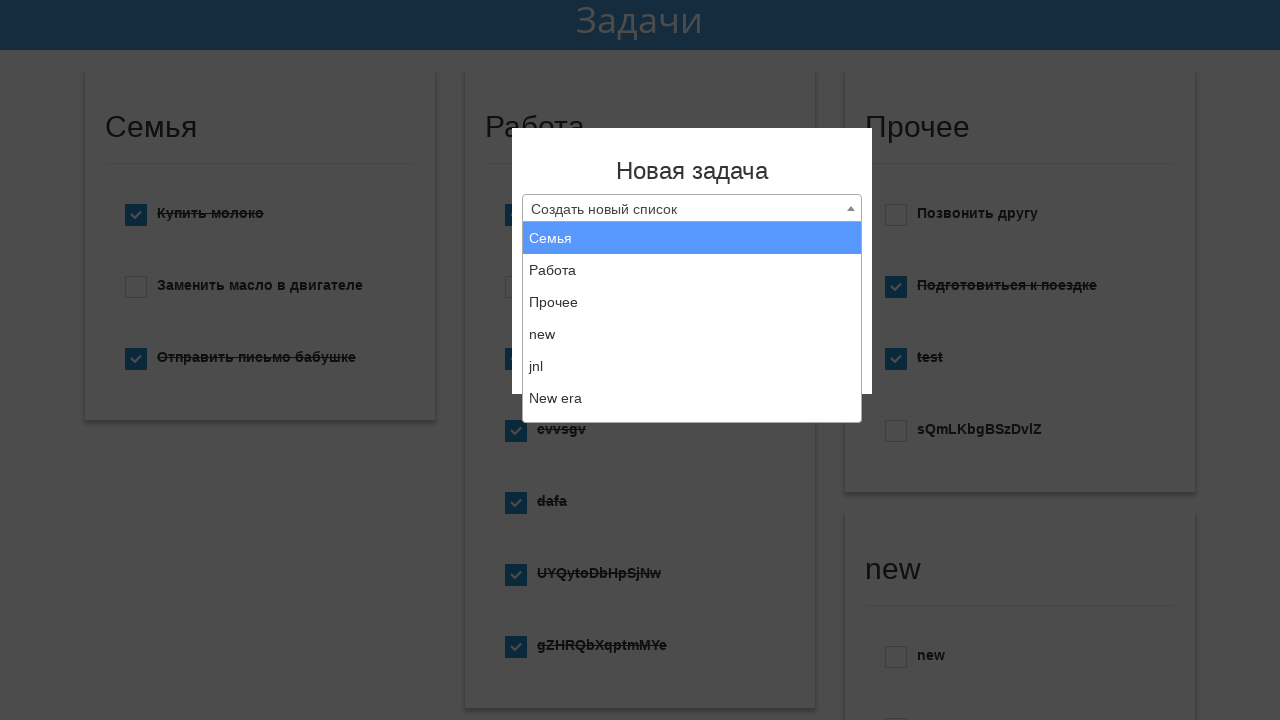

Clicked select2 element at (692, 208) on .select2
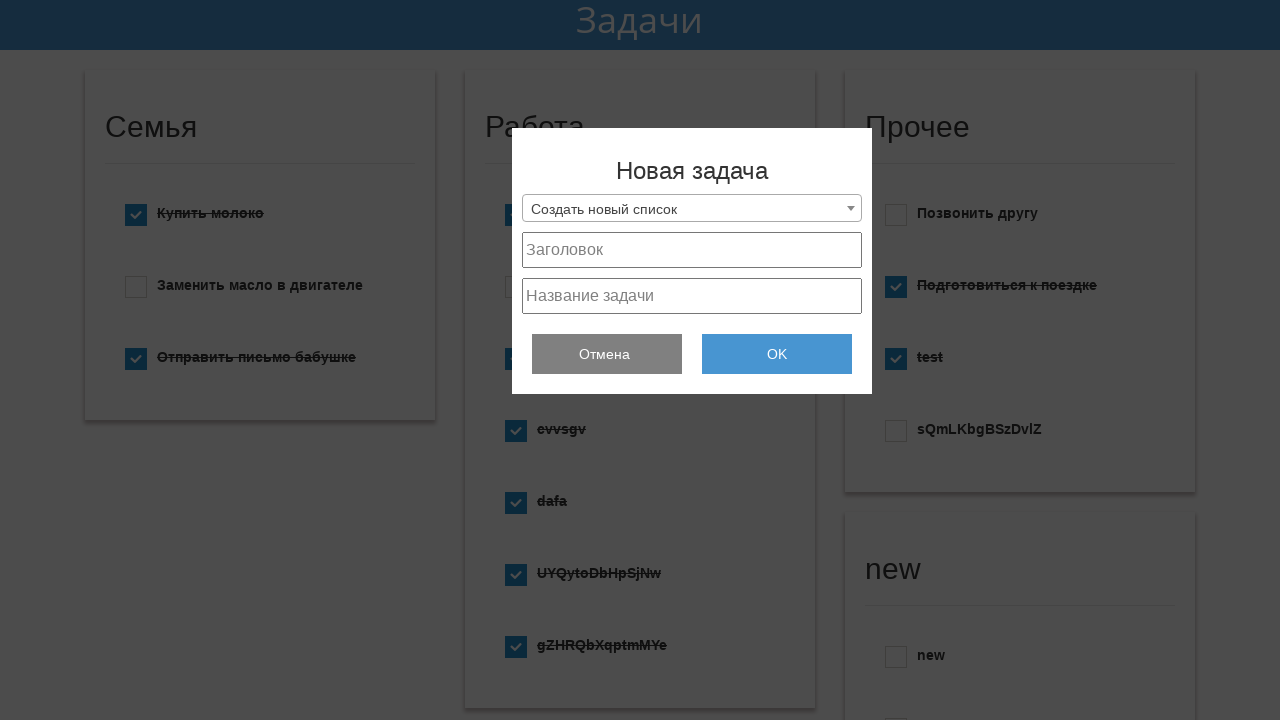

Clicked select2 dropdown arrow again at (851, 208) on .select2-selection__arrow
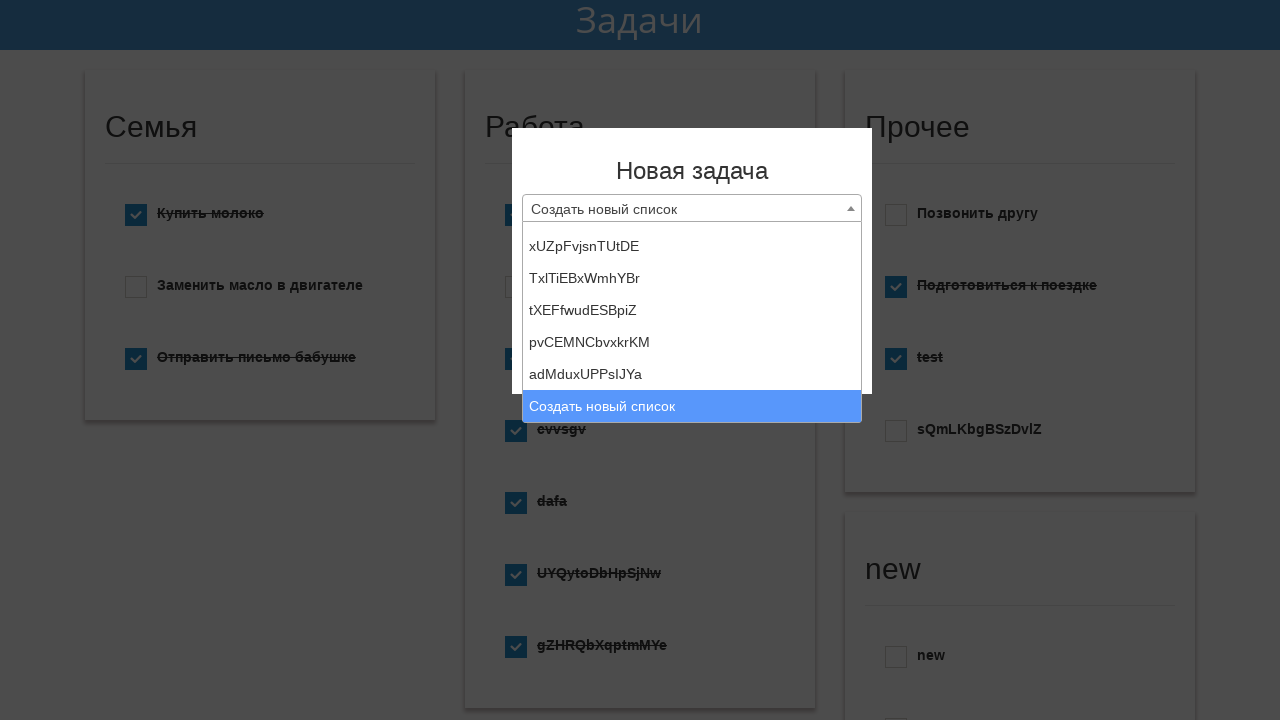

Clicked select2 to close dropdown at (692, 208) on .select2
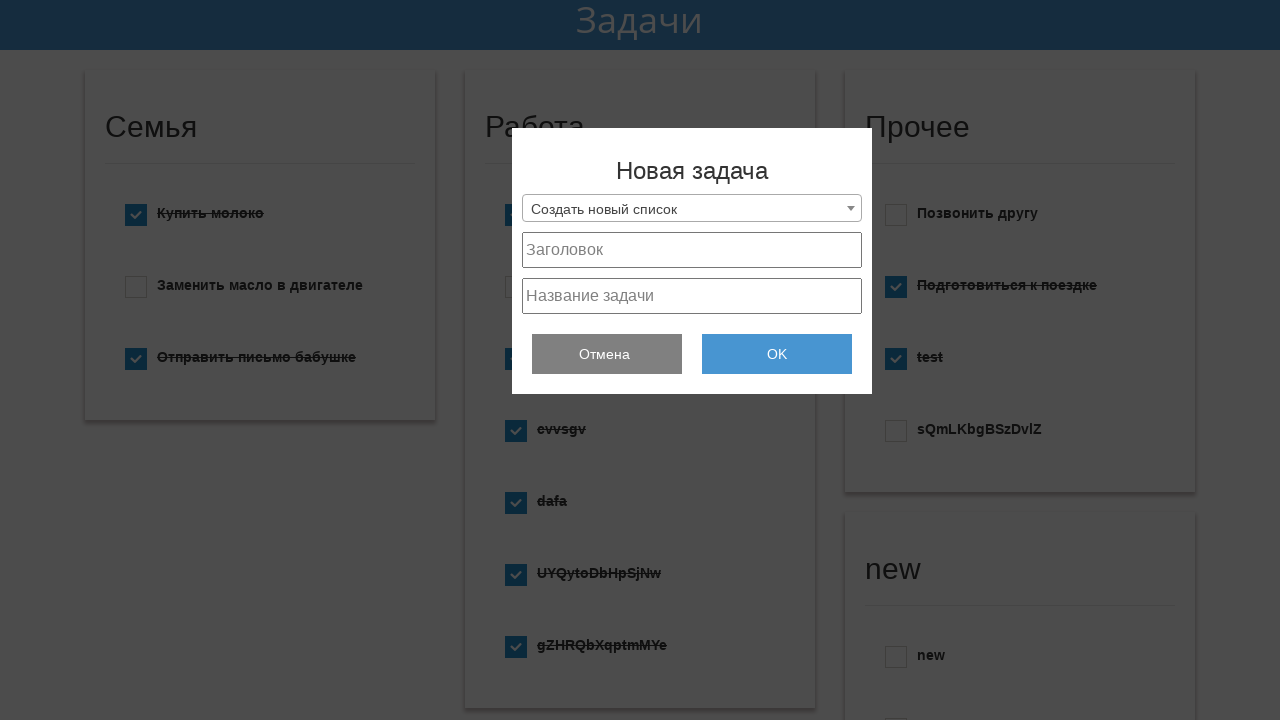

Generated random todo text: OwtBVauxfGWHaE
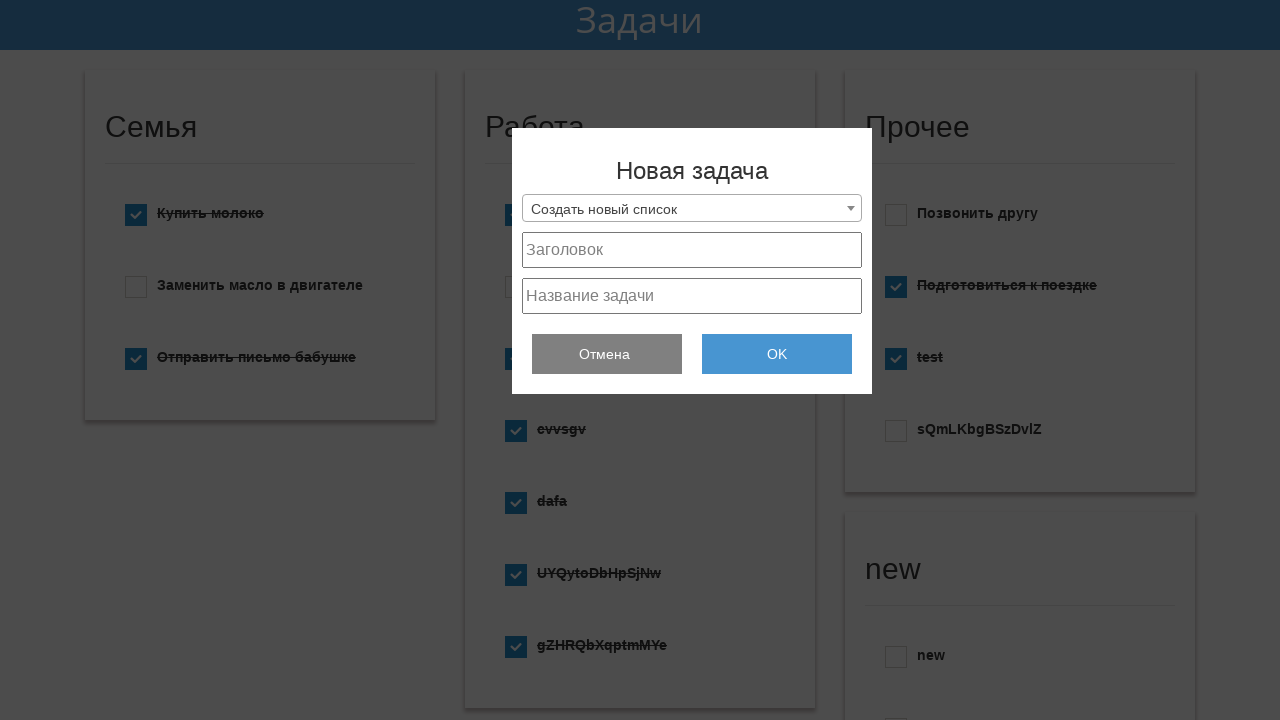

Waited 2000ms
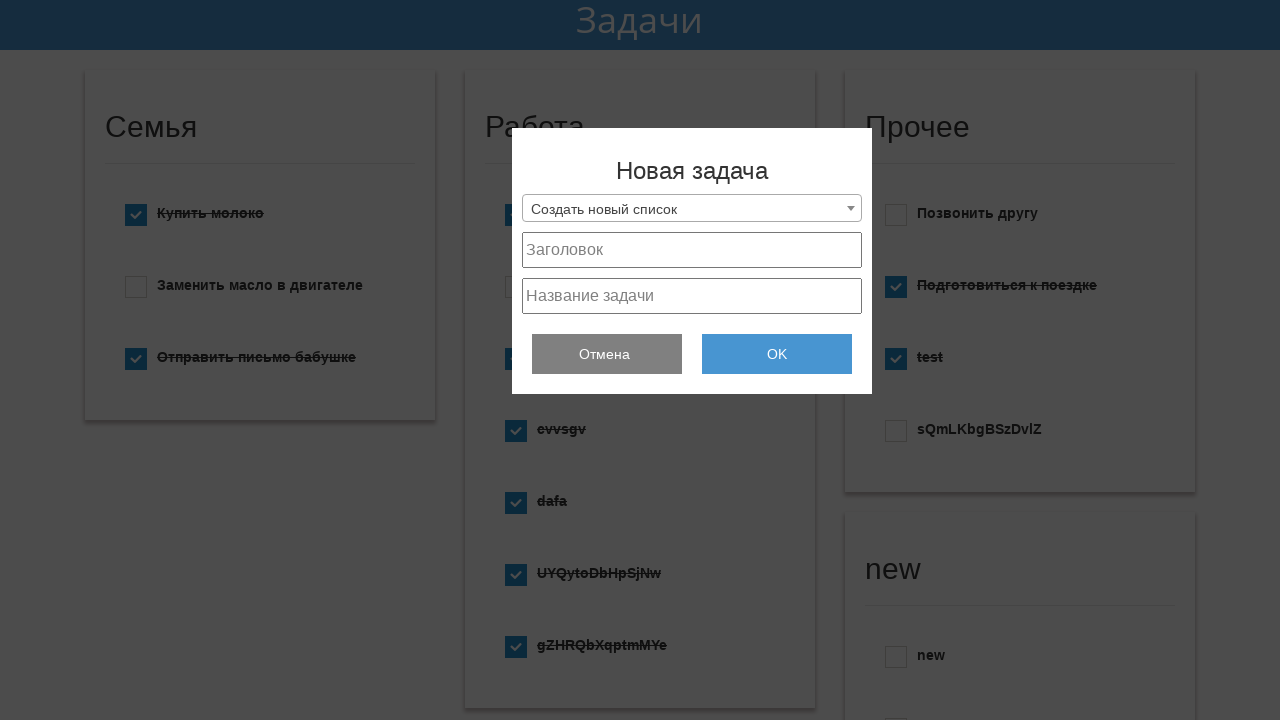

Clicked project_text field at (692, 296) on #project_text
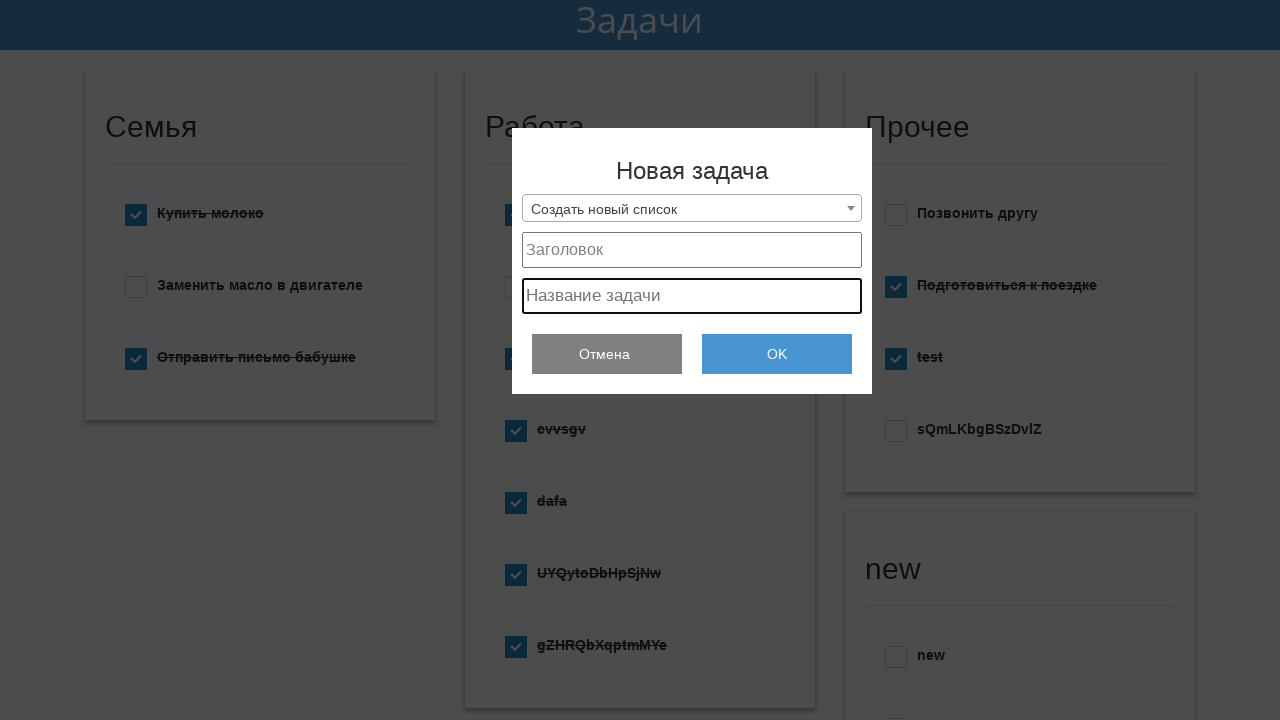

Filled project_text field with 'OwtBVauxfGWHaE' on #project_text
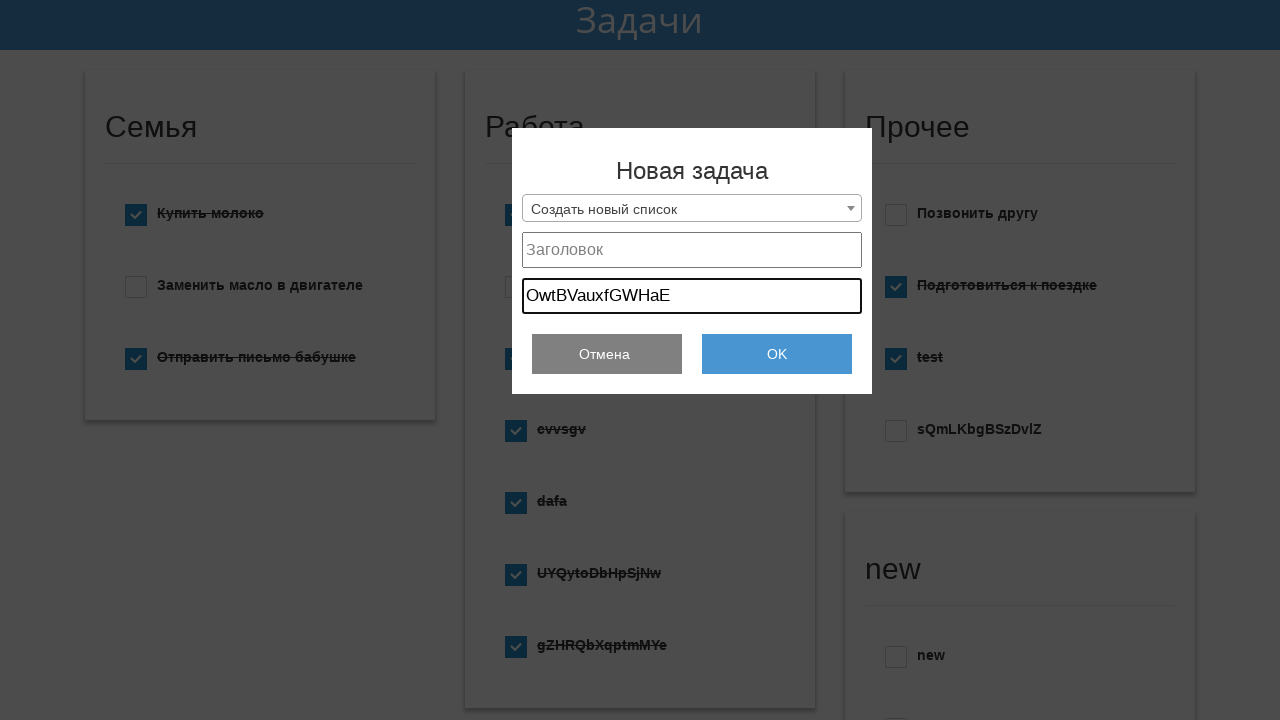

Clicked project_title field at (692, 250) on #project_title
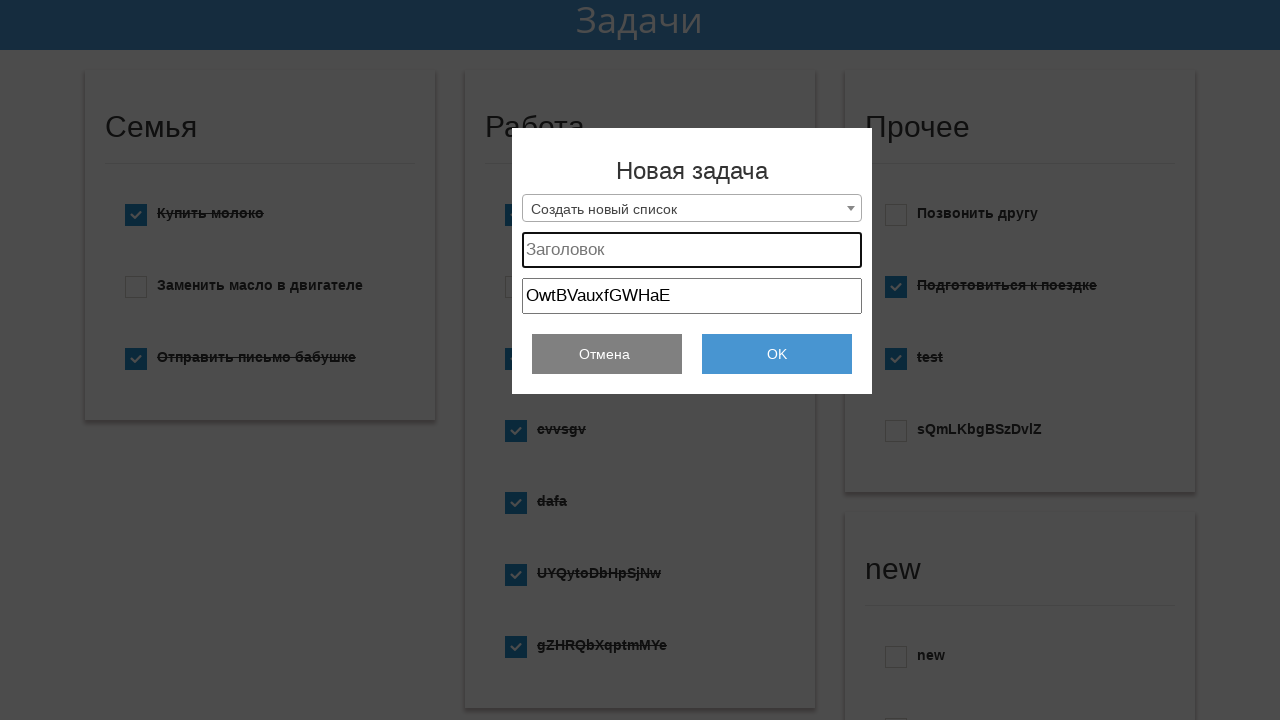

Filled project_title field with 'OwtBVauxfGWHaE' on #project_title
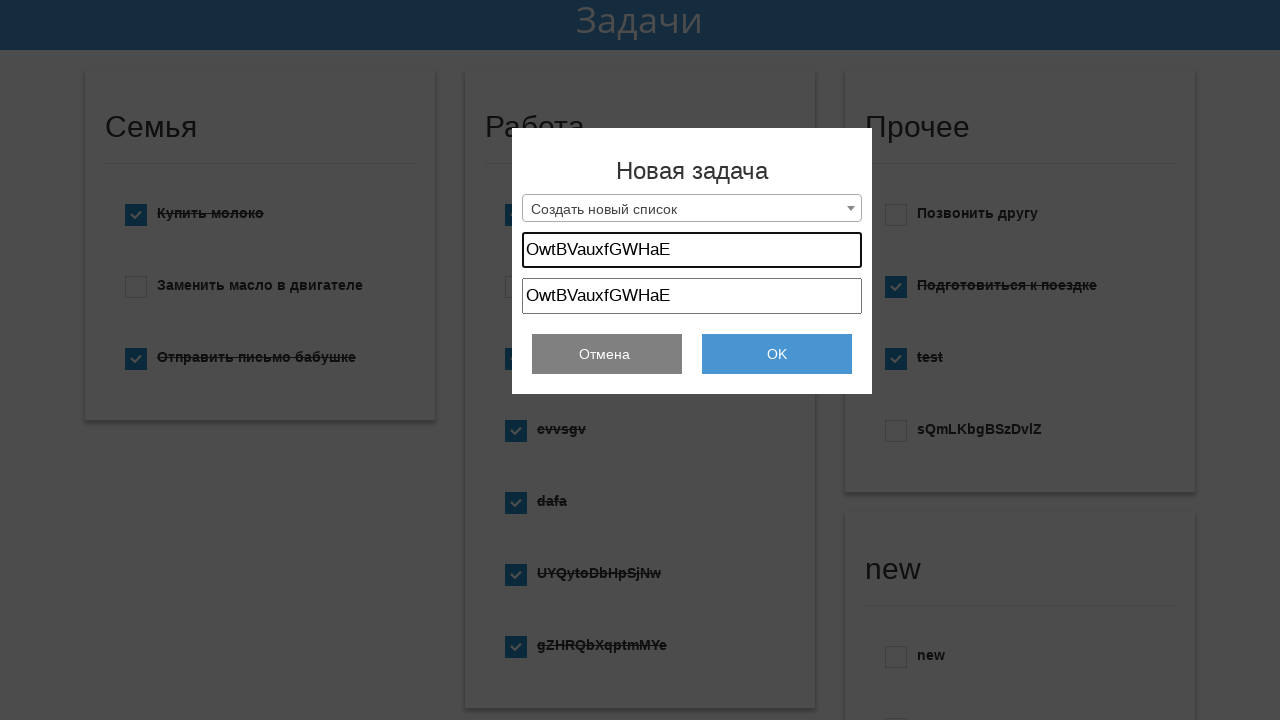

Clicked submit button to create todo item 6/10 at (777, 354) on #submit_add_todo
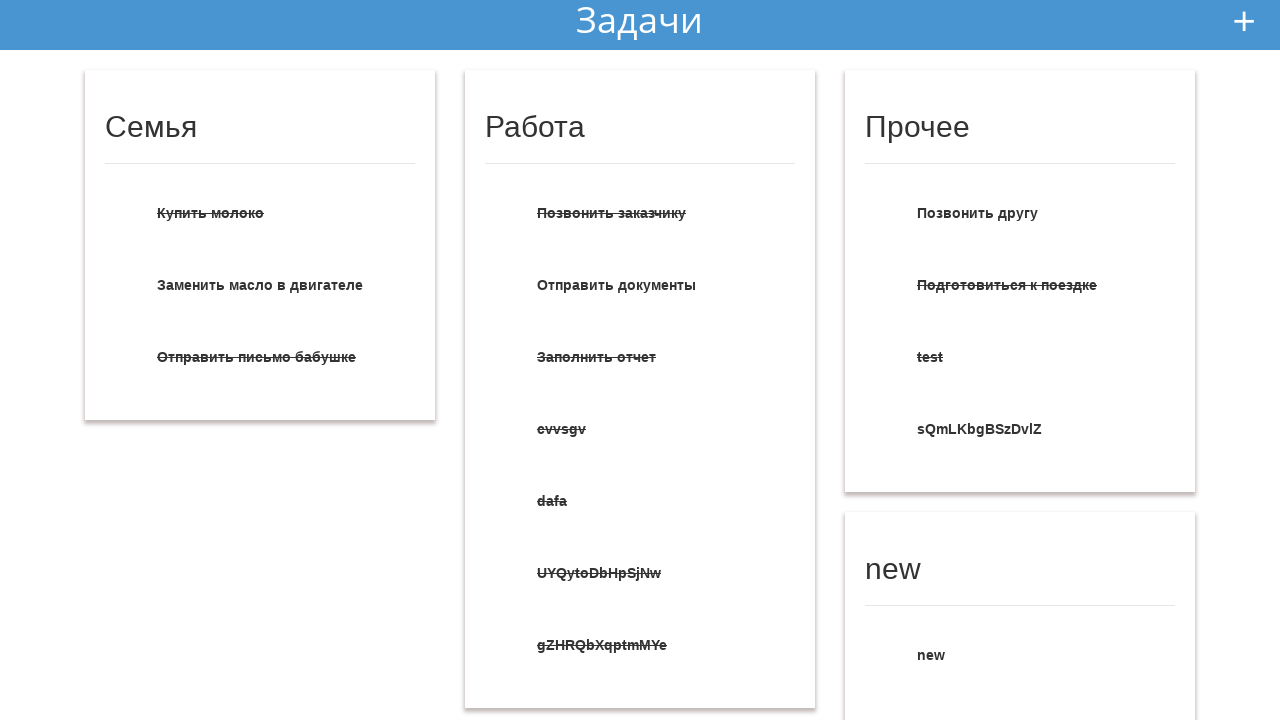

Waited 2000ms for submission to complete
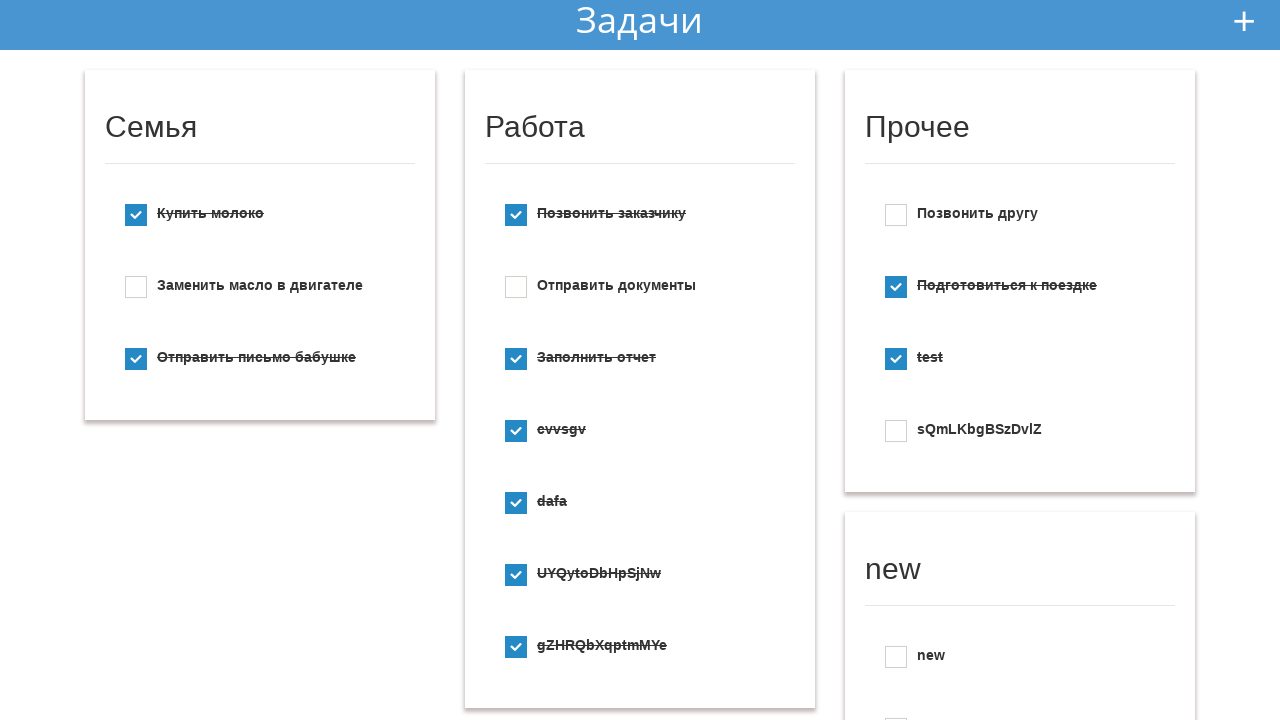

Clicked add new todo button (iteration 7/10) at (1244, 21) on #add_new_todo
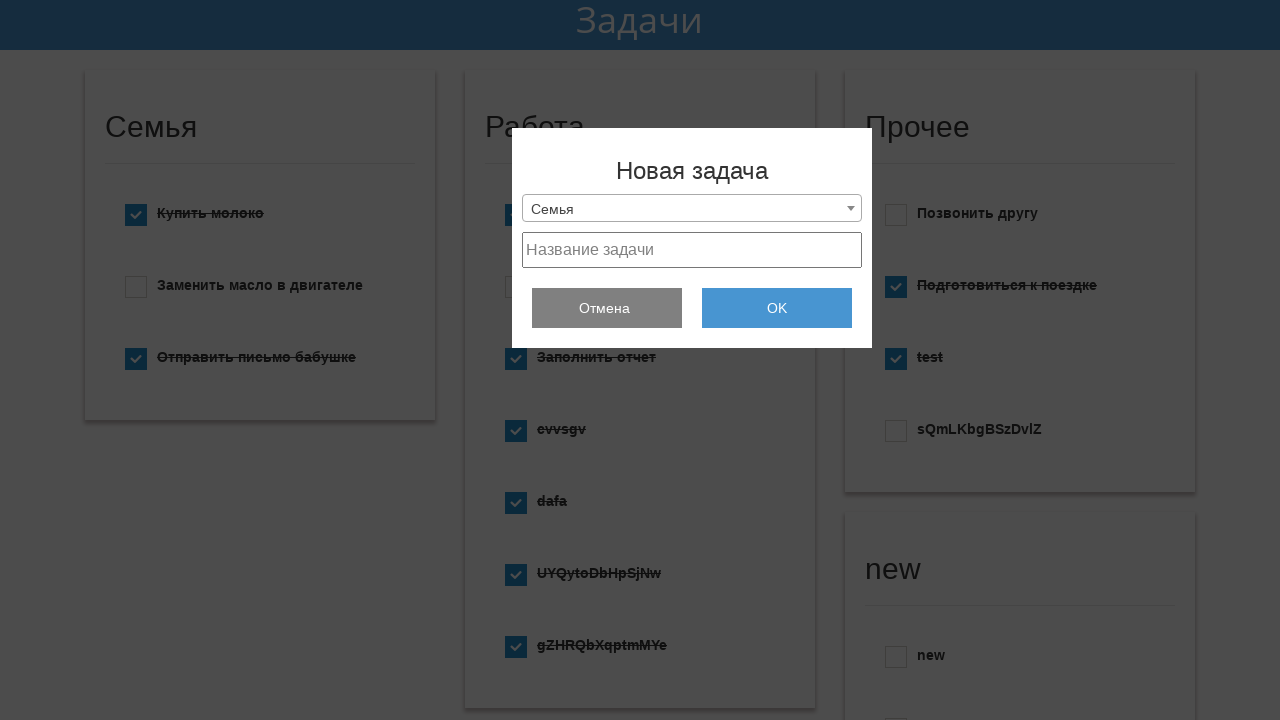

Retrieved available category options from select box
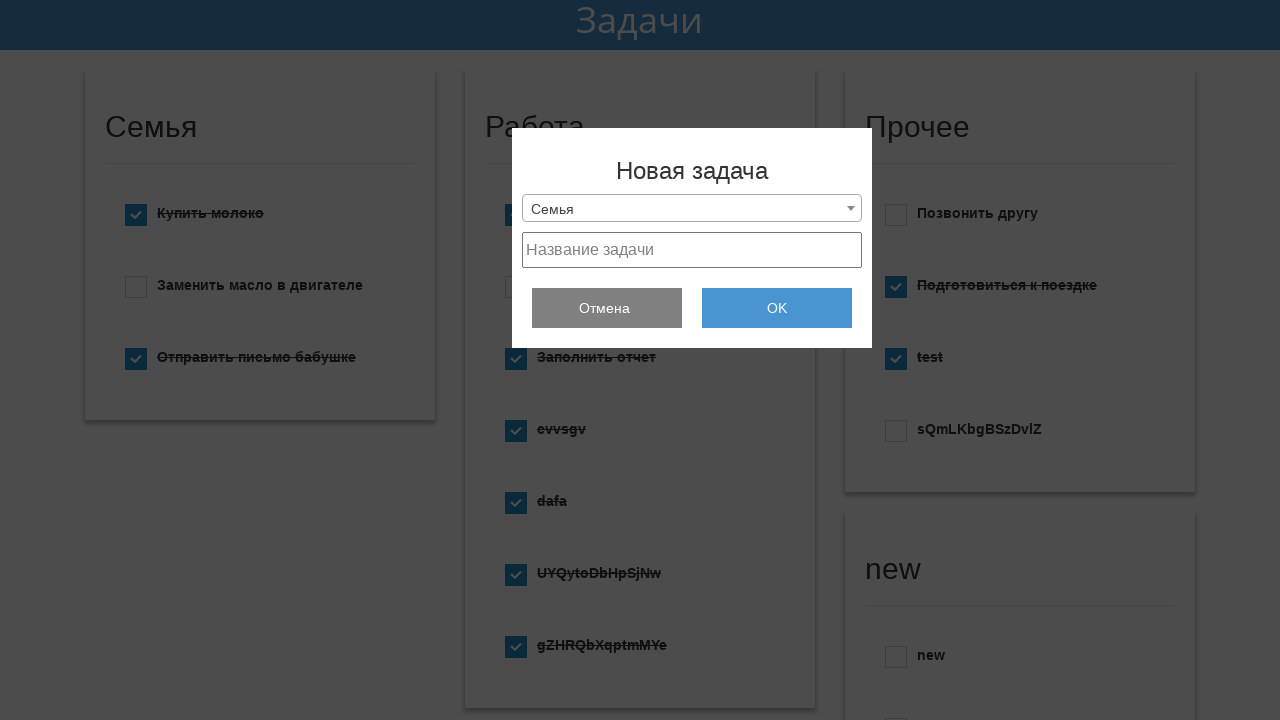

Clicked select2 dropdown arrow at (851, 208) on .select2-selection__arrow
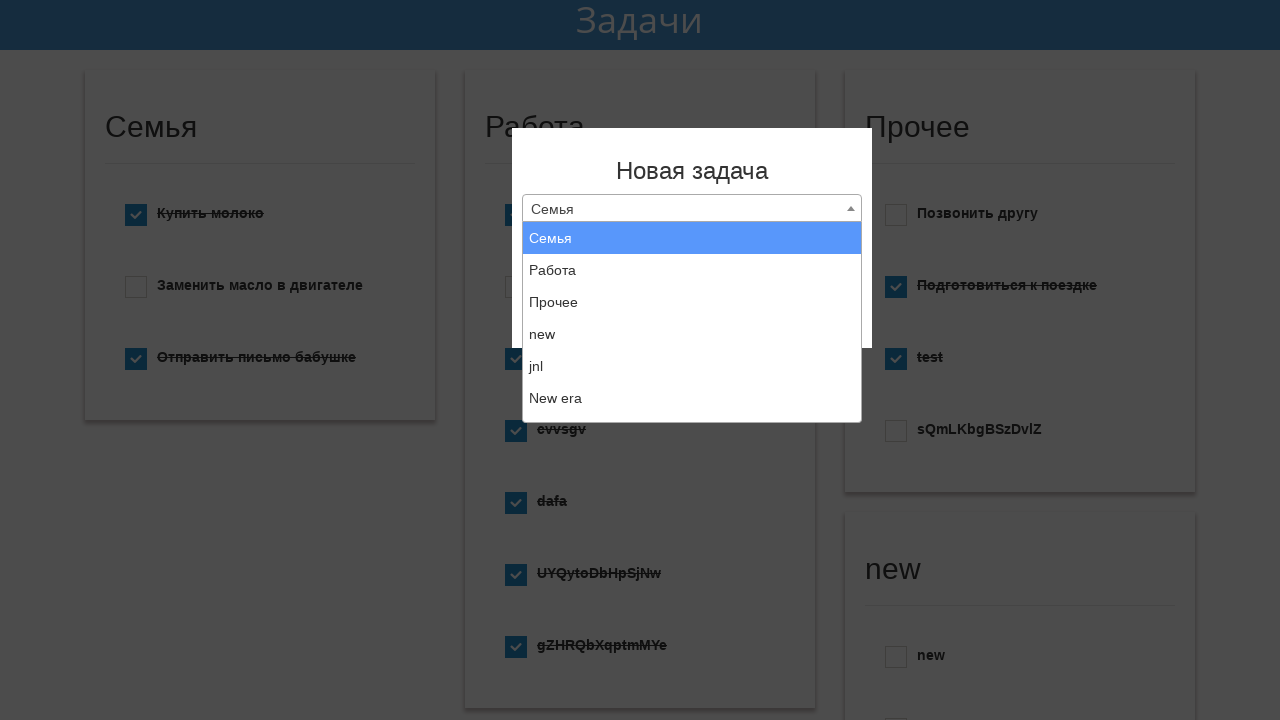

Scrolled select2 results into view
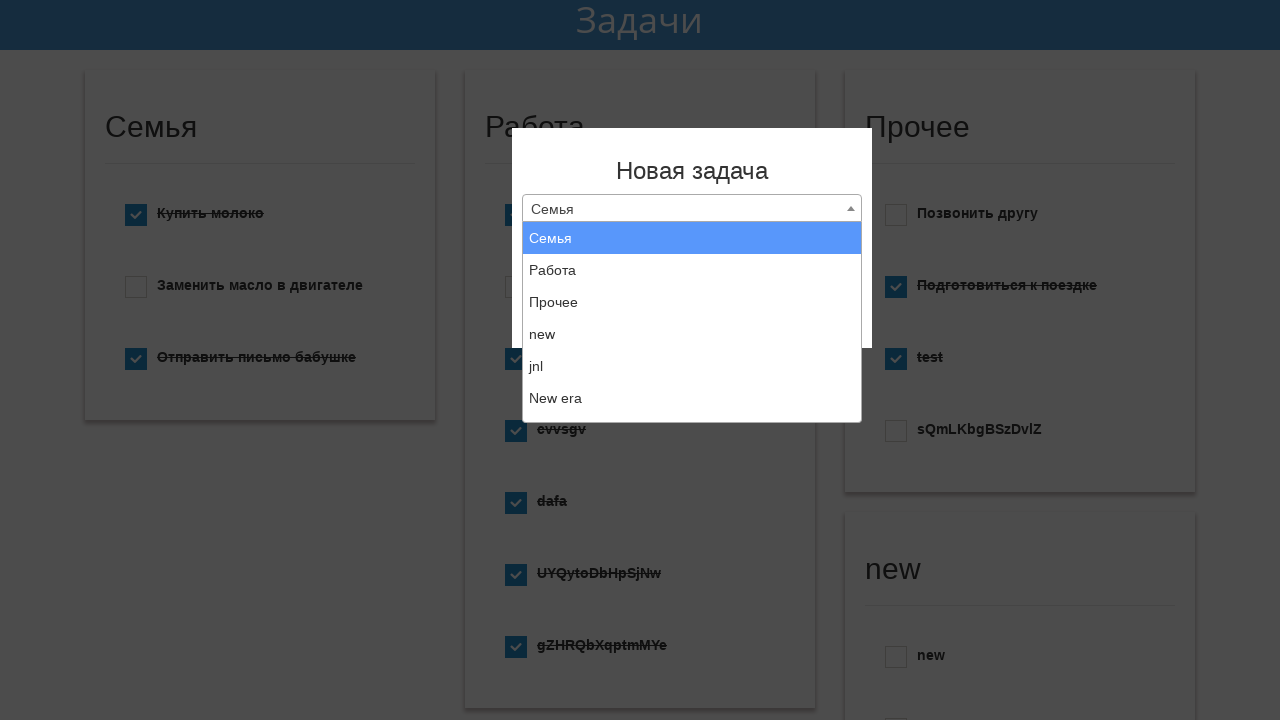

Selected 'Создать новый список' option from category dropdown on .select_category
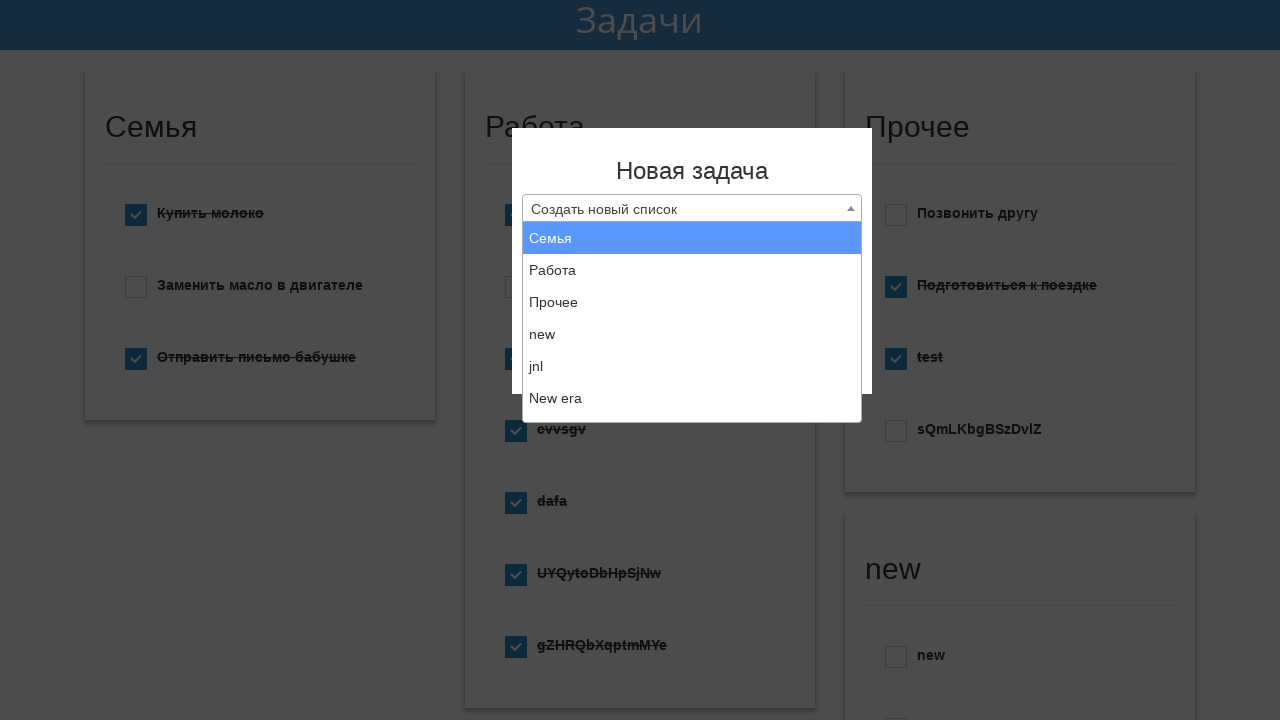

Clicked select2 element at (692, 208) on .select2
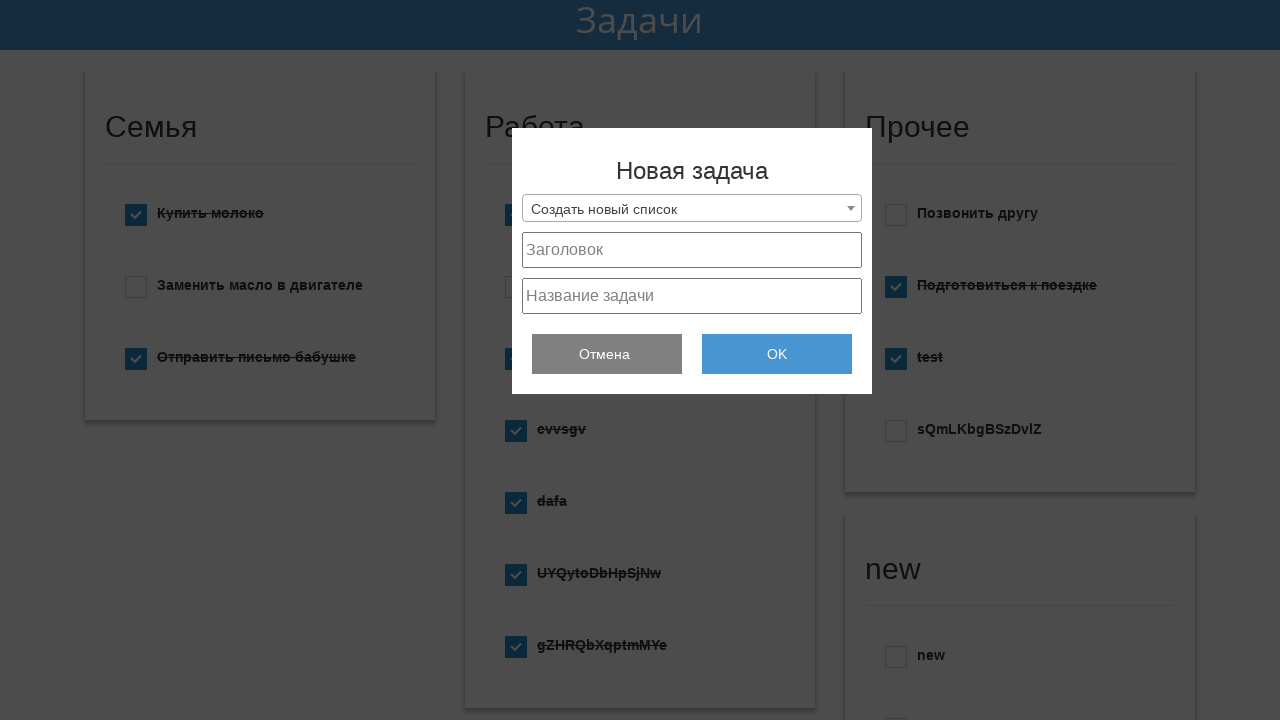

Clicked select2 dropdown arrow again at (851, 208) on .select2-selection__arrow
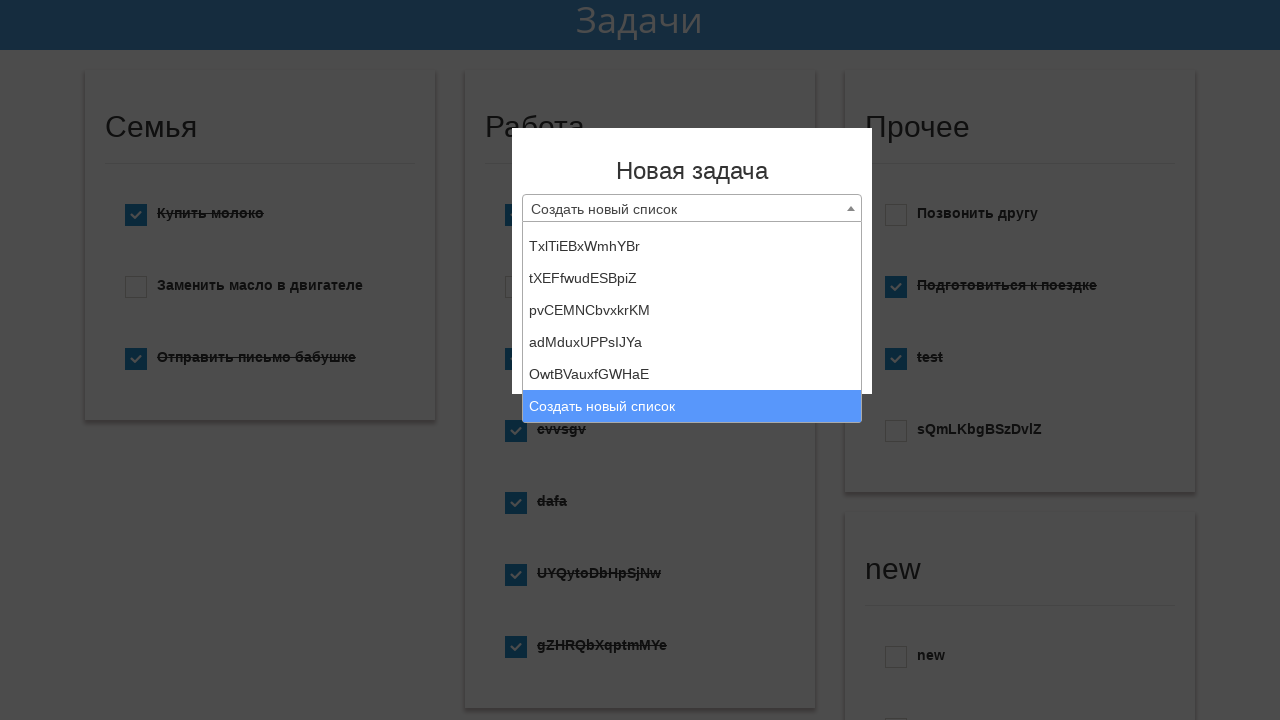

Clicked select2 to close dropdown at (692, 208) on .select2
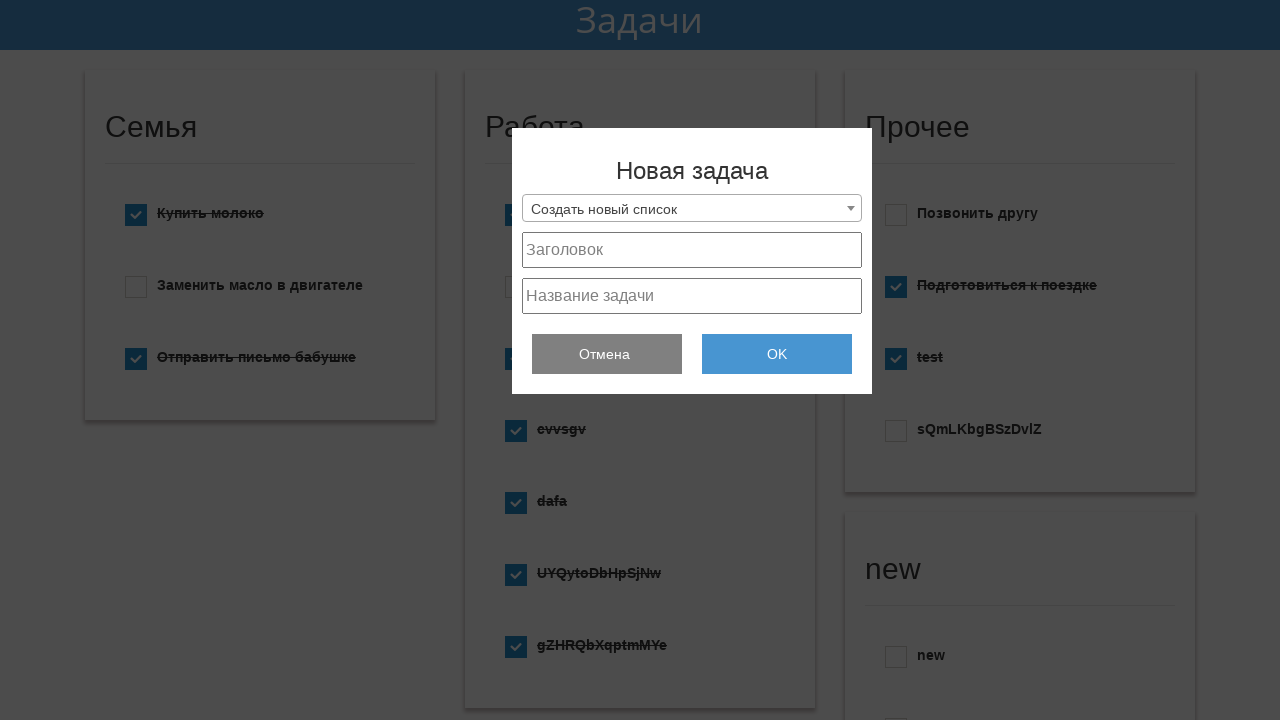

Generated random todo text: sIZEgoncPNaNWc
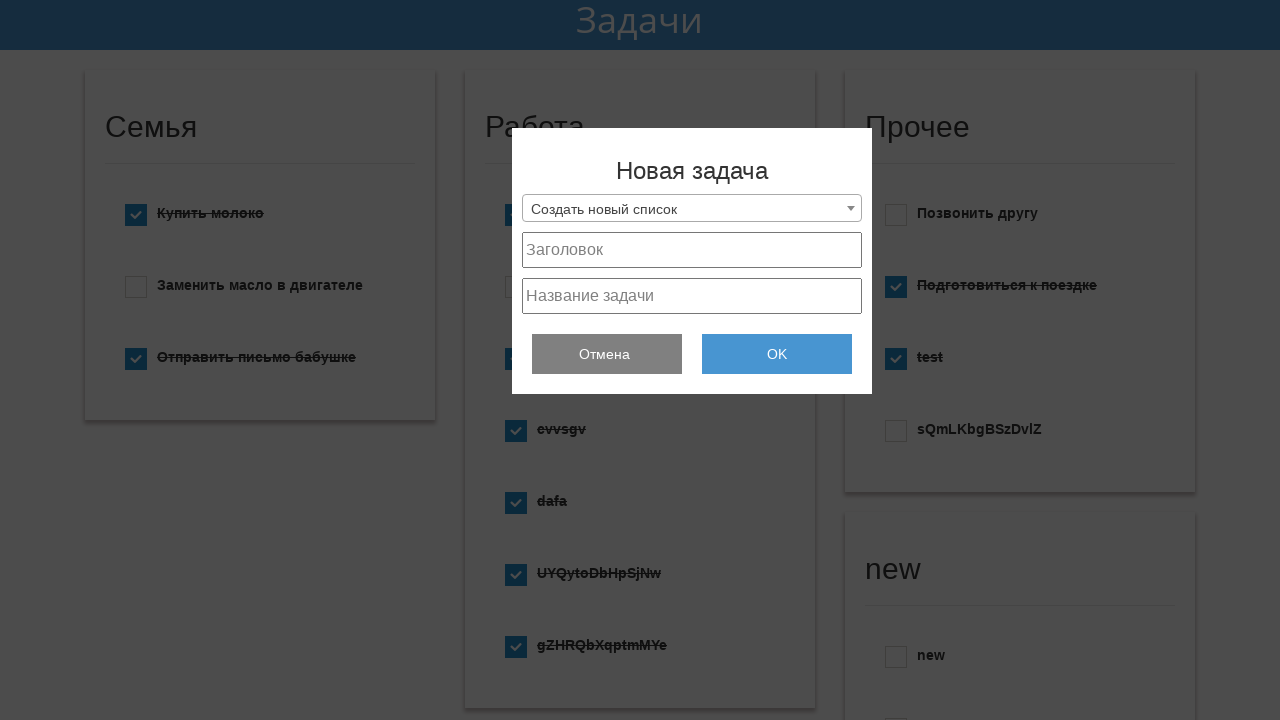

Waited 2000ms
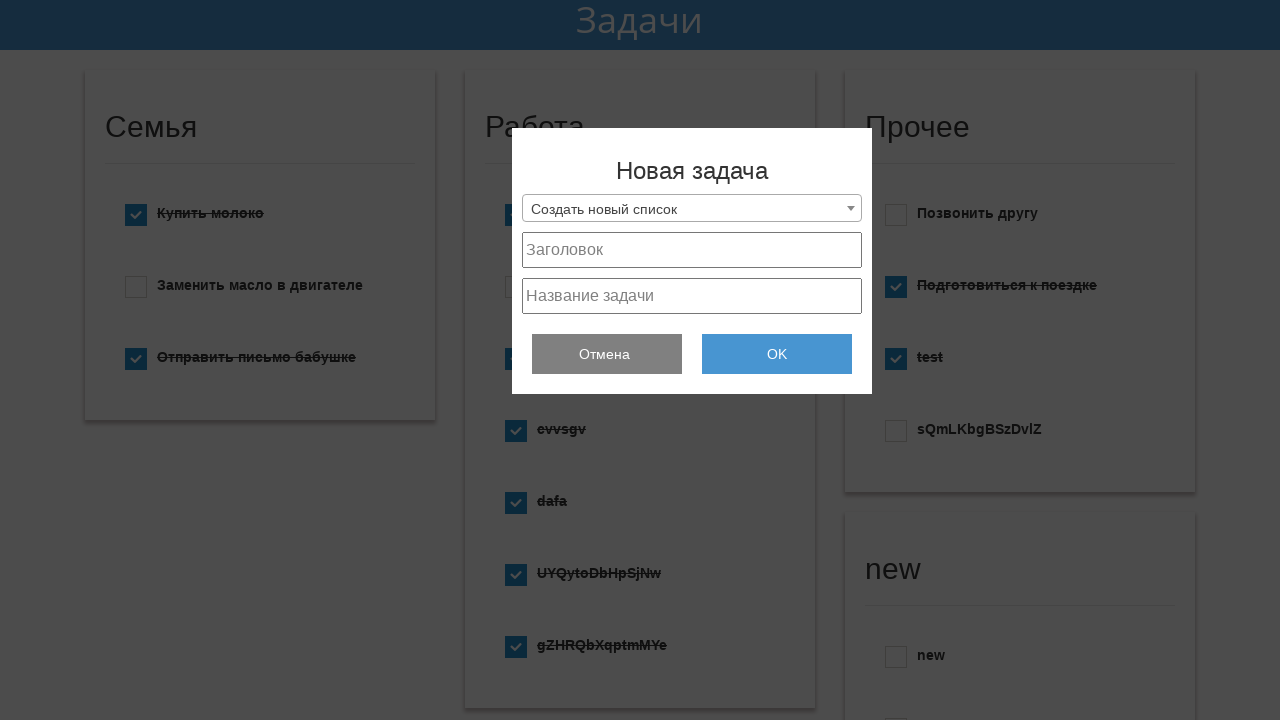

Clicked project_text field at (692, 296) on #project_text
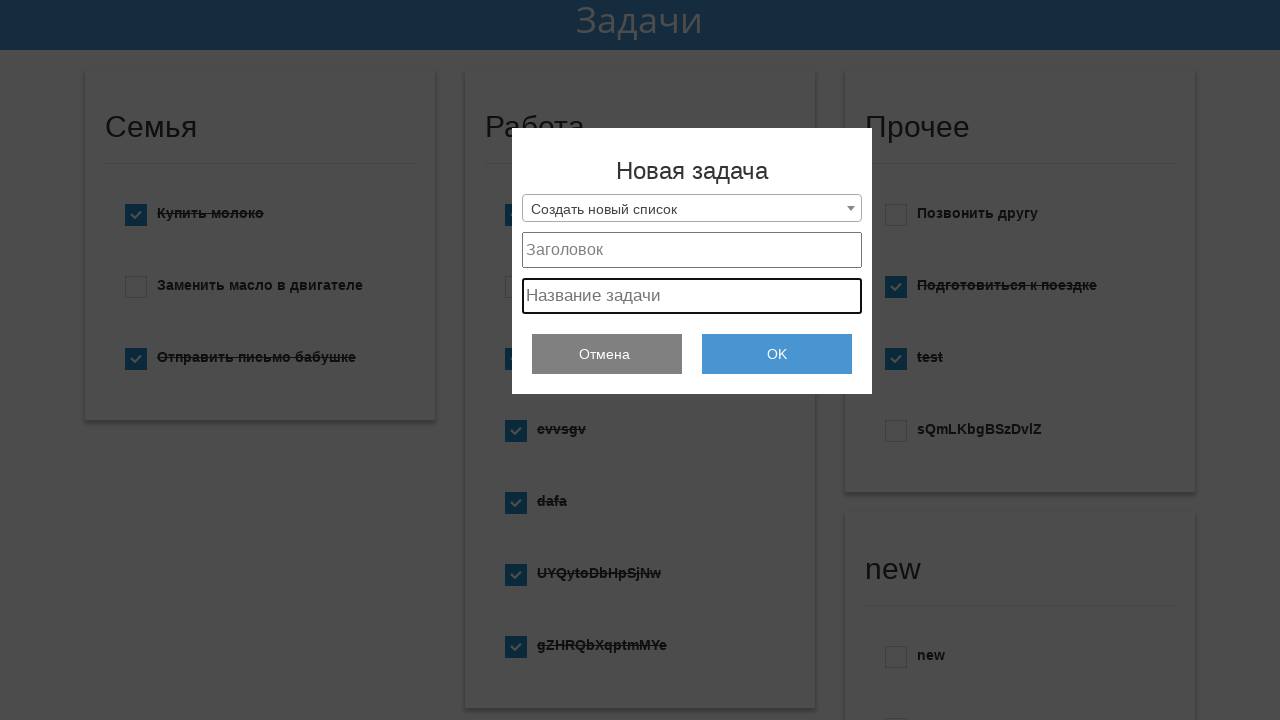

Filled project_text field with 'sIZEgoncPNaNWc' on #project_text
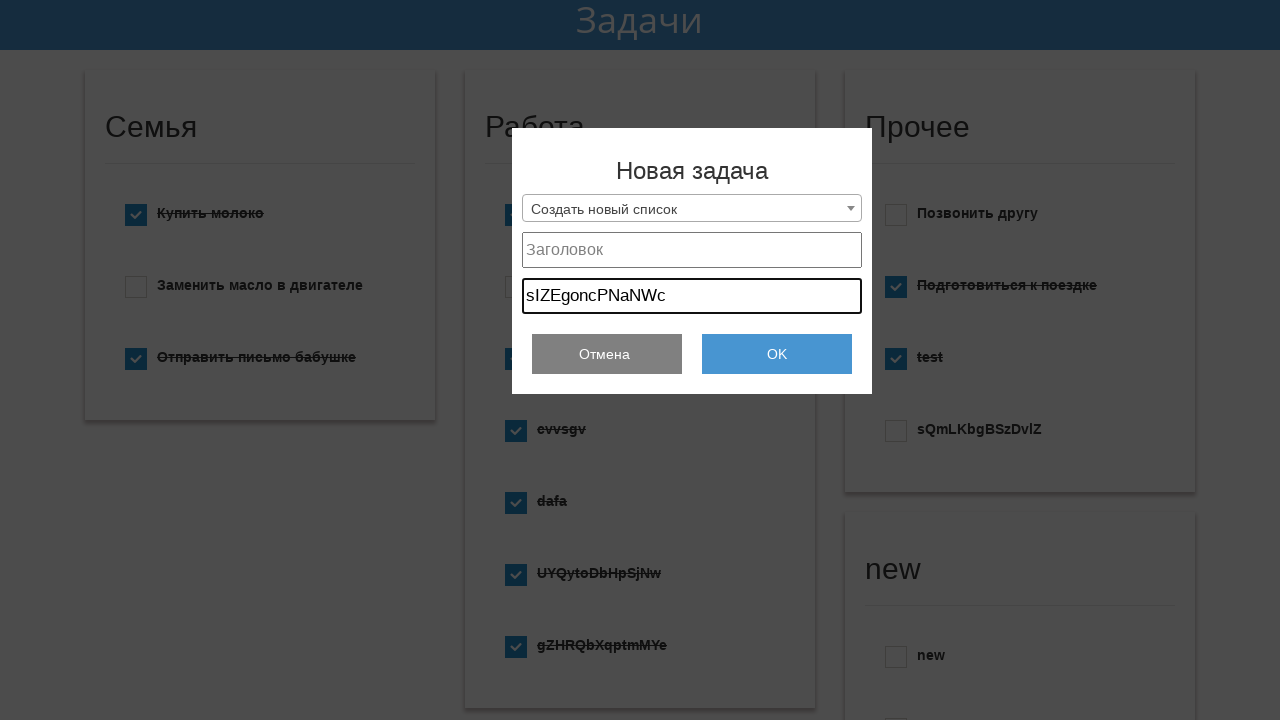

Clicked project_title field at (692, 250) on #project_title
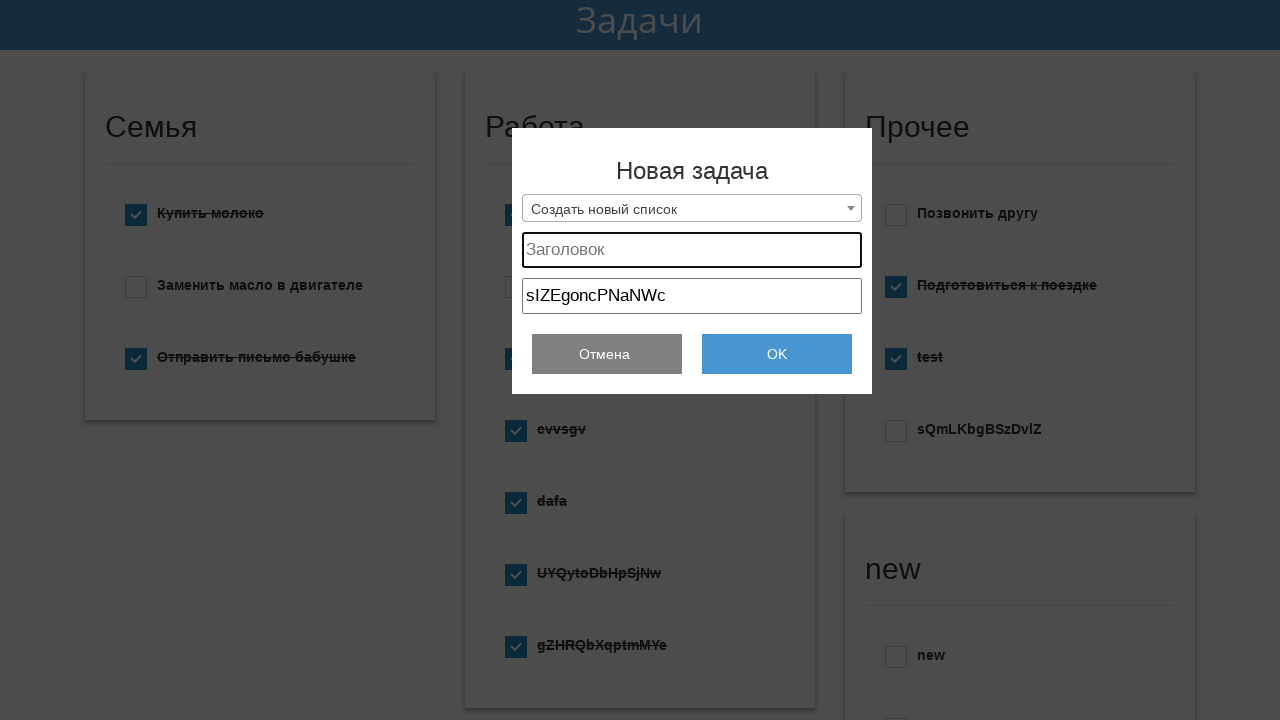

Filled project_title field with 'sIZEgoncPNaNWc' on #project_title
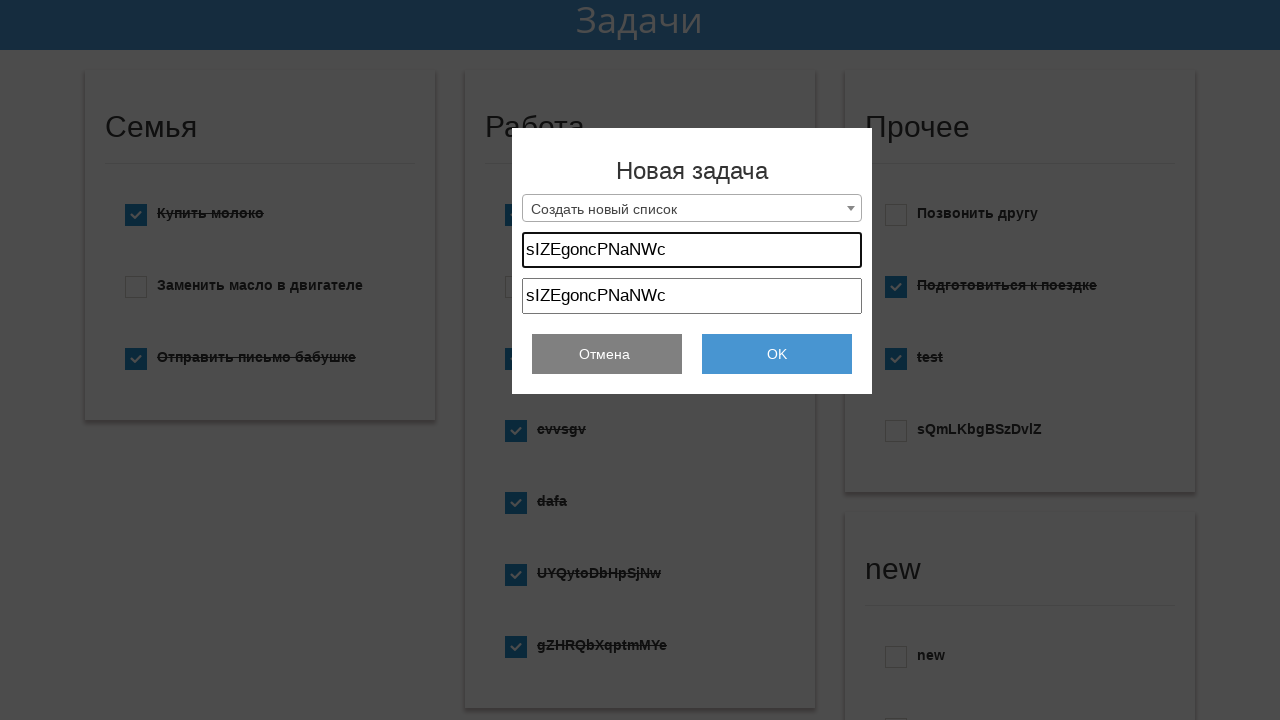

Clicked submit button to create todo item 7/10 at (777, 354) on #submit_add_todo
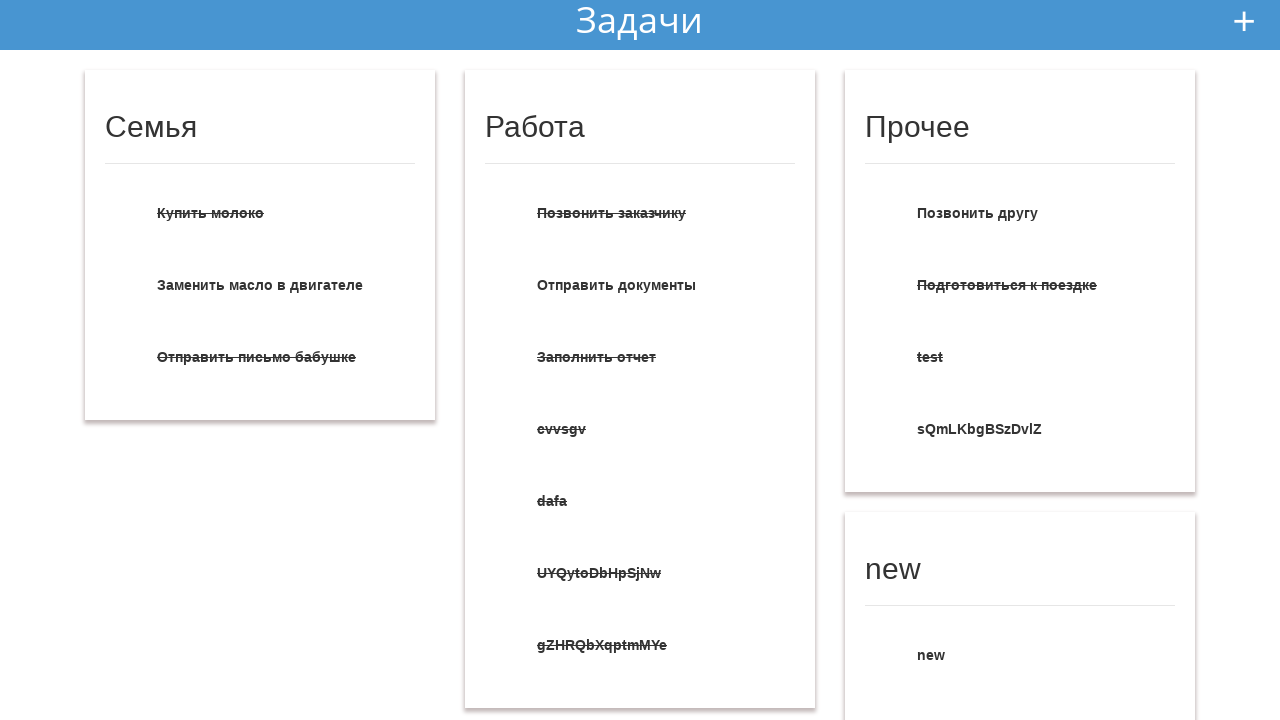

Waited 2000ms for submission to complete
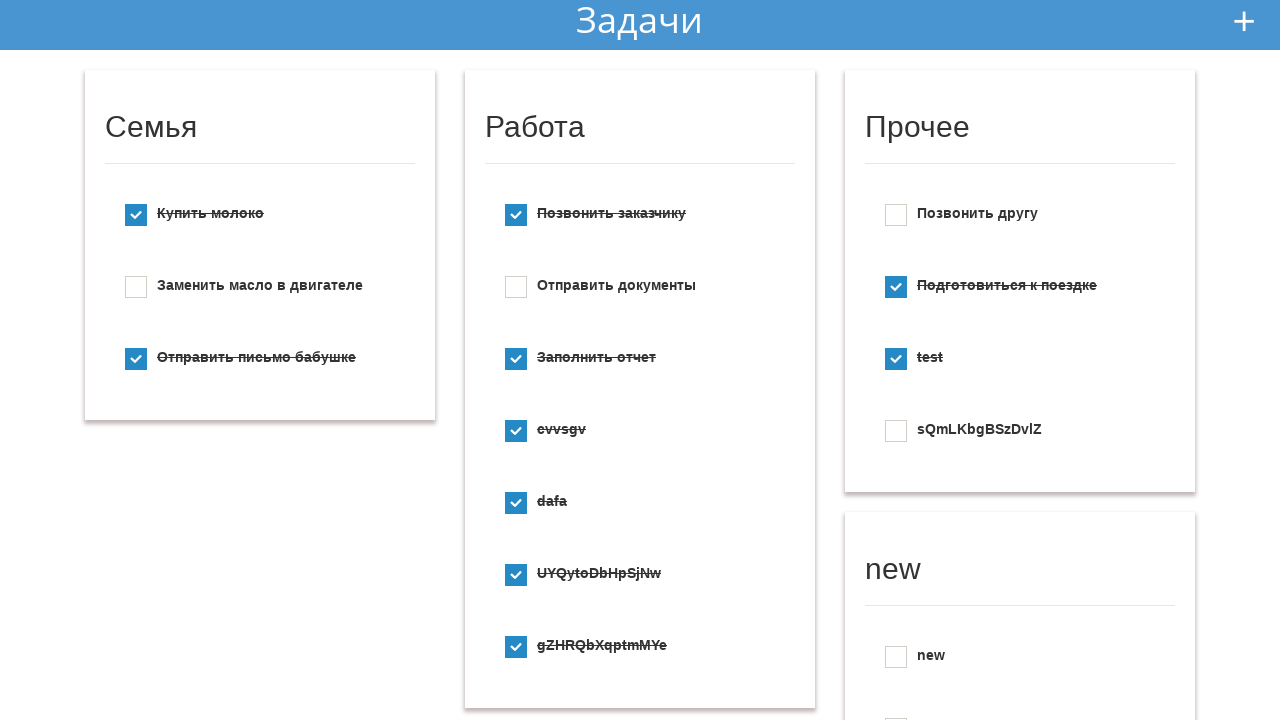

Clicked add new todo button (iteration 8/10) at (1244, 21) on #add_new_todo
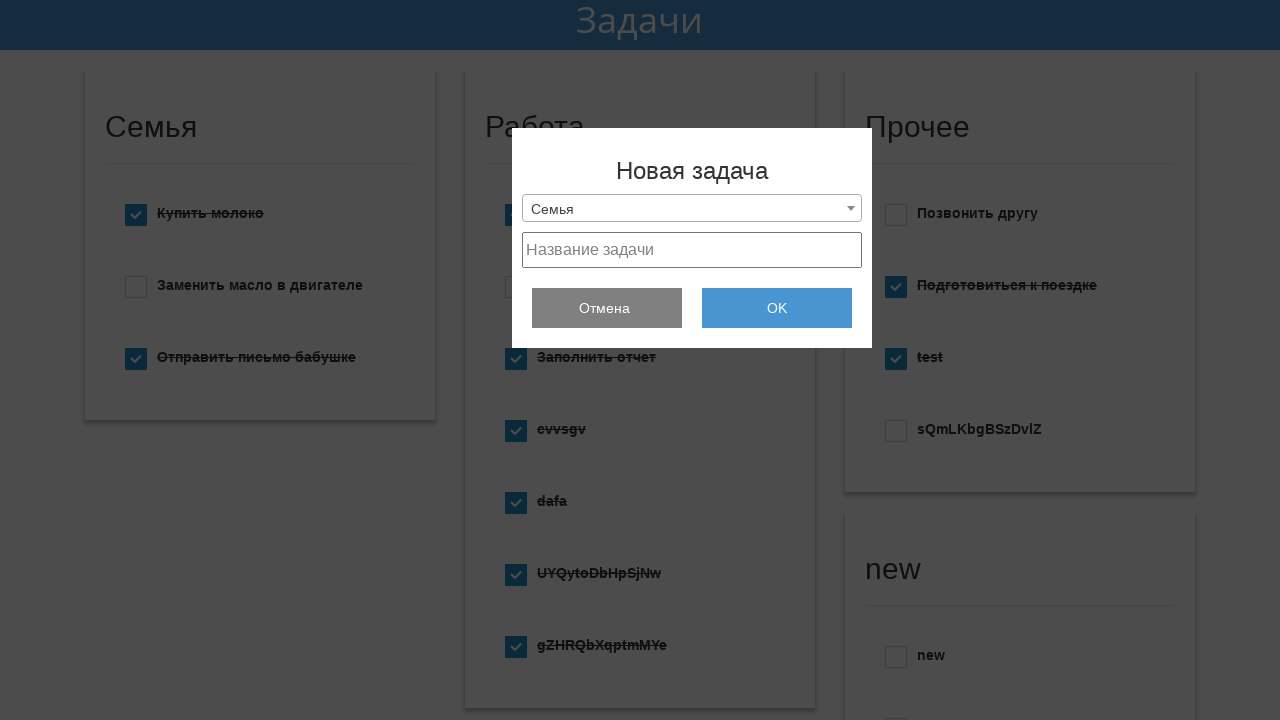

Retrieved available category options from select box
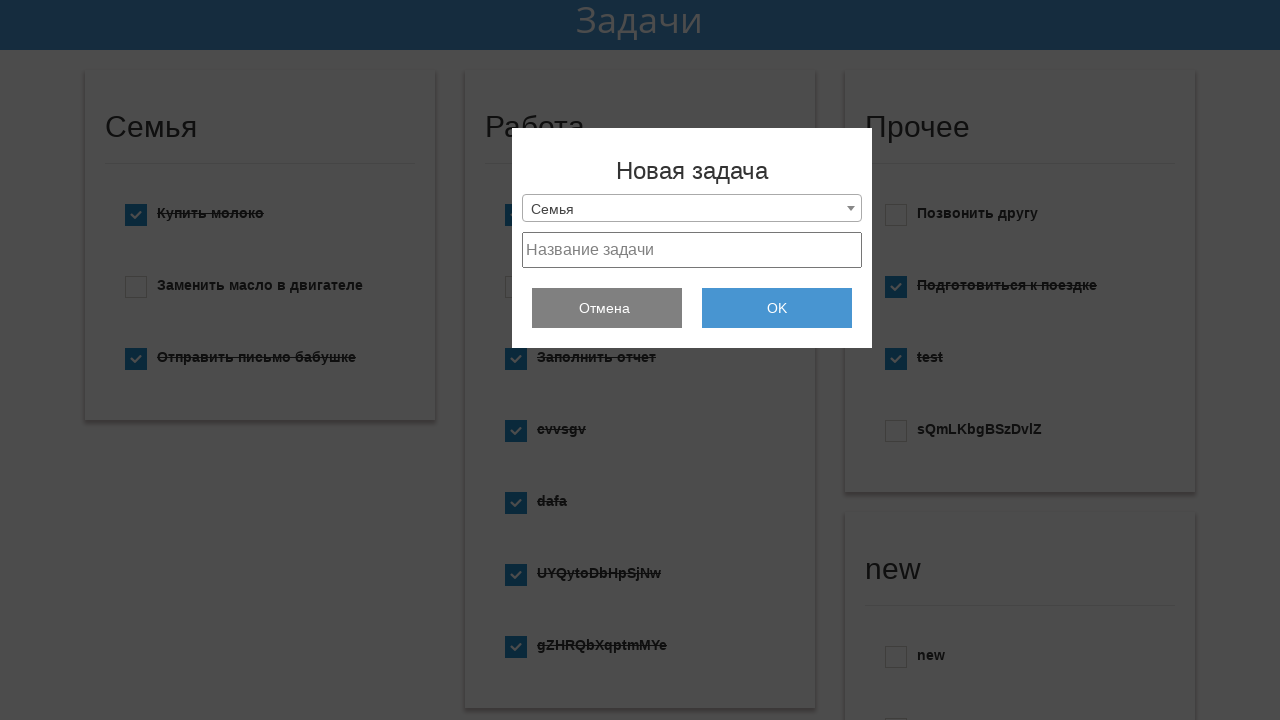

Clicked select2 dropdown arrow at (851, 208) on .select2-selection__arrow
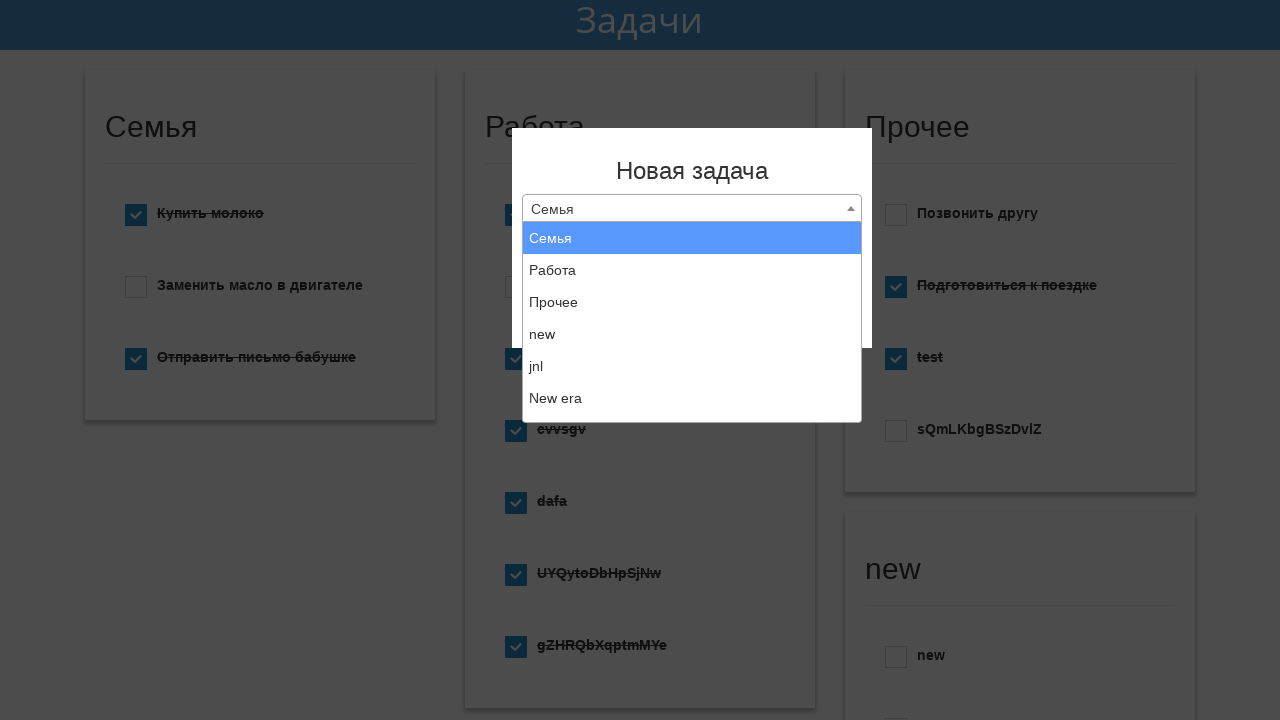

Scrolled select2 results into view
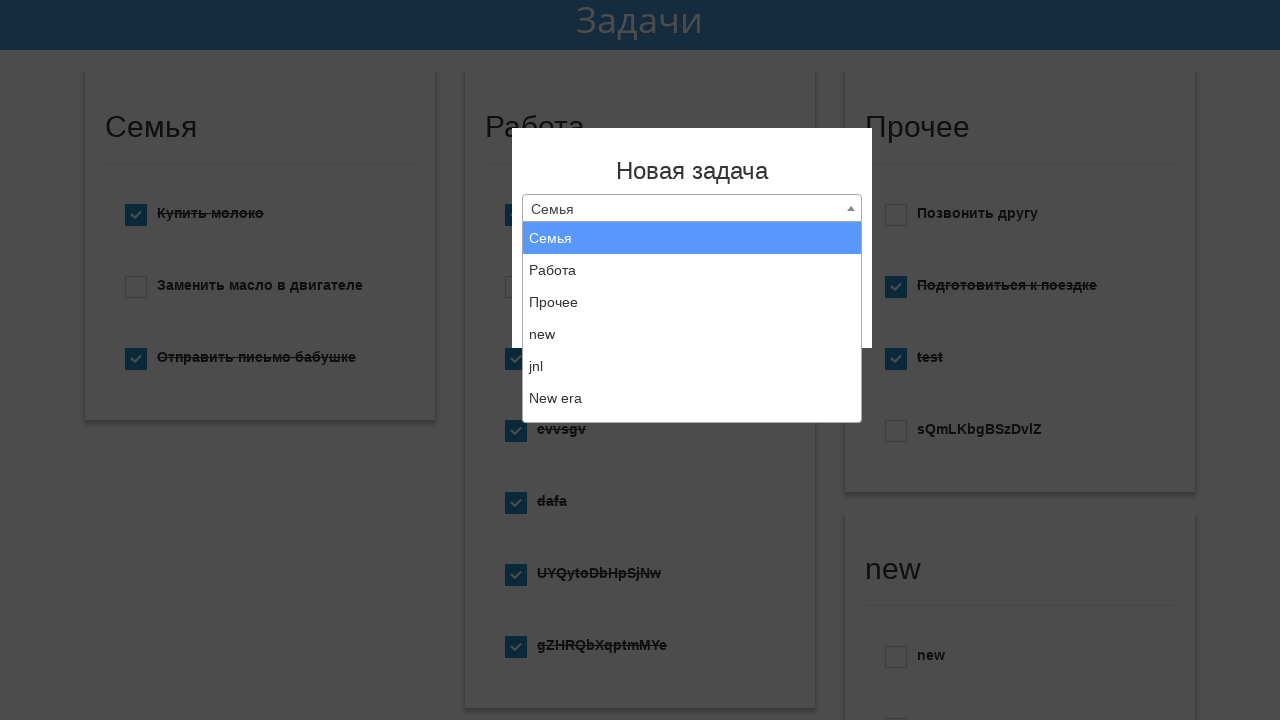

Selected 'Создать новый список' option from category dropdown on .select_category
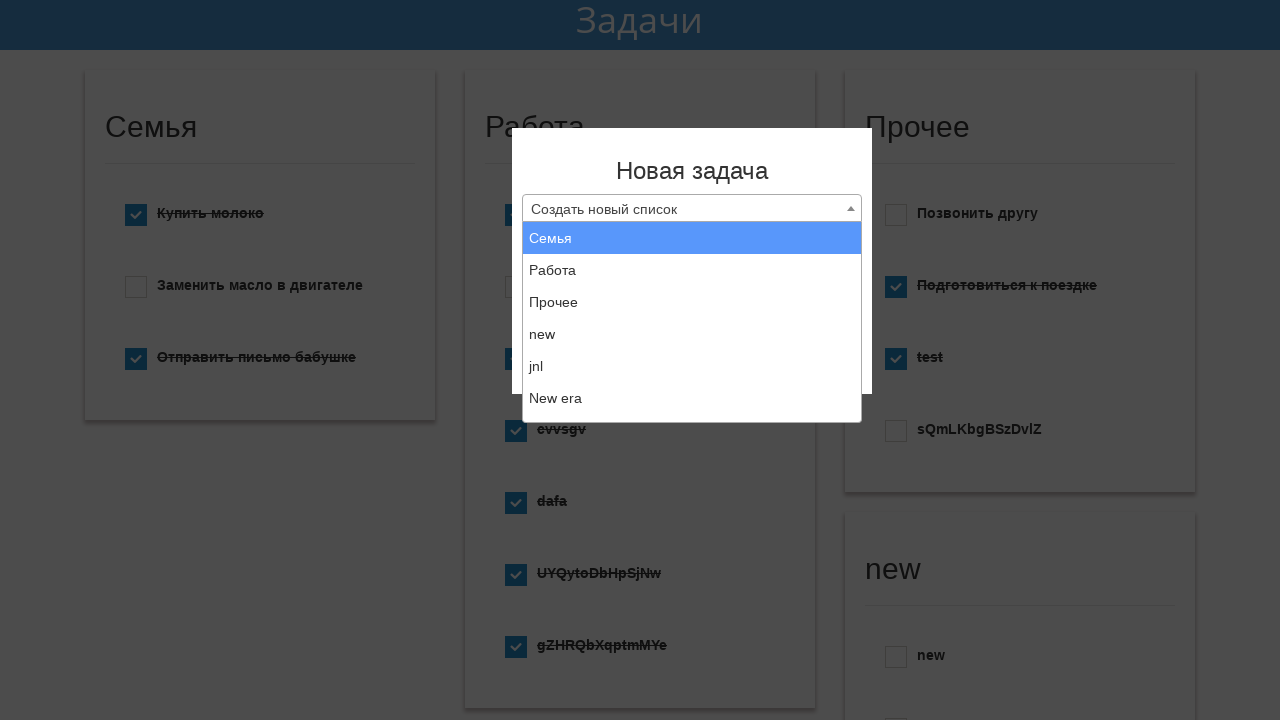

Clicked select2 element at (692, 208) on .select2
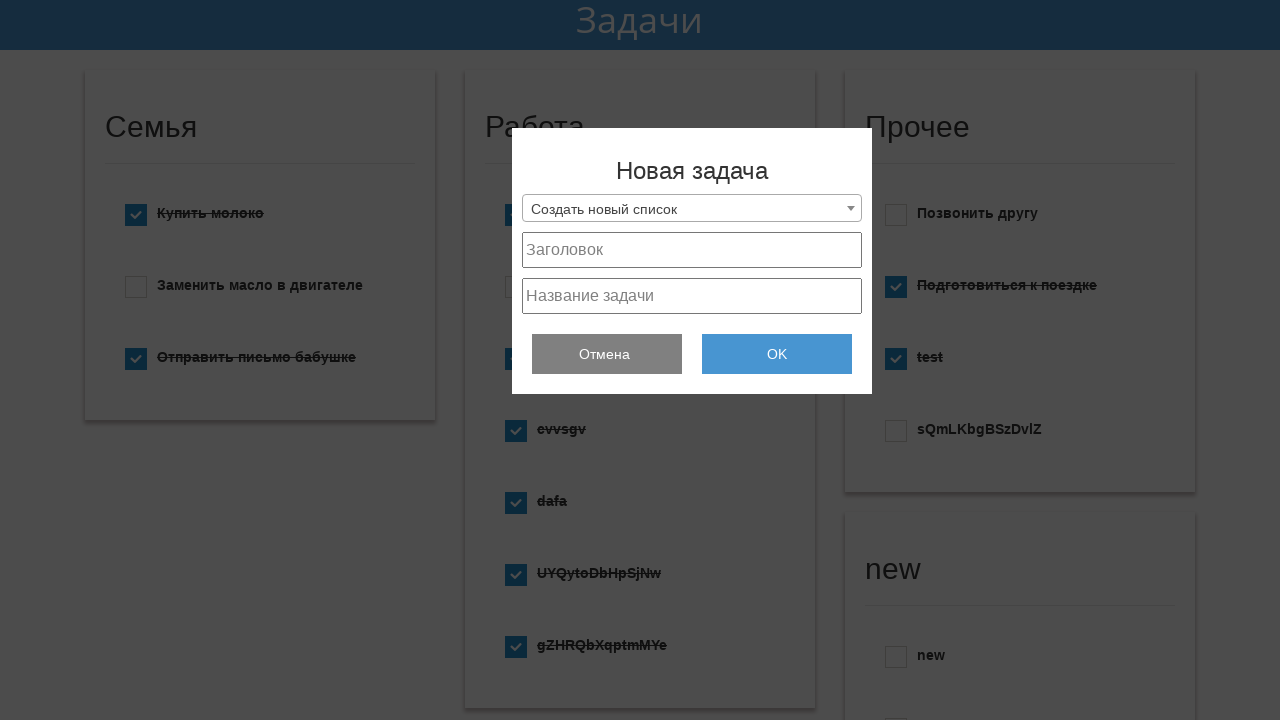

Clicked select2 dropdown arrow again at (851, 208) on .select2-selection__arrow
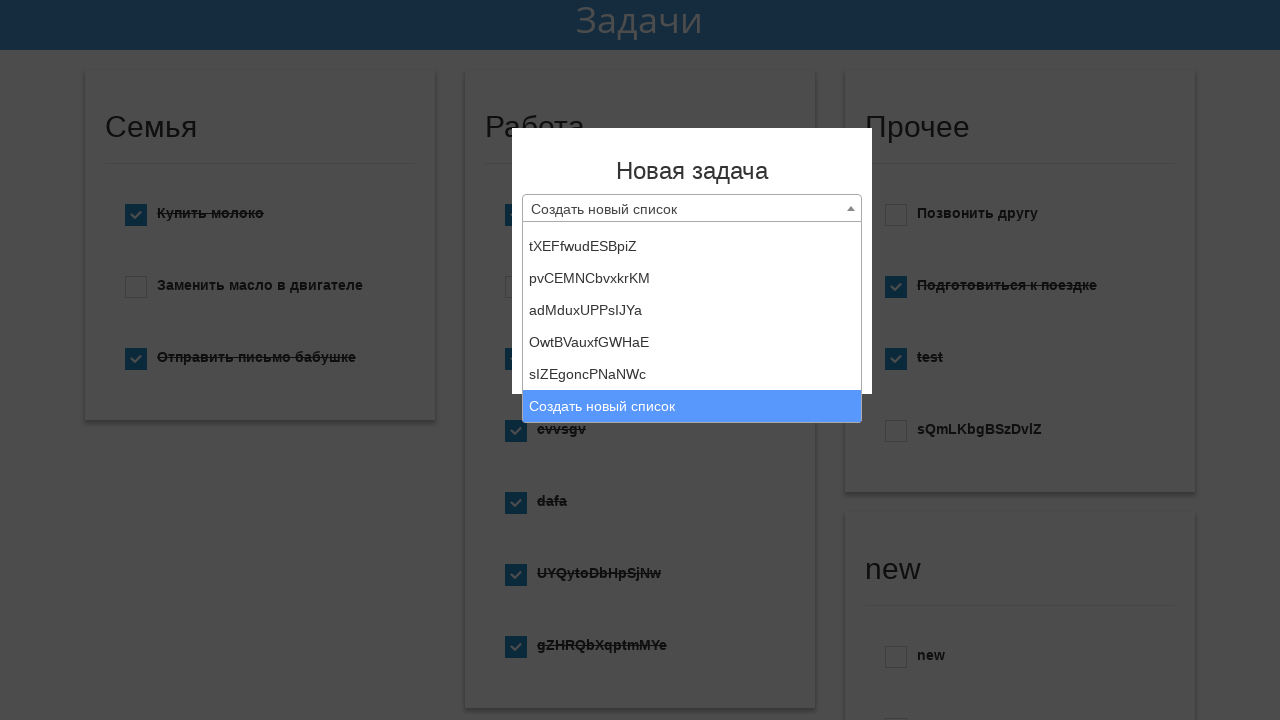

Clicked select2 to close dropdown at (692, 208) on .select2
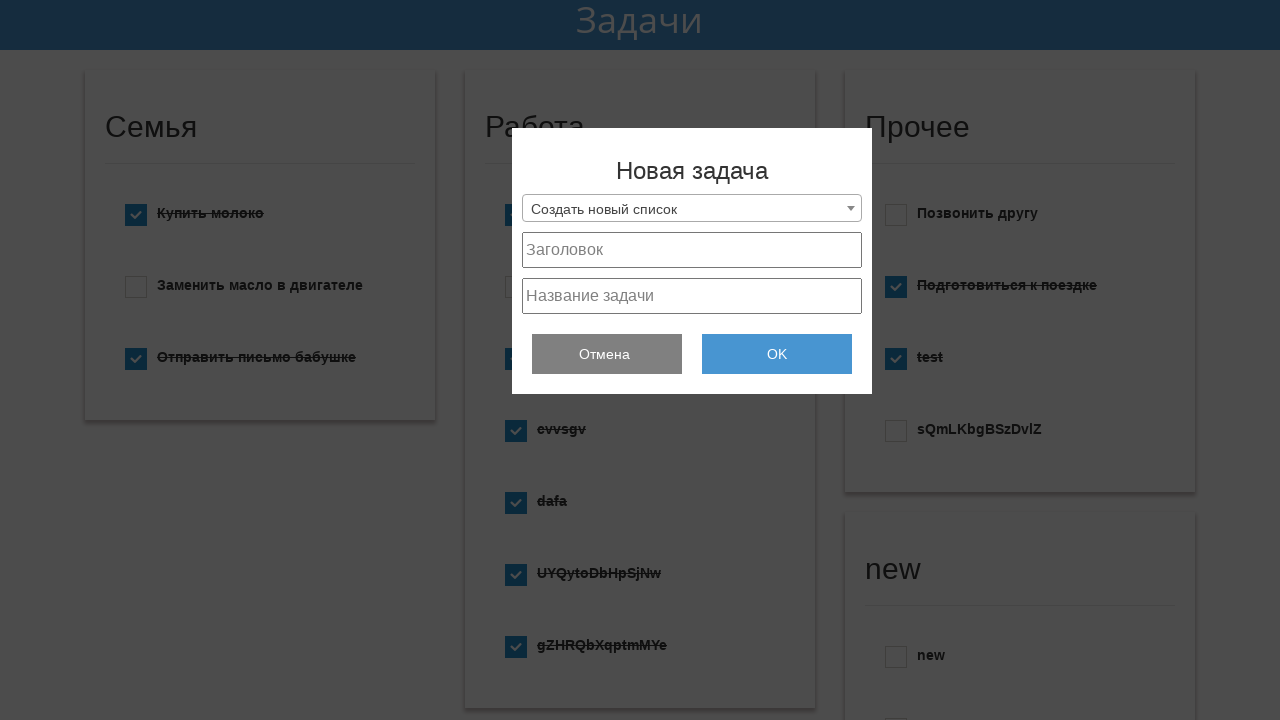

Generated random todo text: kzLoLZsJGoSrpC
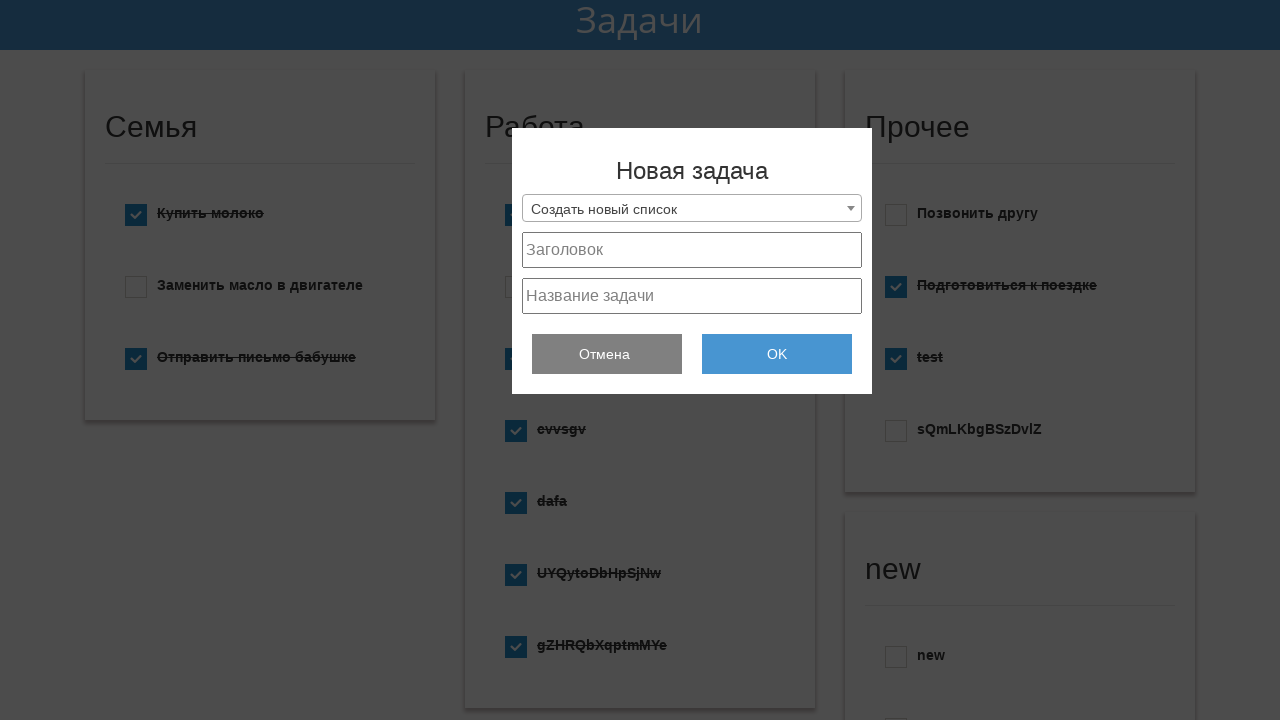

Waited 2000ms
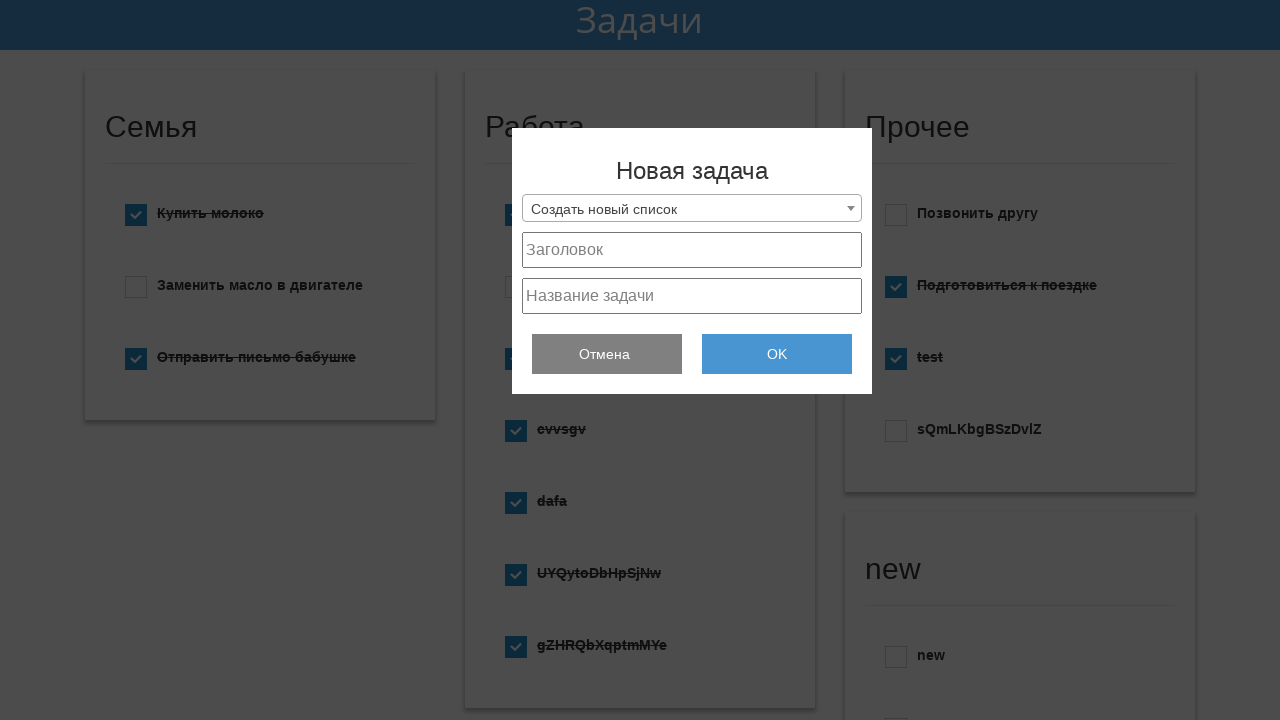

Clicked project_text field at (692, 296) on #project_text
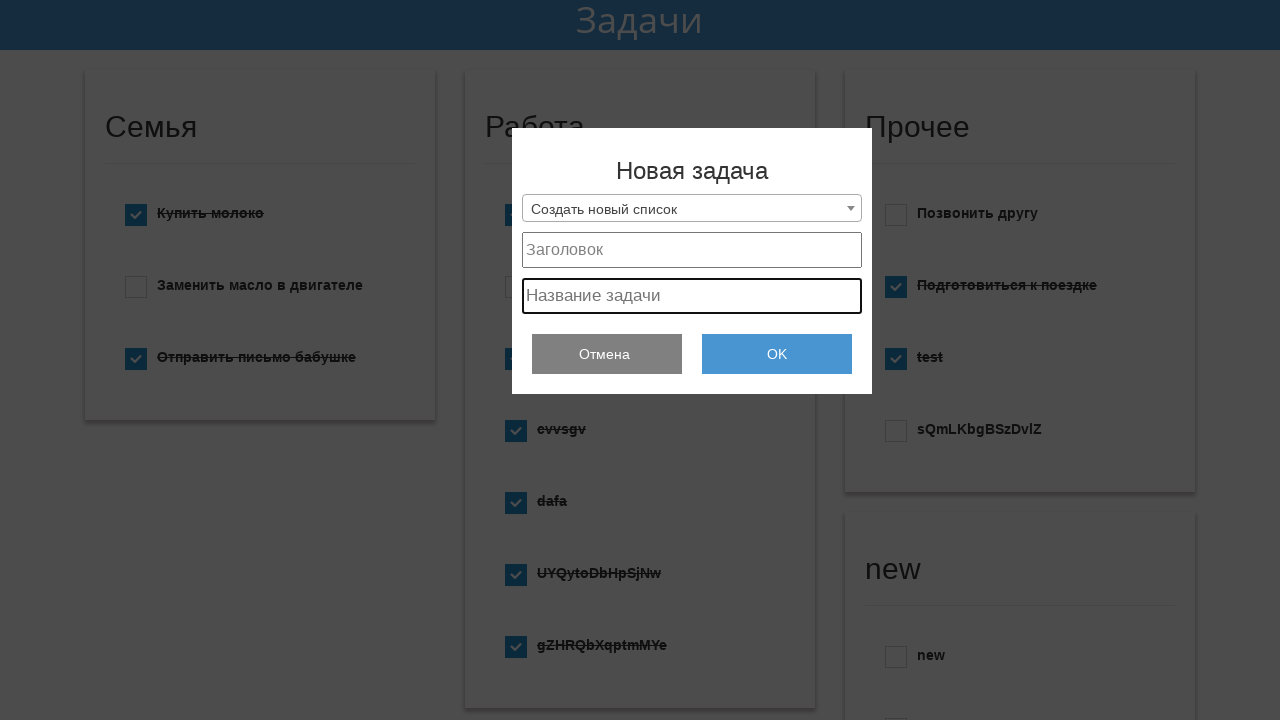

Filled project_text field with 'kzLoLZsJGoSrpC' on #project_text
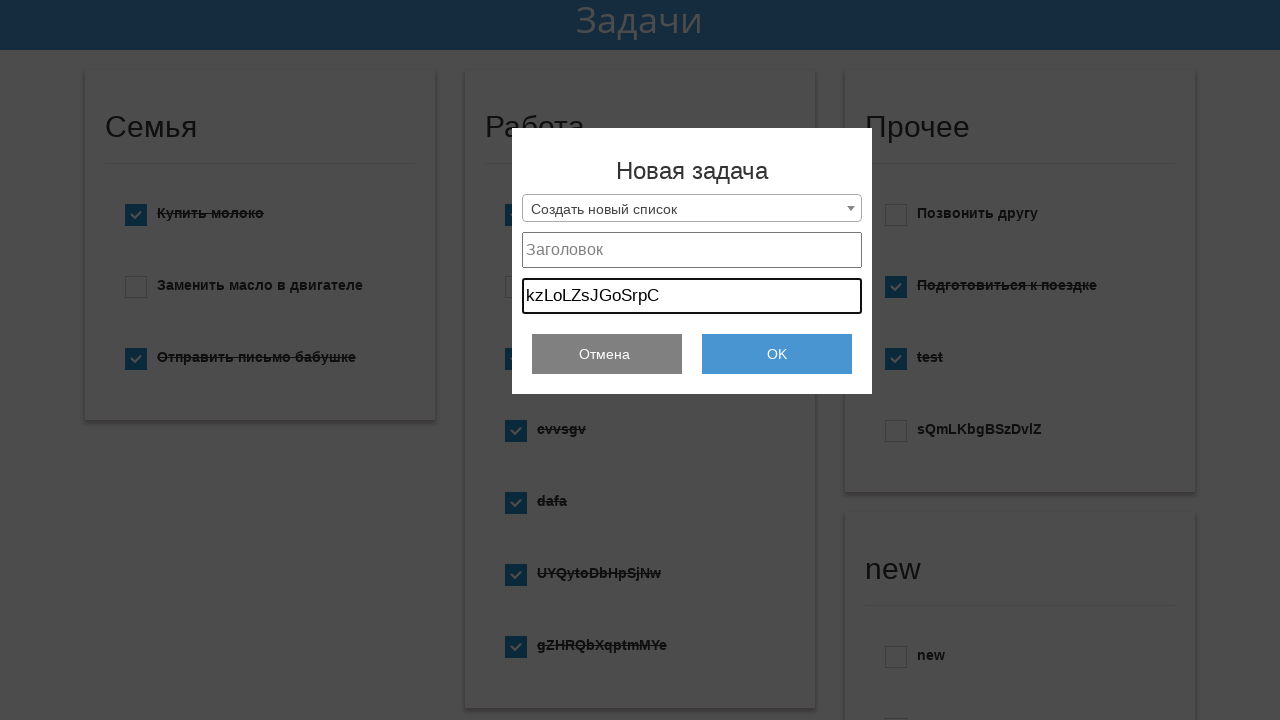

Clicked project_title field at (692, 250) on #project_title
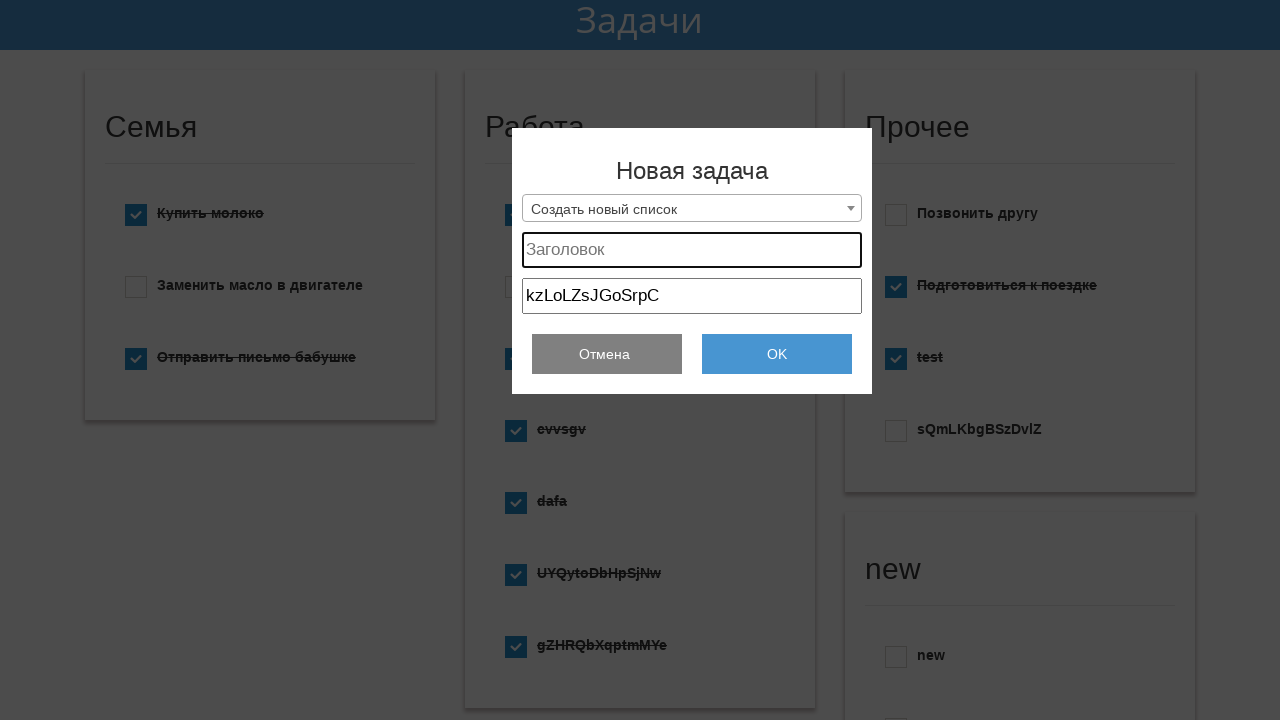

Filled project_title field with 'kzLoLZsJGoSrpC' on #project_title
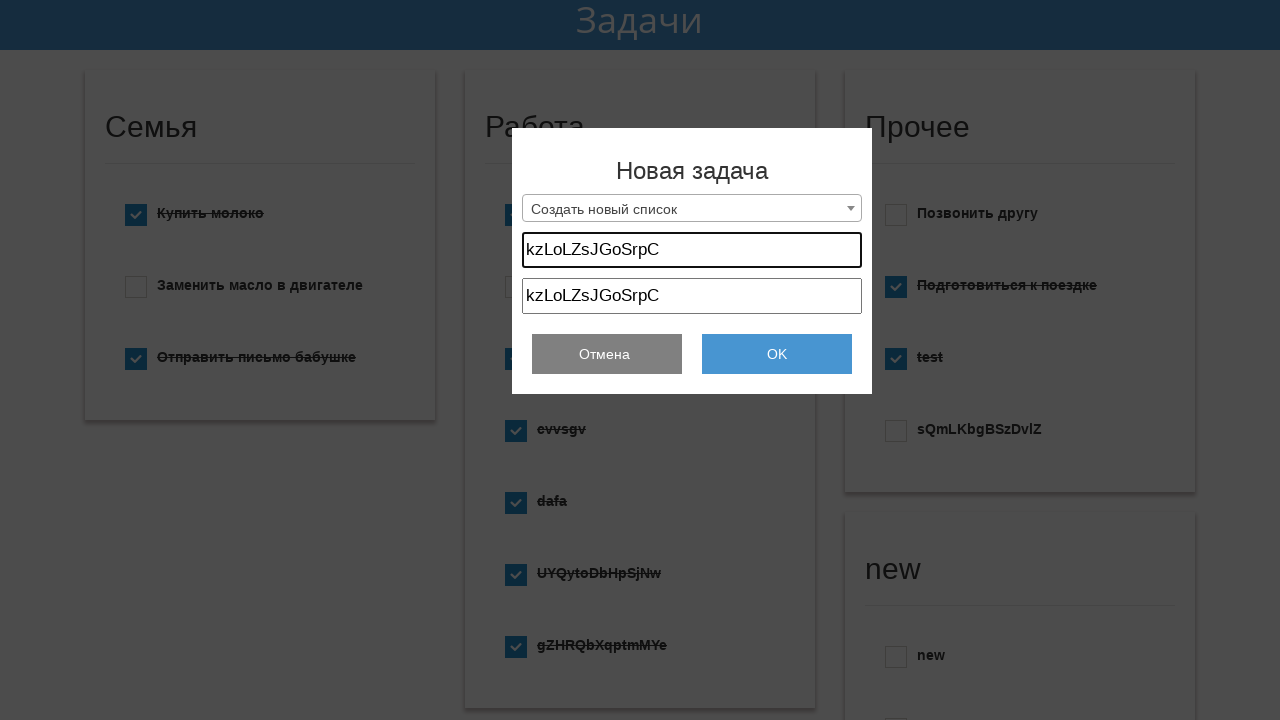

Clicked submit button to create todo item 8/10 at (777, 354) on #submit_add_todo
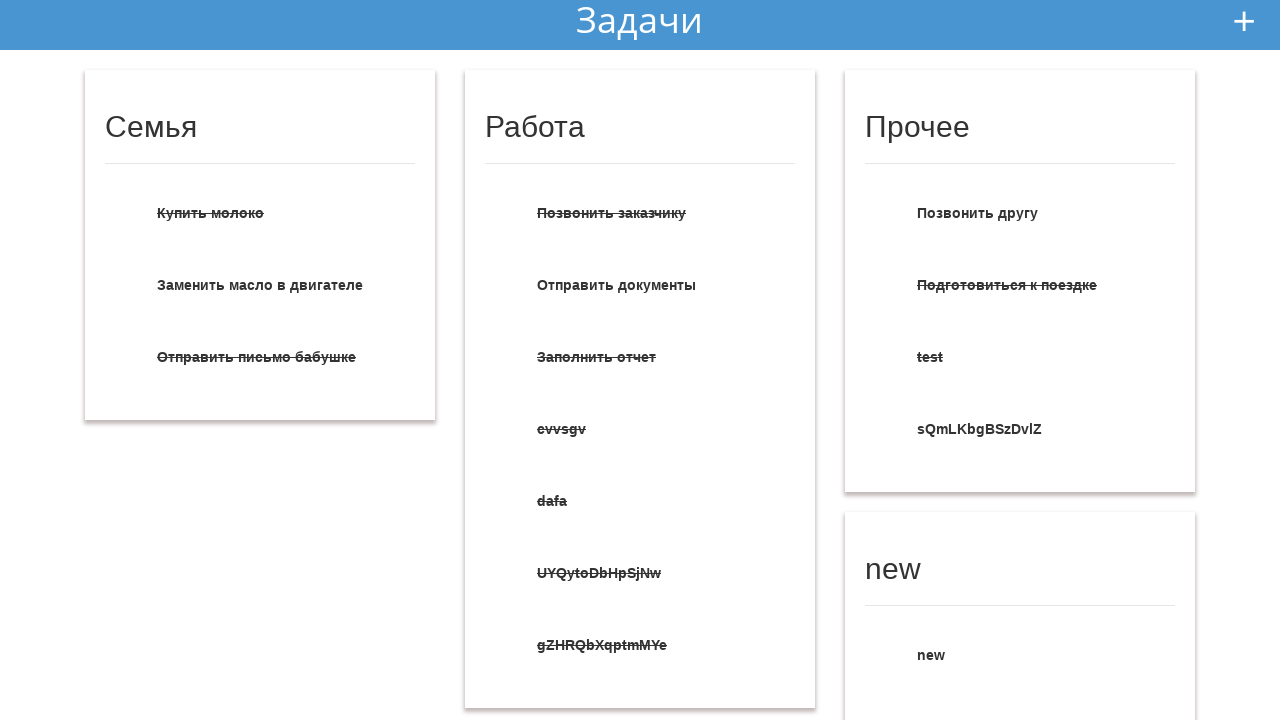

Waited 2000ms for submission to complete
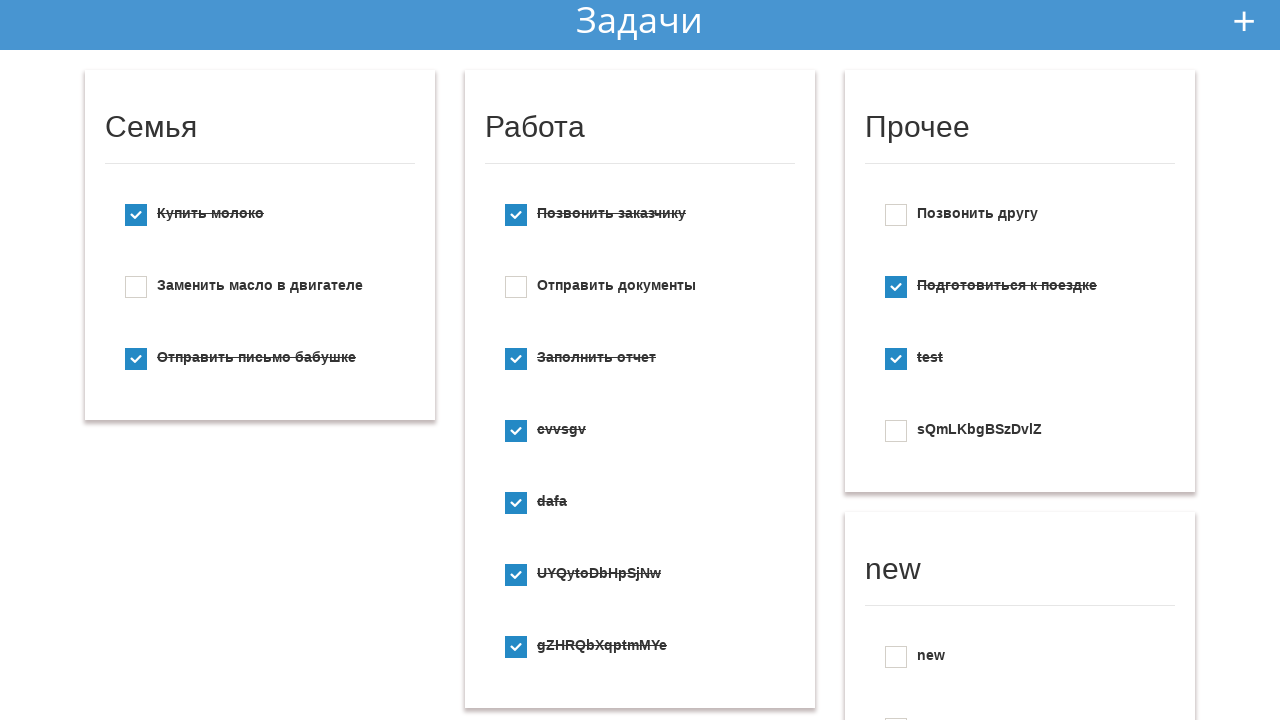

Clicked add new todo button (iteration 9/10) at (1244, 21) on #add_new_todo
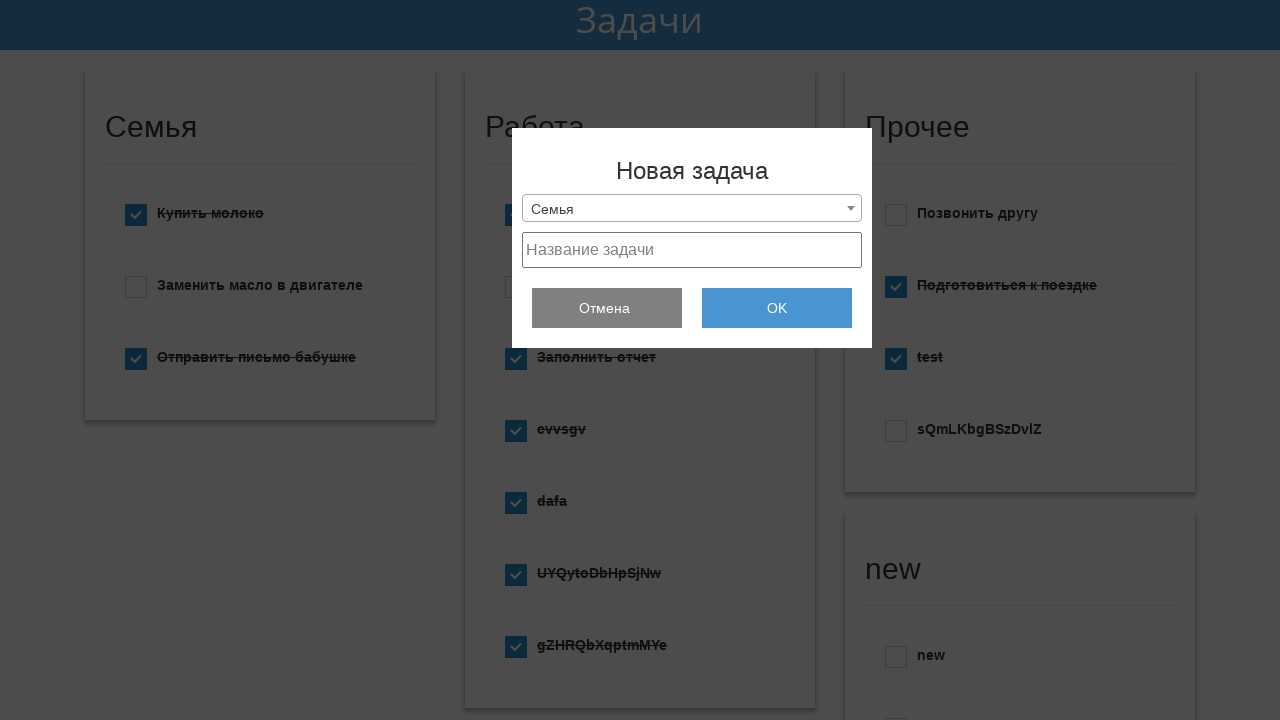

Retrieved available category options from select box
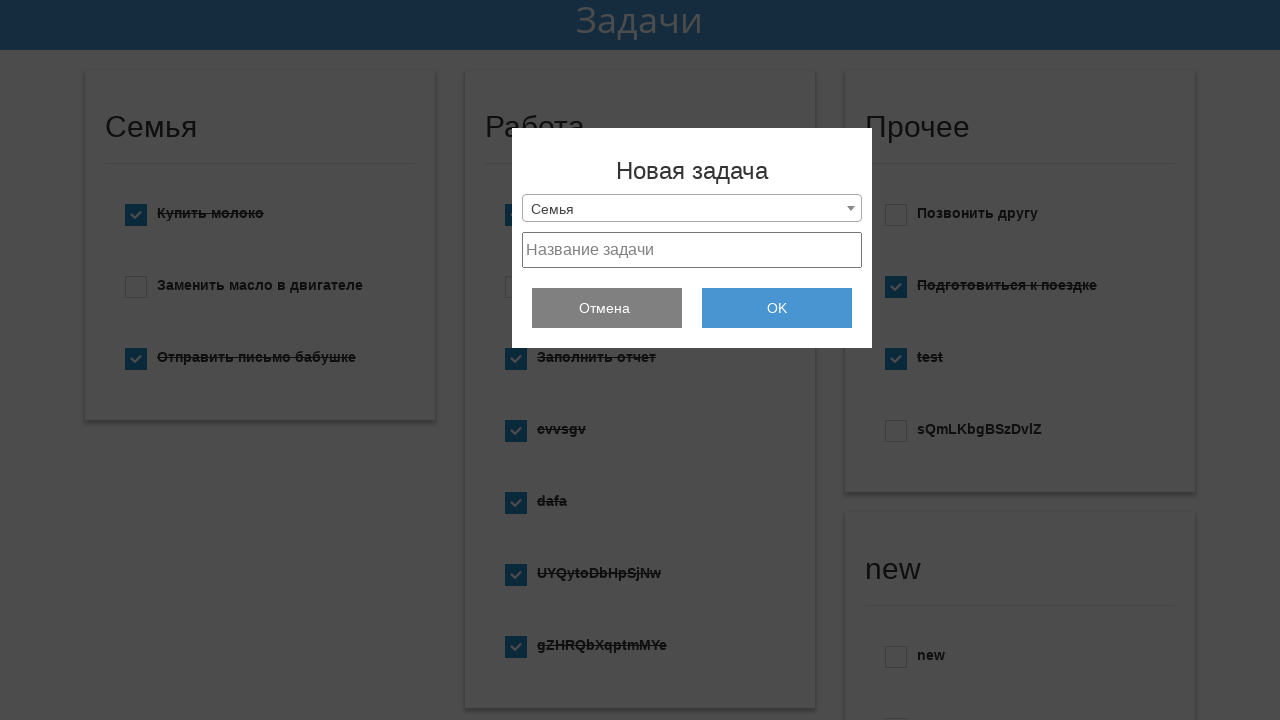

Clicked select2 dropdown arrow at (851, 208) on .select2-selection__arrow
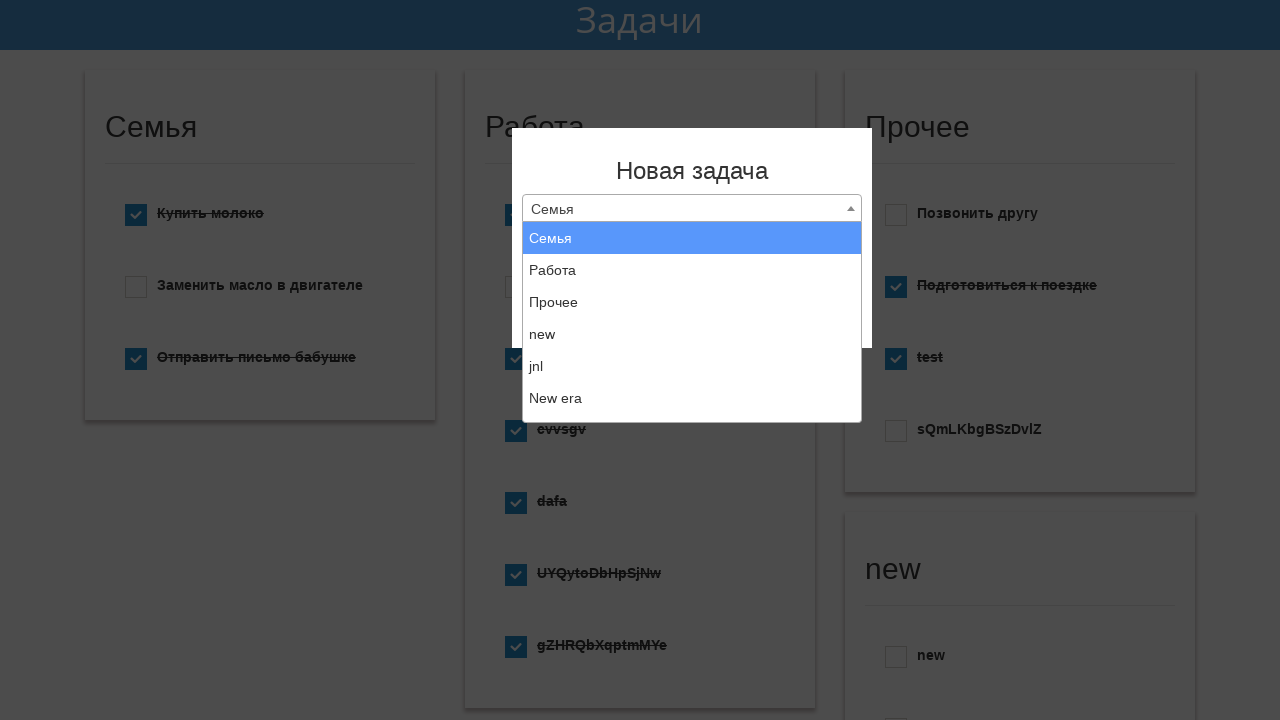

Scrolled select2 results into view
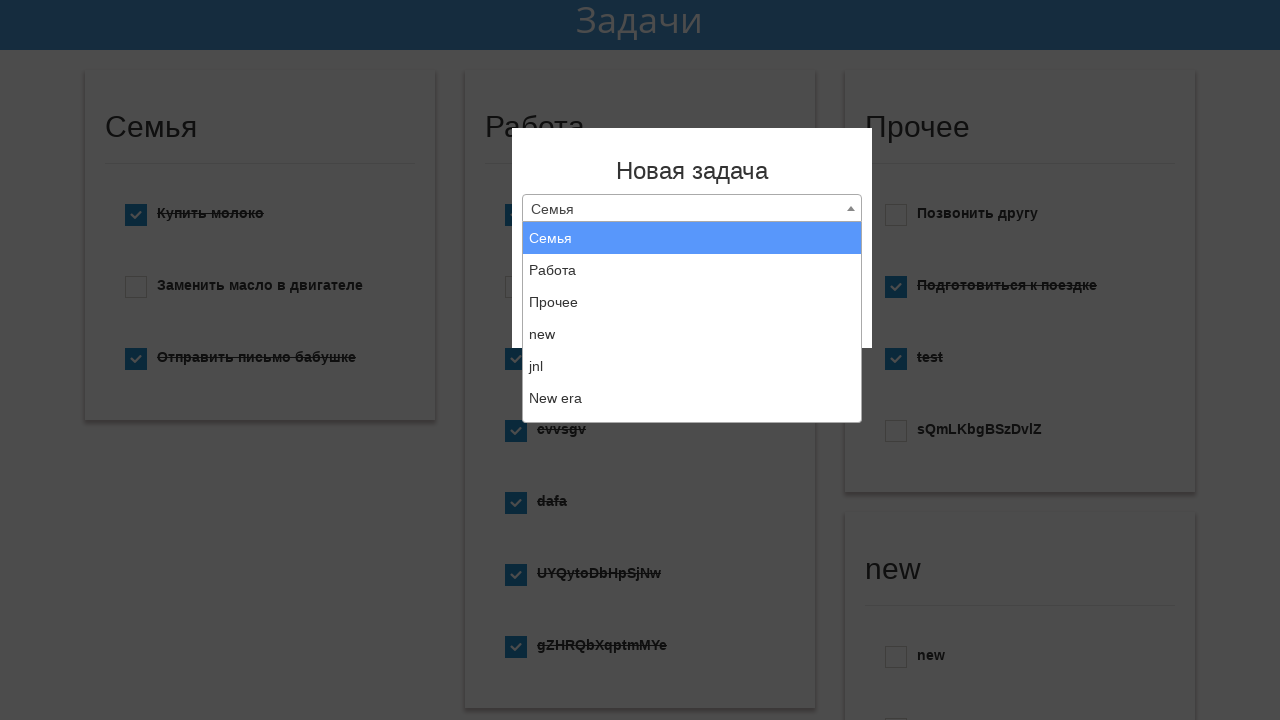

Selected 'Создать новый список' option from category dropdown on .select_category
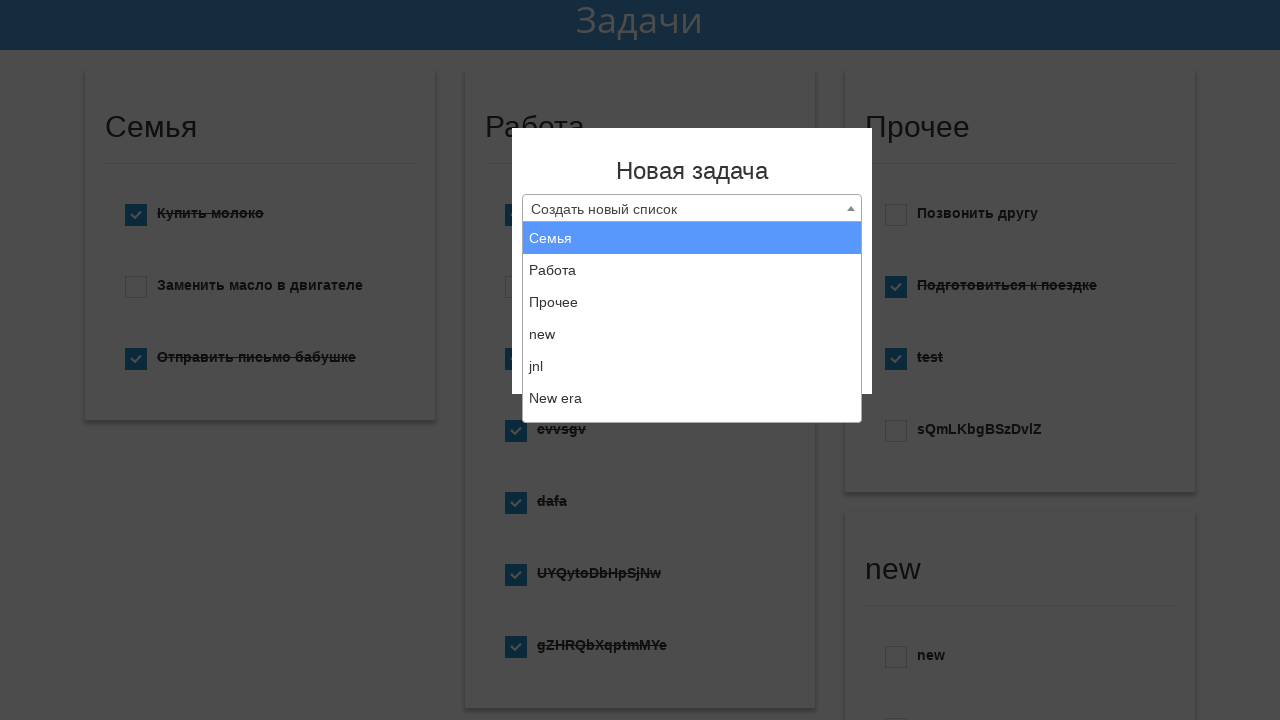

Clicked select2 element at (692, 208) on .select2
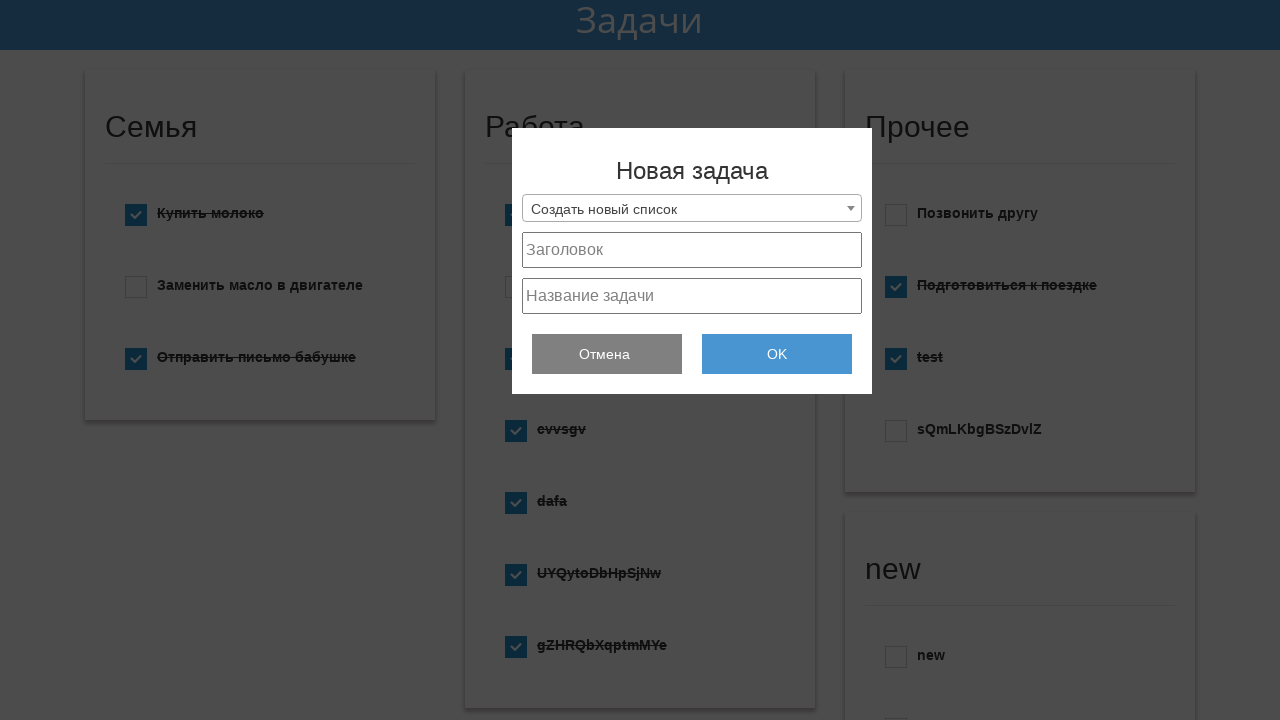

Clicked select2 dropdown arrow again at (851, 208) on .select2-selection__arrow
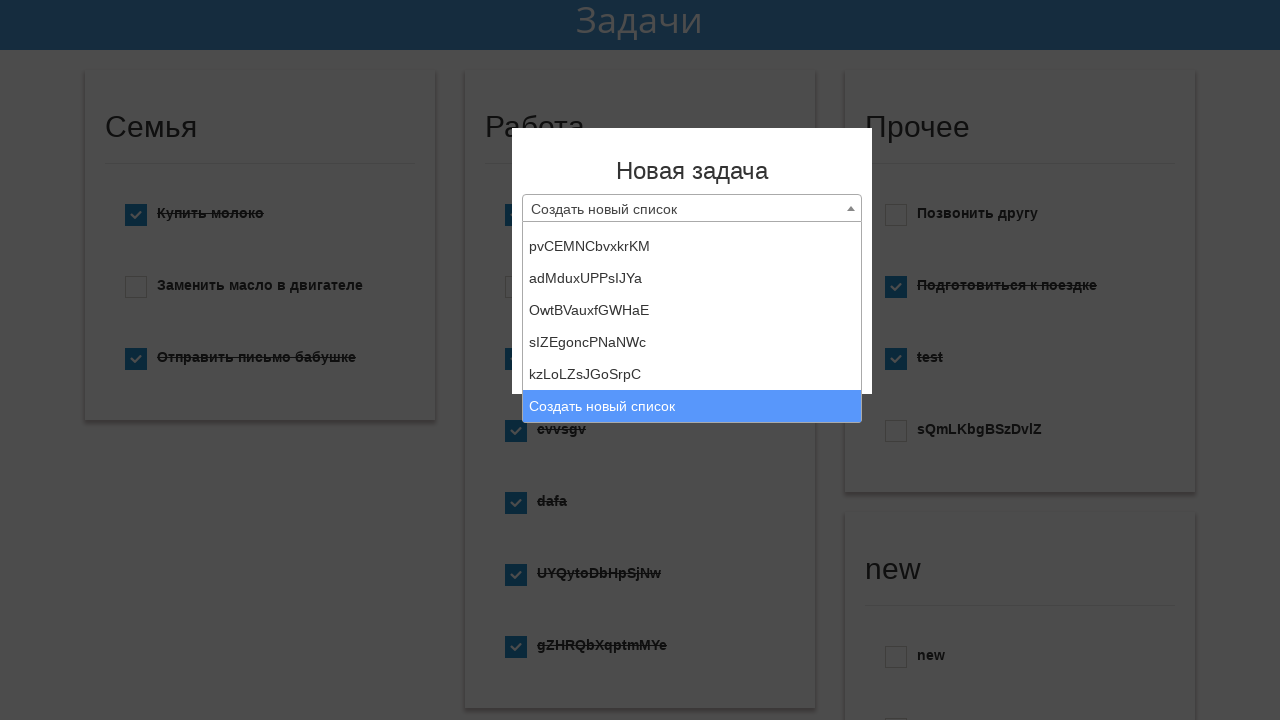

Clicked select2 to close dropdown at (692, 208) on .select2
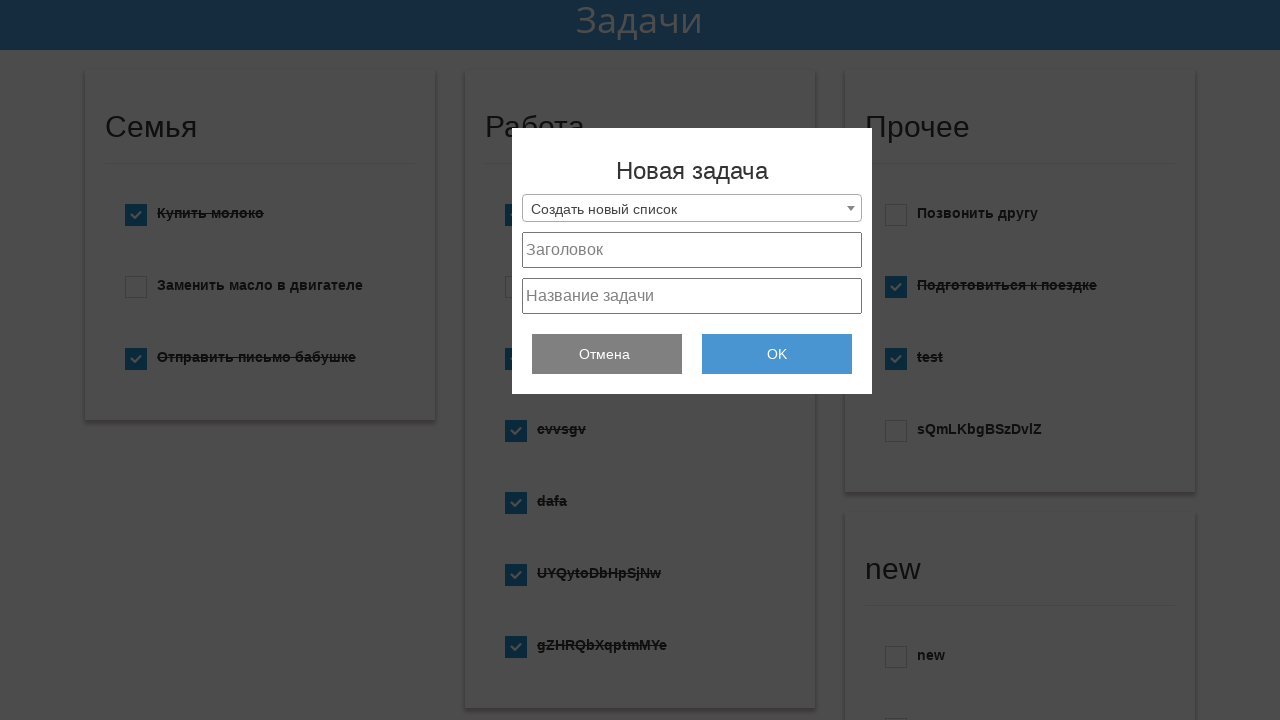

Generated random todo text: iRAWTaeTTzvQcb
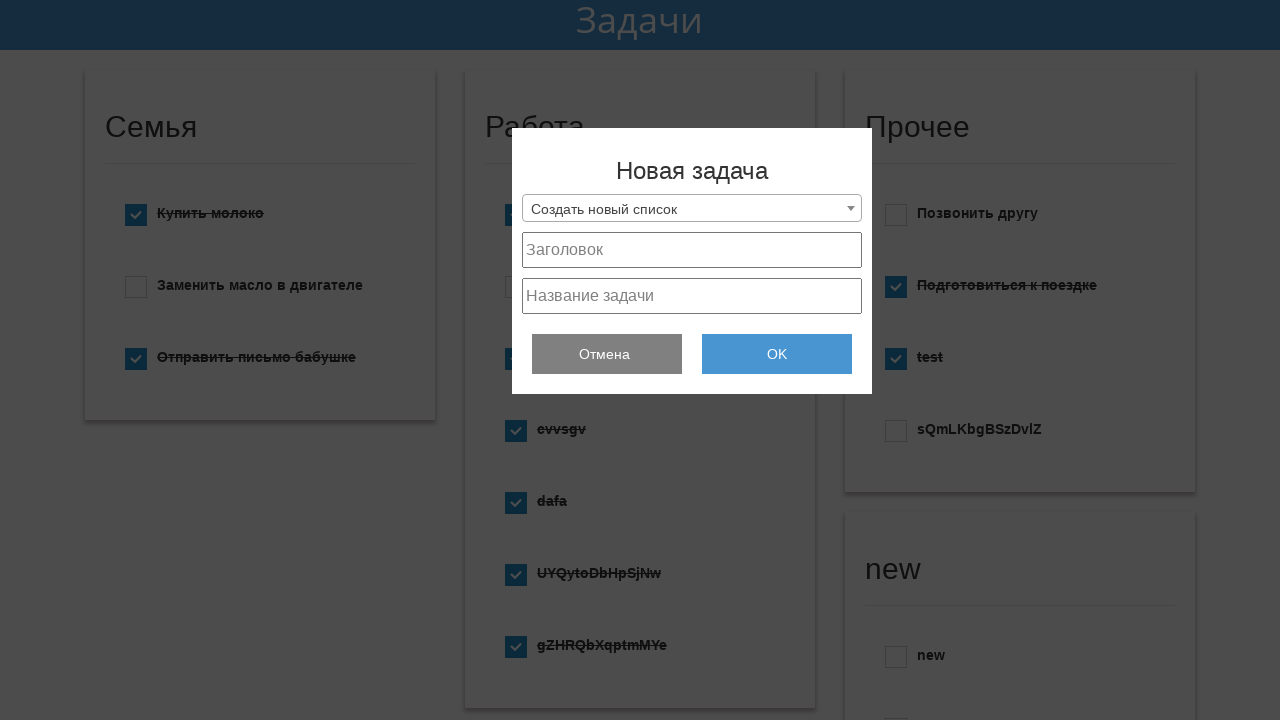

Waited 2000ms
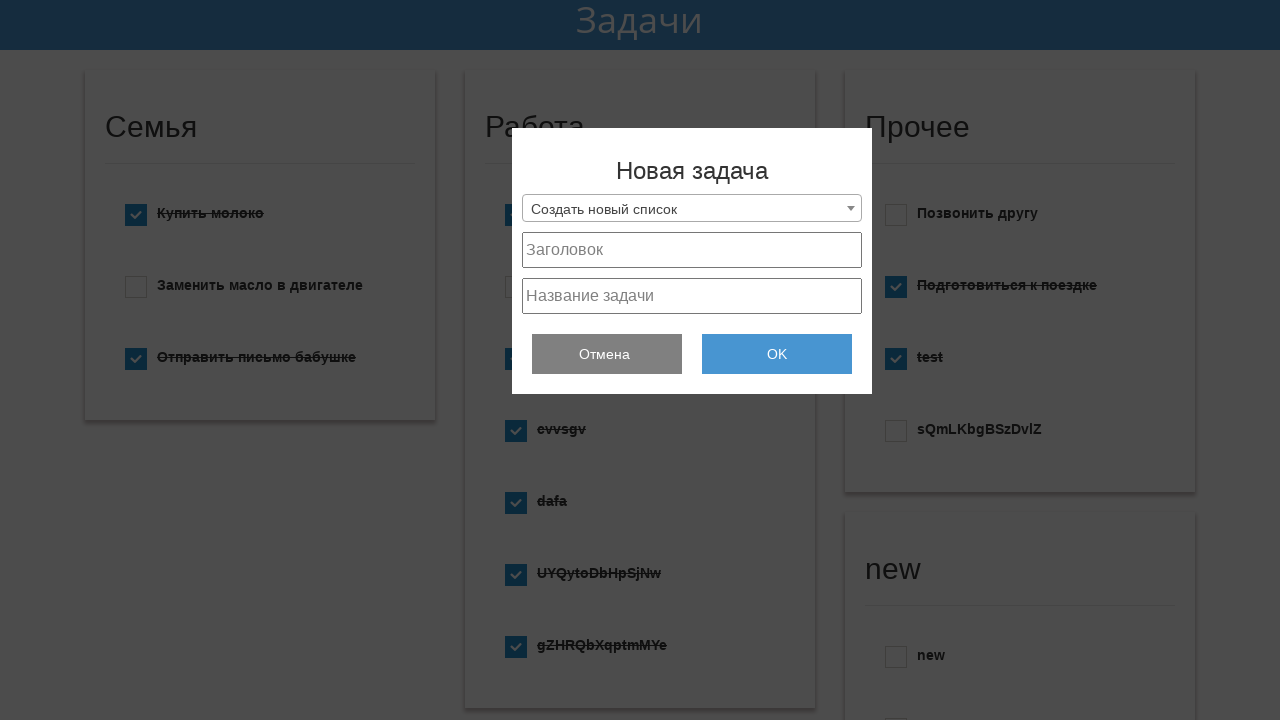

Clicked project_text field at (692, 296) on #project_text
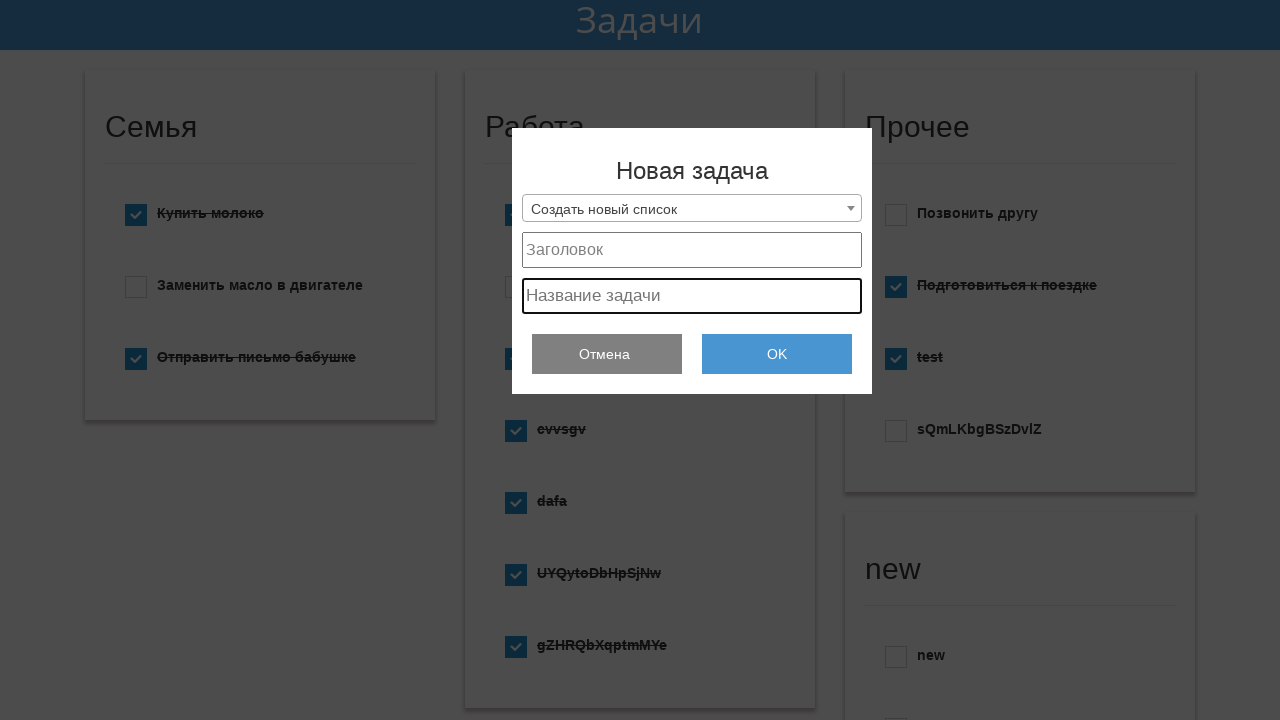

Filled project_text field with 'iRAWTaeTTzvQcb' on #project_text
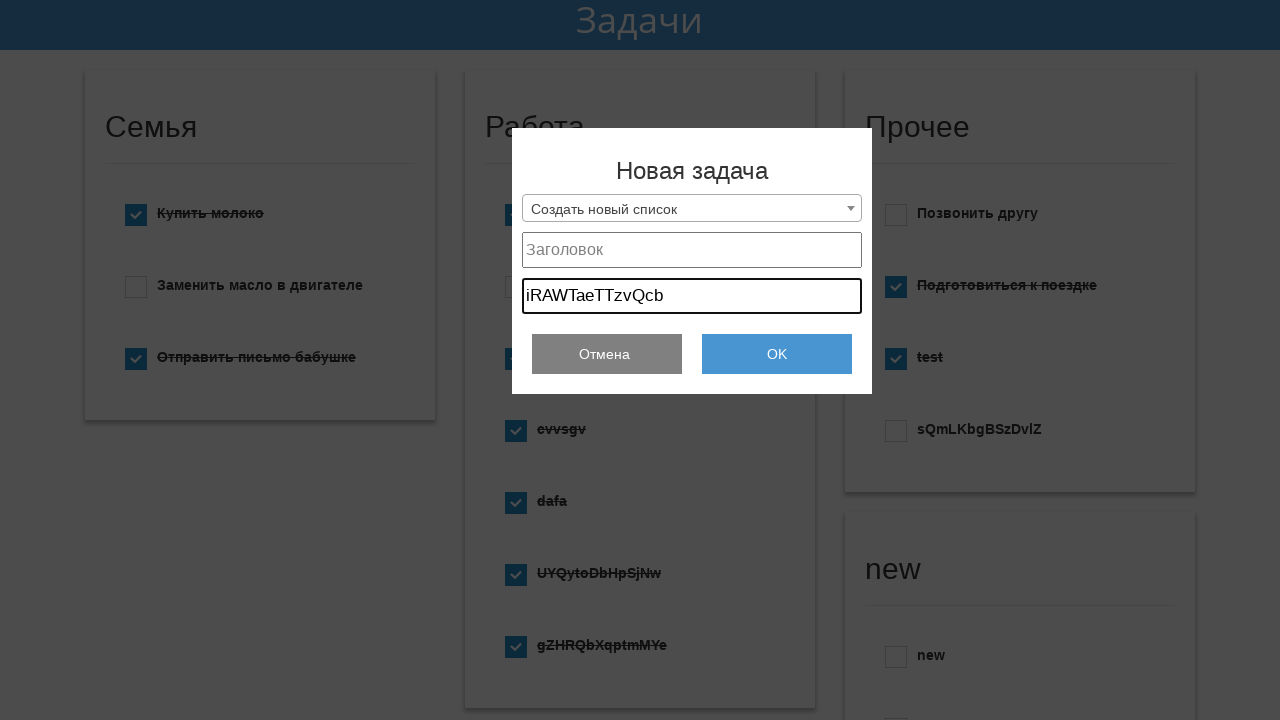

Clicked project_title field at (692, 250) on #project_title
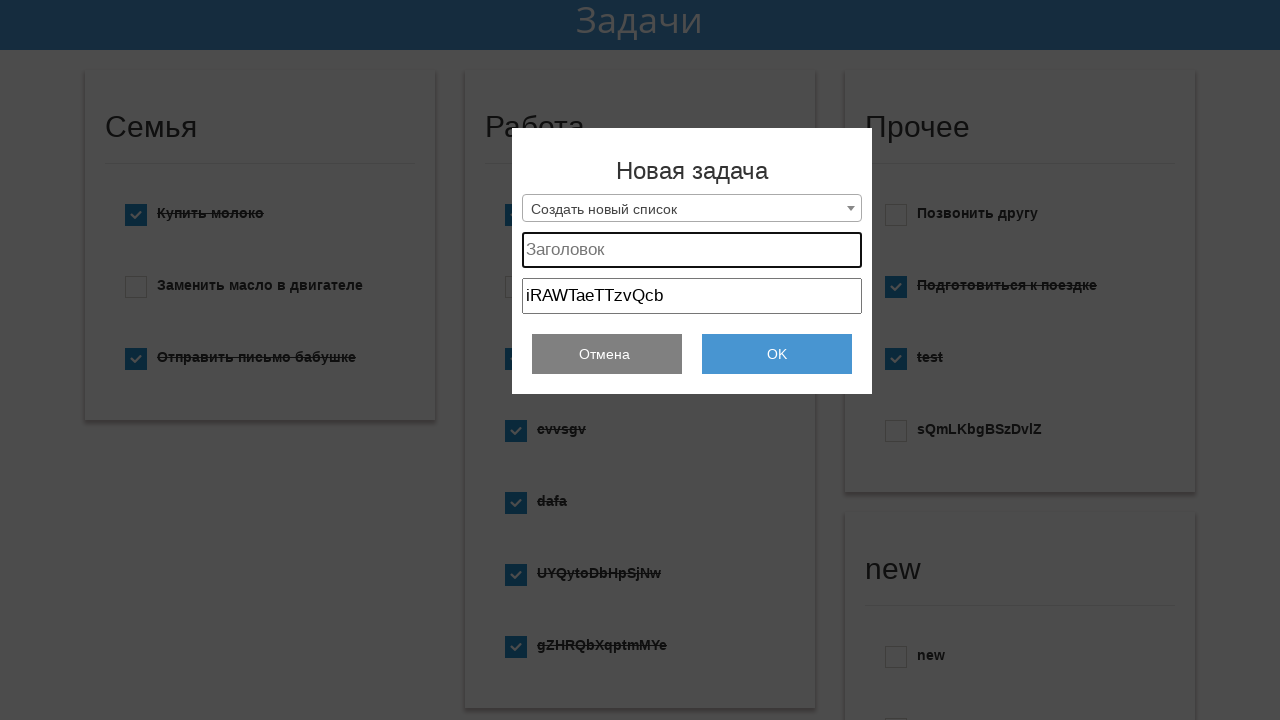

Filled project_title field with 'iRAWTaeTTzvQcb' on #project_title
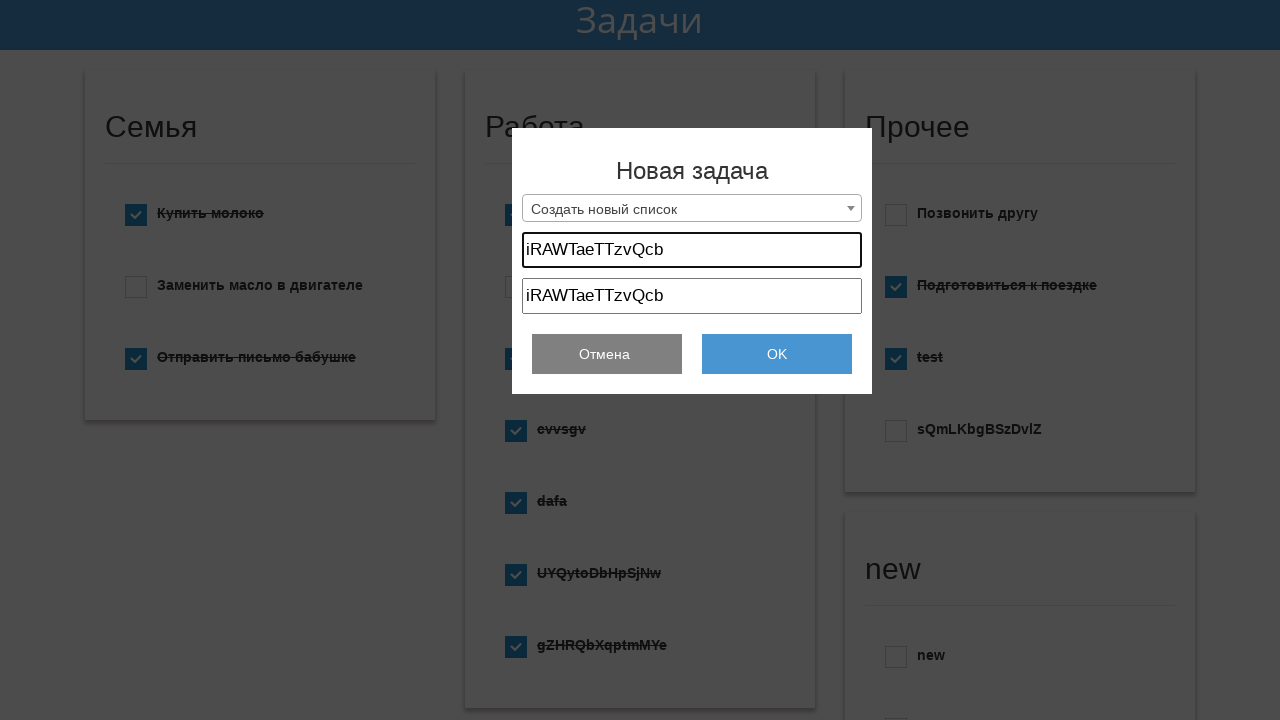

Clicked submit button to create todo item 9/10 at (777, 354) on #submit_add_todo
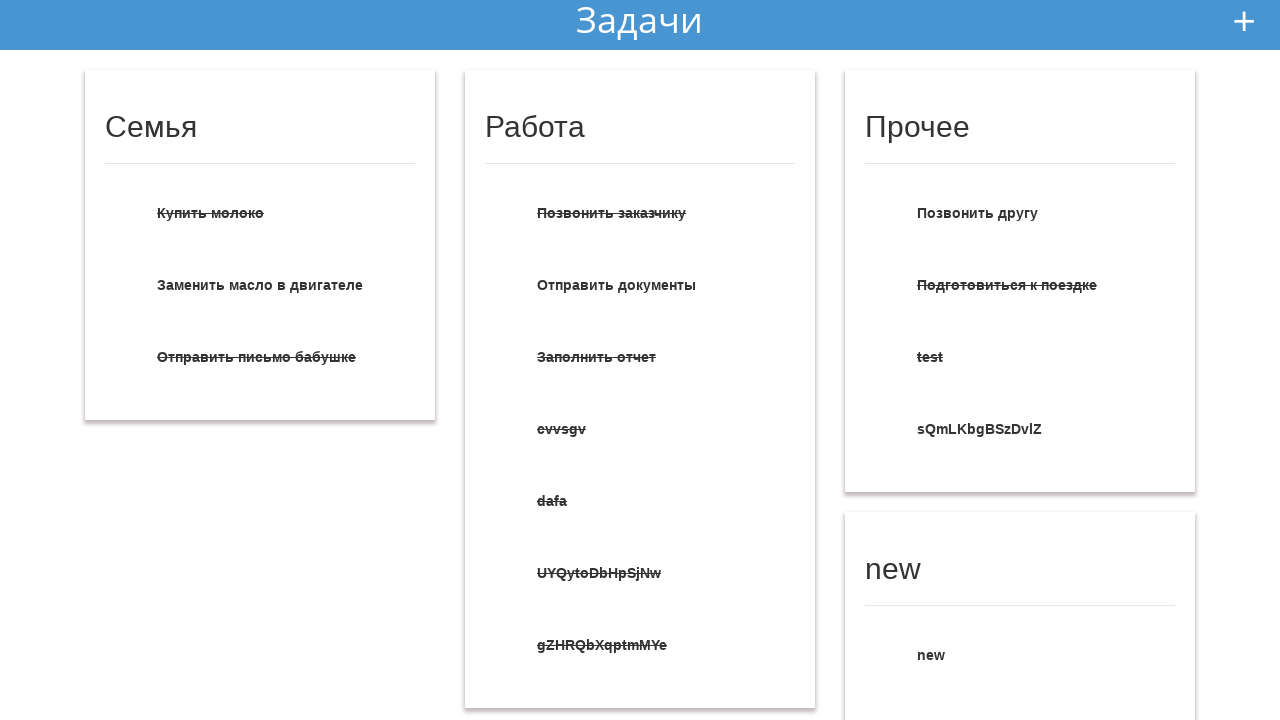

Waited 2000ms for submission to complete
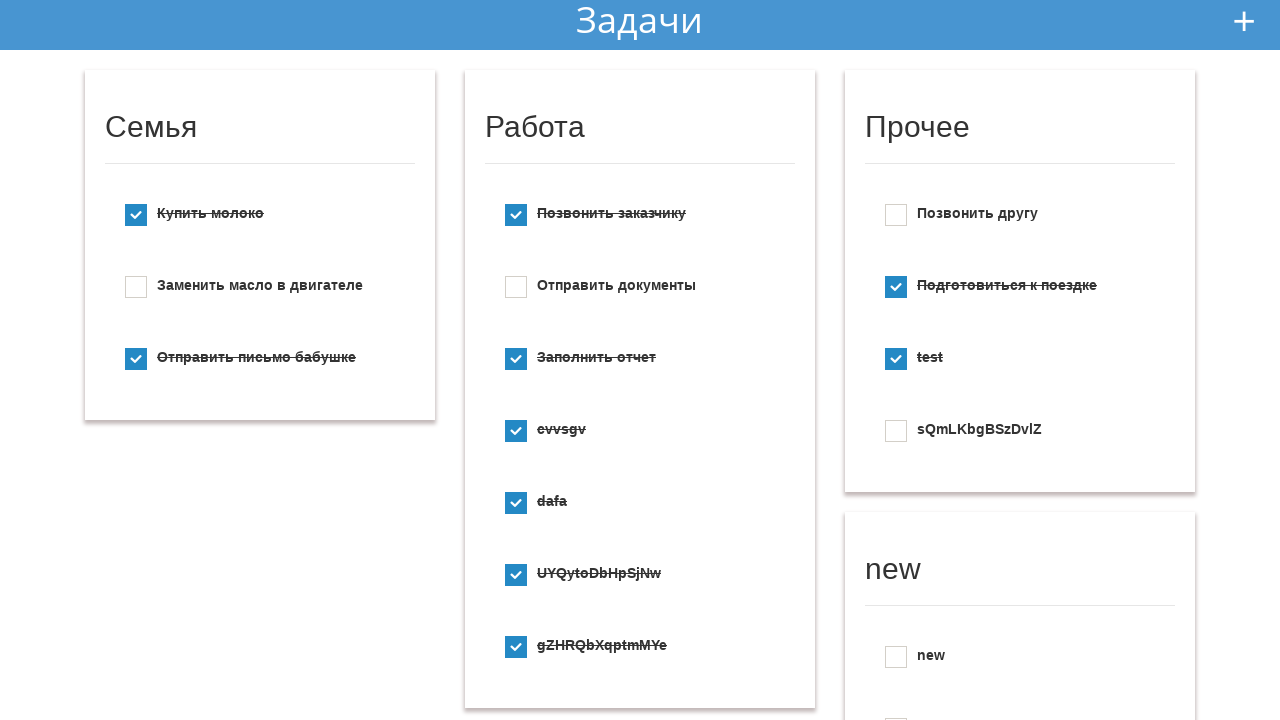

Clicked add new todo button (iteration 10/10) at (1244, 21) on #add_new_todo
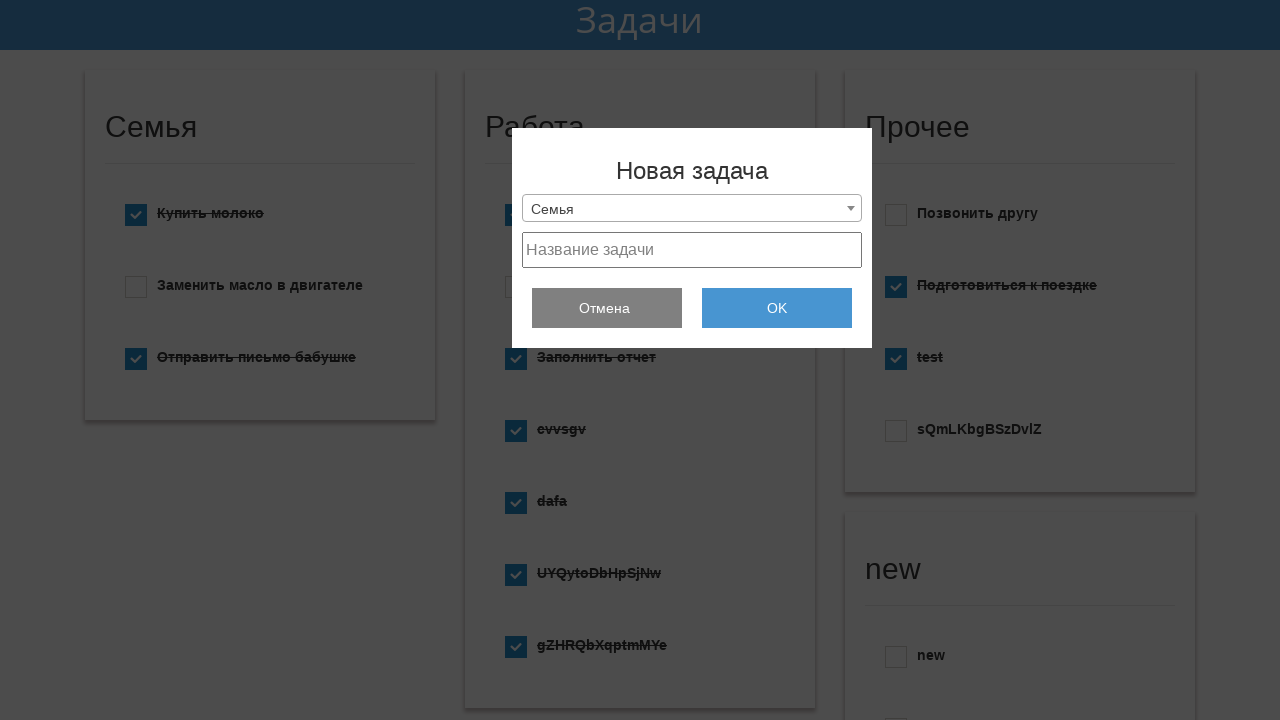

Retrieved available category options from select box
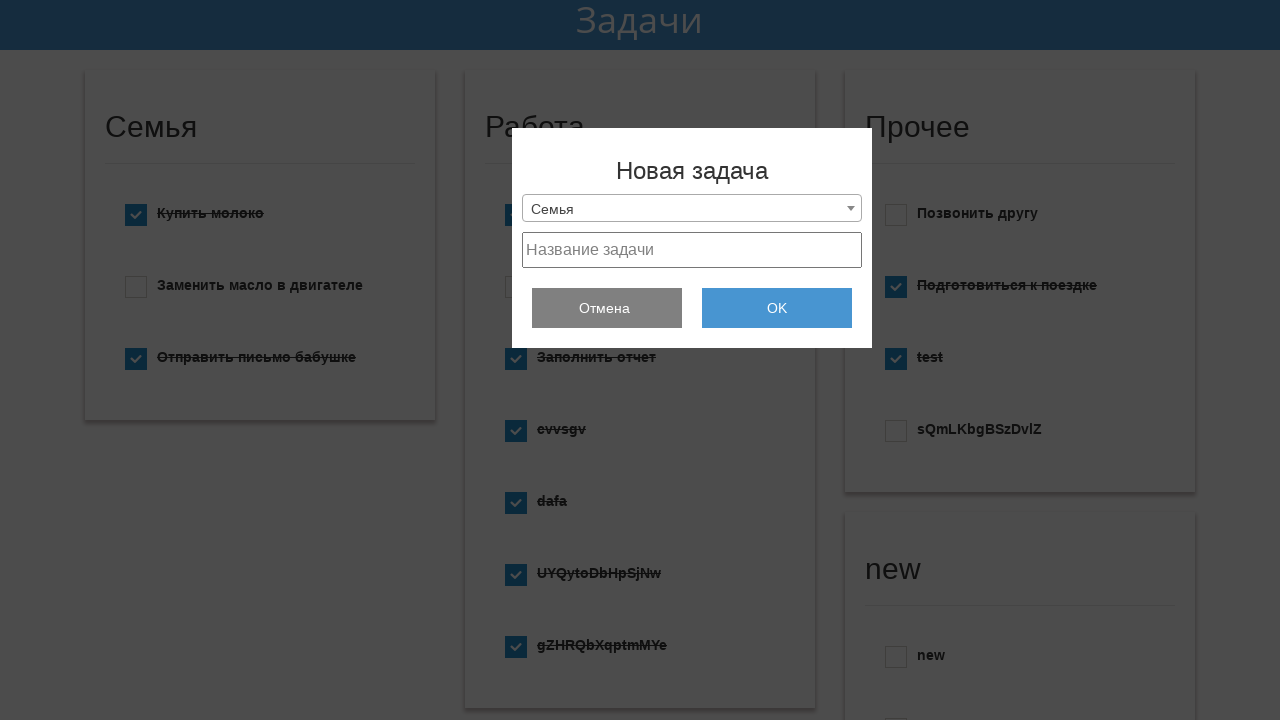

Clicked select2 dropdown arrow at (851, 208) on .select2-selection__arrow
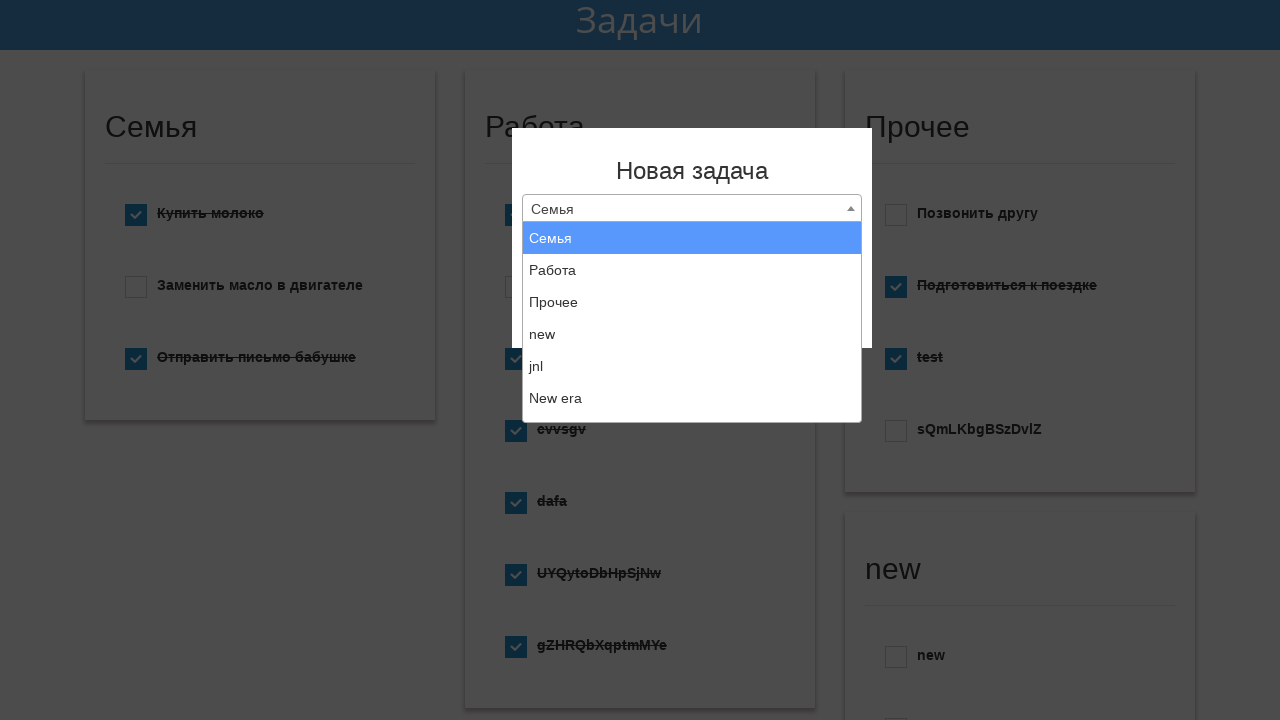

Scrolled select2 results into view
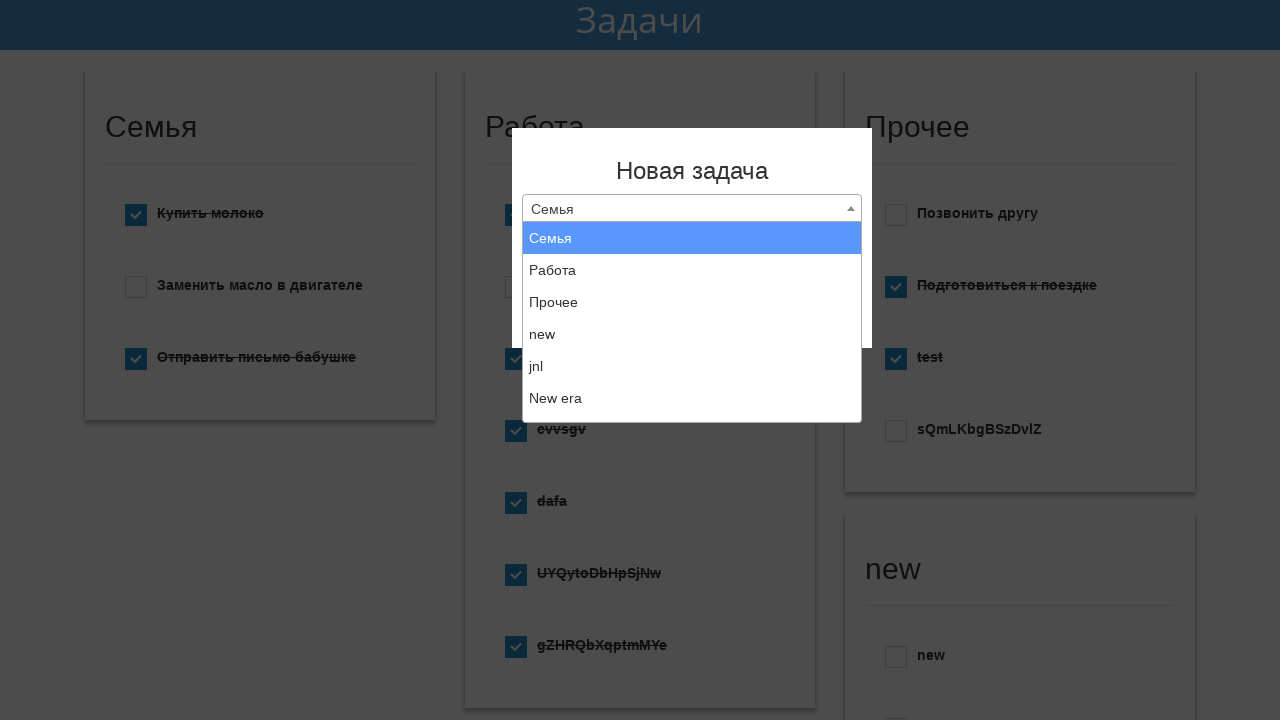

Selected 'Создать новый список' option from category dropdown on .select_category
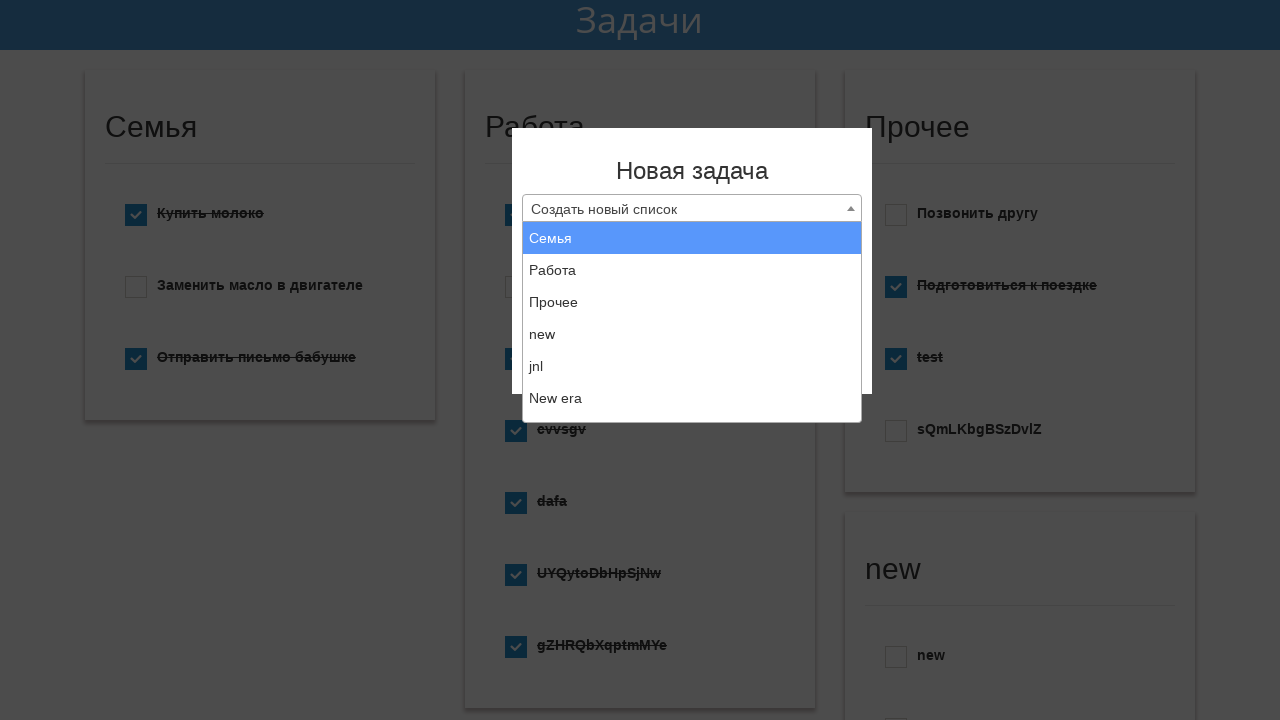

Clicked select2 element at (692, 208) on .select2
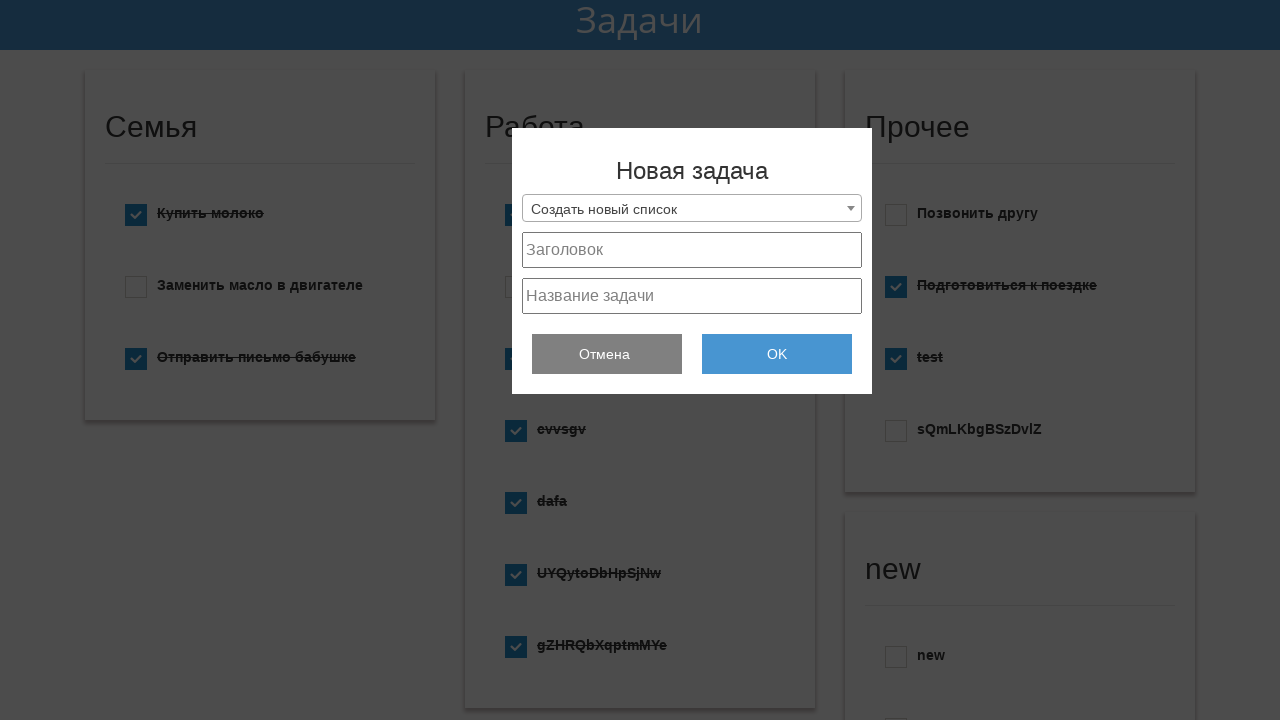

Clicked select2 dropdown arrow again at (851, 208) on .select2-selection__arrow
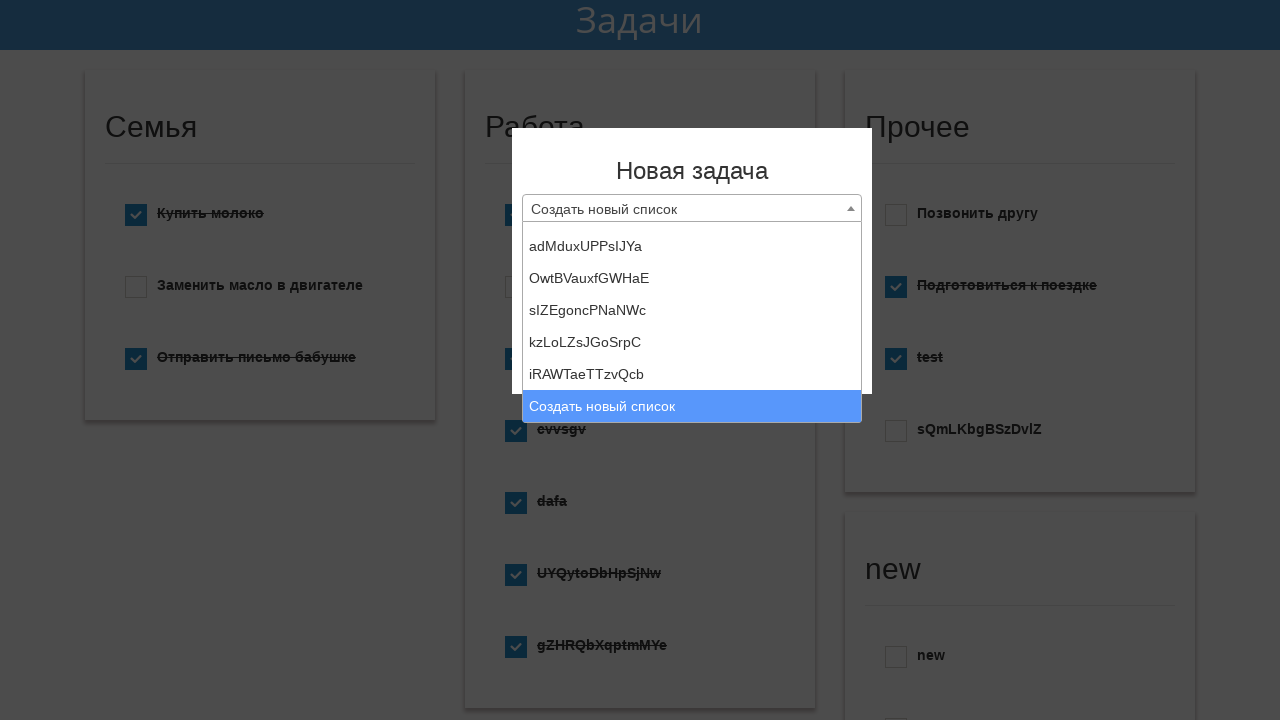

Clicked select2 to close dropdown at (692, 208) on .select2
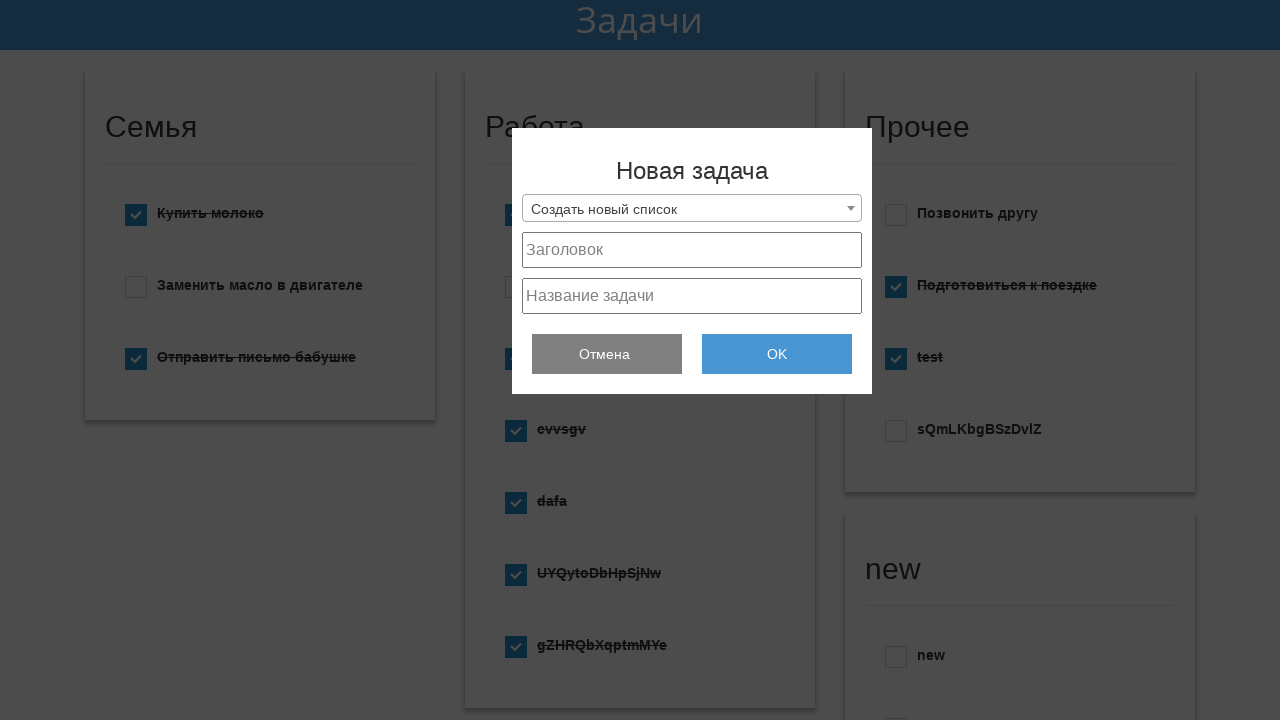

Generated random todo text: brbPEbOdXNXYua
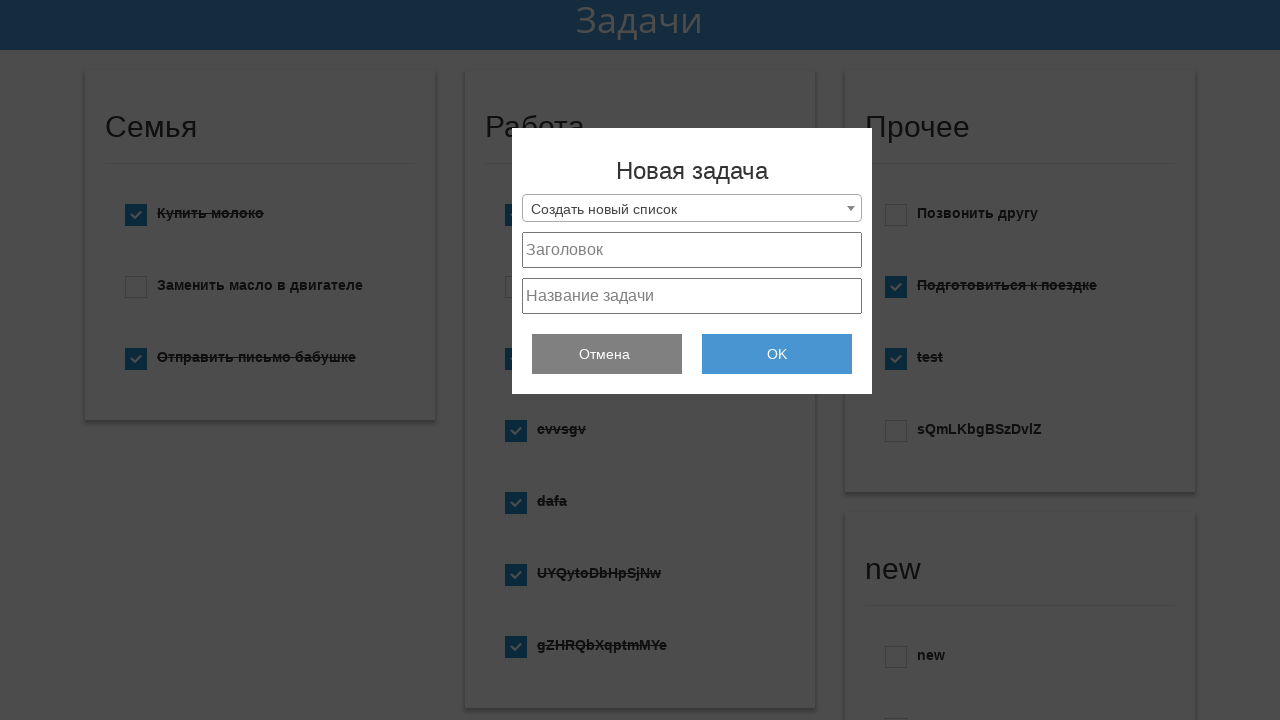

Waited 2000ms
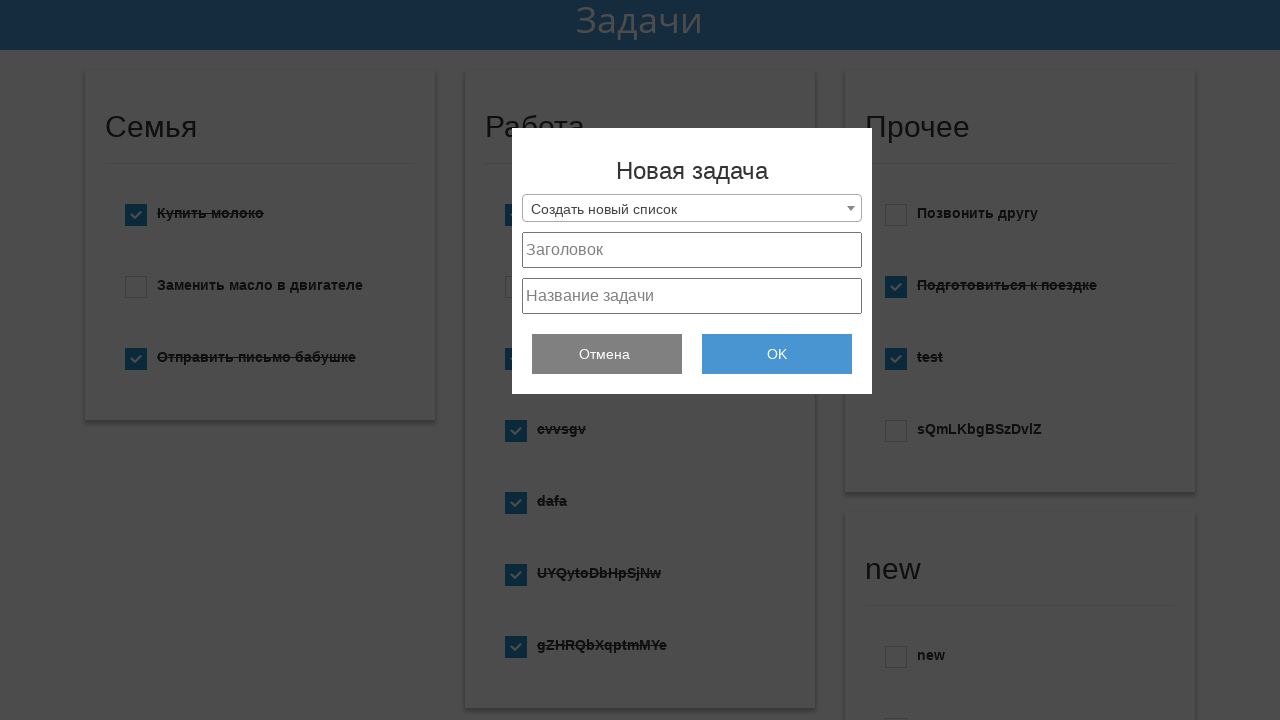

Clicked project_text field at (692, 296) on #project_text
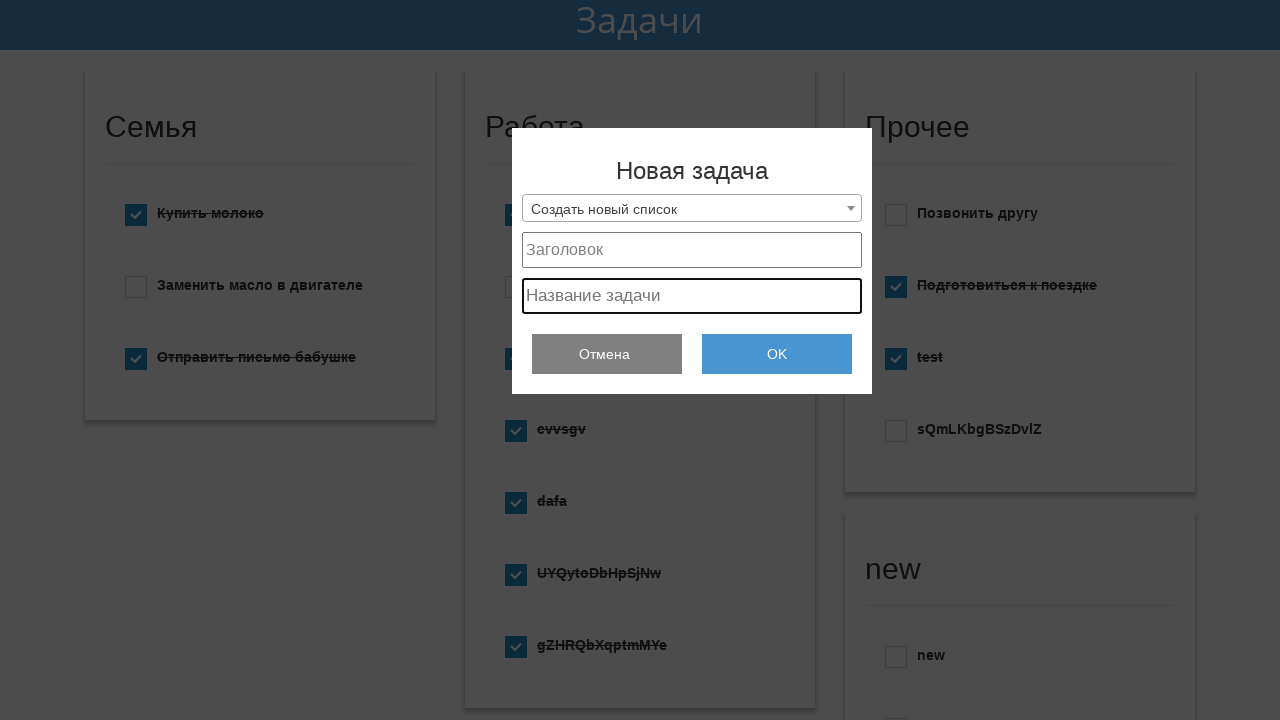

Filled project_text field with 'brbPEbOdXNXYua' on #project_text
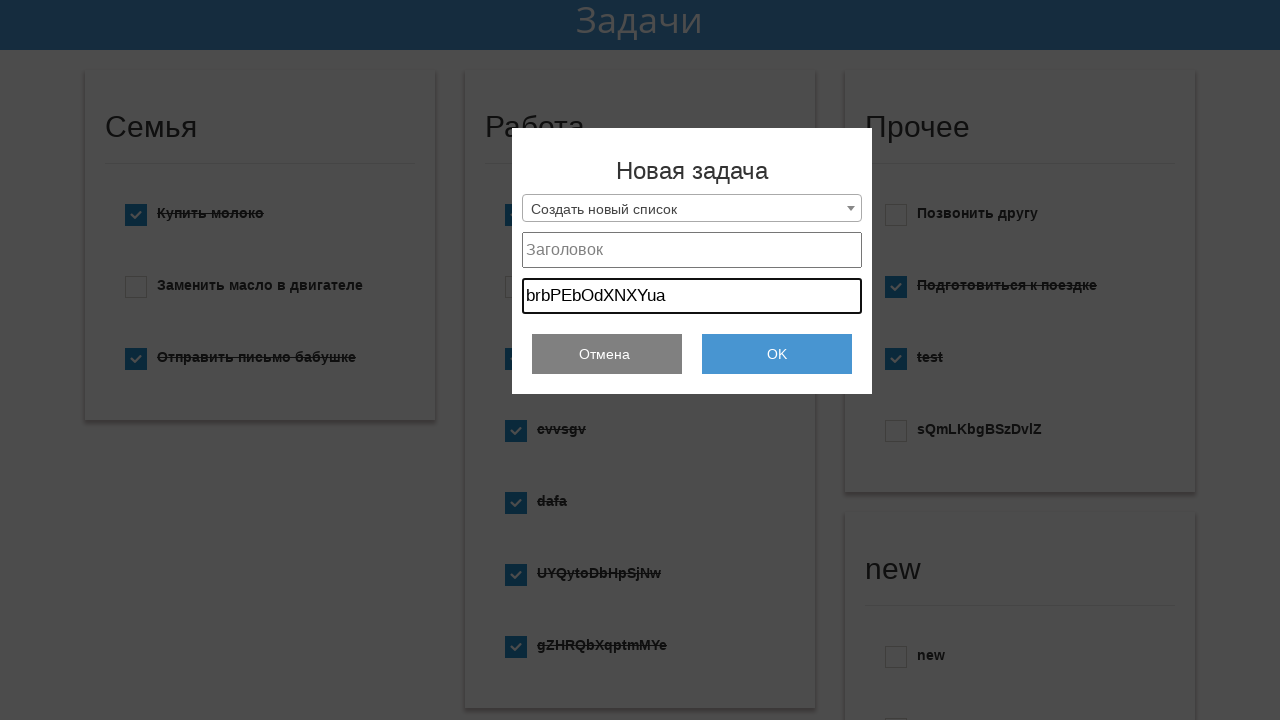

Clicked project_title field at (692, 250) on #project_title
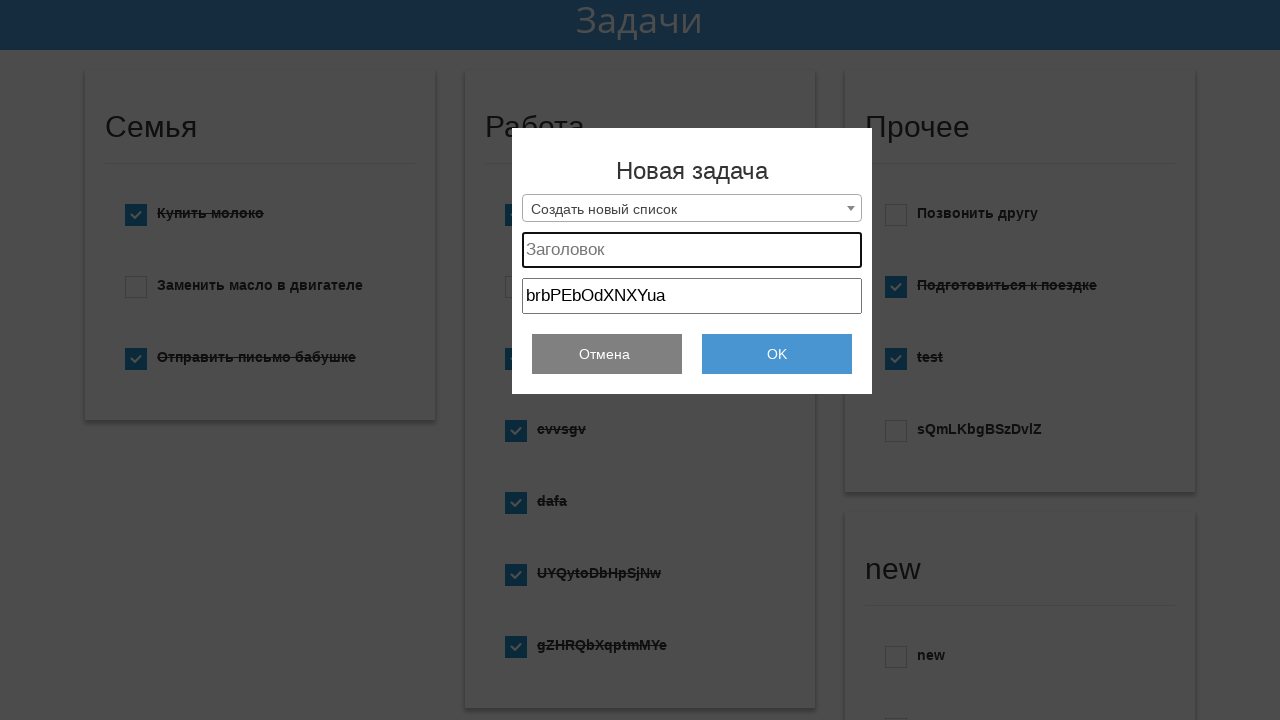

Filled project_title field with 'brbPEbOdXNXYua' on #project_title
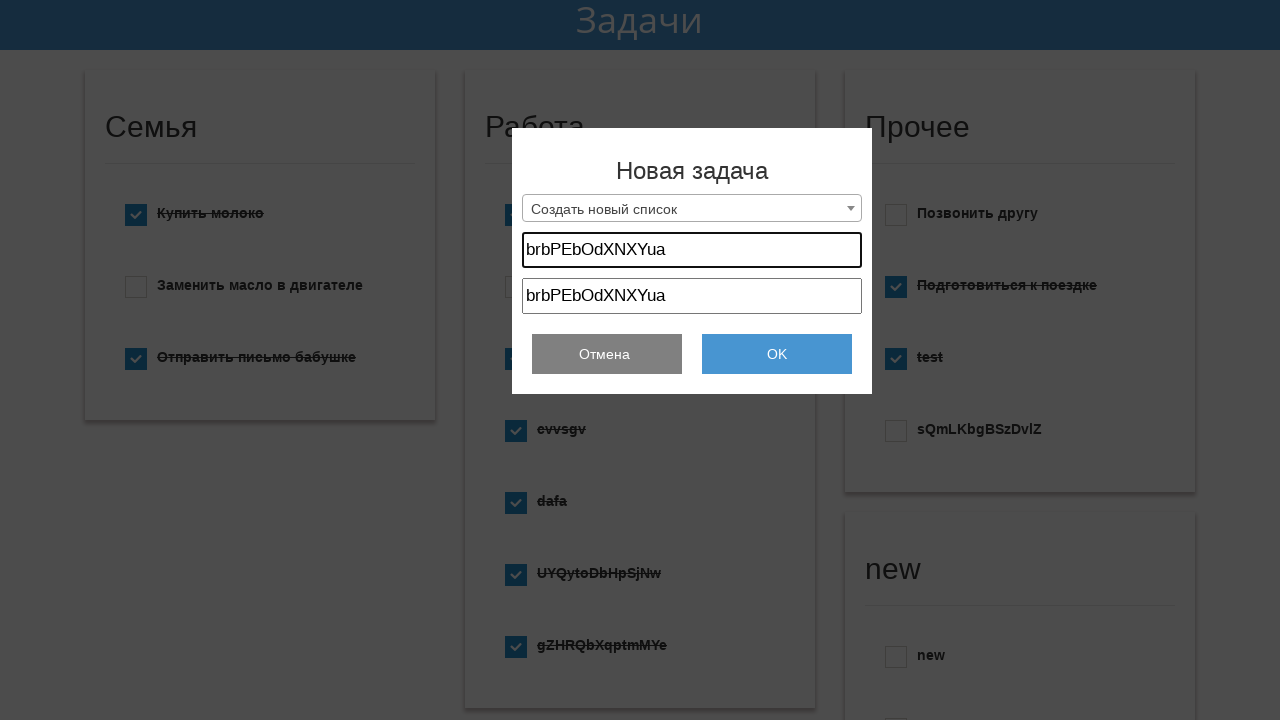

Clicked submit button to create todo item 10/10 at (777, 354) on #submit_add_todo
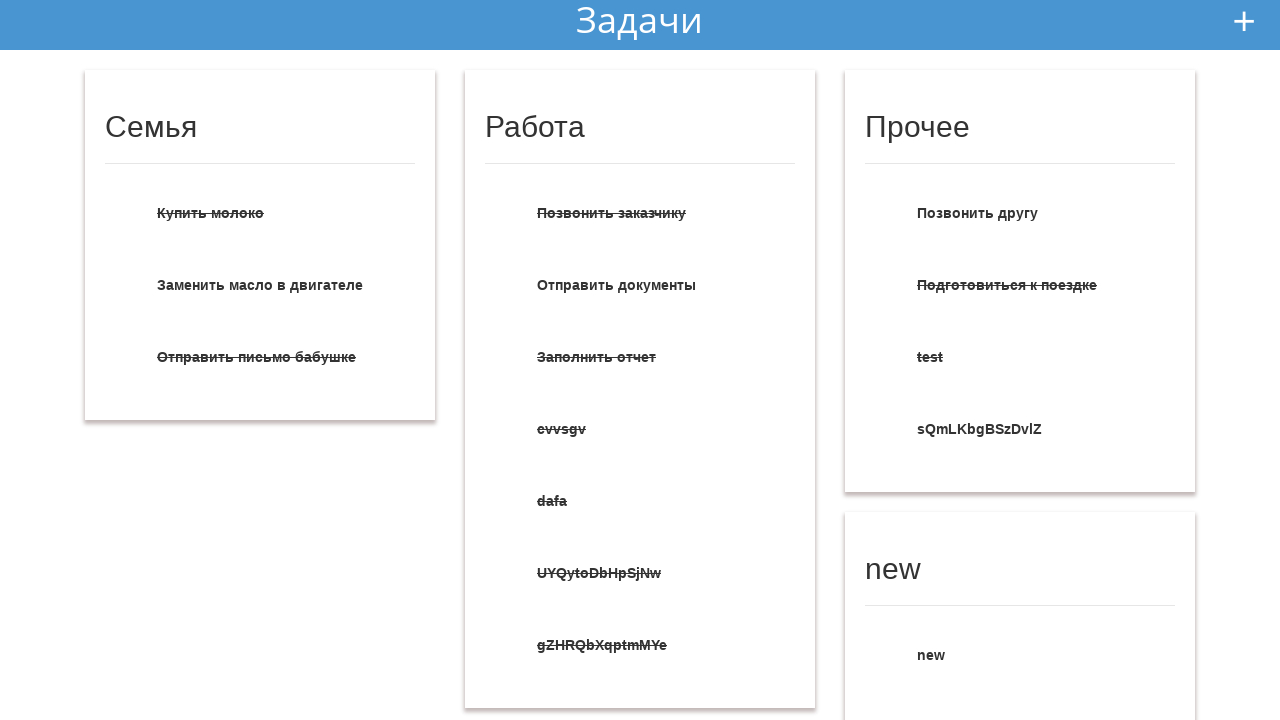

Waited 2000ms for submission to complete
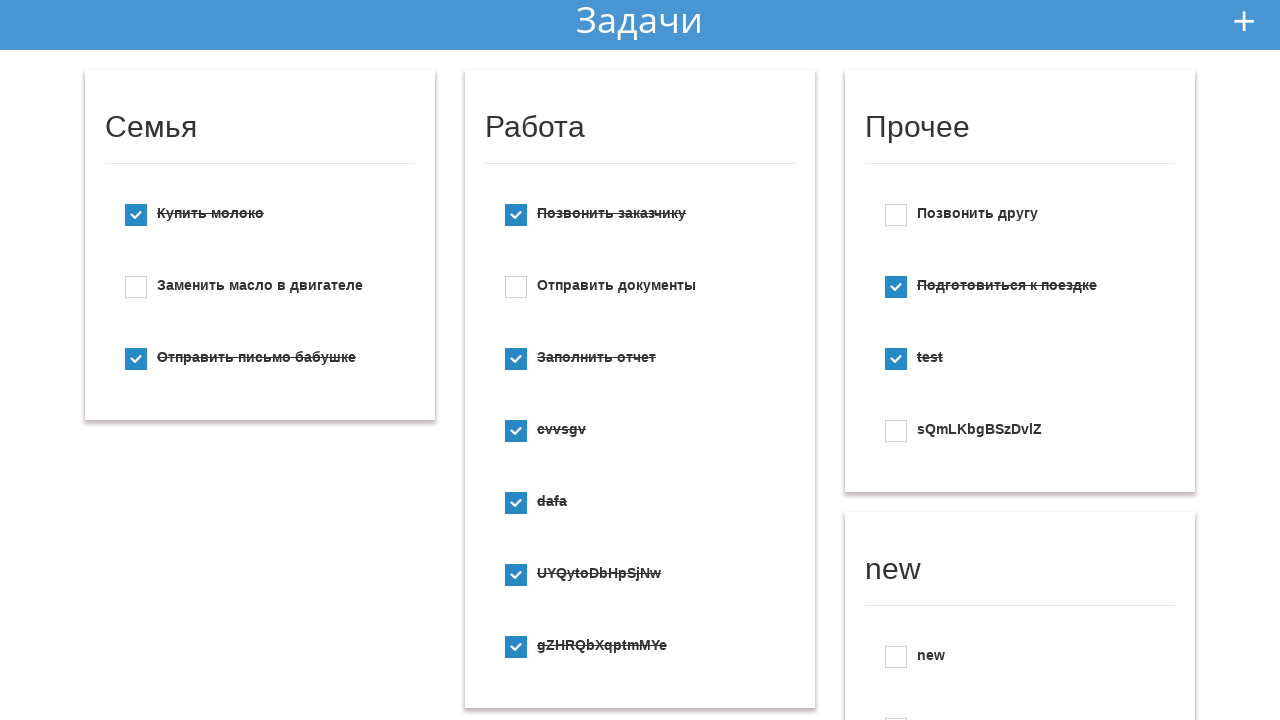

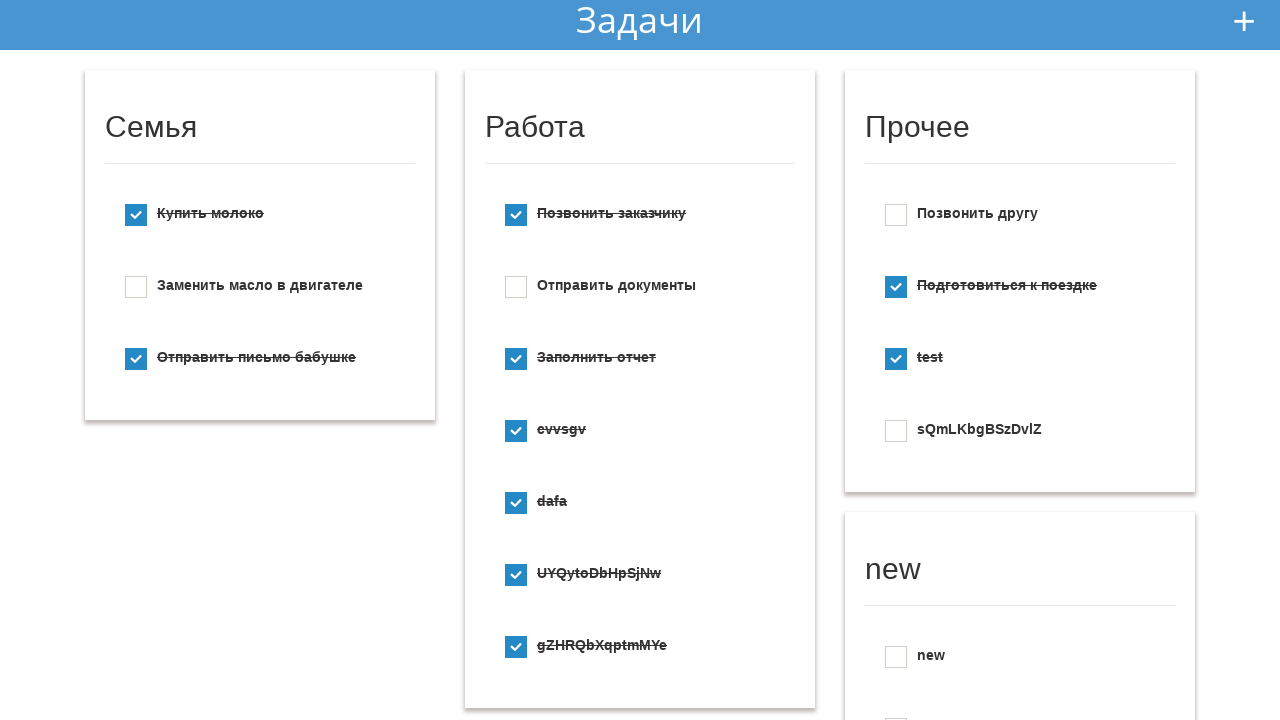